Validates that each cell in the table contains text

Starting URL: https://the-internet.herokuapp.com/challenging_dom

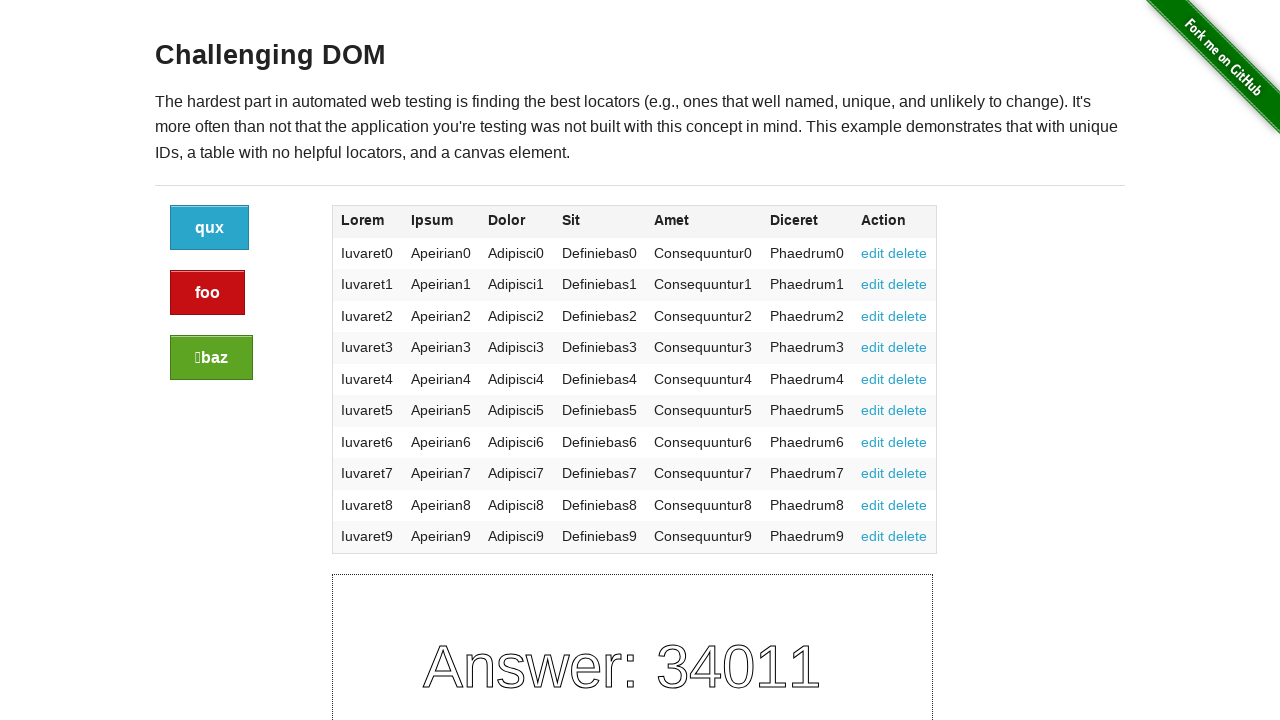

Navigated to challenging DOM page
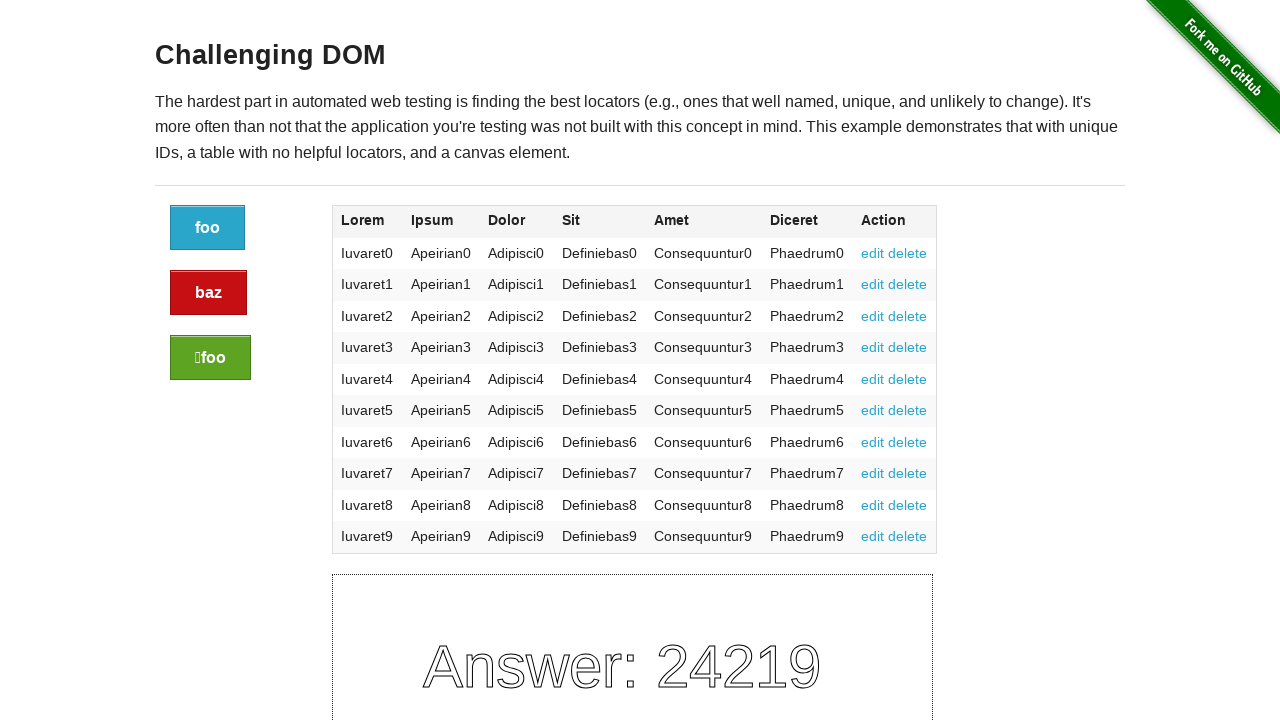

Located table rows
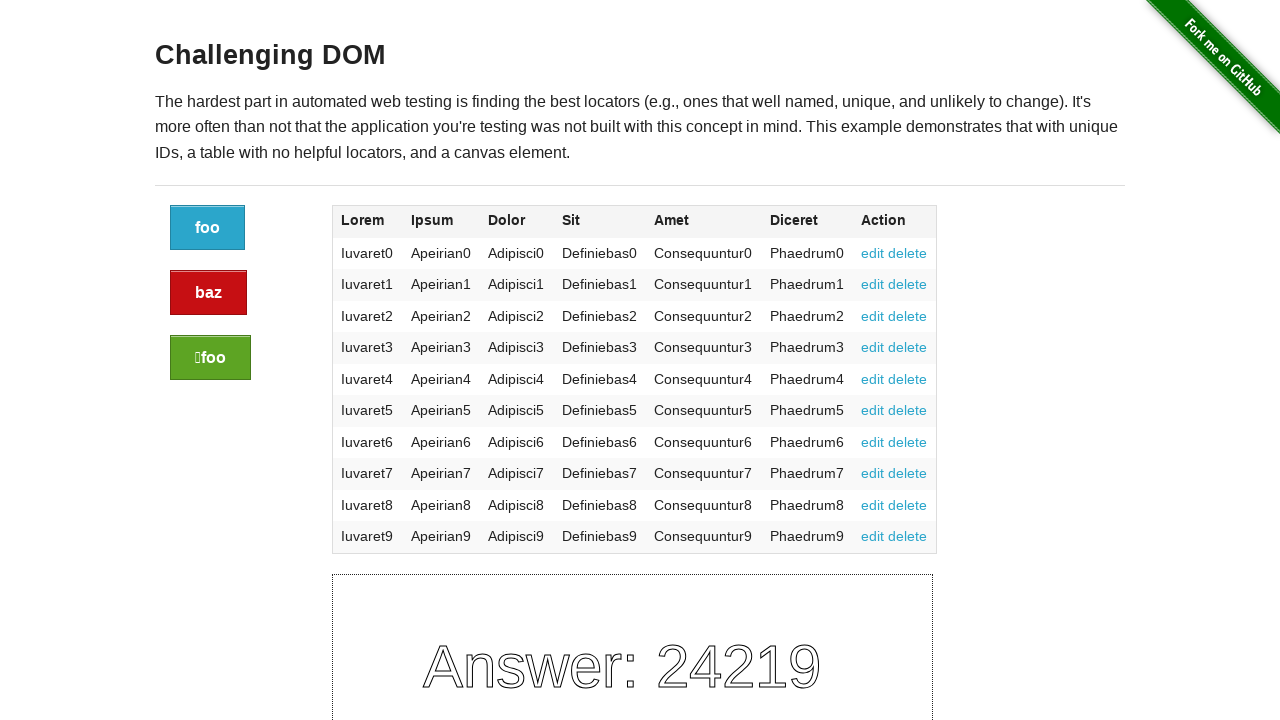

Retrieved table row count: 10
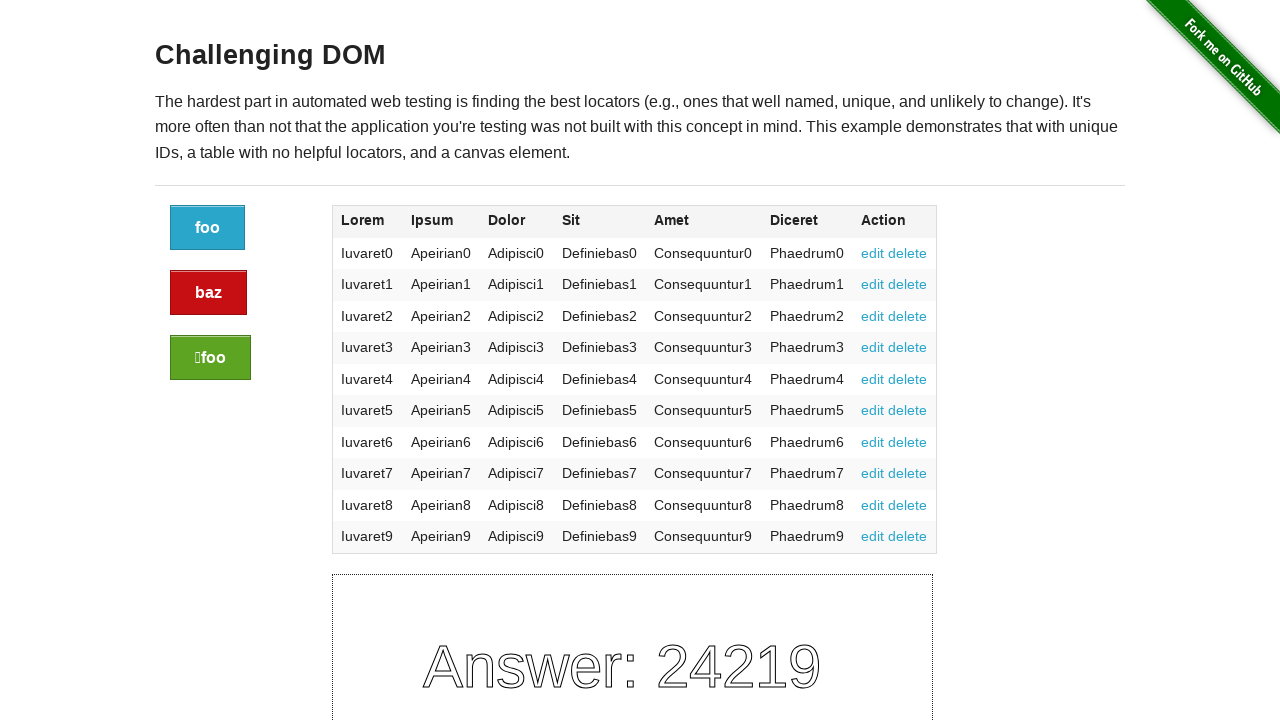

Located cells in table row 1
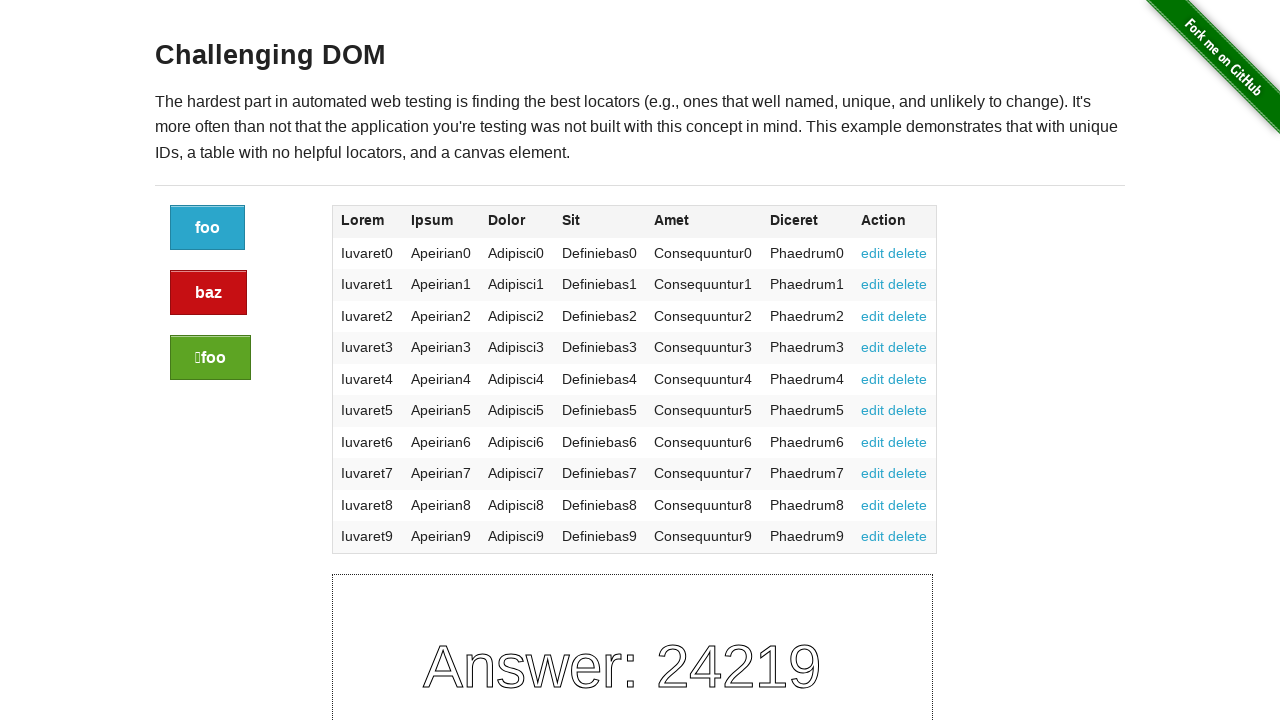

Retrieved cell count for row 1: 7
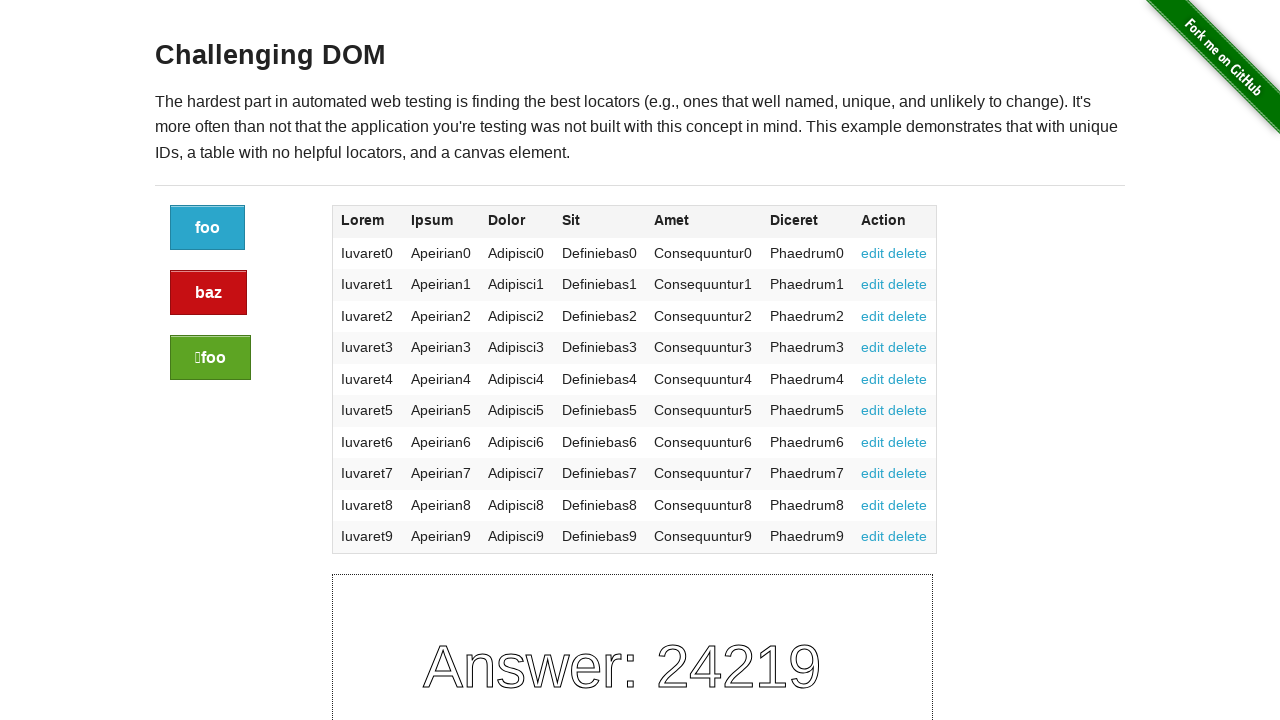

Located cell at row 1, column 1
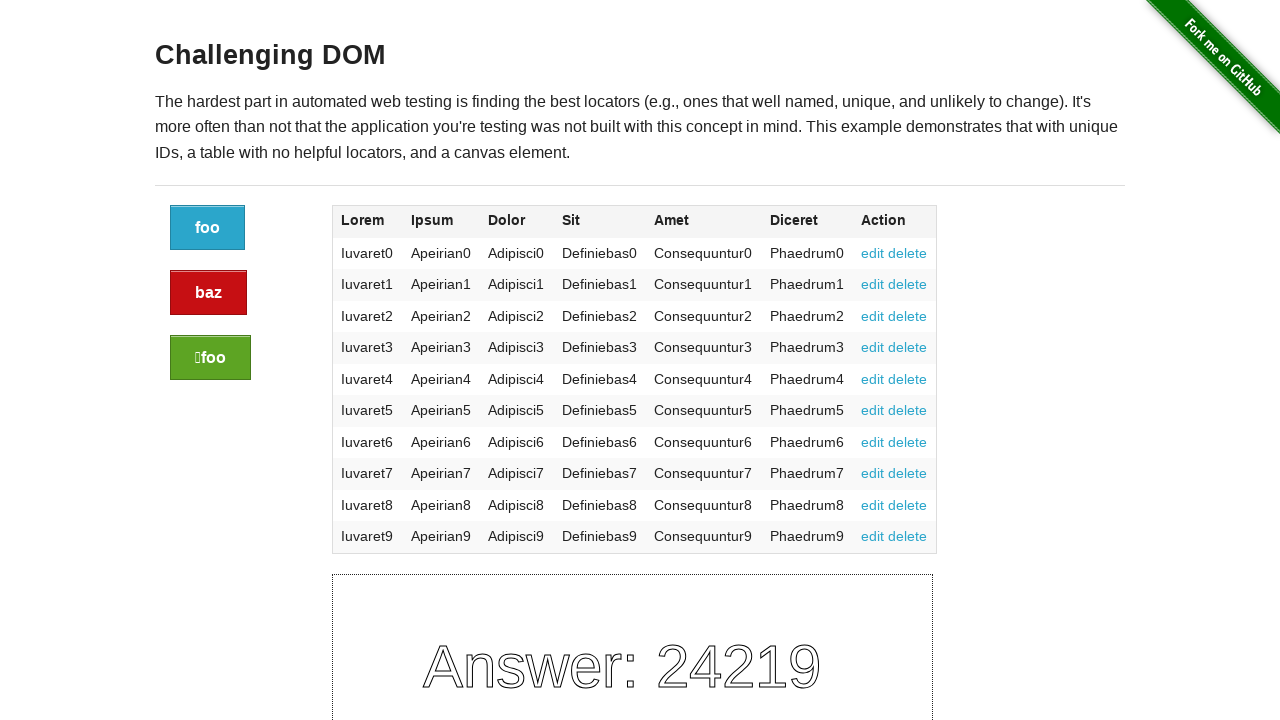

Verified cell at row 1, column 1 contains text
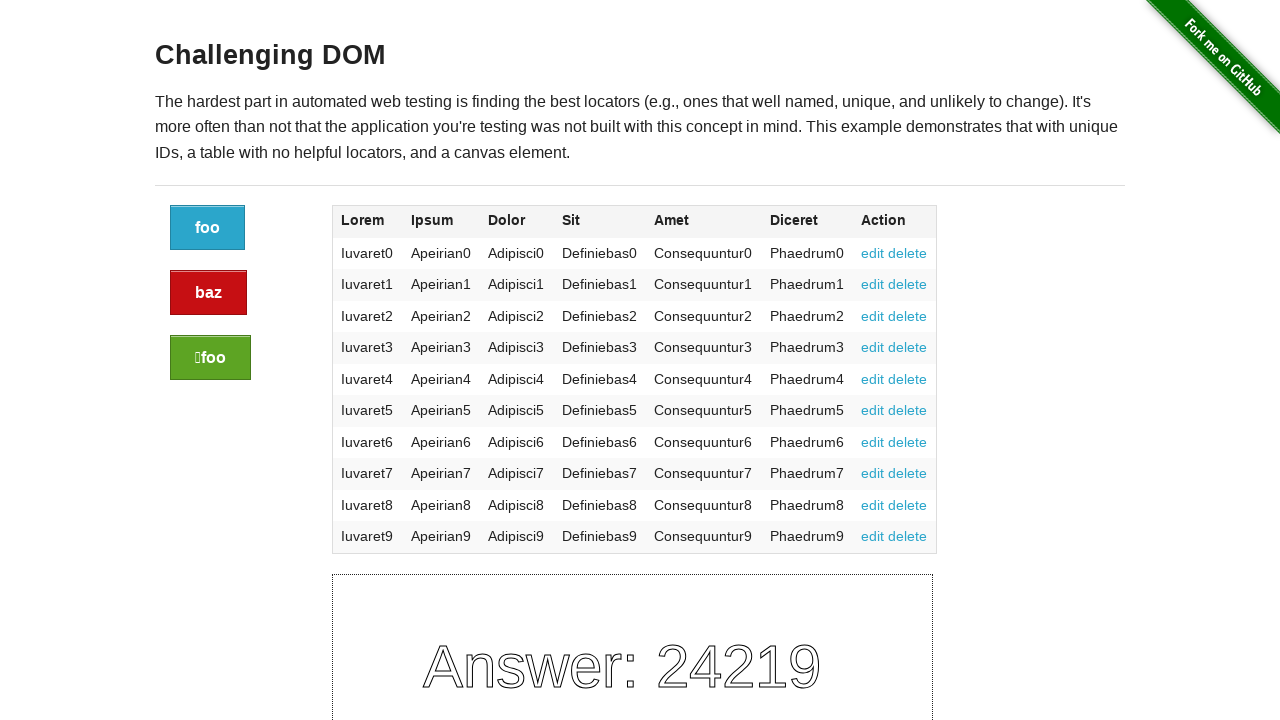

Located cell at row 1, column 2
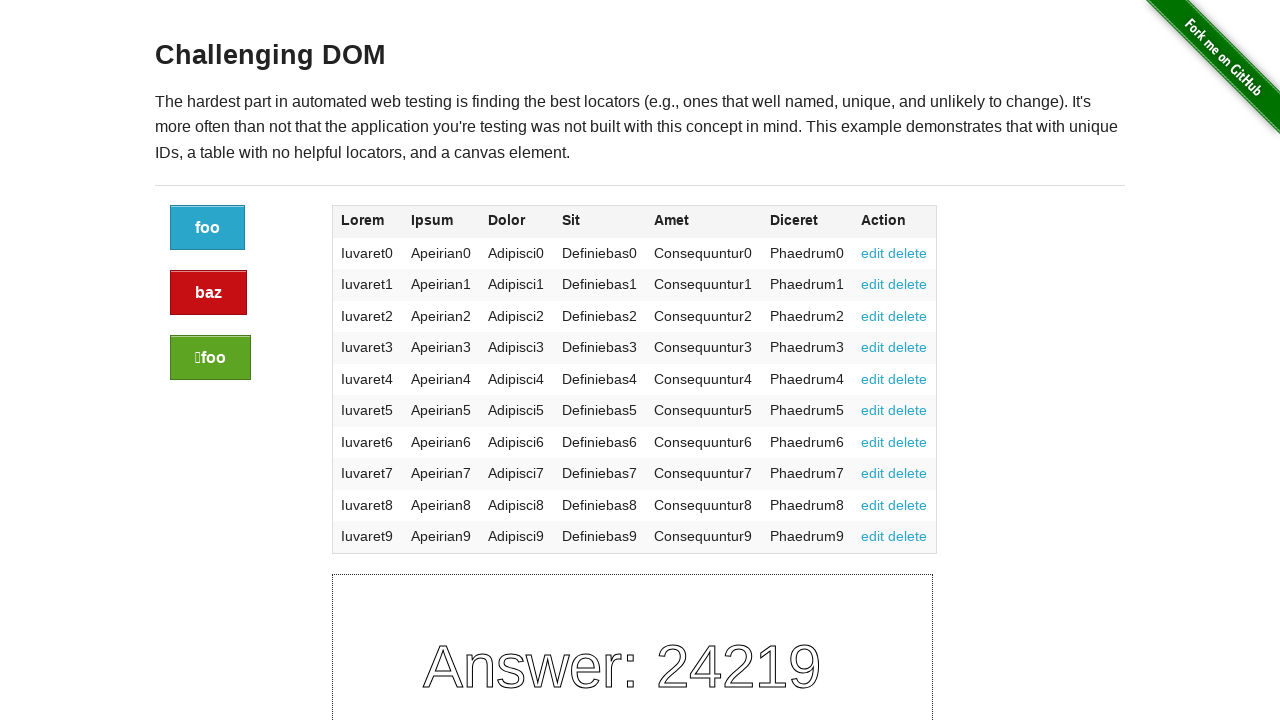

Verified cell at row 1, column 2 contains text
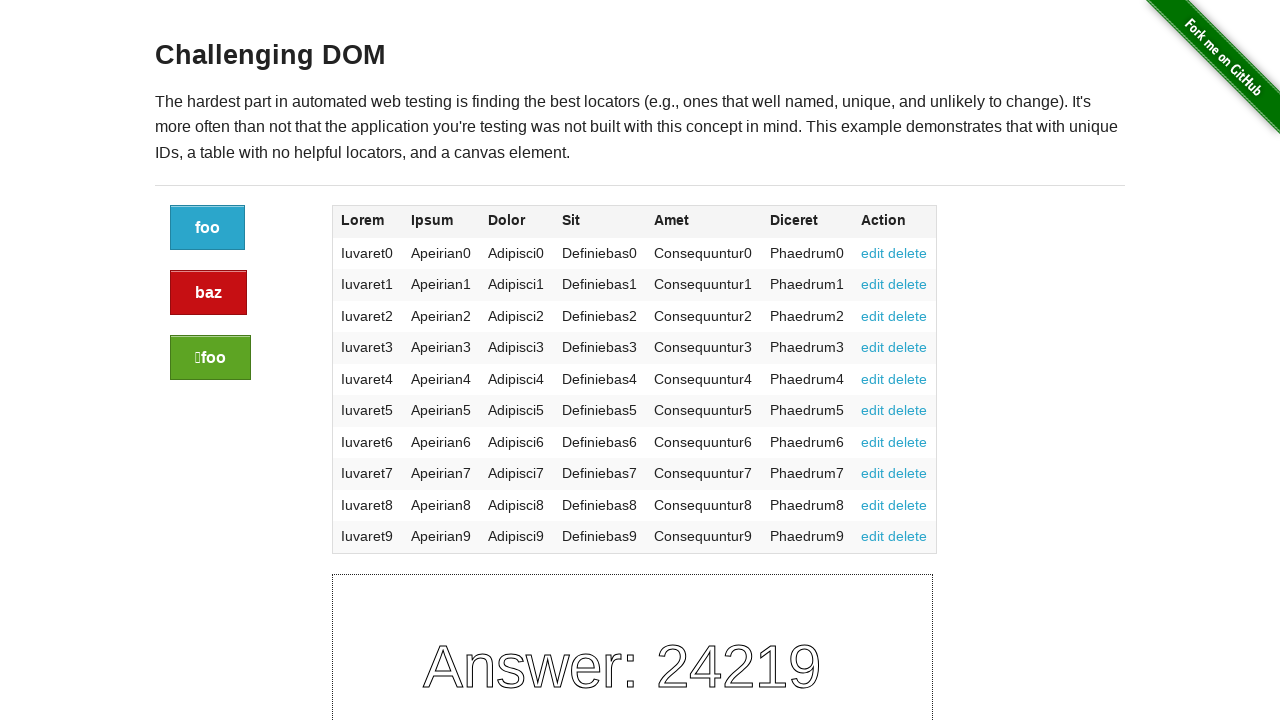

Located cell at row 1, column 3
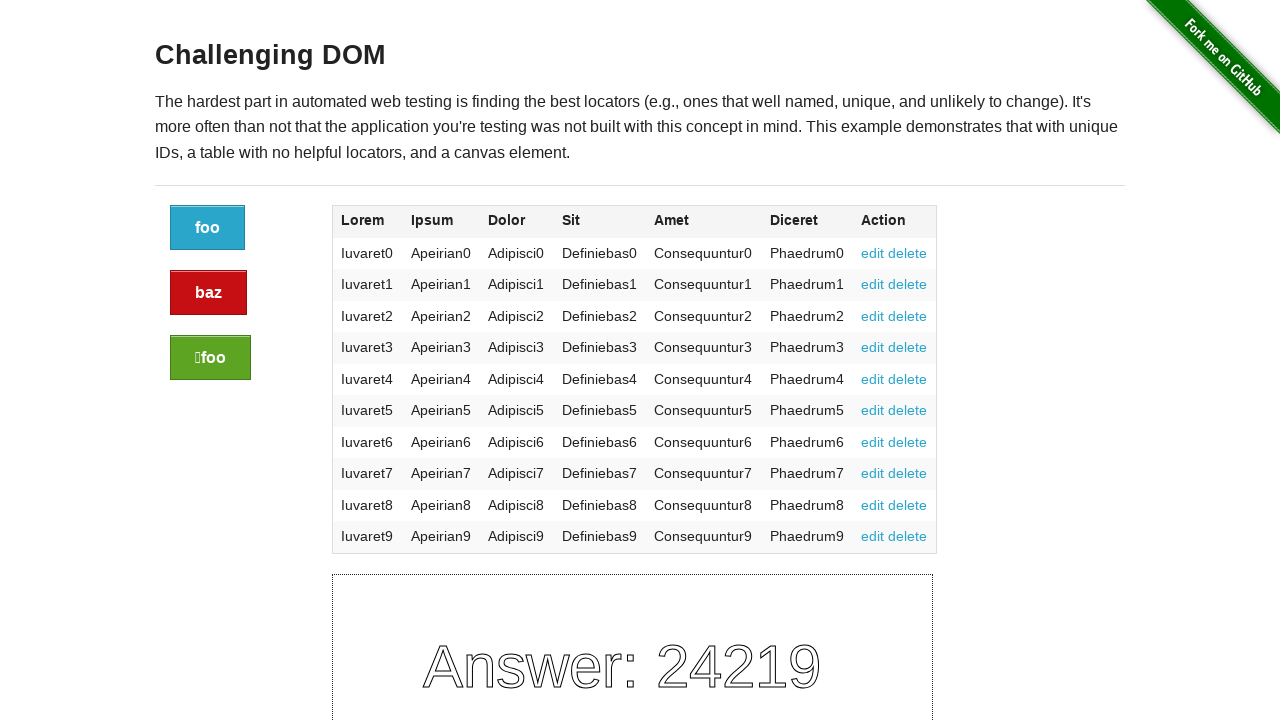

Verified cell at row 1, column 3 contains text
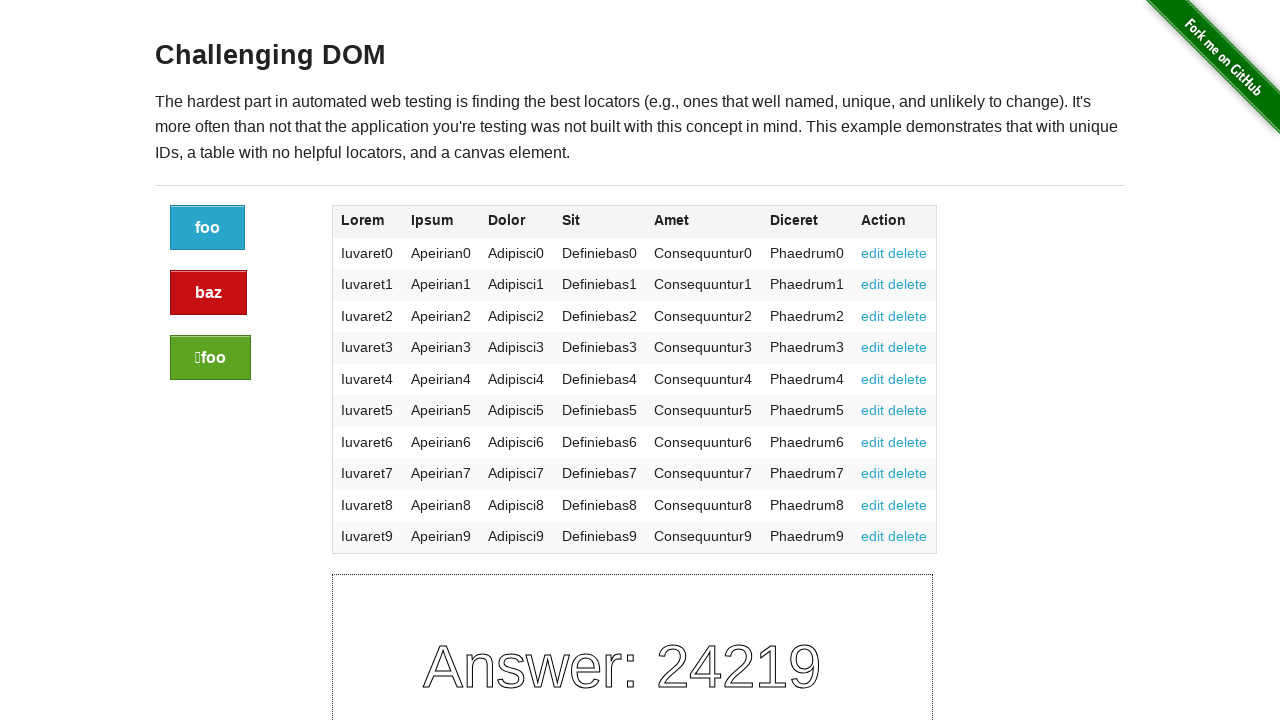

Located cell at row 1, column 4
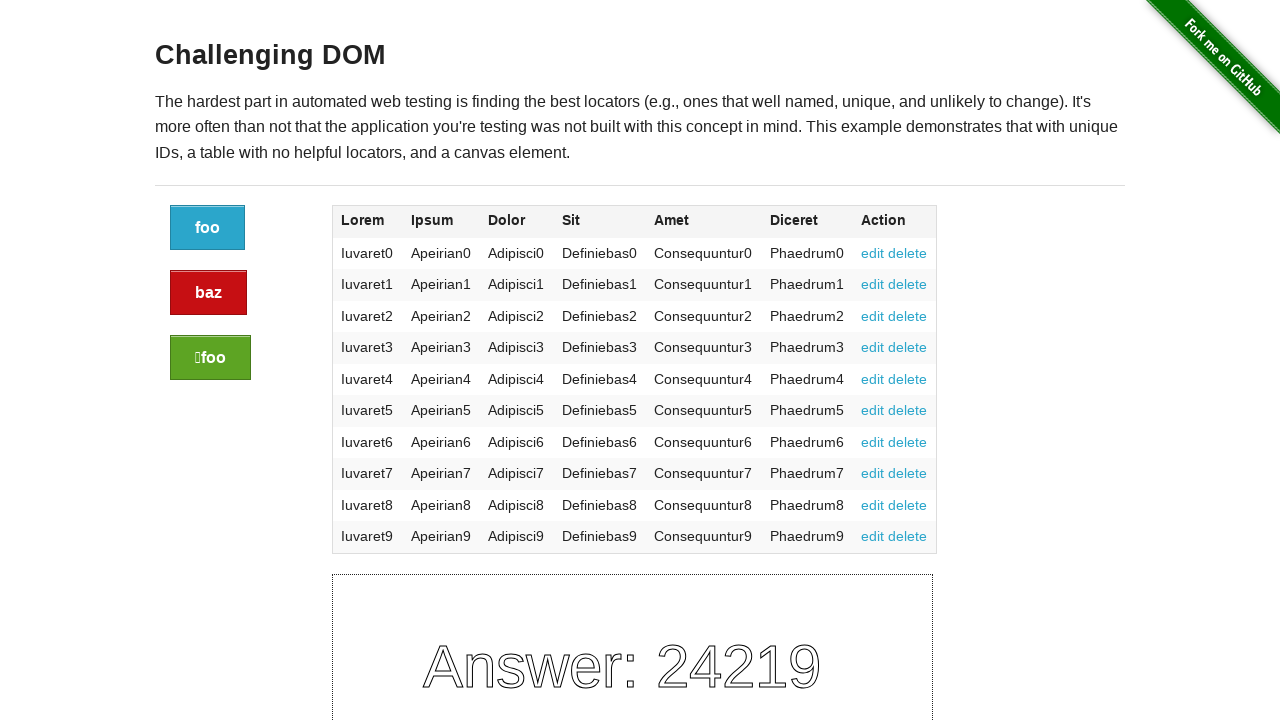

Verified cell at row 1, column 4 contains text
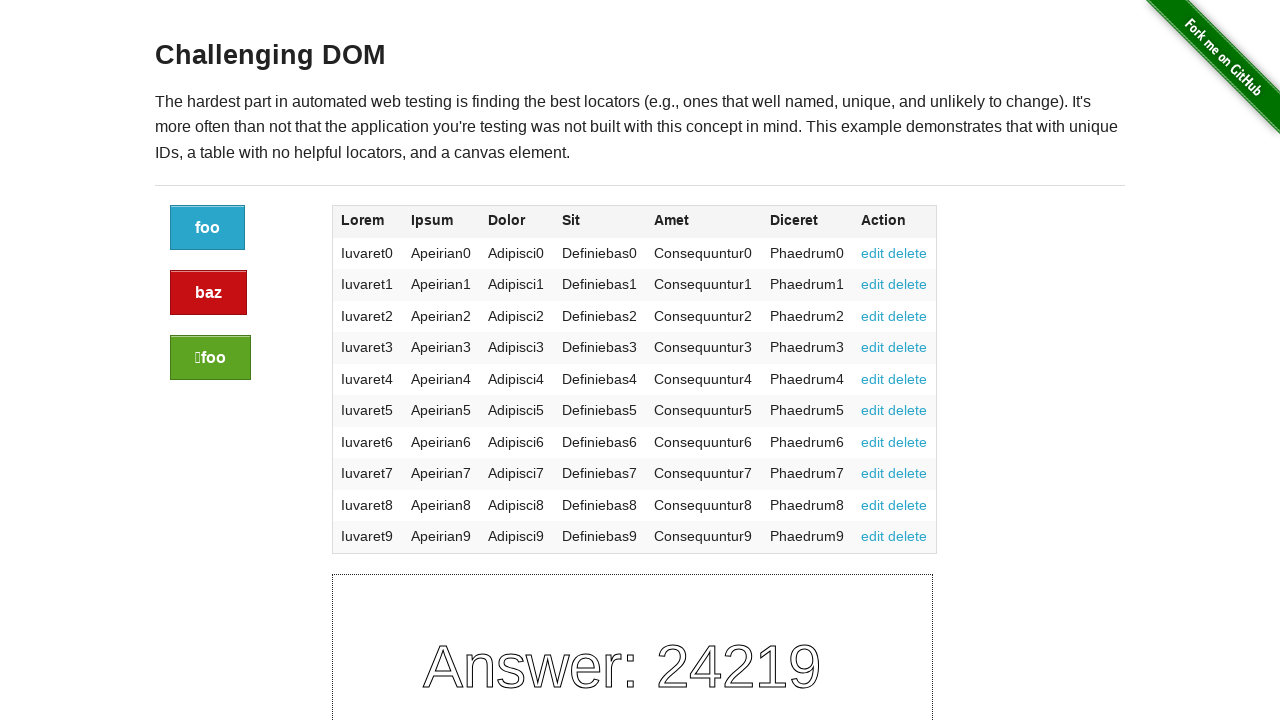

Located cell at row 1, column 5
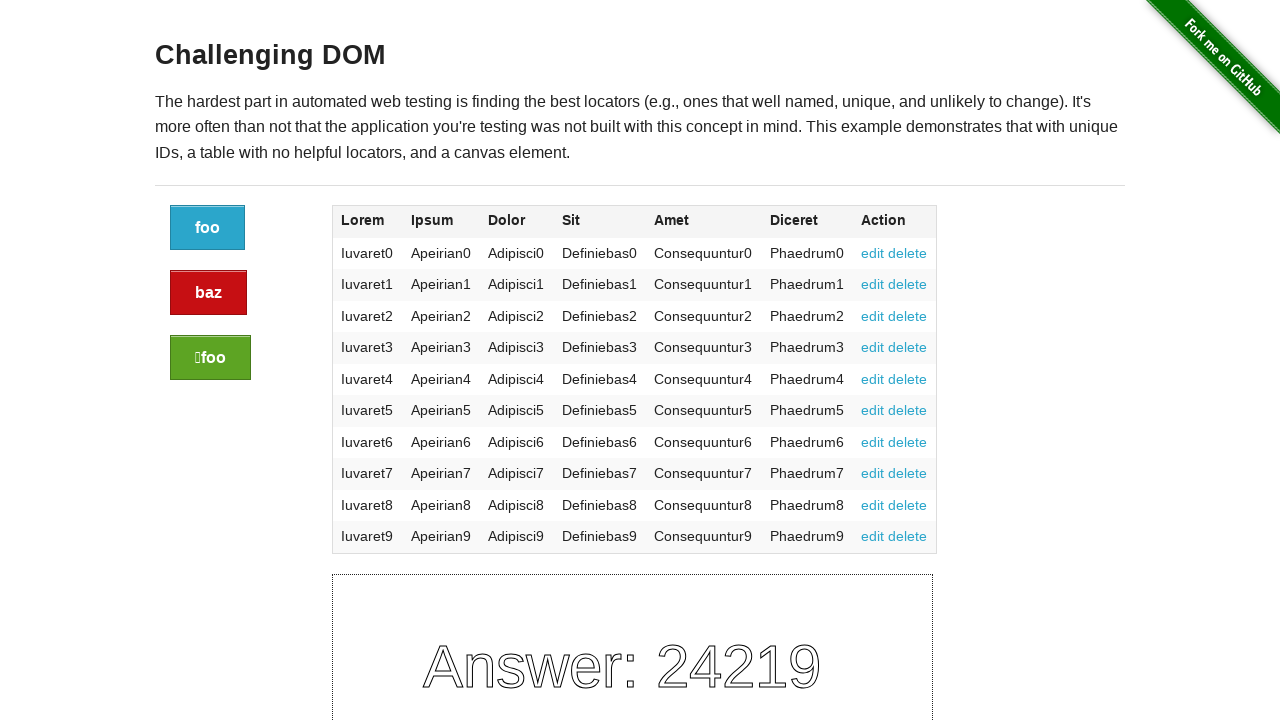

Verified cell at row 1, column 5 contains text
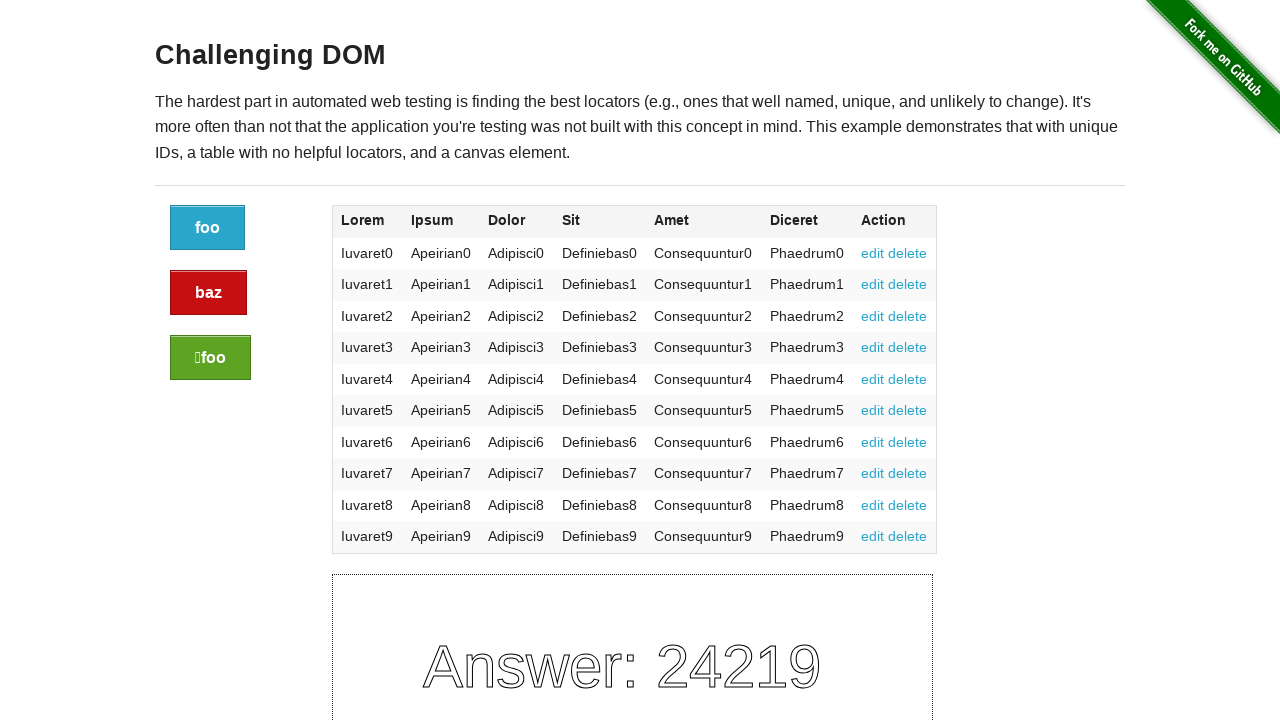

Located cell at row 1, column 6
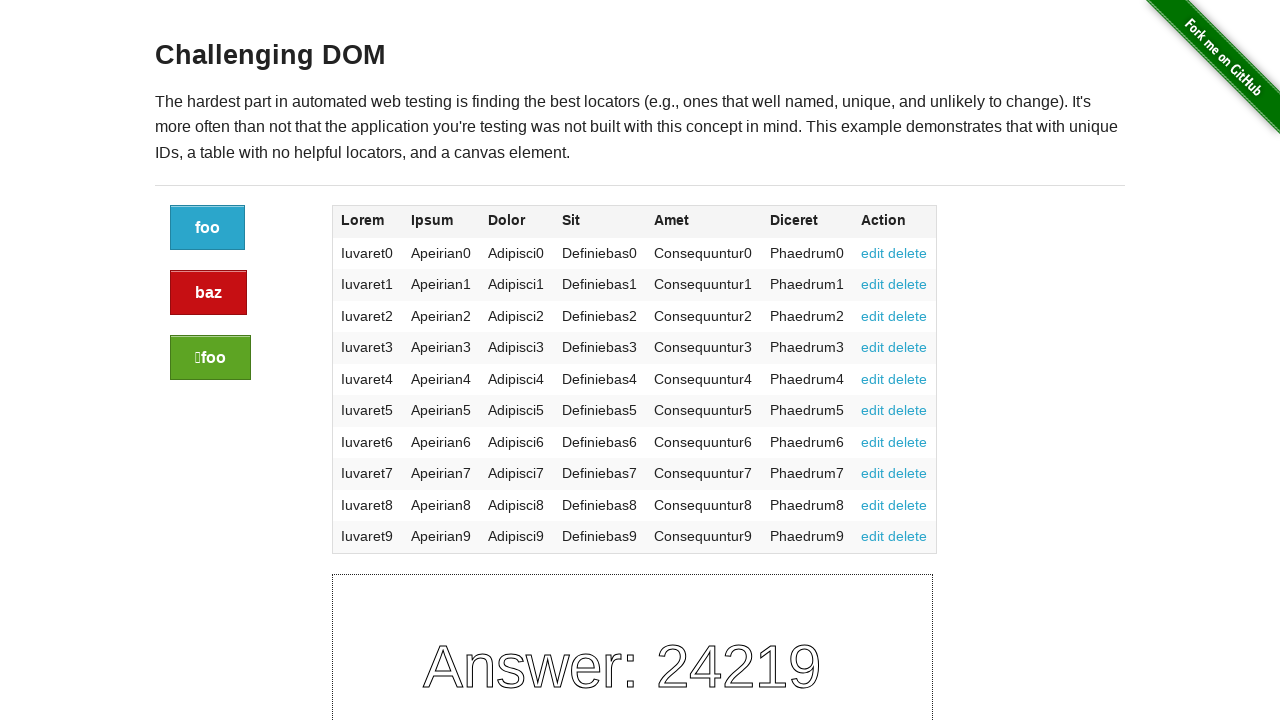

Verified cell at row 1, column 6 contains text
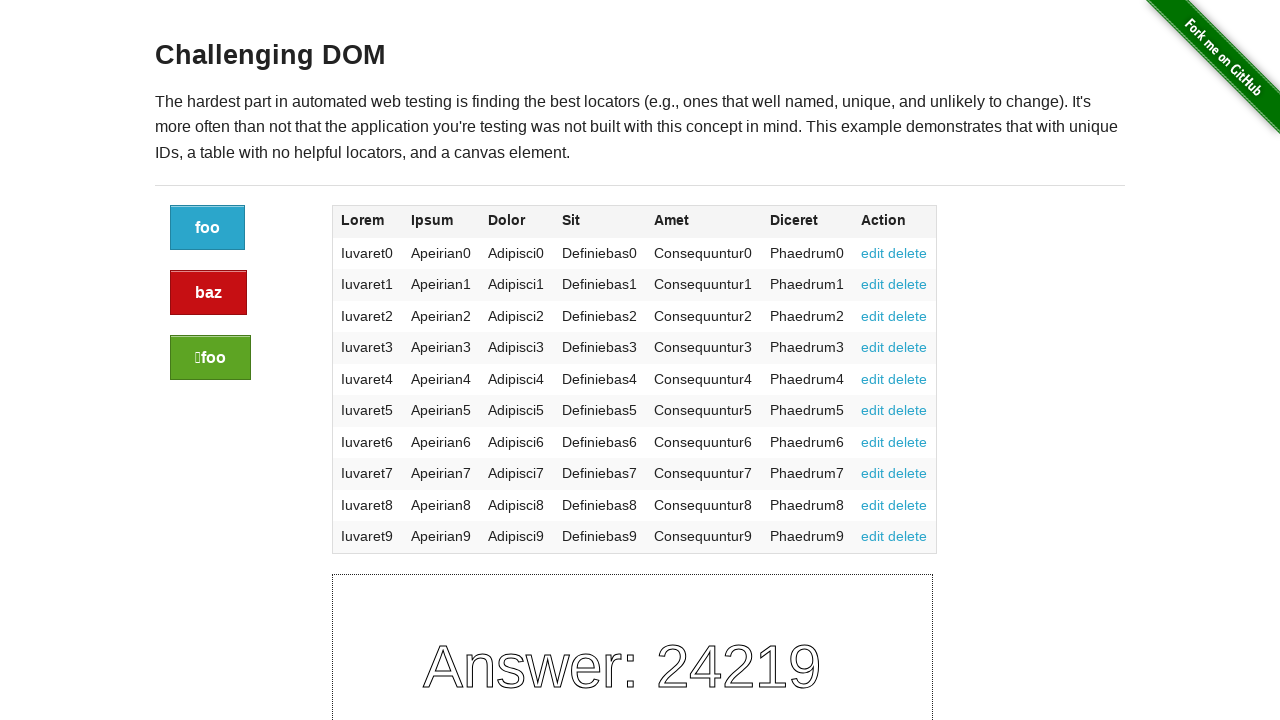

Located cell at row 1, column 7
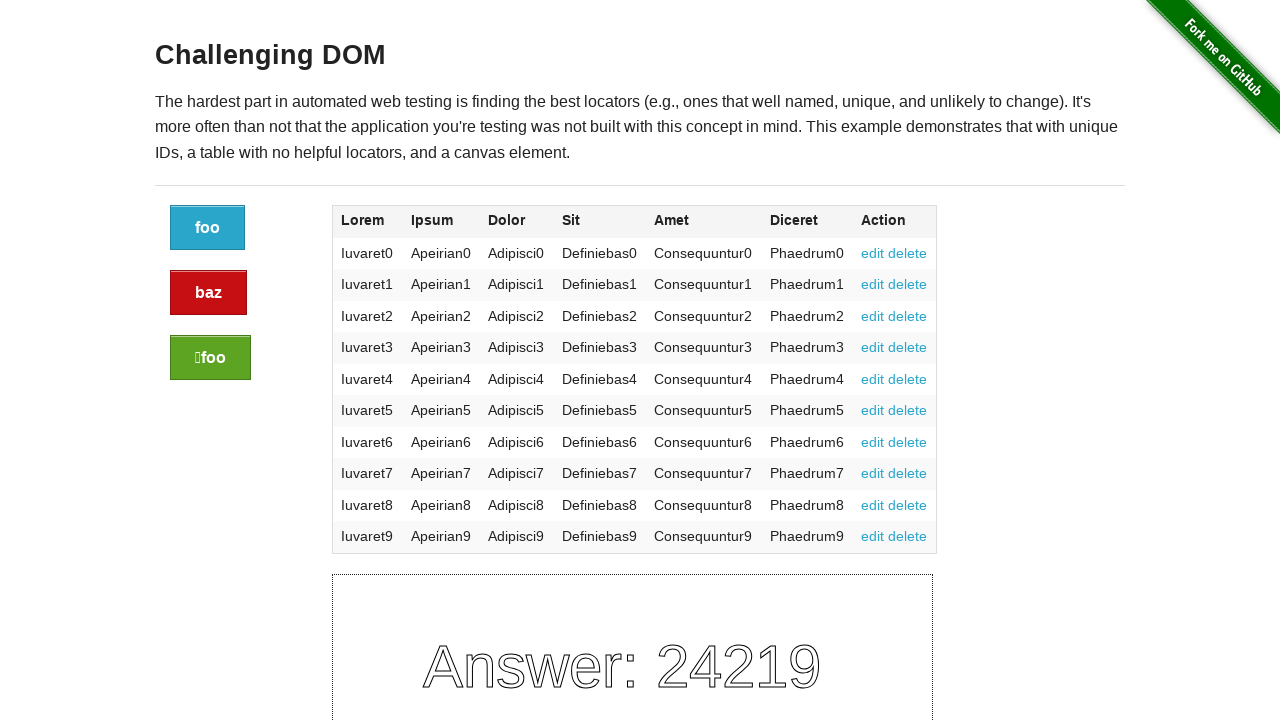

Verified cell at row 1, column 7 contains text
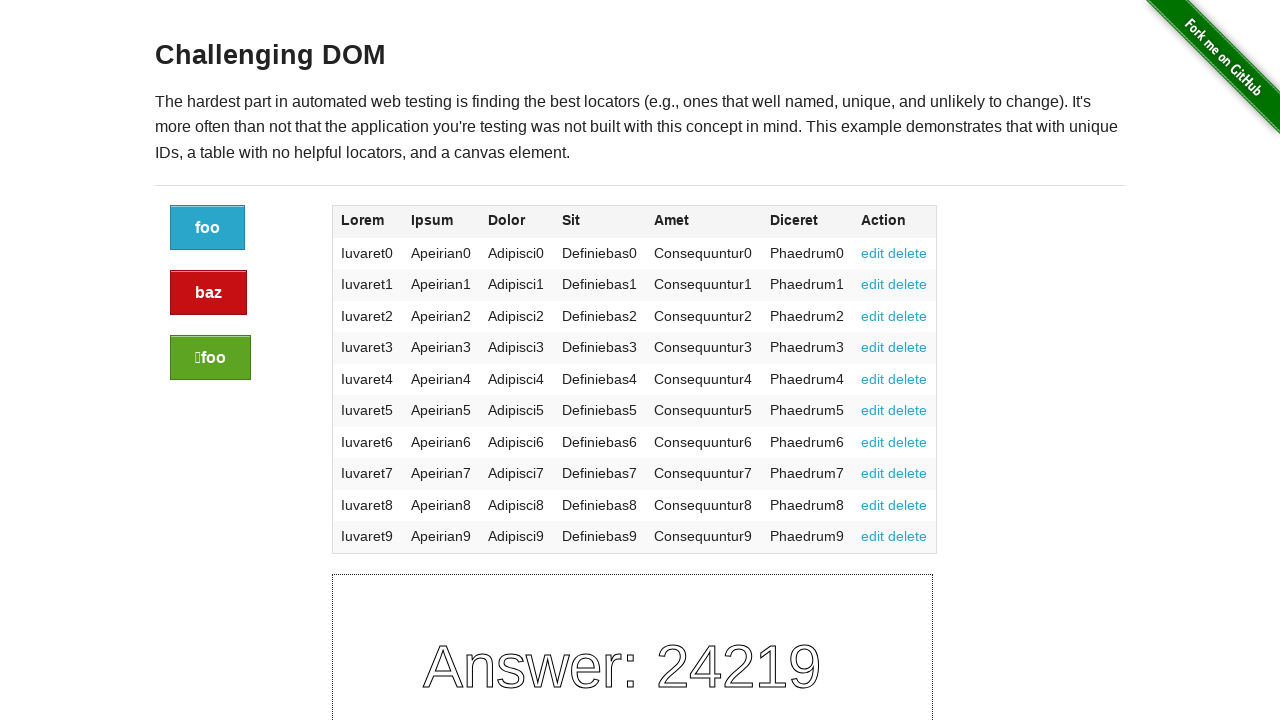

Located cells in table row 2
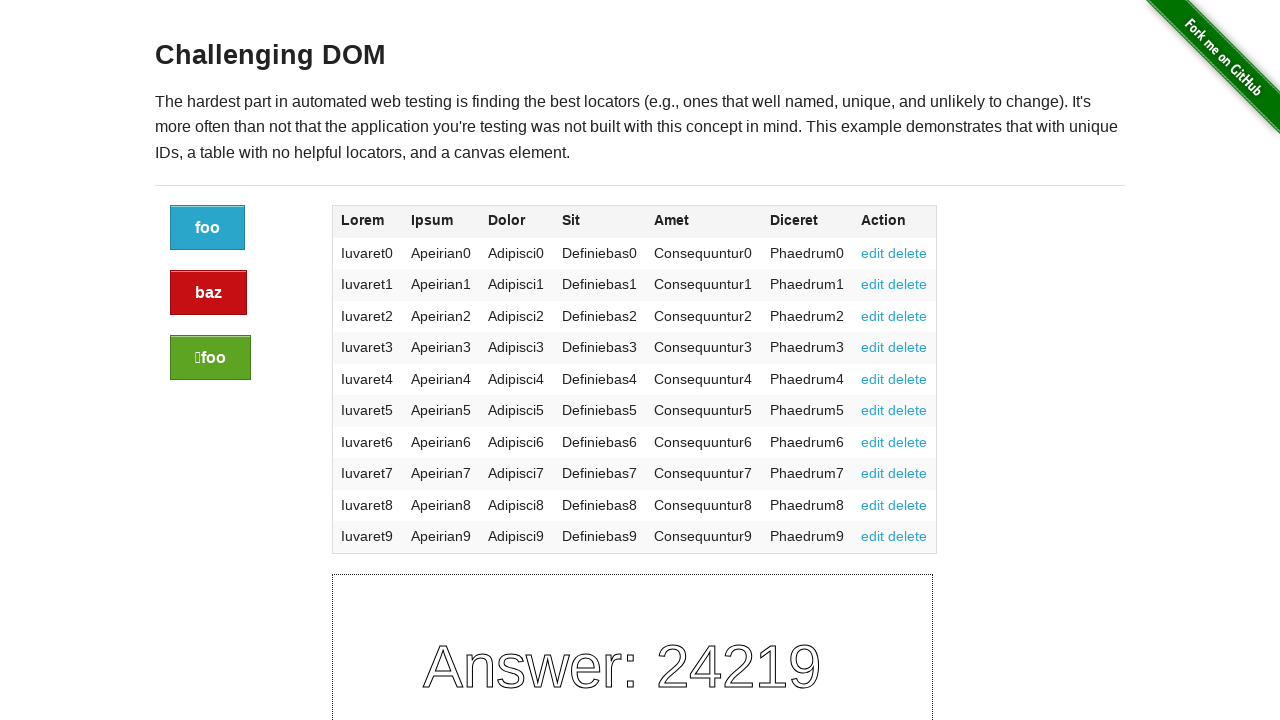

Retrieved cell count for row 2: 7
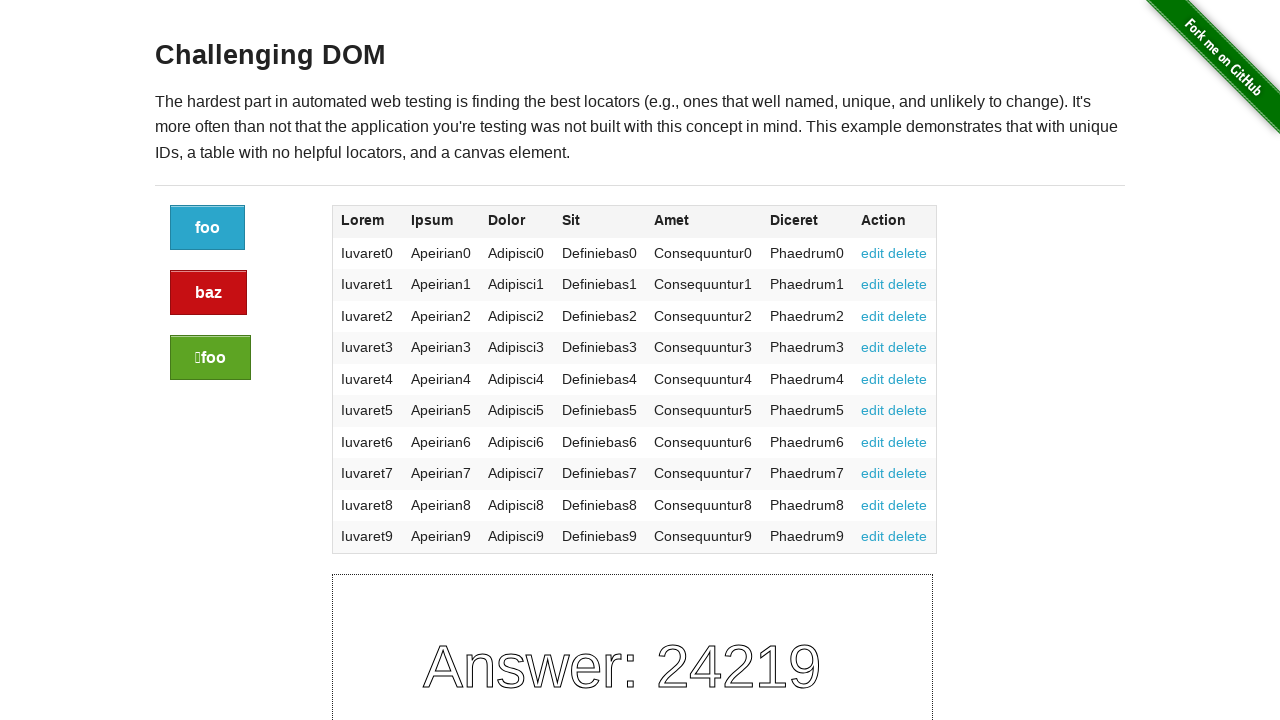

Located cell at row 2, column 1
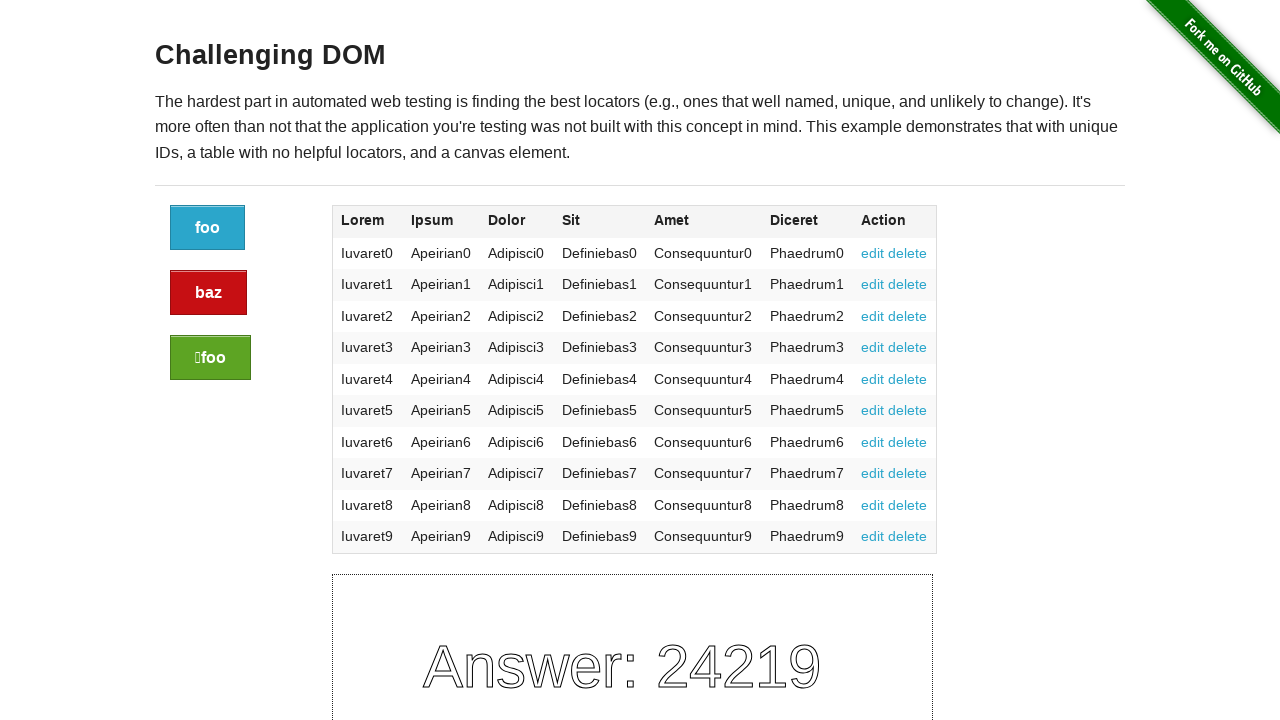

Verified cell at row 2, column 1 contains text
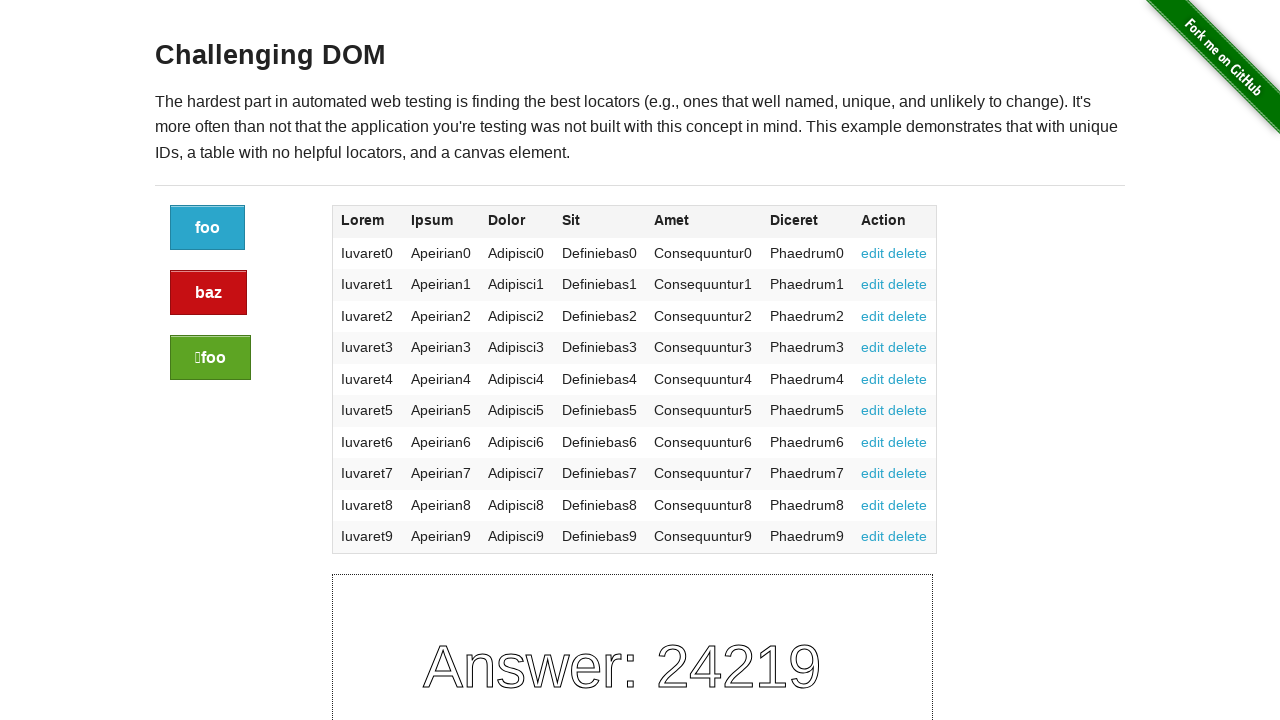

Located cell at row 2, column 2
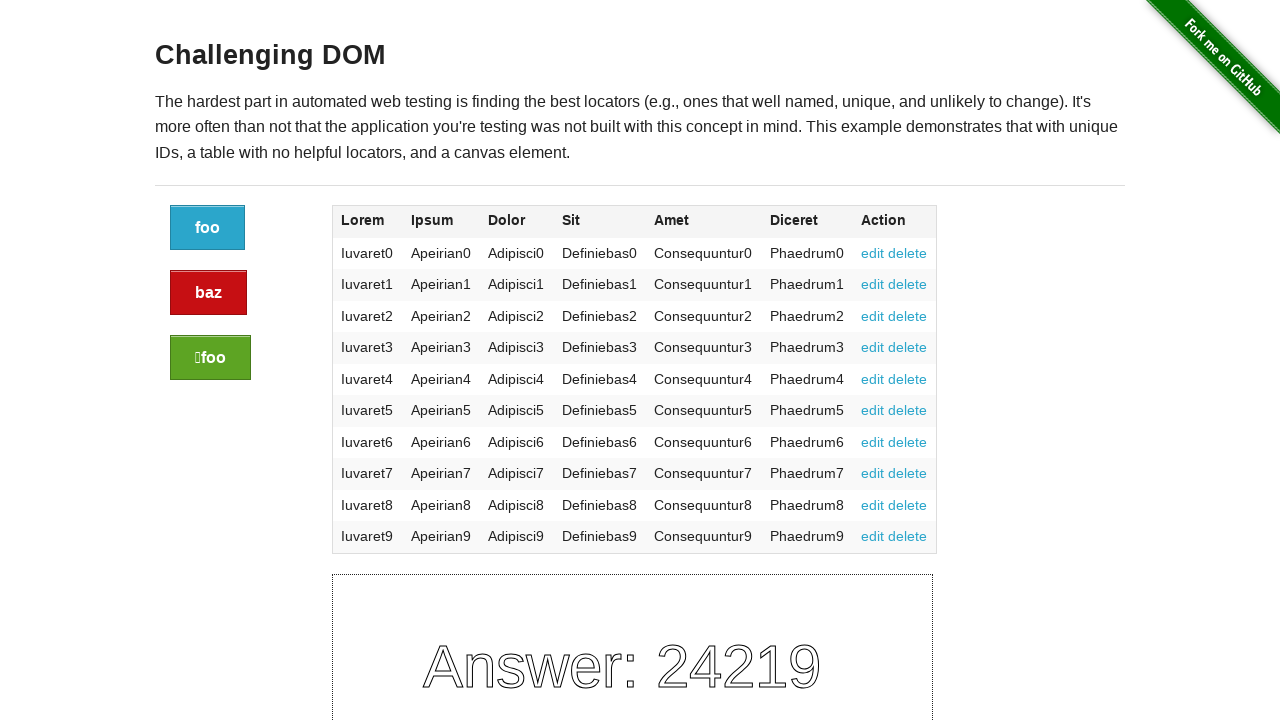

Verified cell at row 2, column 2 contains text
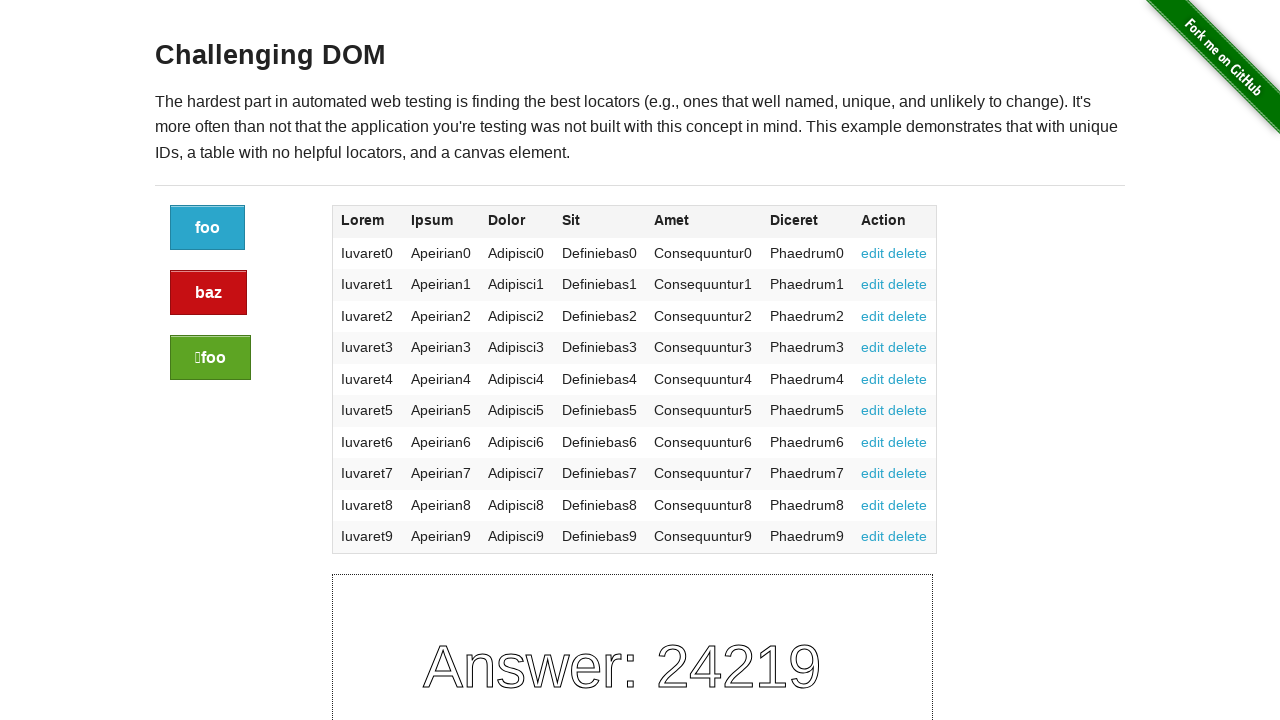

Located cell at row 2, column 3
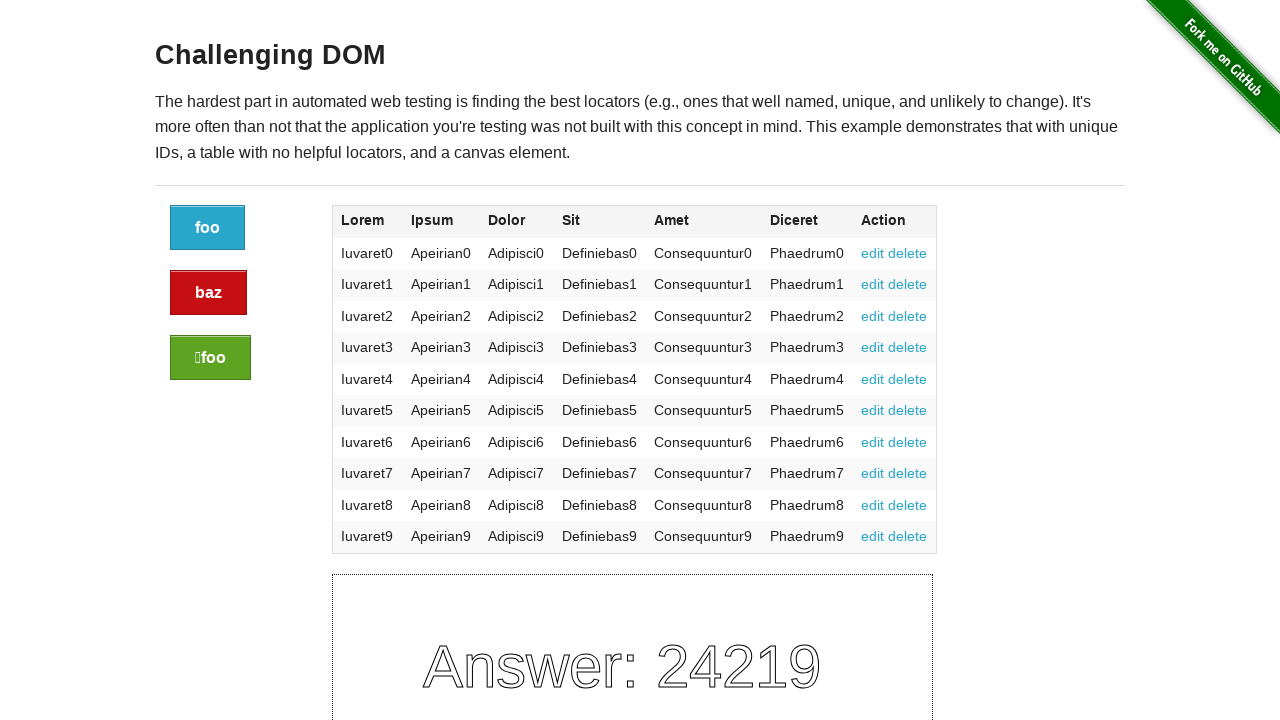

Verified cell at row 2, column 3 contains text
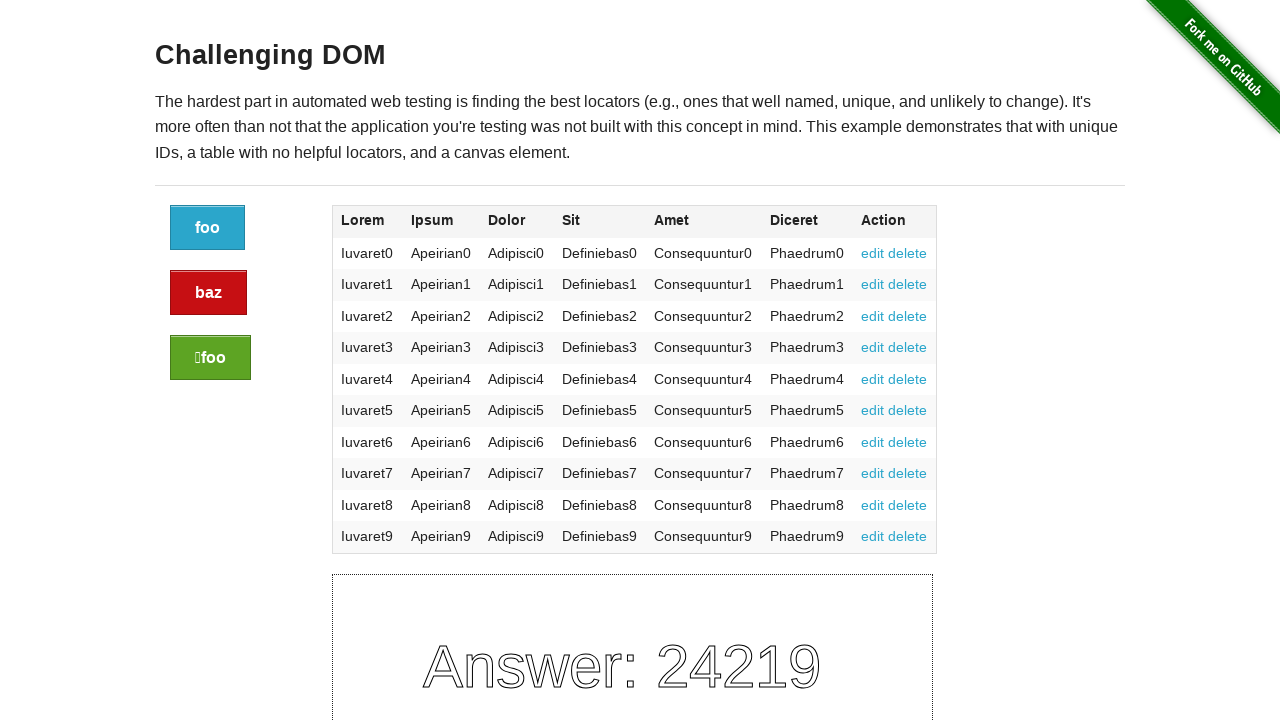

Located cell at row 2, column 4
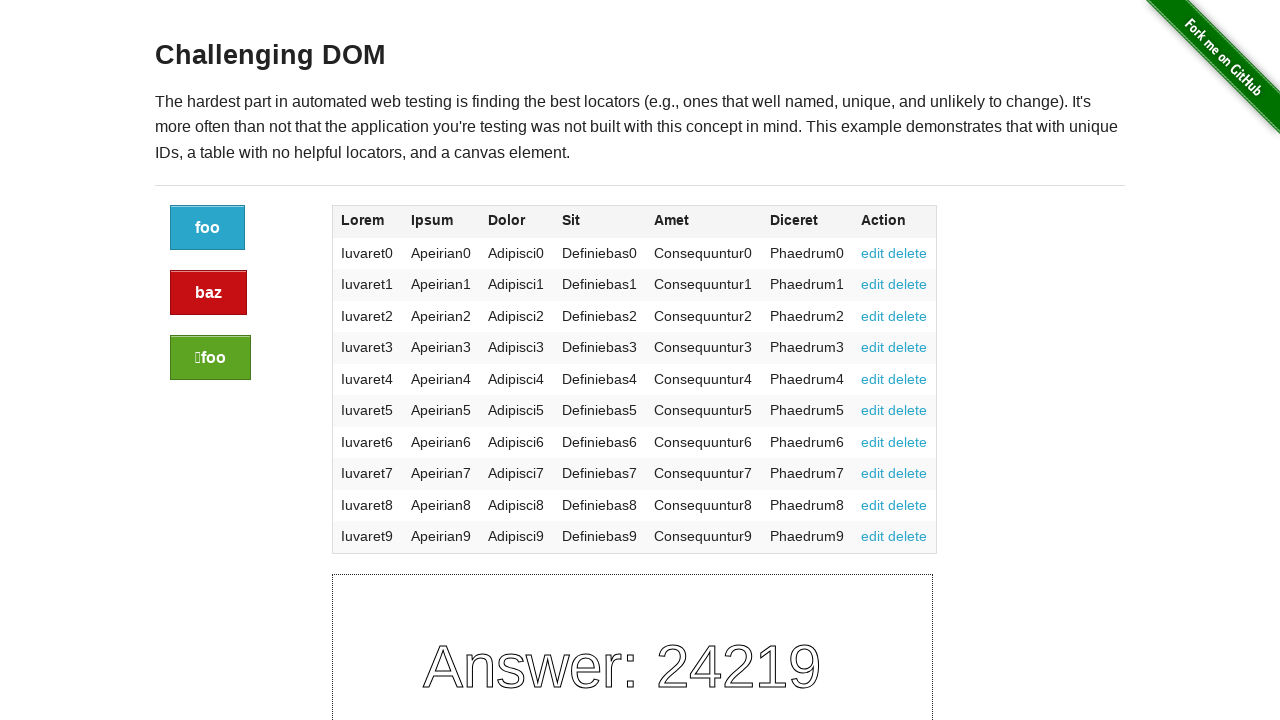

Verified cell at row 2, column 4 contains text
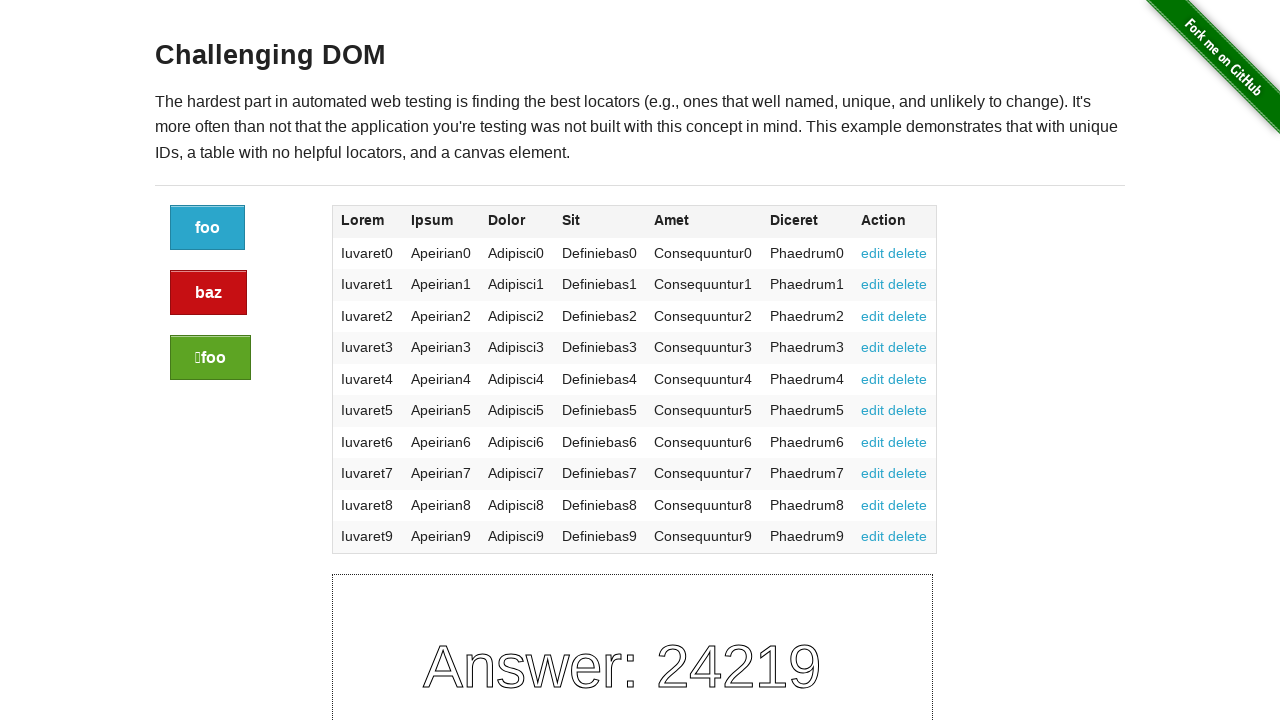

Located cell at row 2, column 5
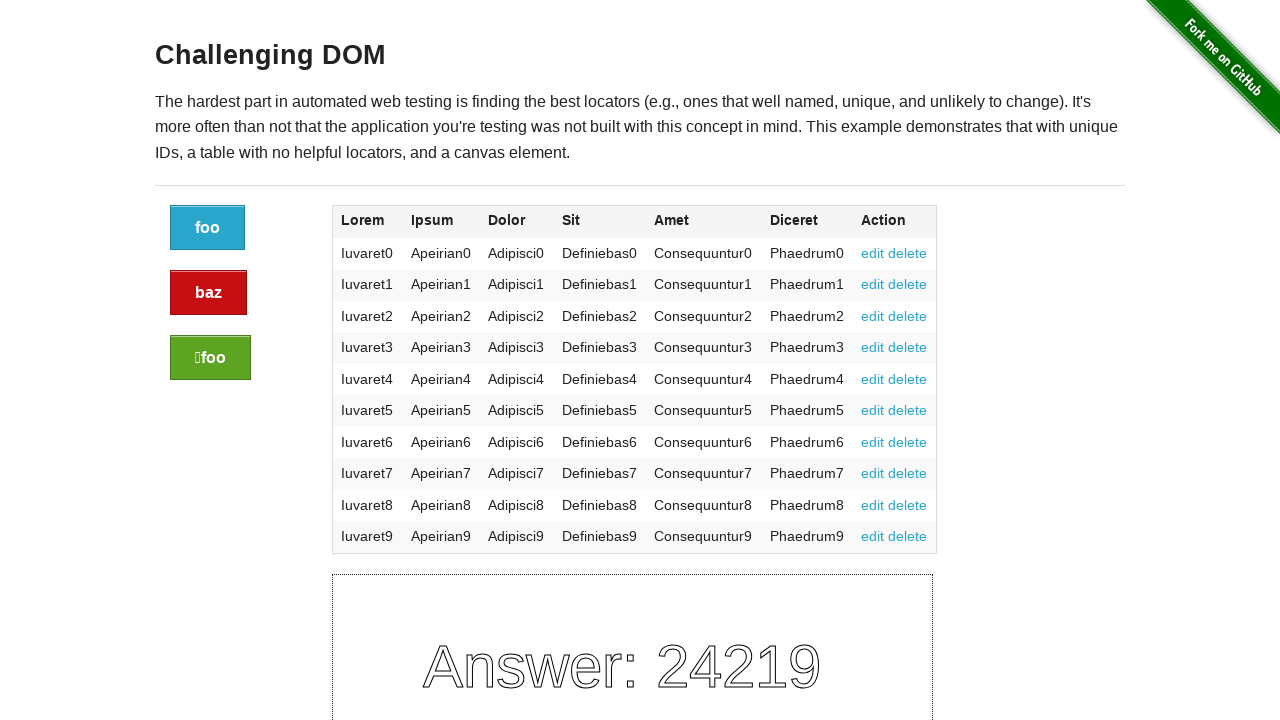

Verified cell at row 2, column 5 contains text
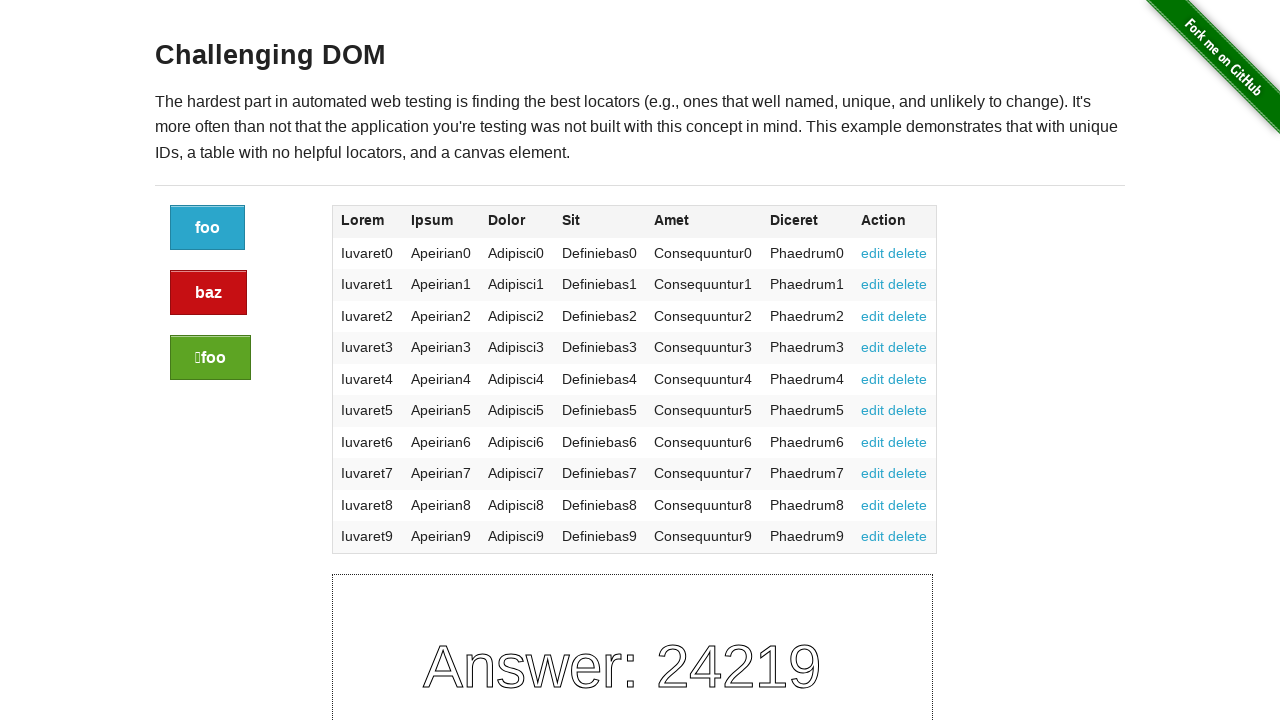

Located cell at row 2, column 6
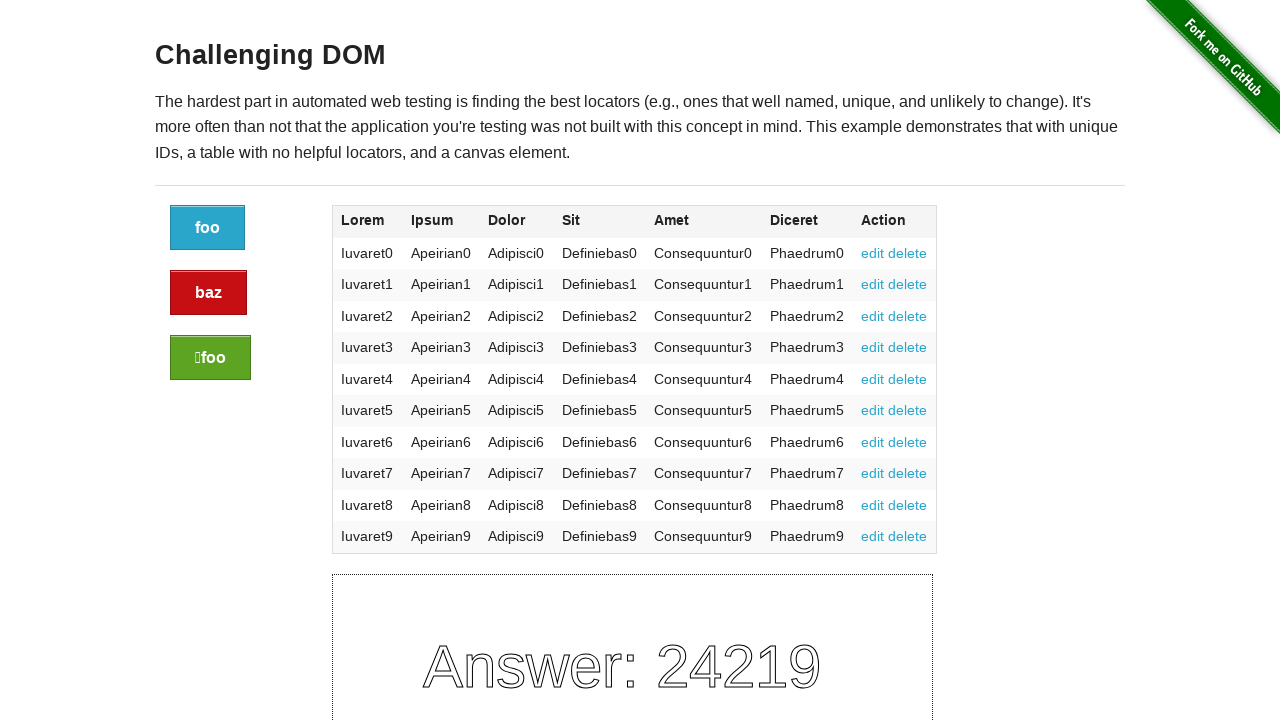

Verified cell at row 2, column 6 contains text
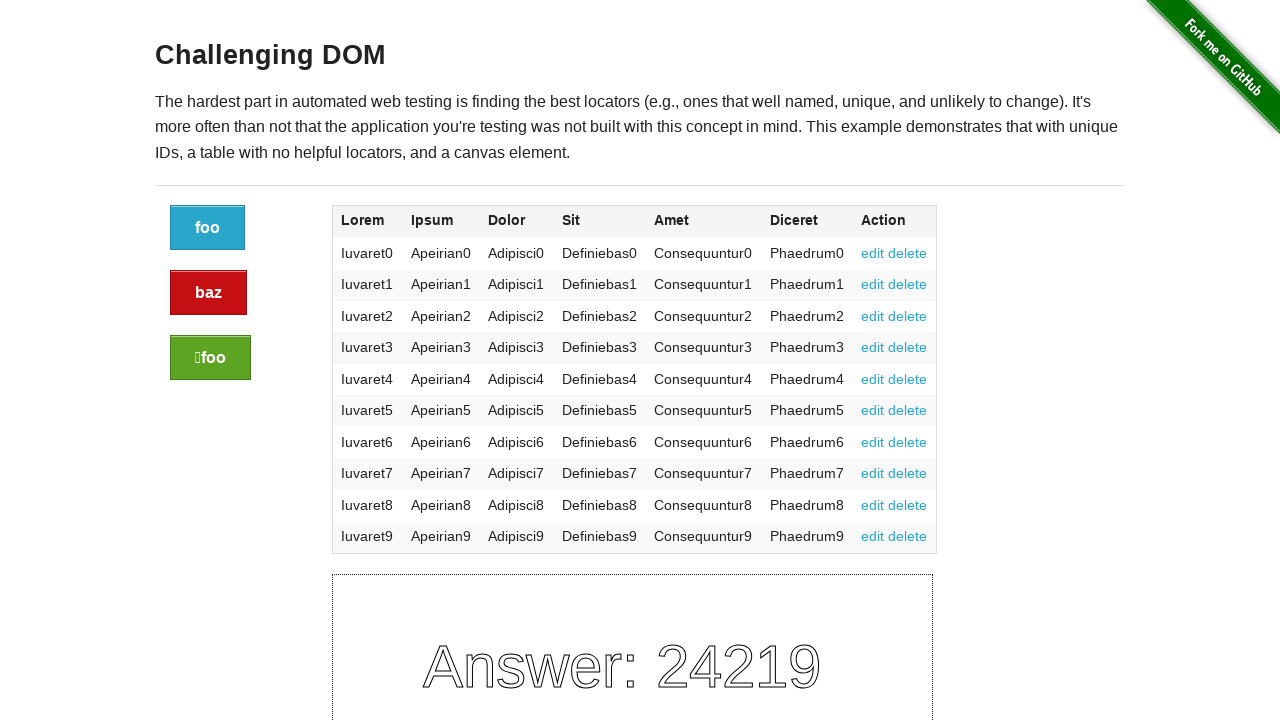

Located cell at row 2, column 7
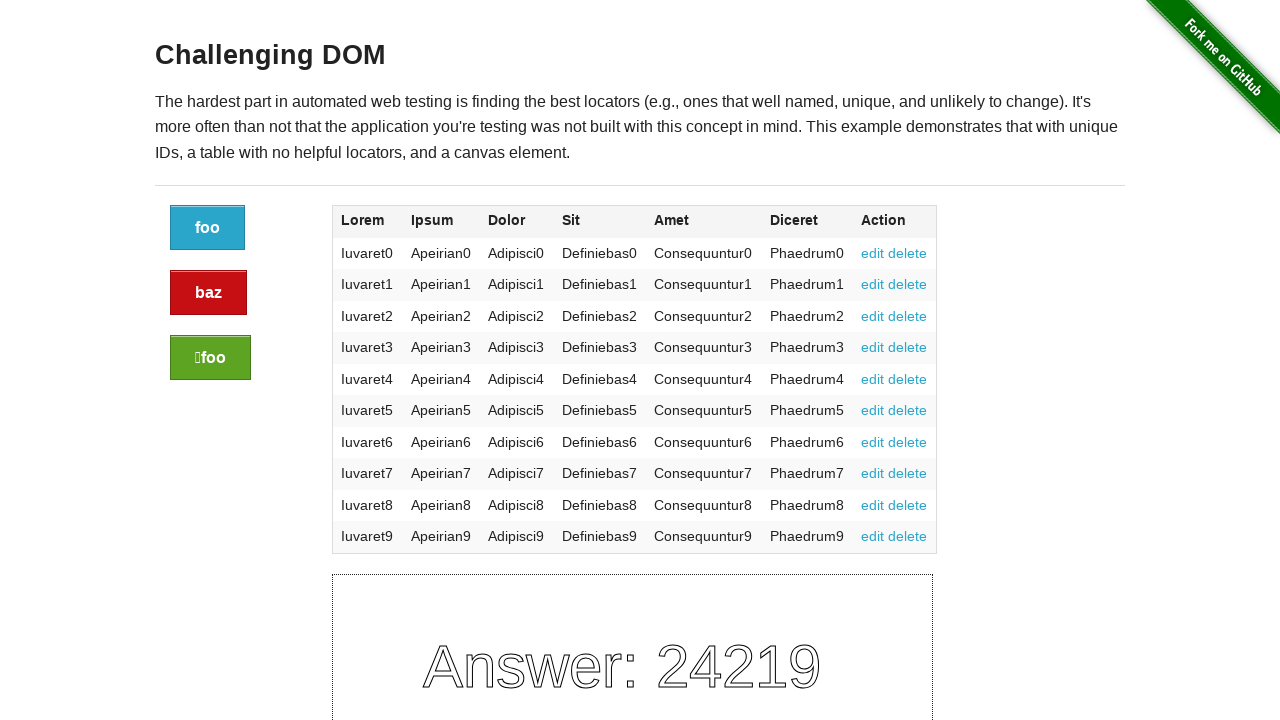

Verified cell at row 2, column 7 contains text
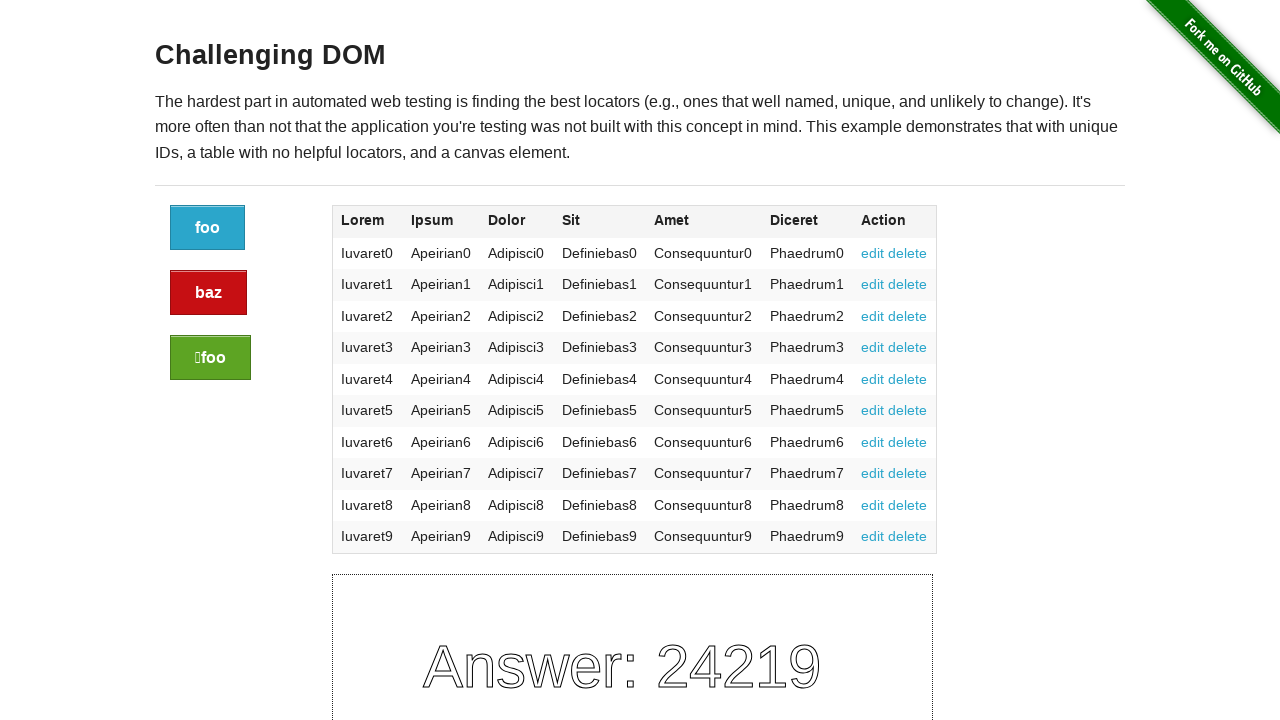

Located cells in table row 3
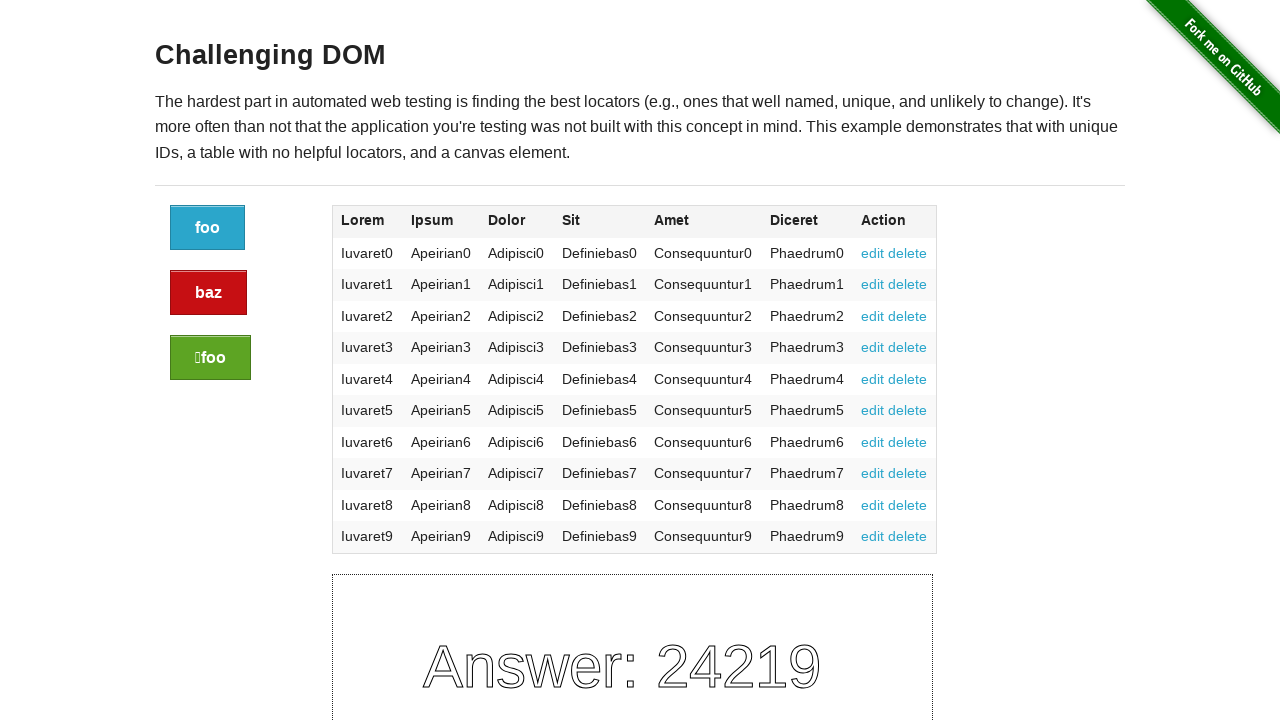

Retrieved cell count for row 3: 7
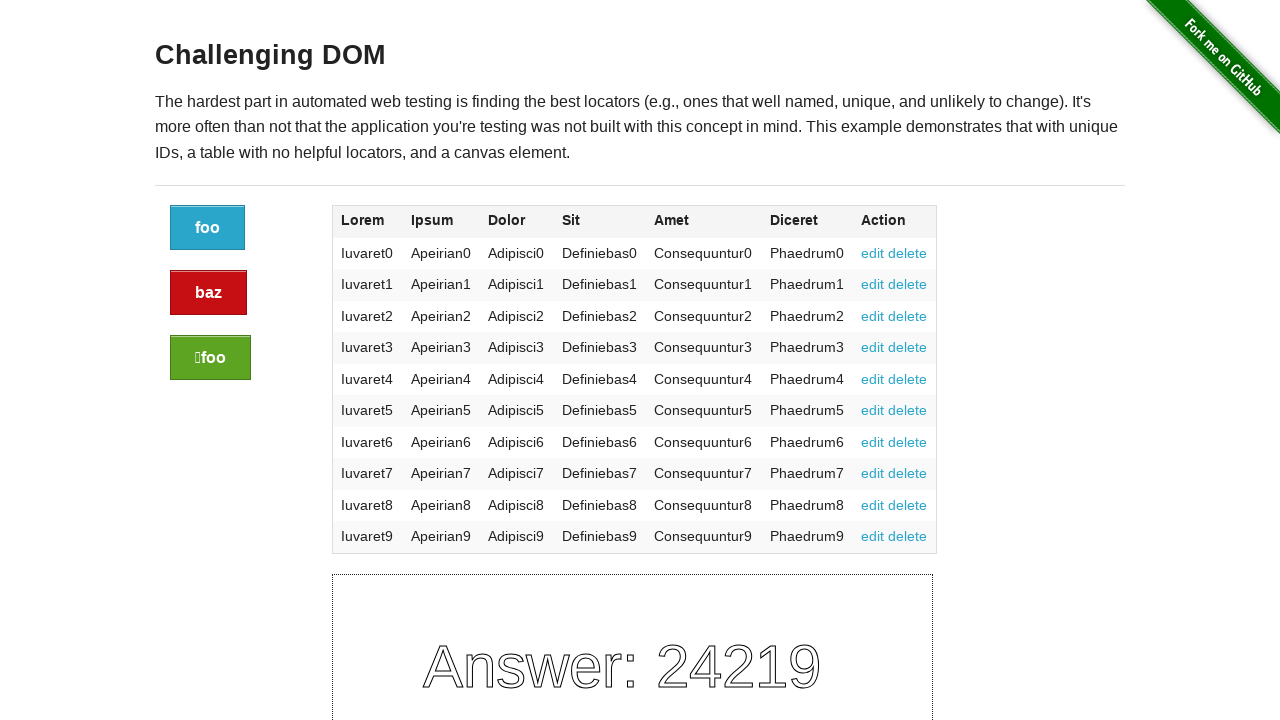

Located cell at row 3, column 1
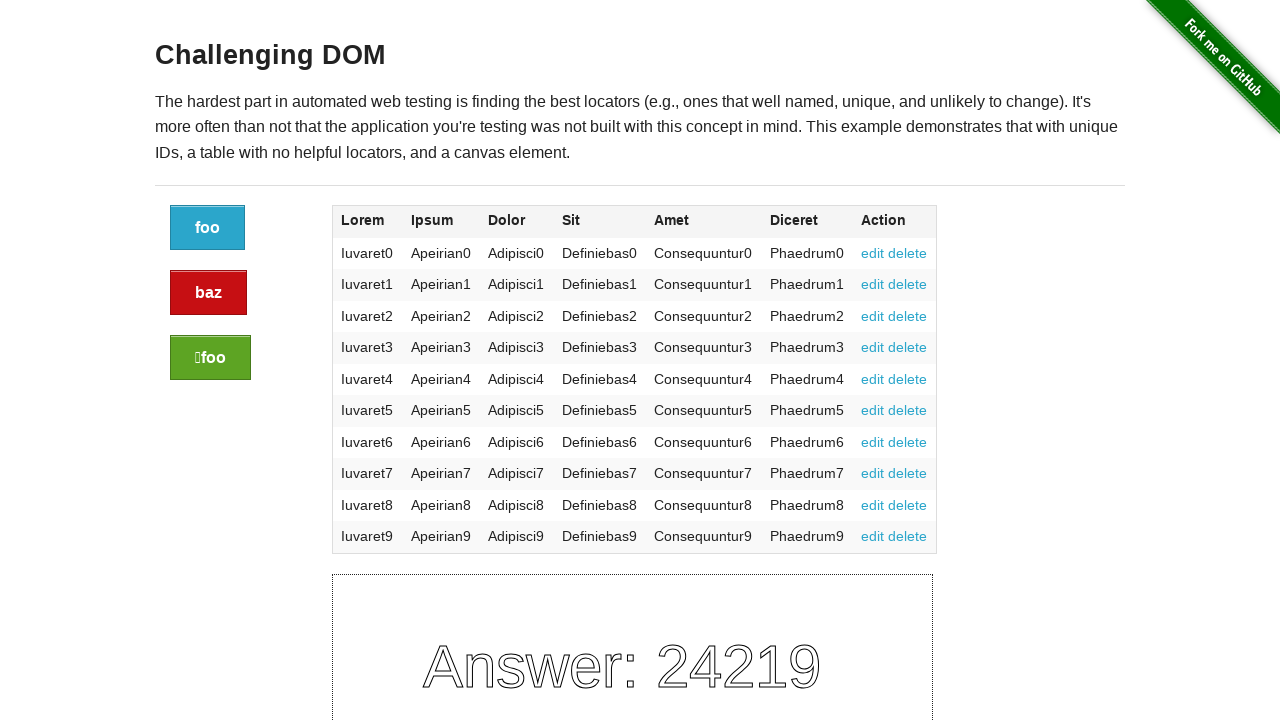

Verified cell at row 3, column 1 contains text
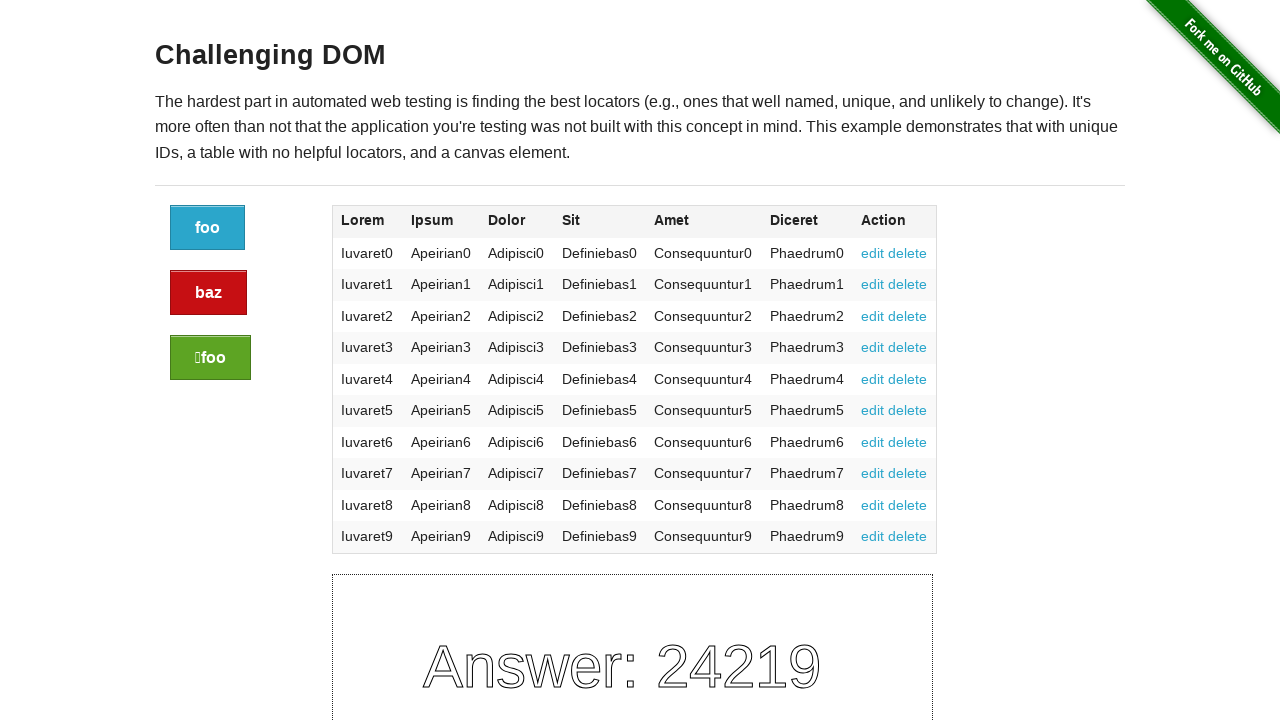

Located cell at row 3, column 2
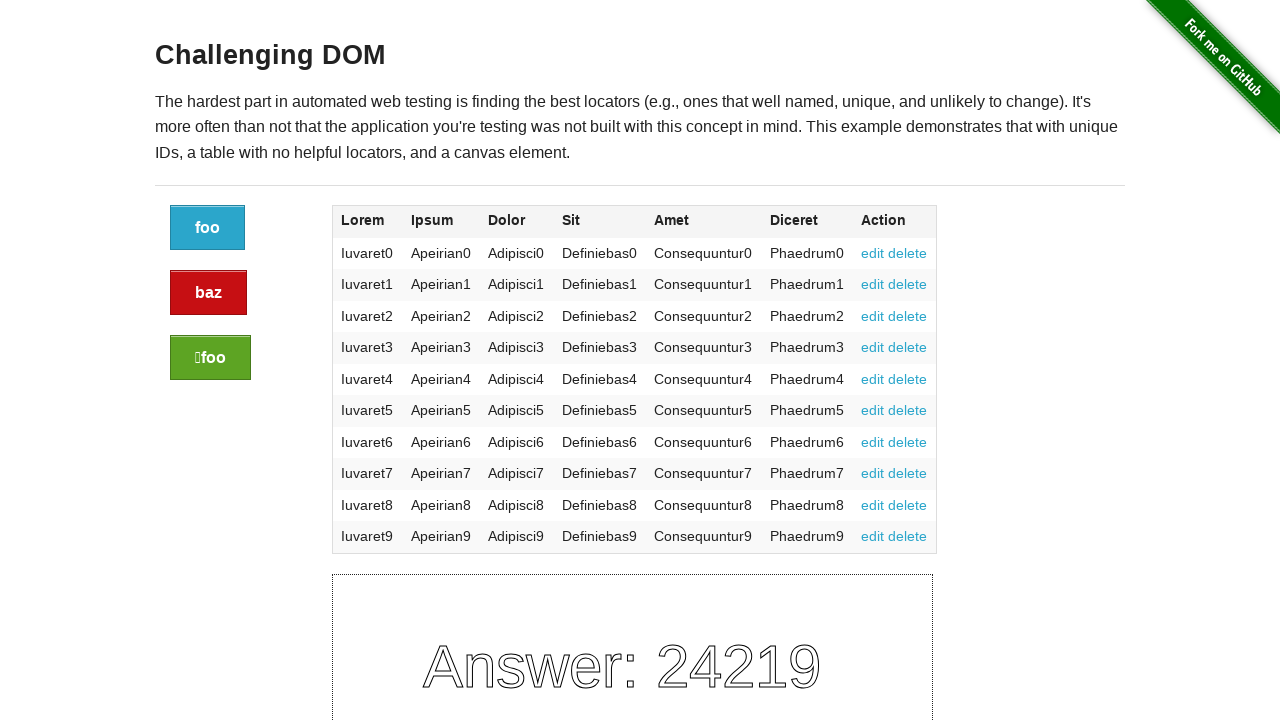

Verified cell at row 3, column 2 contains text
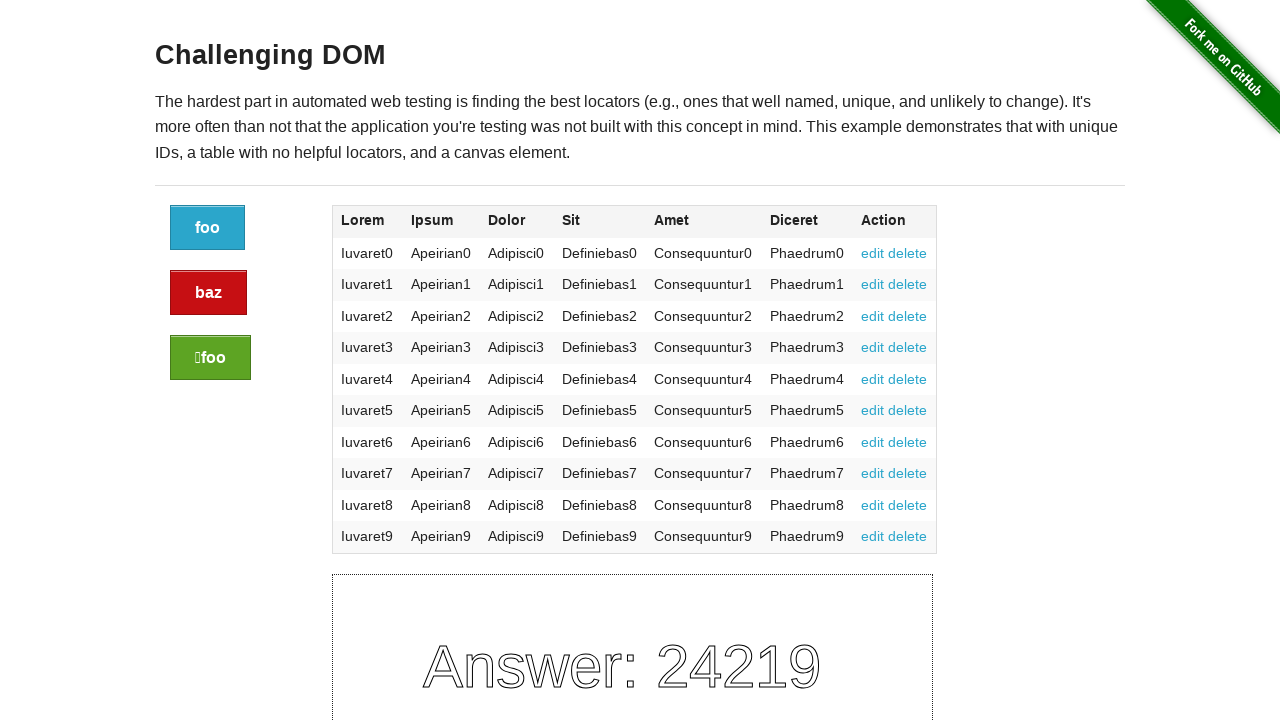

Located cell at row 3, column 3
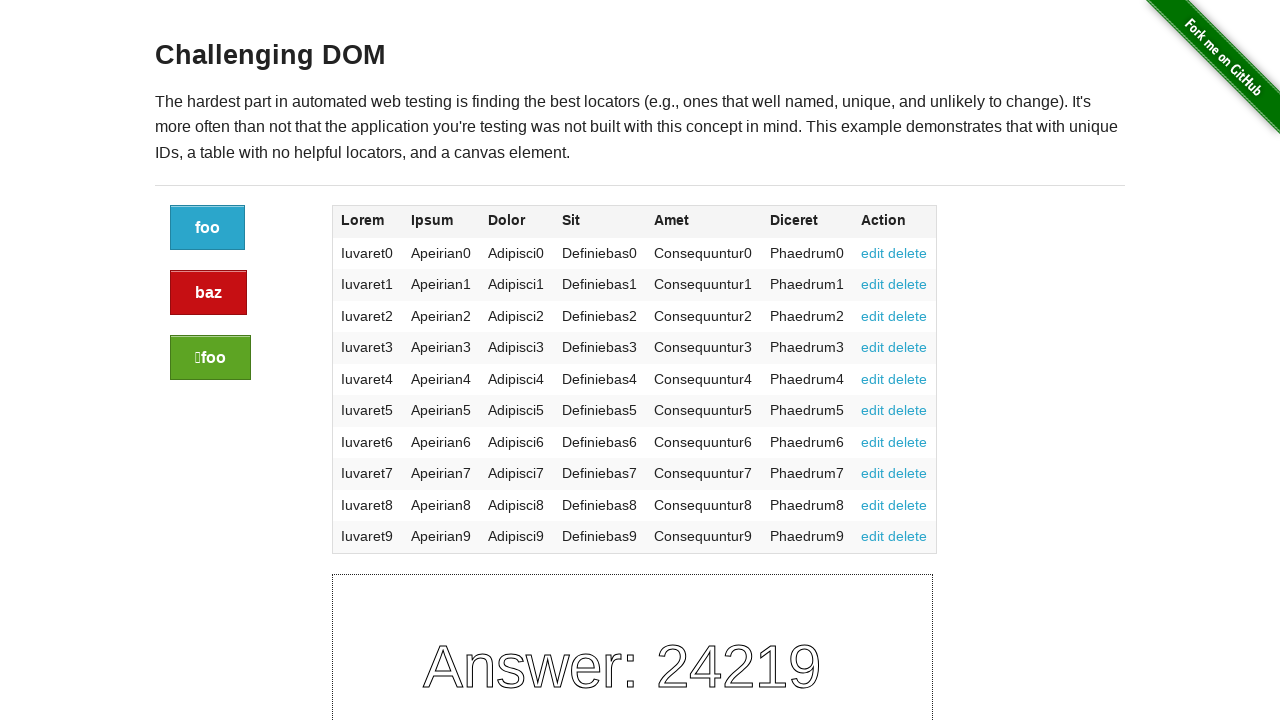

Verified cell at row 3, column 3 contains text
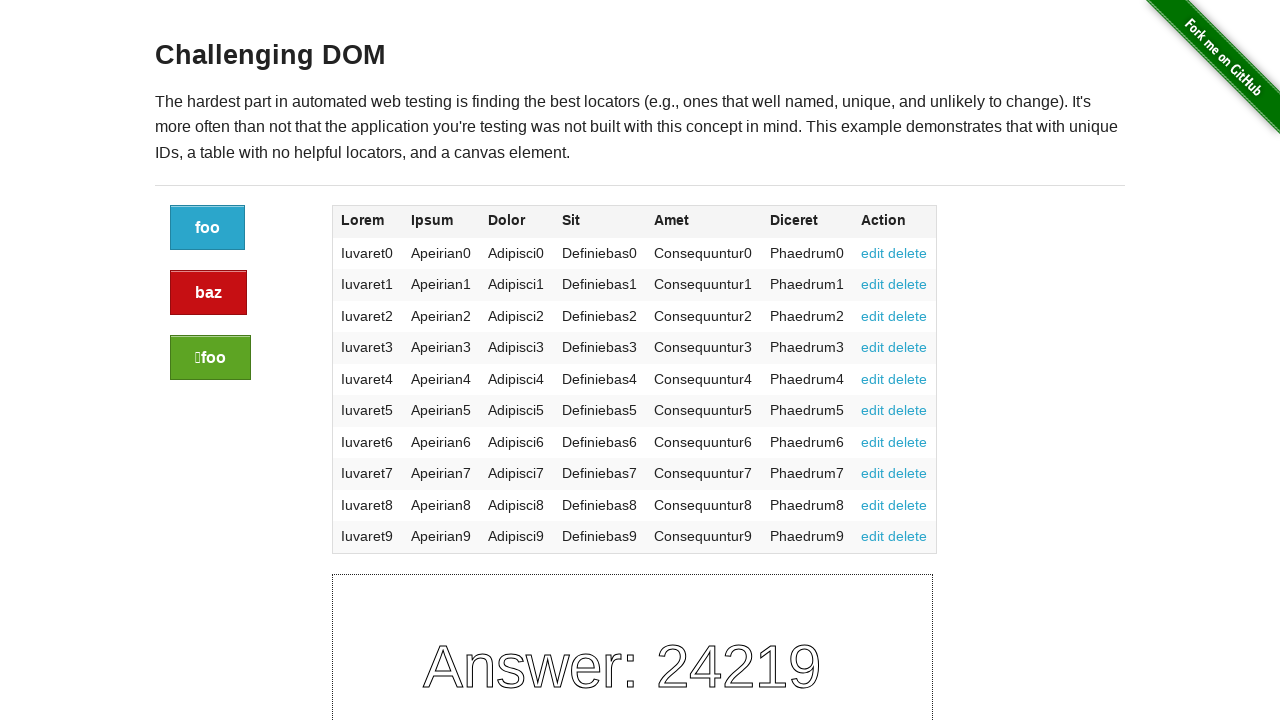

Located cell at row 3, column 4
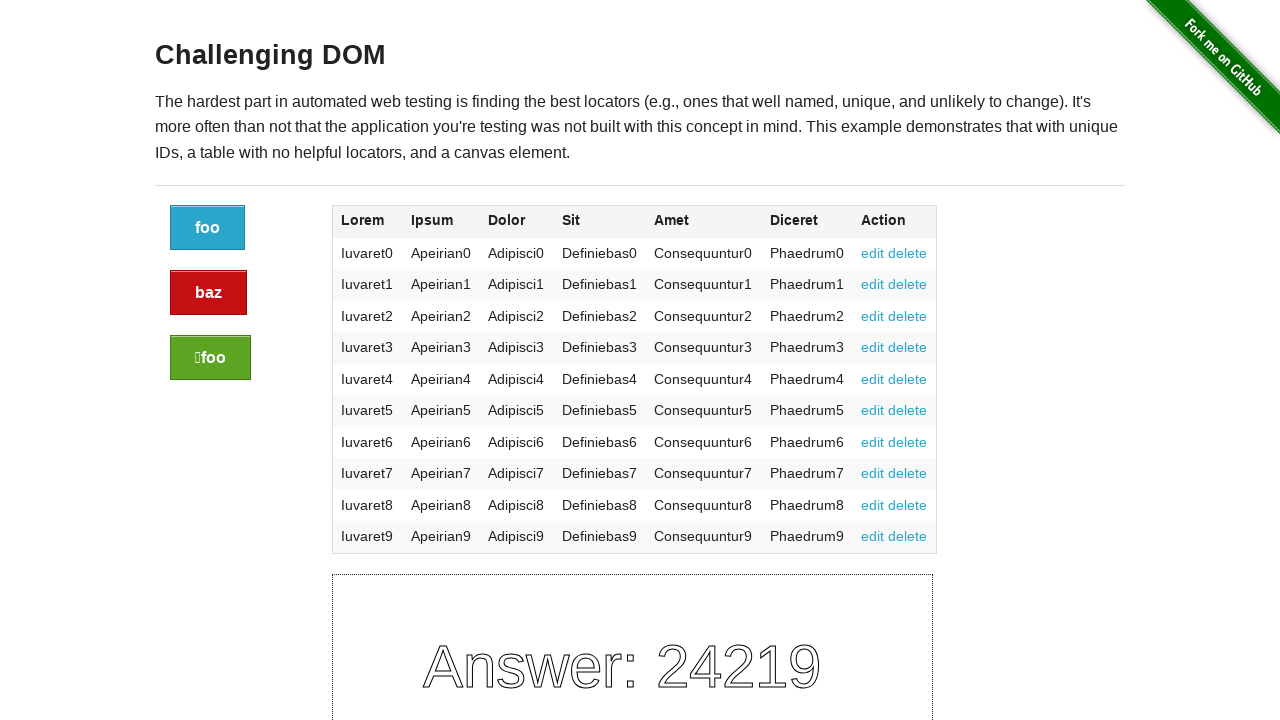

Verified cell at row 3, column 4 contains text
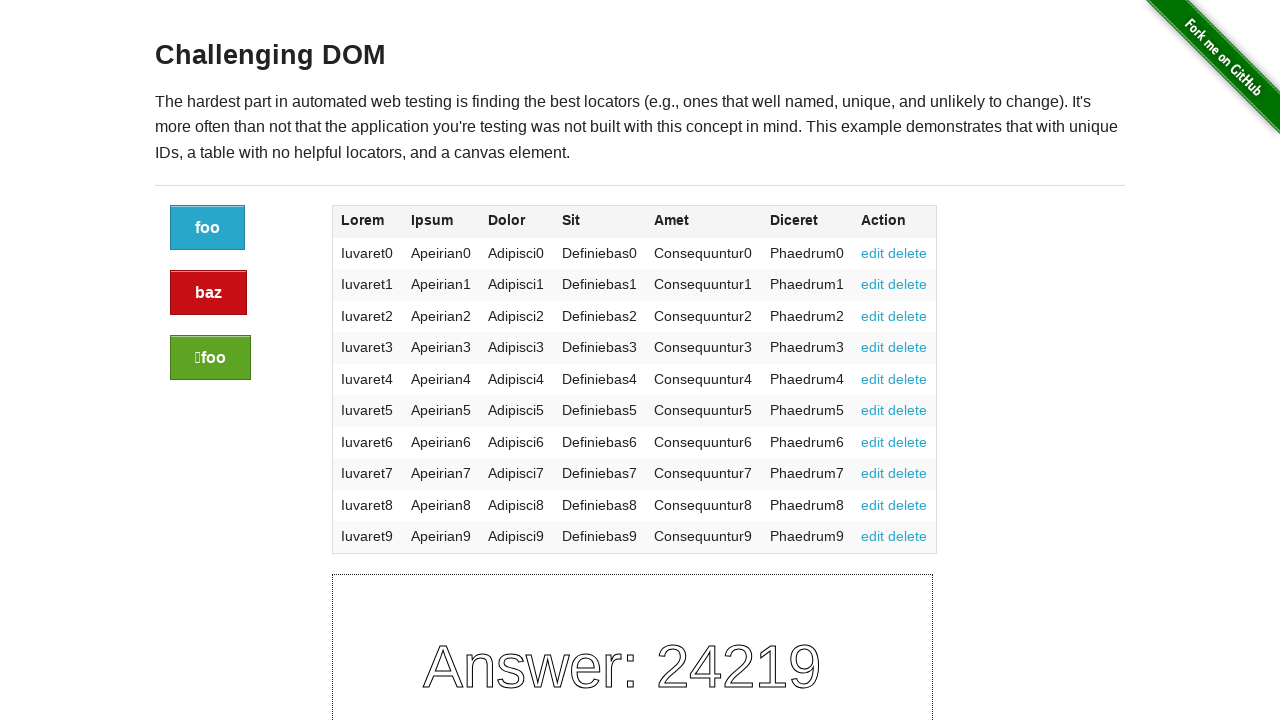

Located cell at row 3, column 5
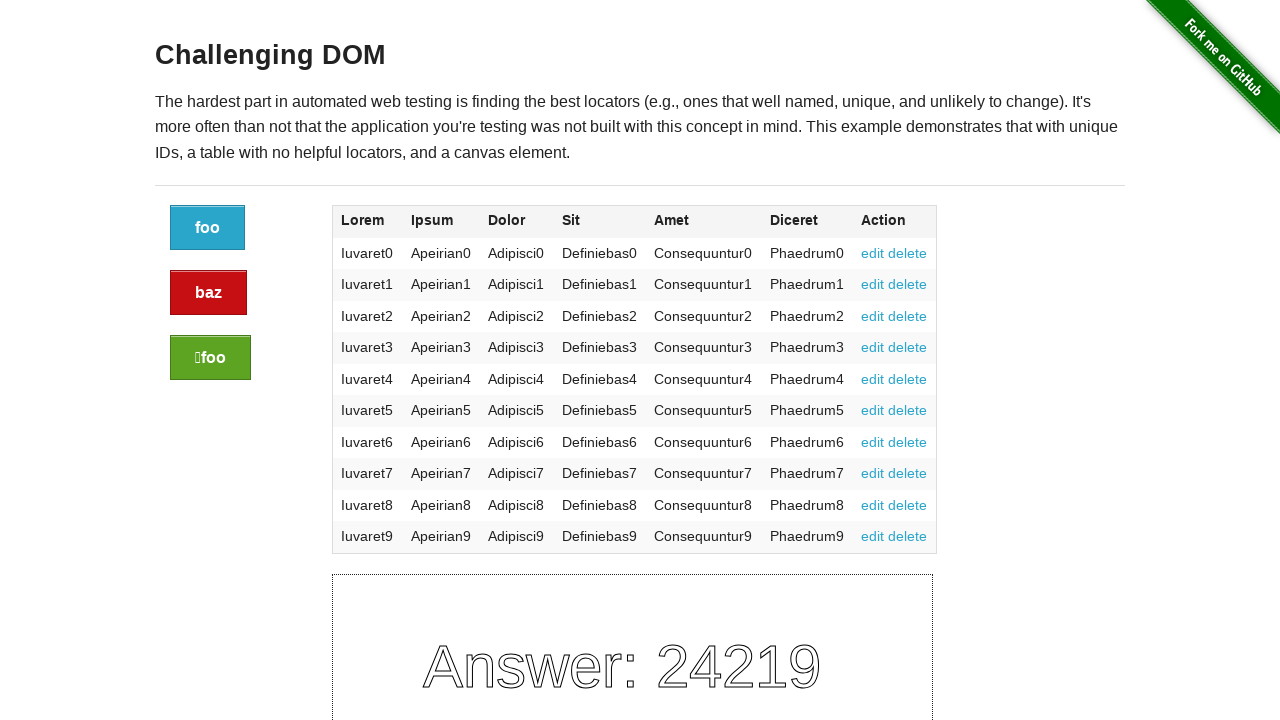

Verified cell at row 3, column 5 contains text
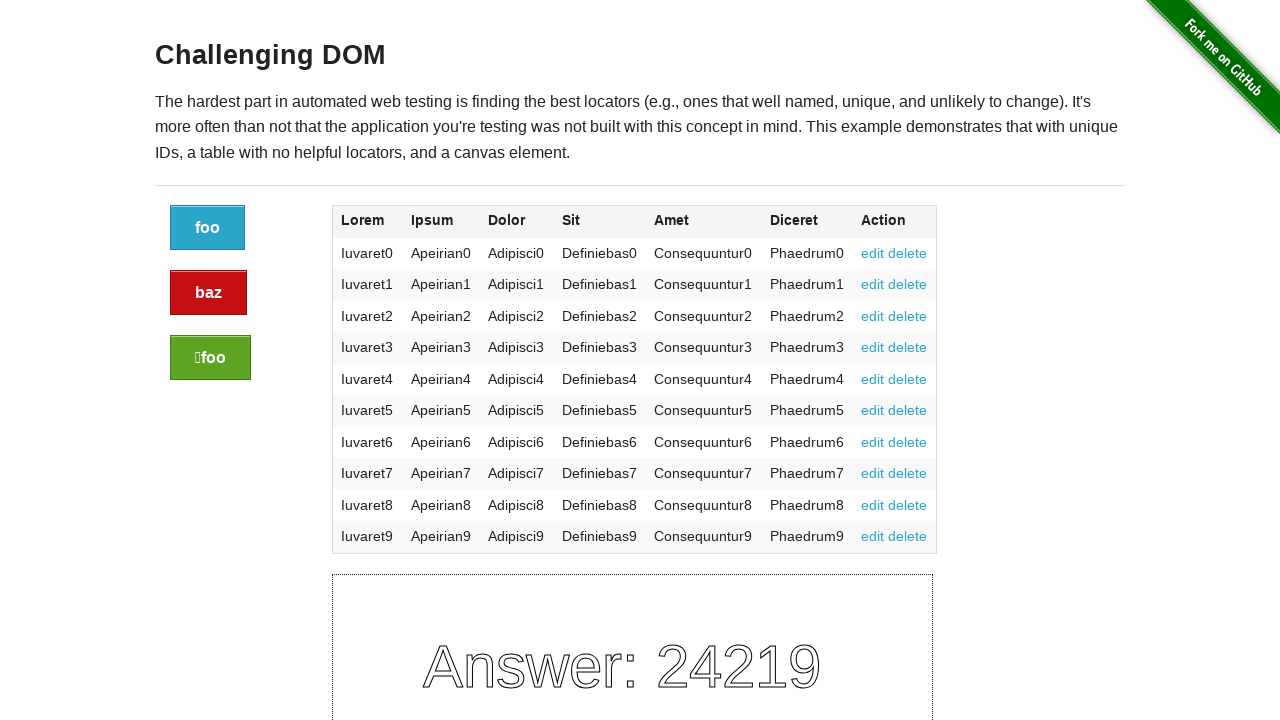

Located cell at row 3, column 6
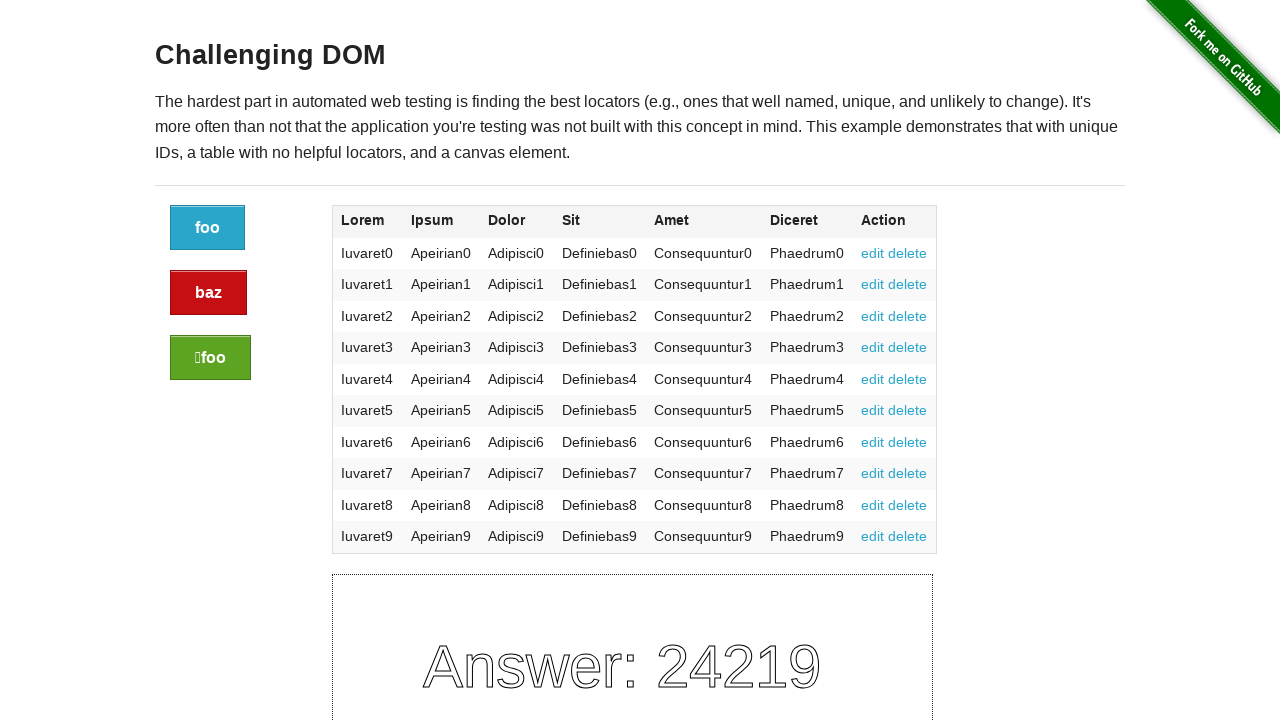

Verified cell at row 3, column 6 contains text
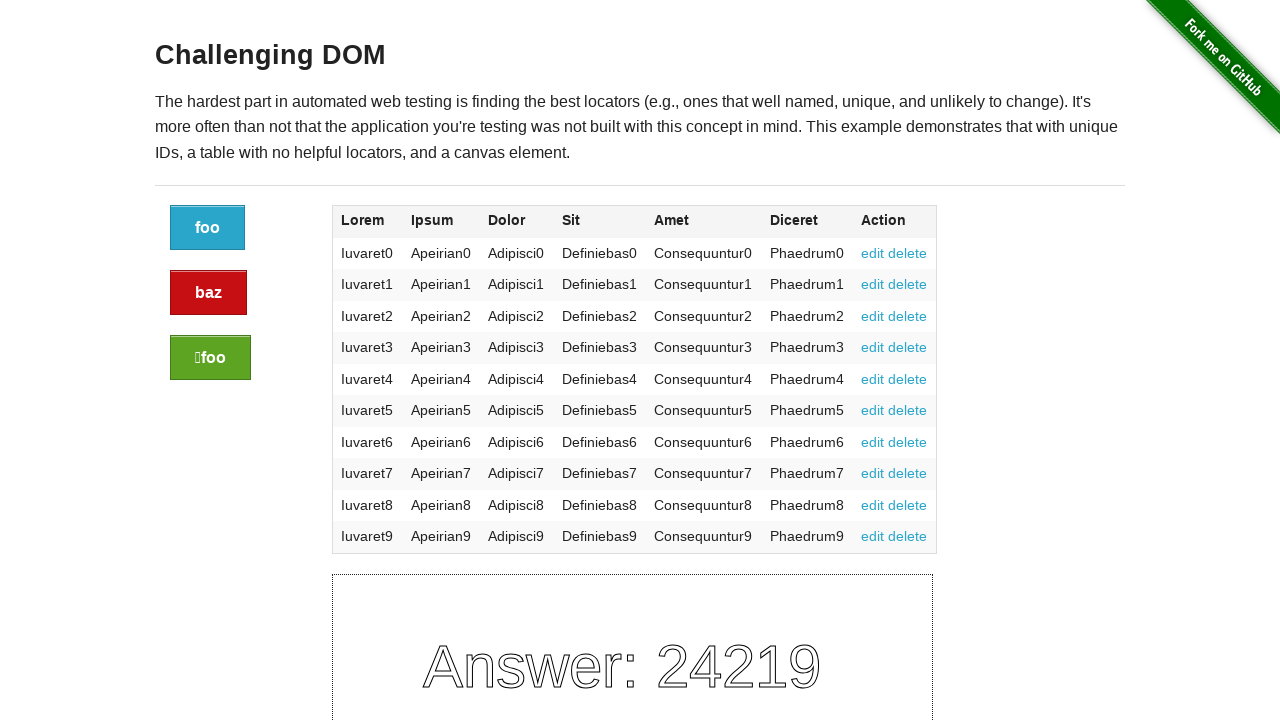

Located cell at row 3, column 7
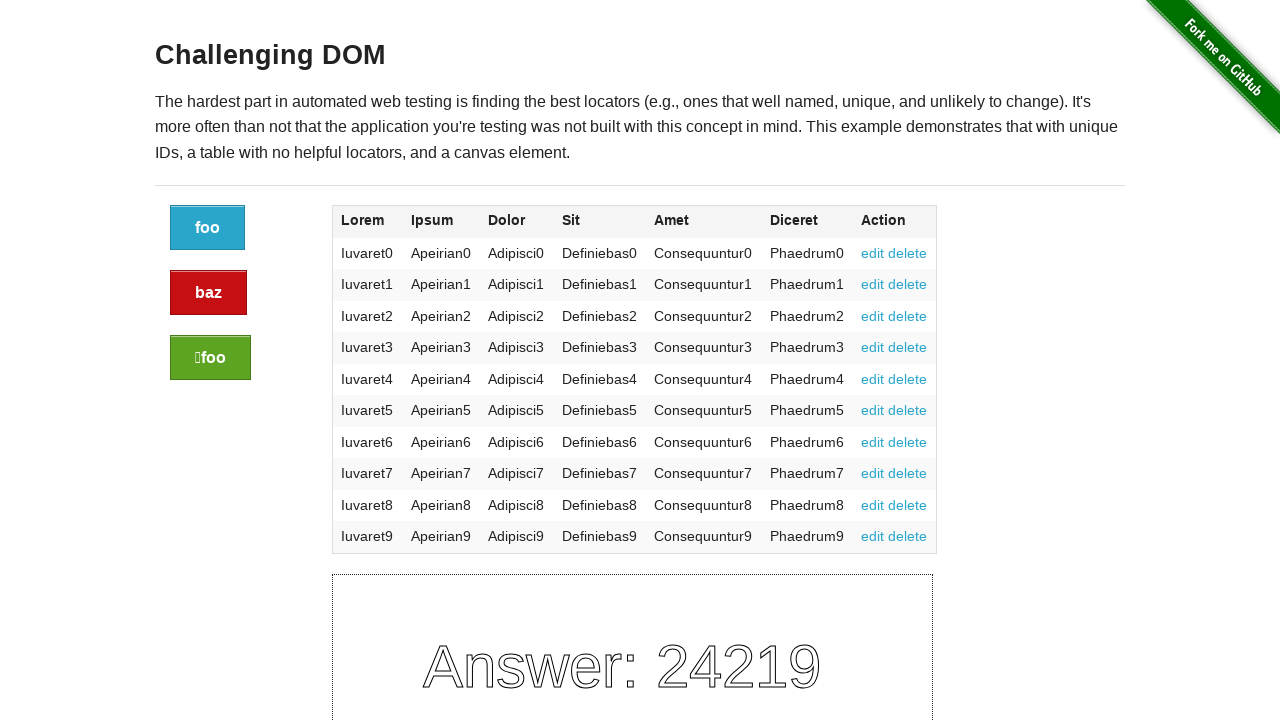

Verified cell at row 3, column 7 contains text
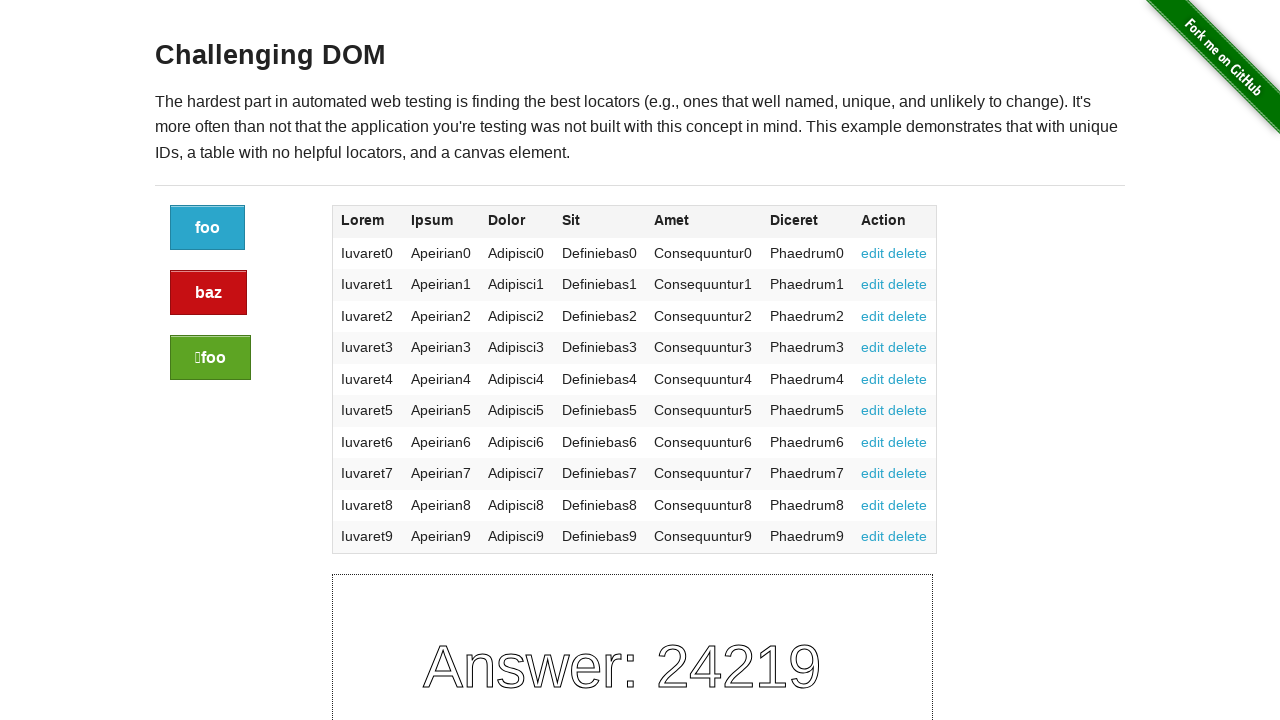

Located cells in table row 4
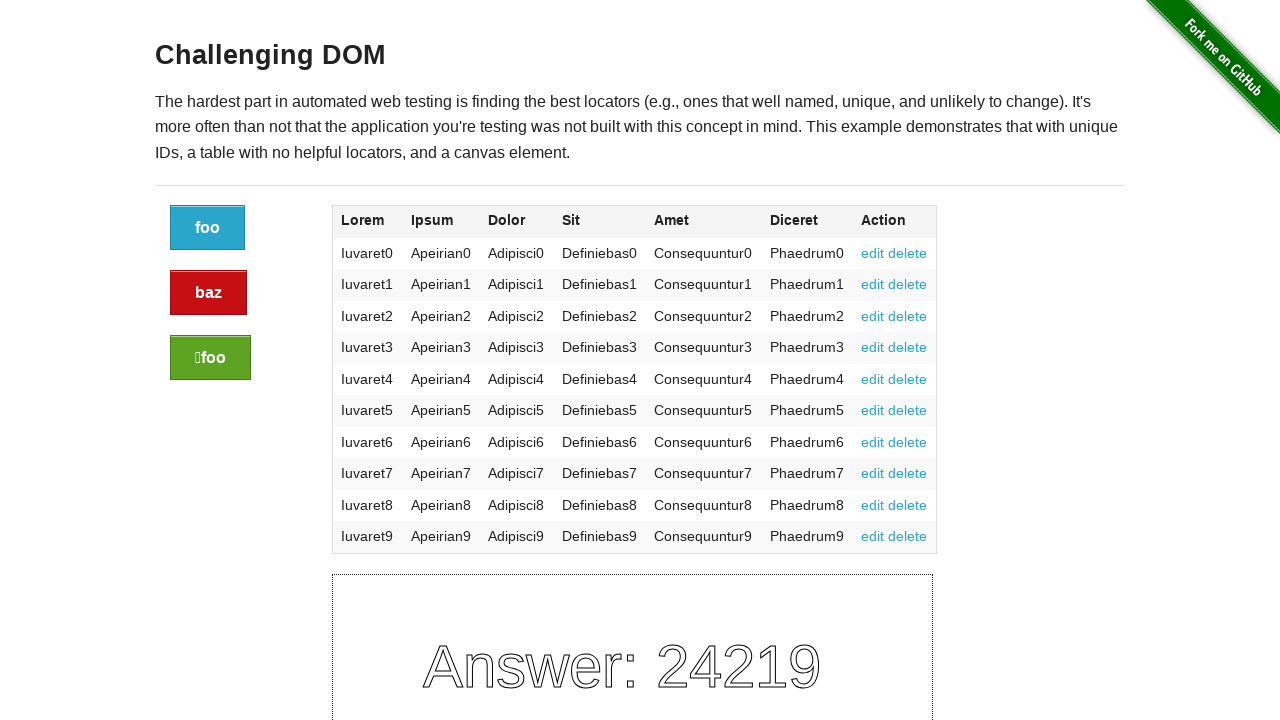

Retrieved cell count for row 4: 7
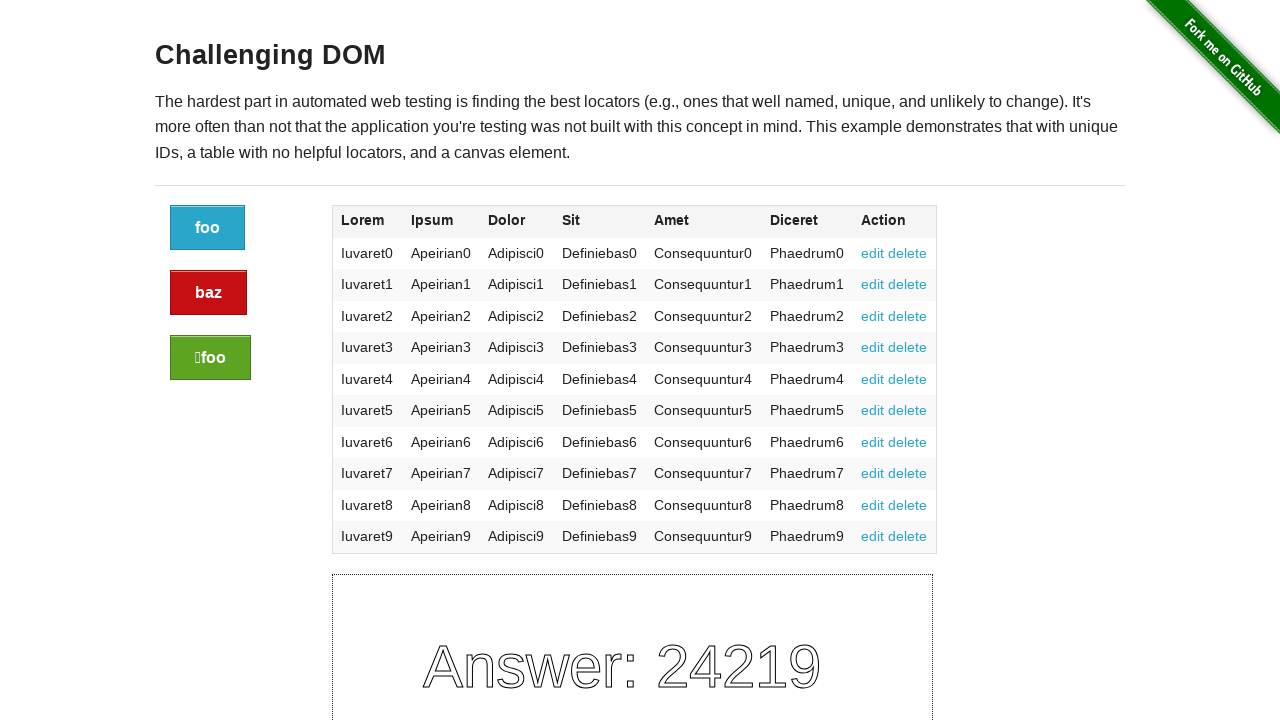

Located cell at row 4, column 1
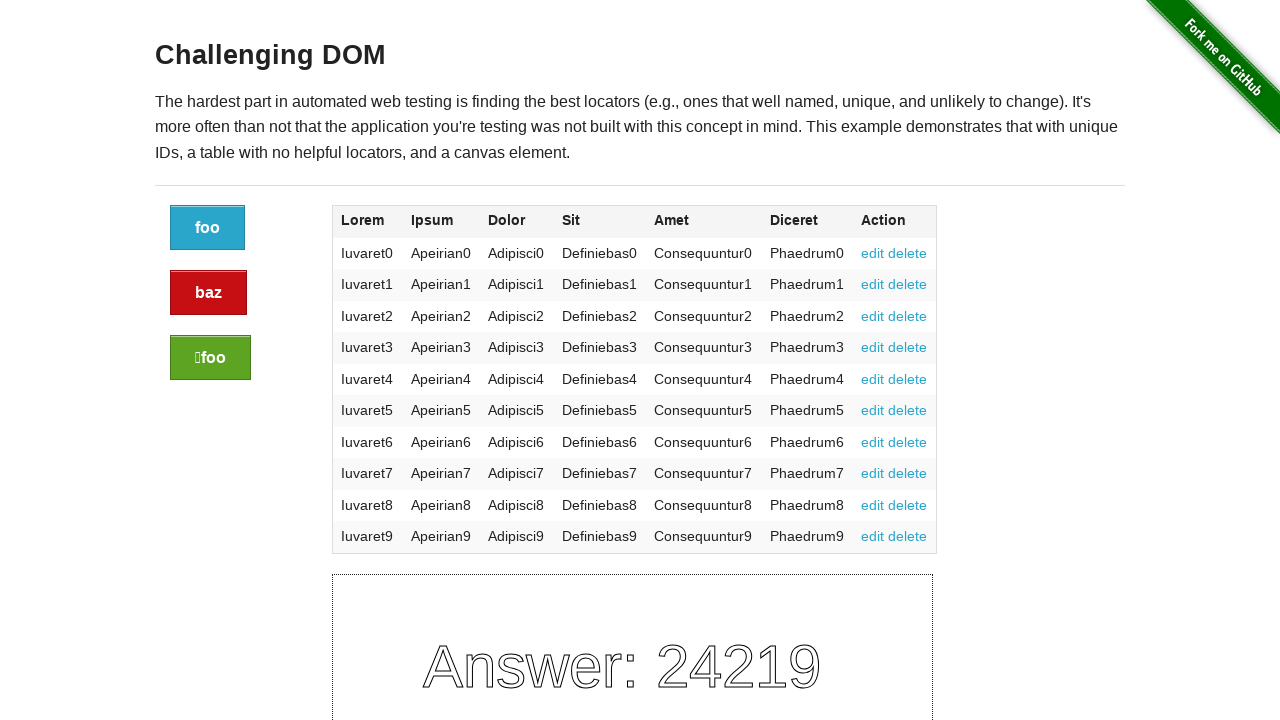

Verified cell at row 4, column 1 contains text
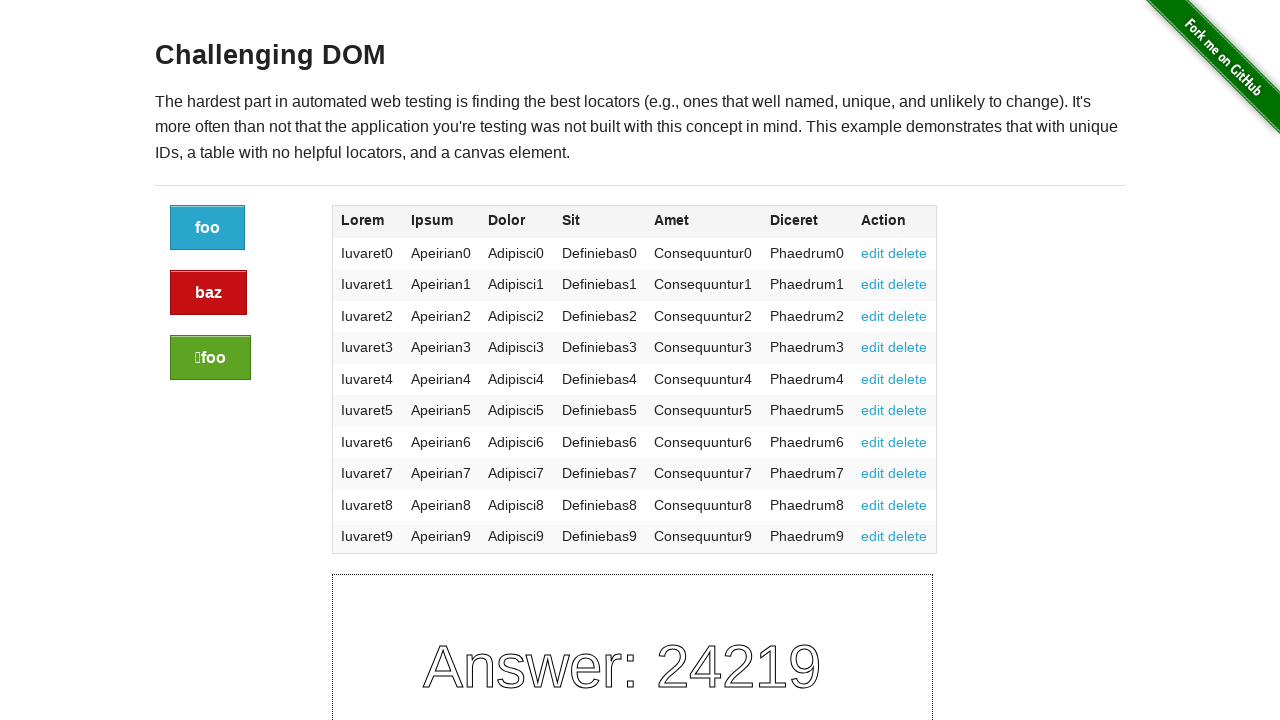

Located cell at row 4, column 2
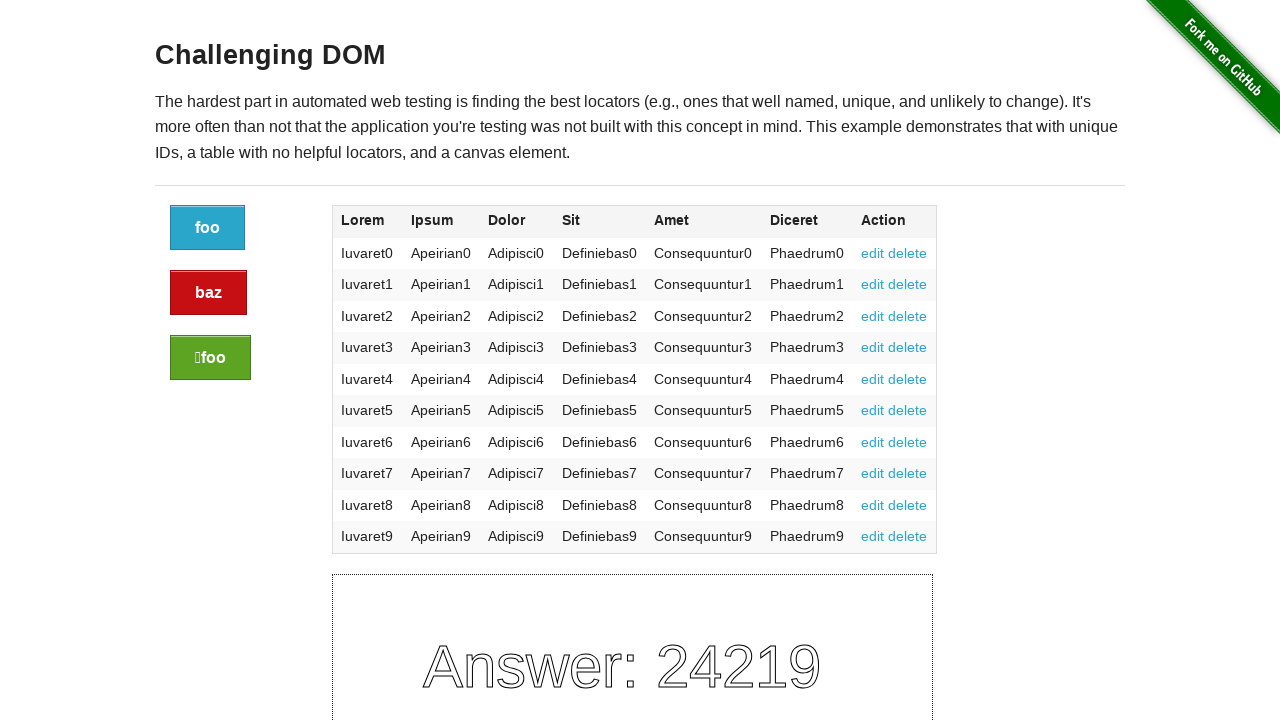

Verified cell at row 4, column 2 contains text
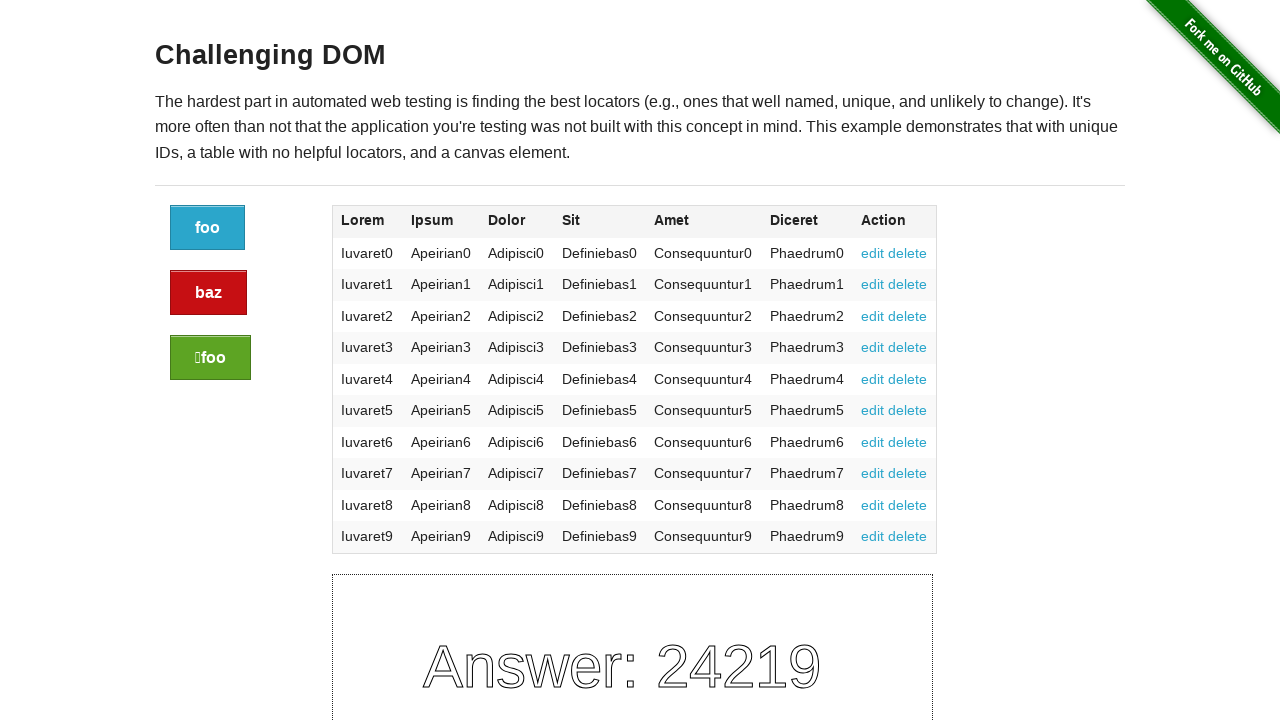

Located cell at row 4, column 3
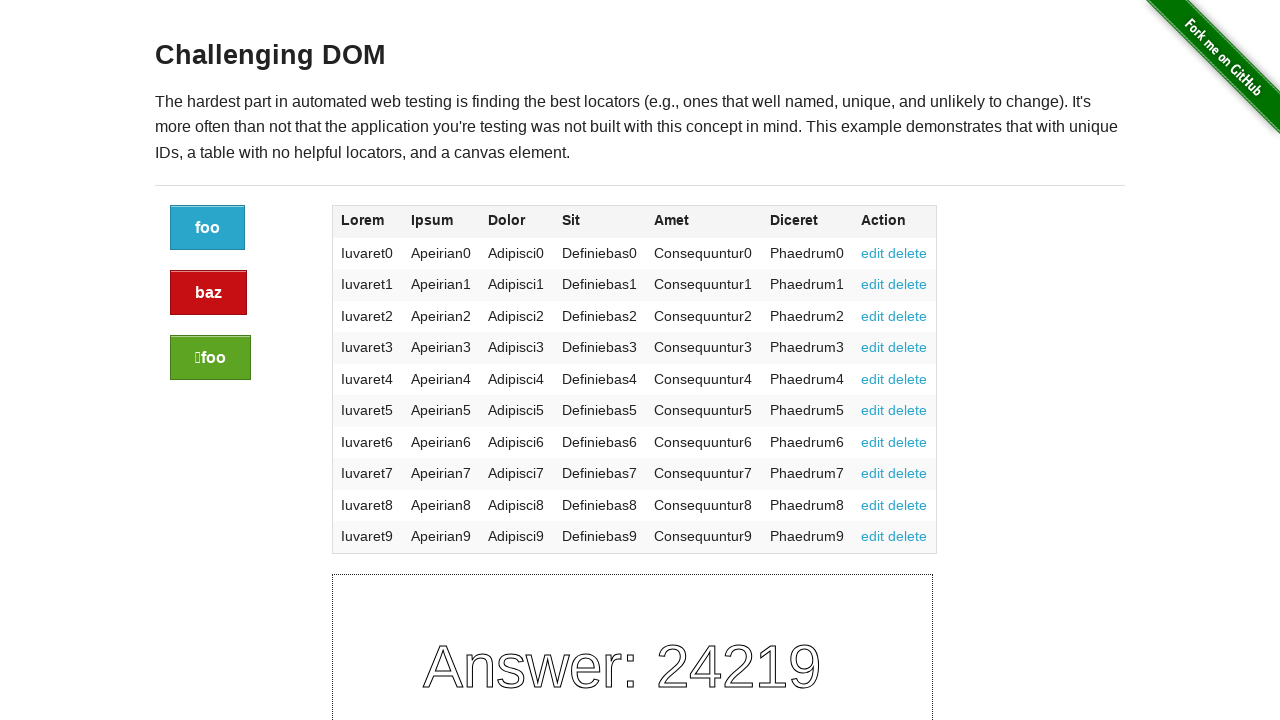

Verified cell at row 4, column 3 contains text
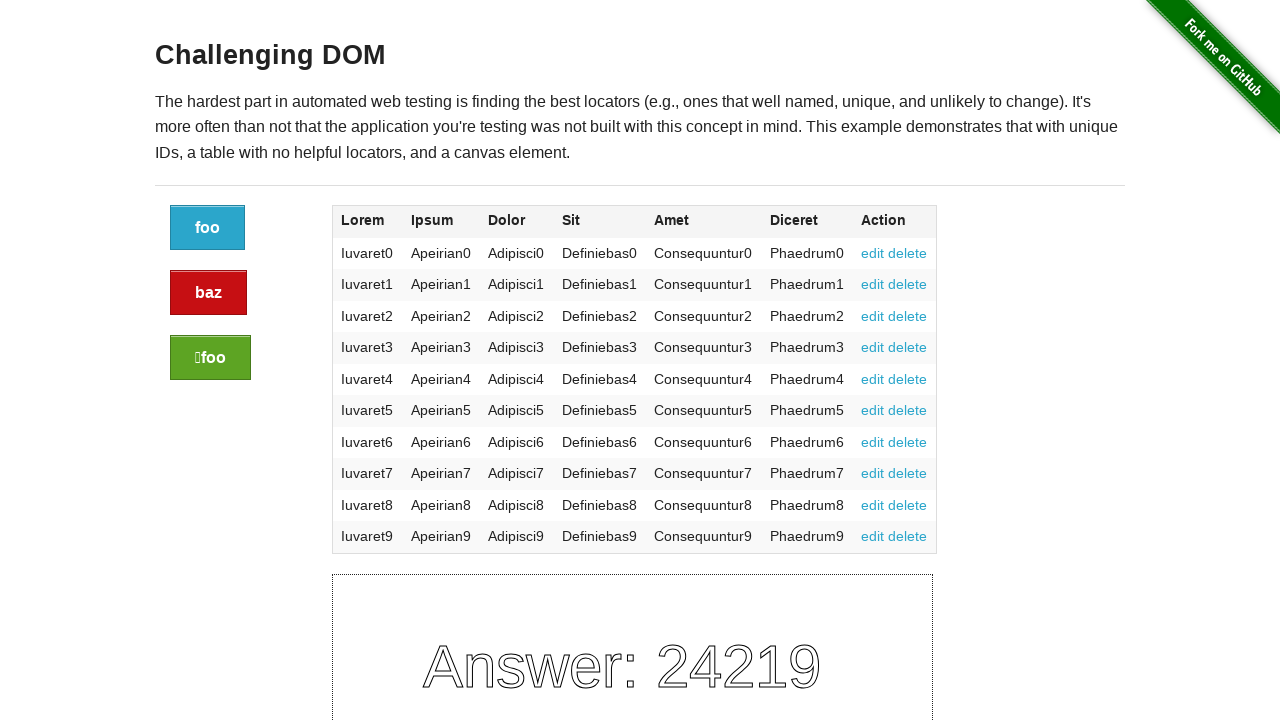

Located cell at row 4, column 4
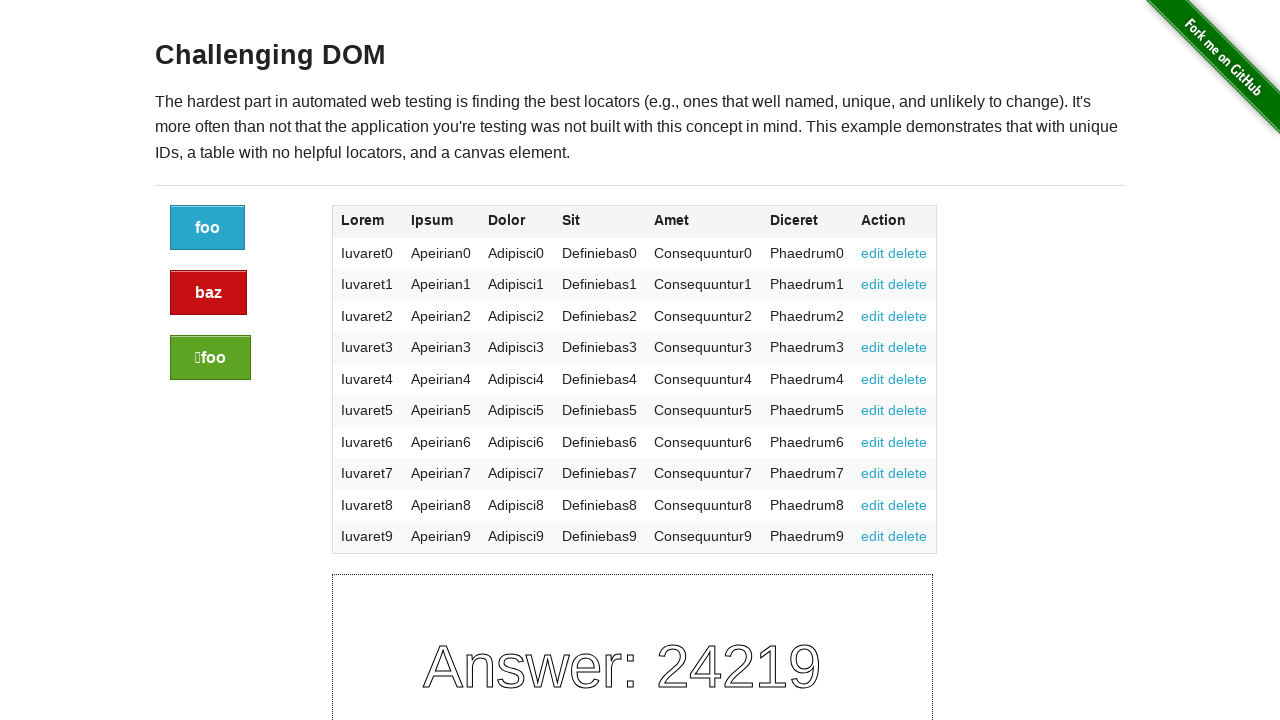

Verified cell at row 4, column 4 contains text
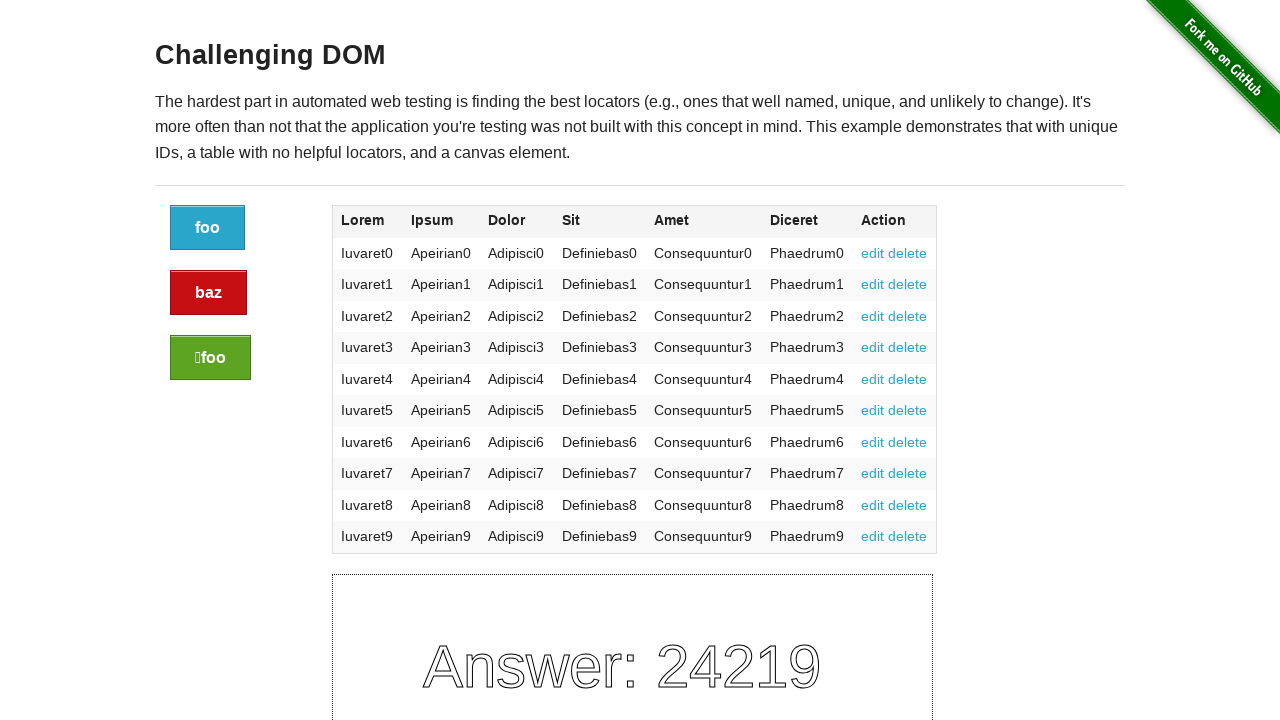

Located cell at row 4, column 5
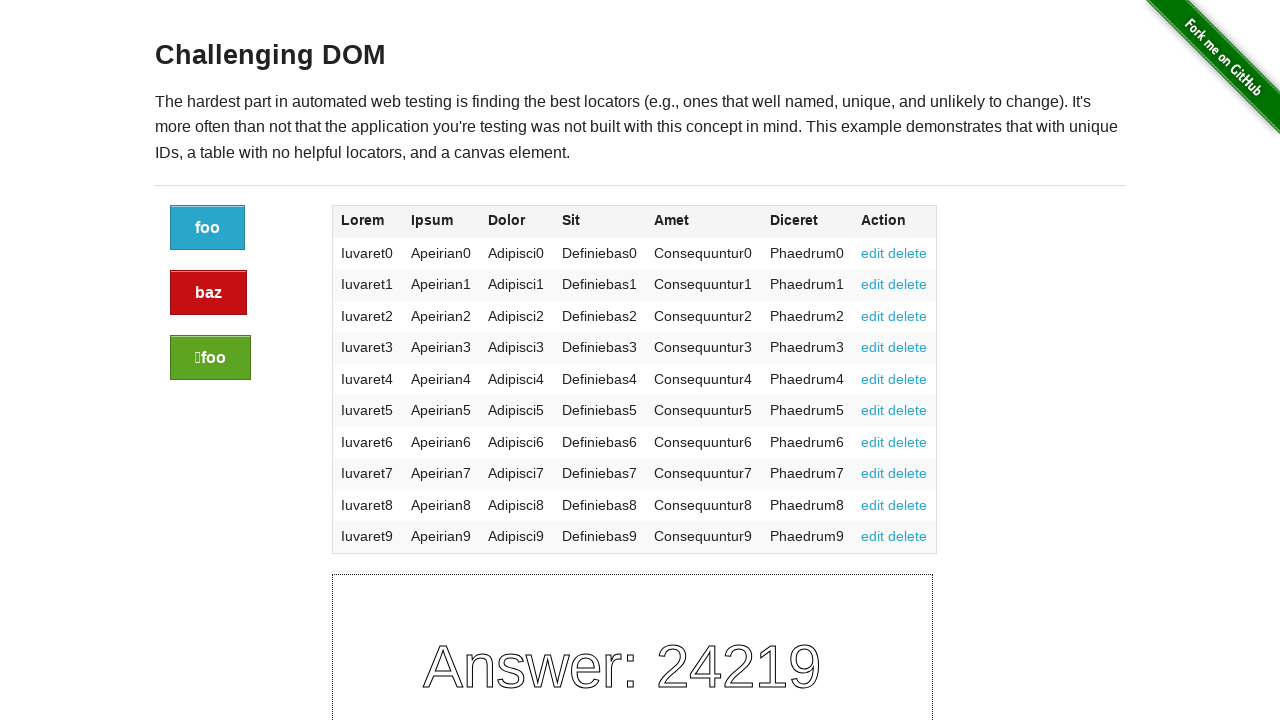

Verified cell at row 4, column 5 contains text
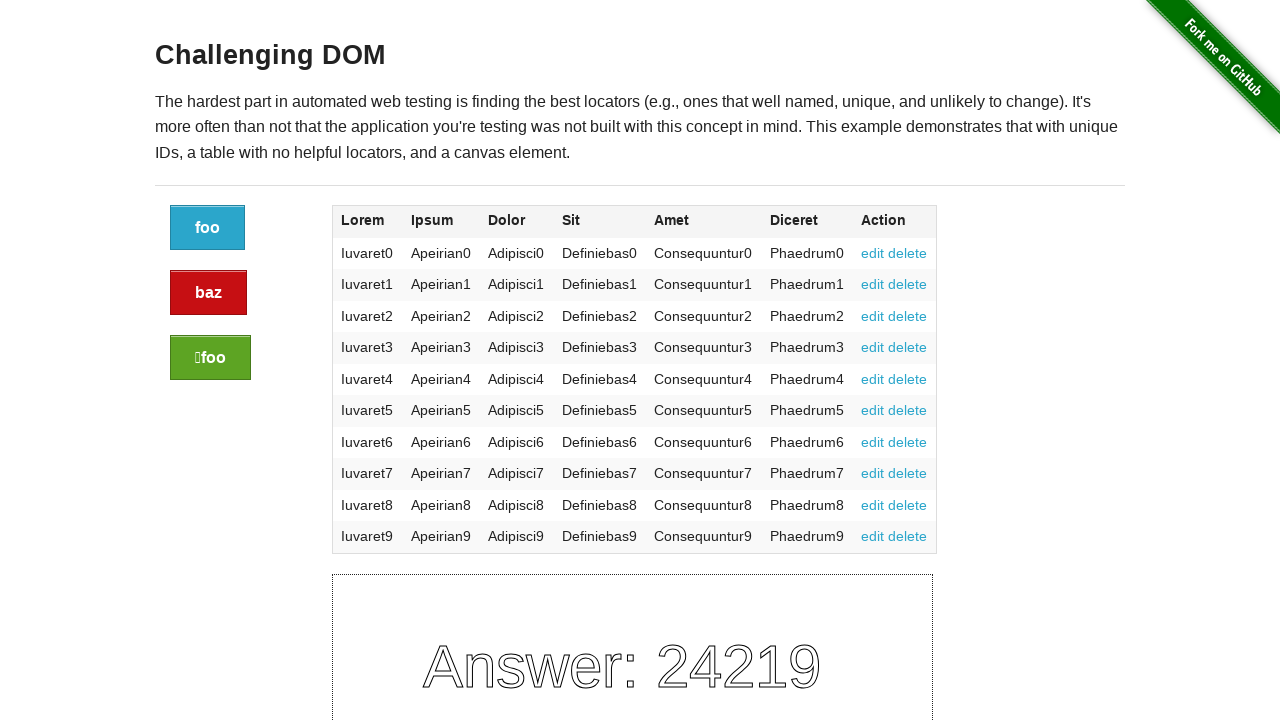

Located cell at row 4, column 6
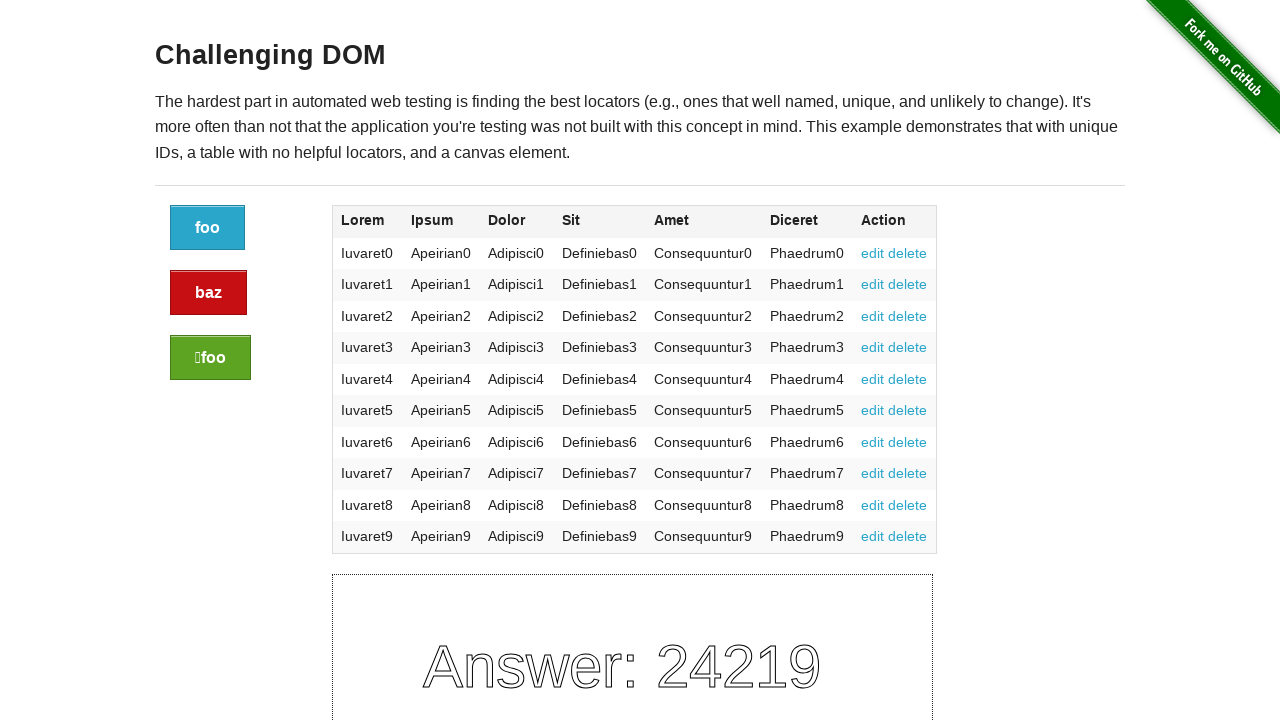

Verified cell at row 4, column 6 contains text
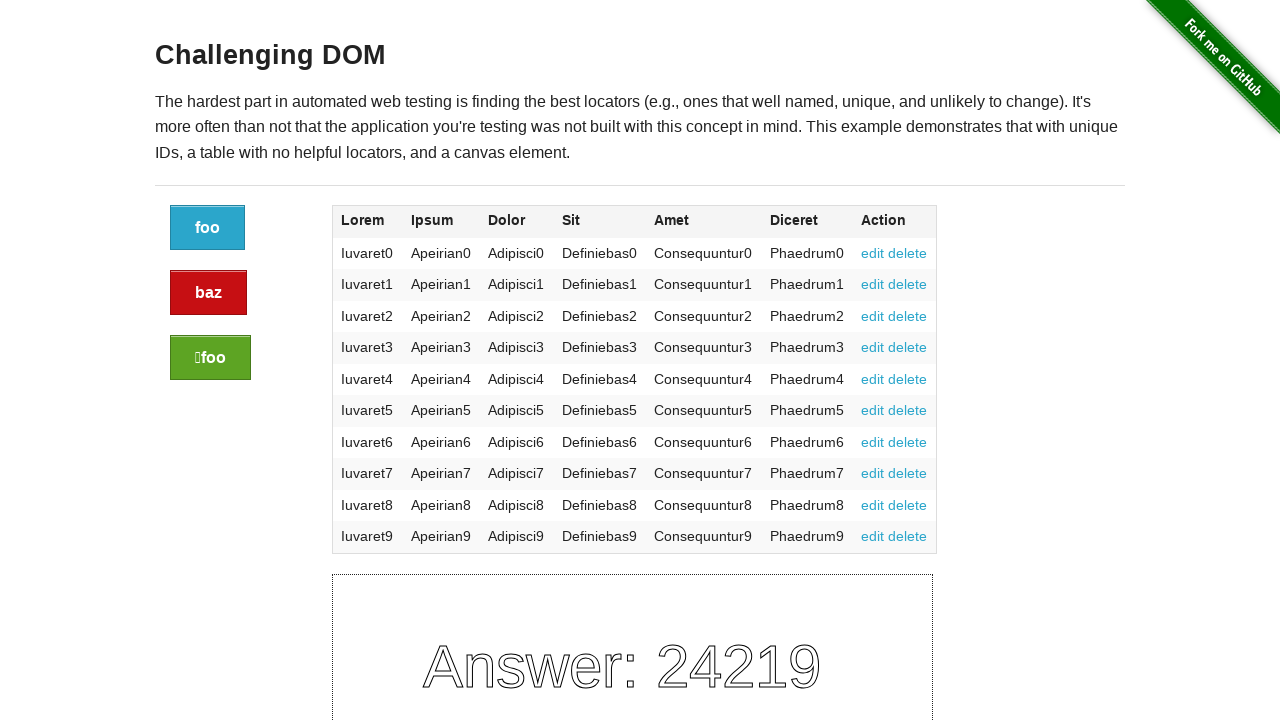

Located cell at row 4, column 7
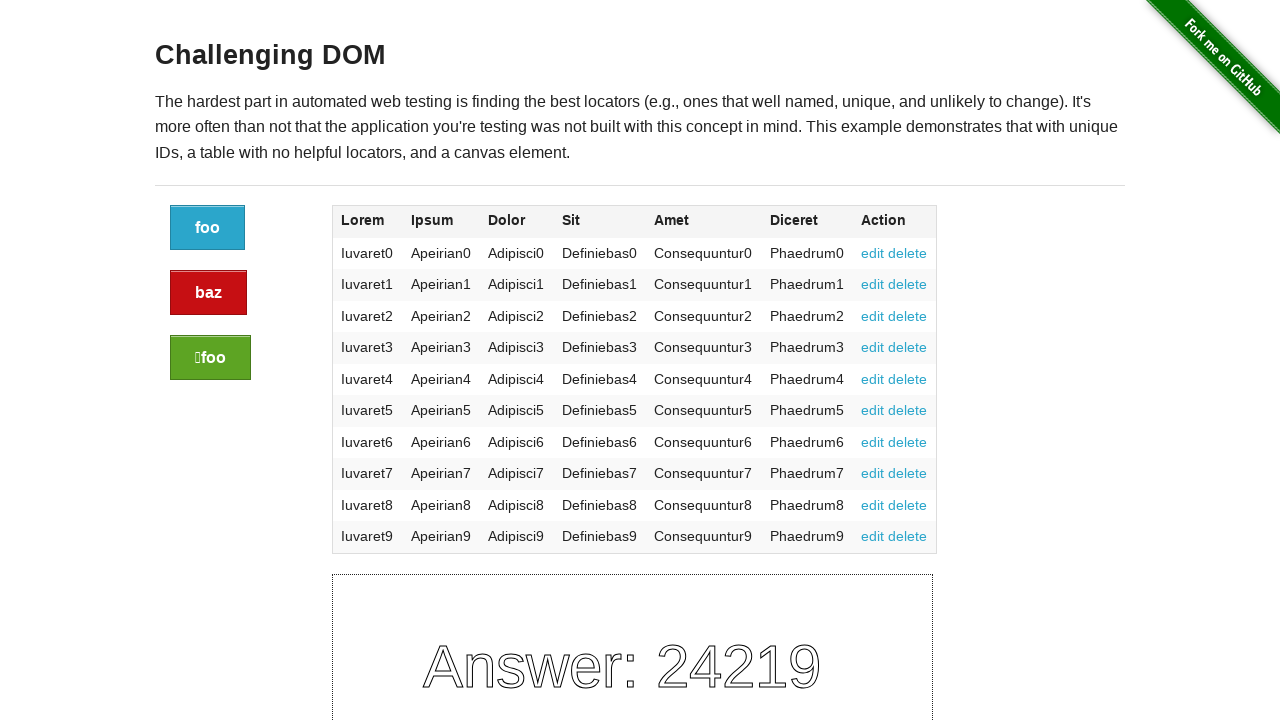

Verified cell at row 4, column 7 contains text
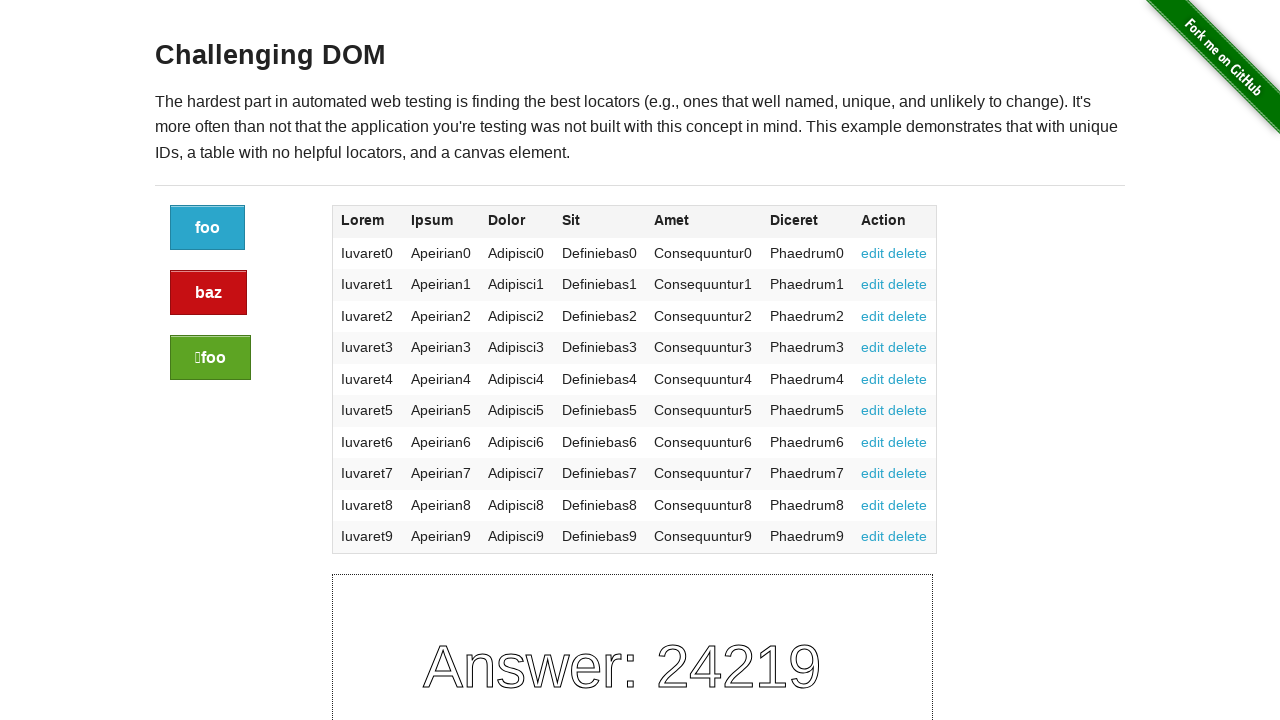

Located cells in table row 5
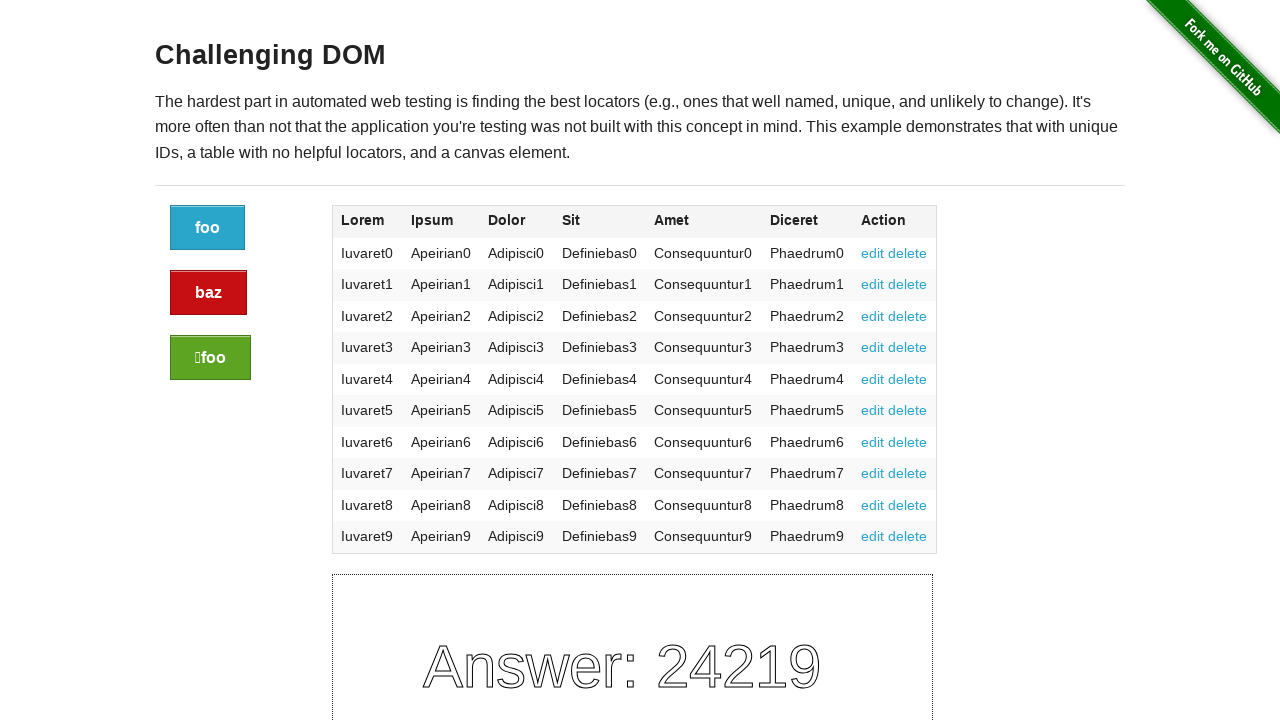

Retrieved cell count for row 5: 7
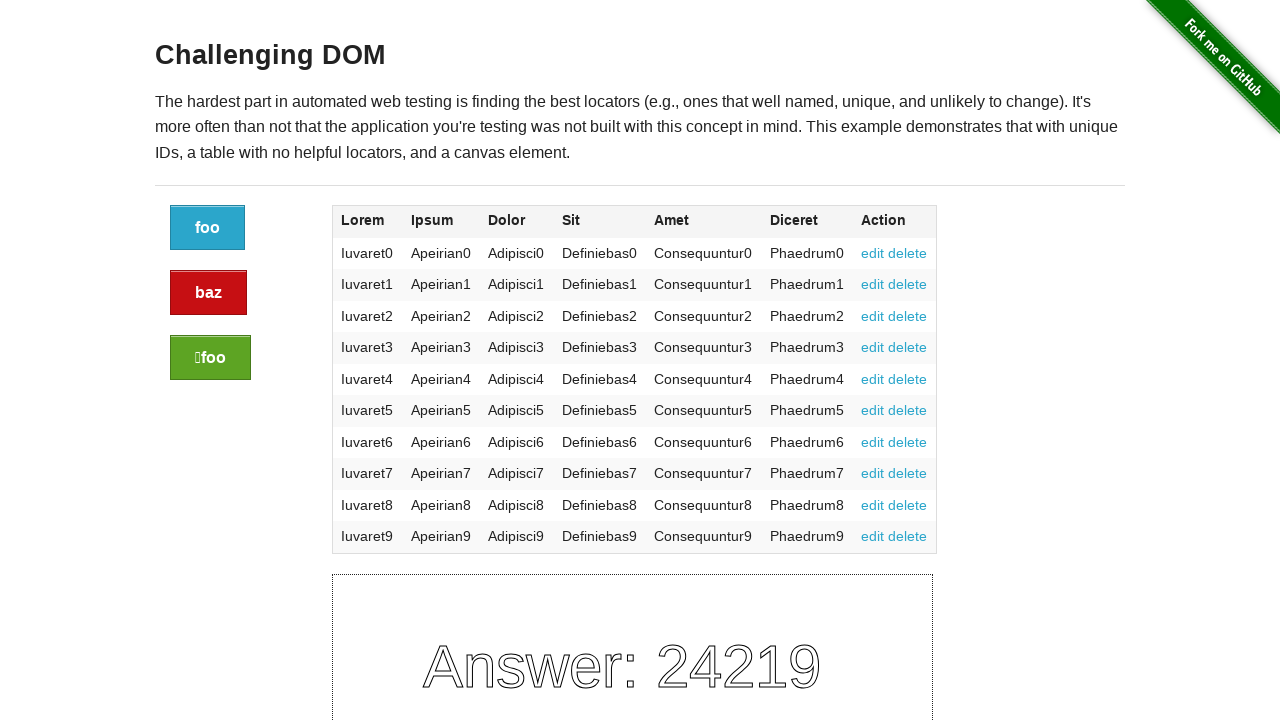

Located cell at row 5, column 1
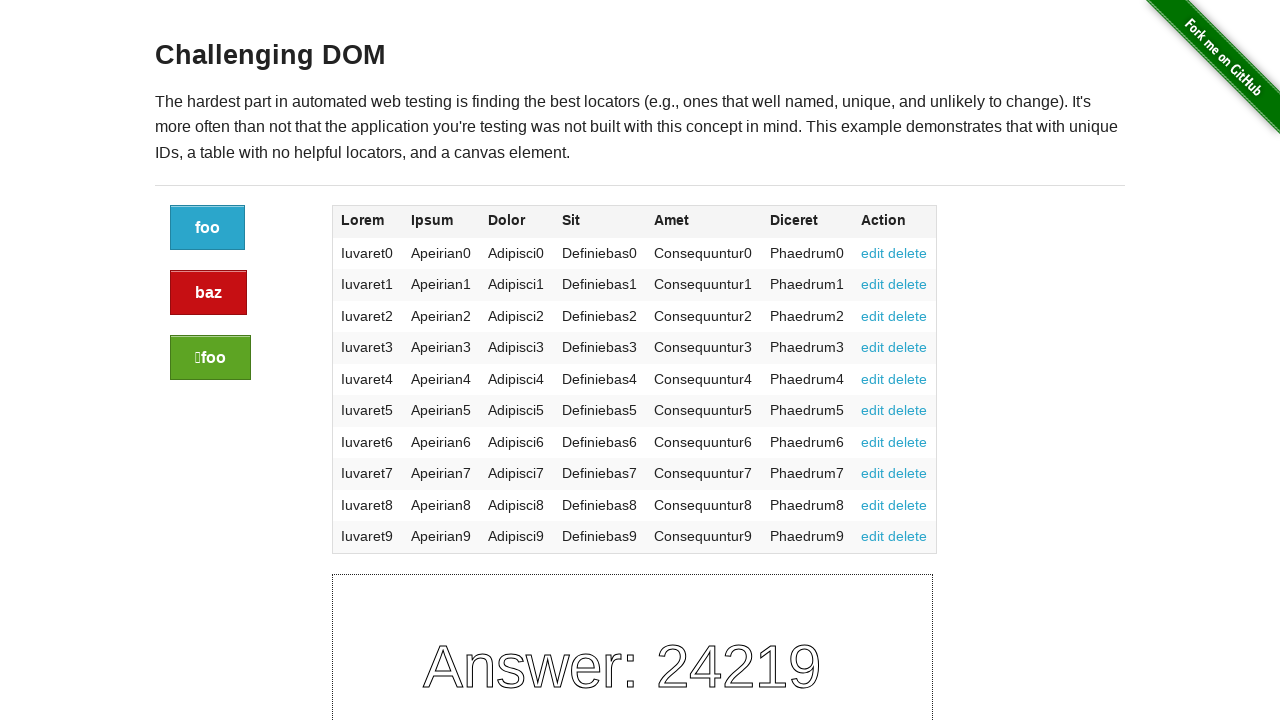

Verified cell at row 5, column 1 contains text
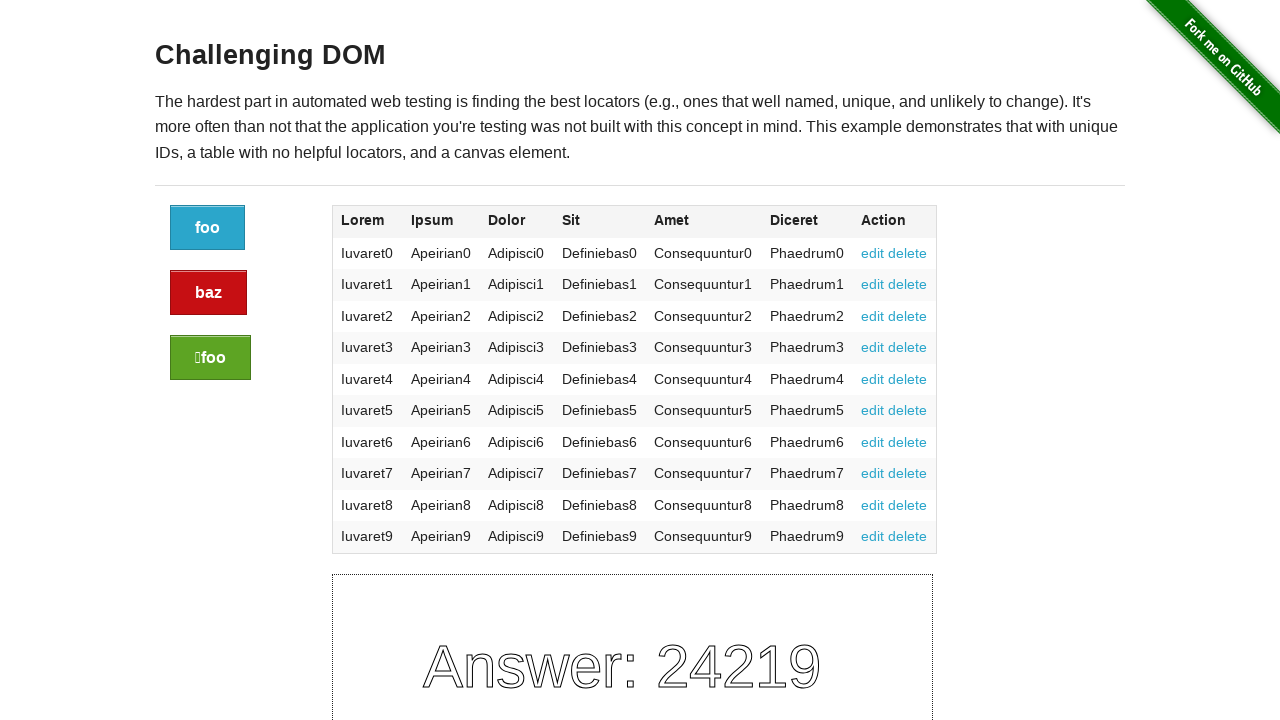

Located cell at row 5, column 2
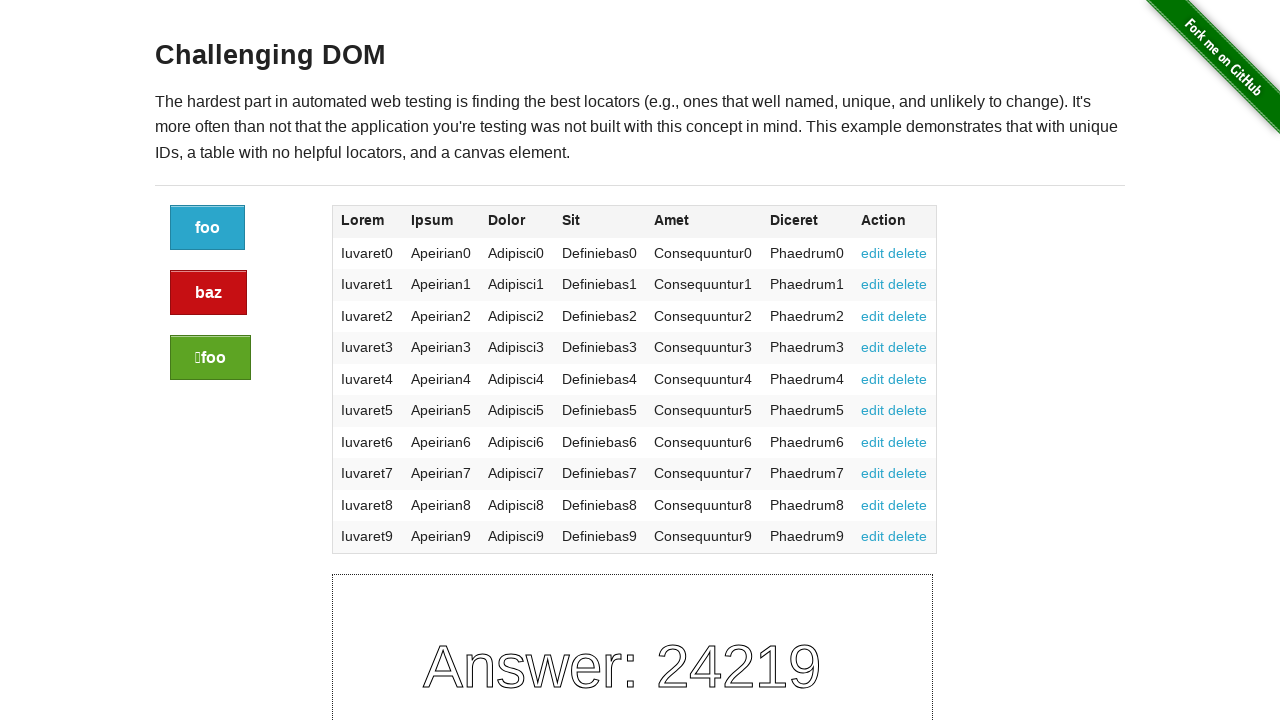

Verified cell at row 5, column 2 contains text
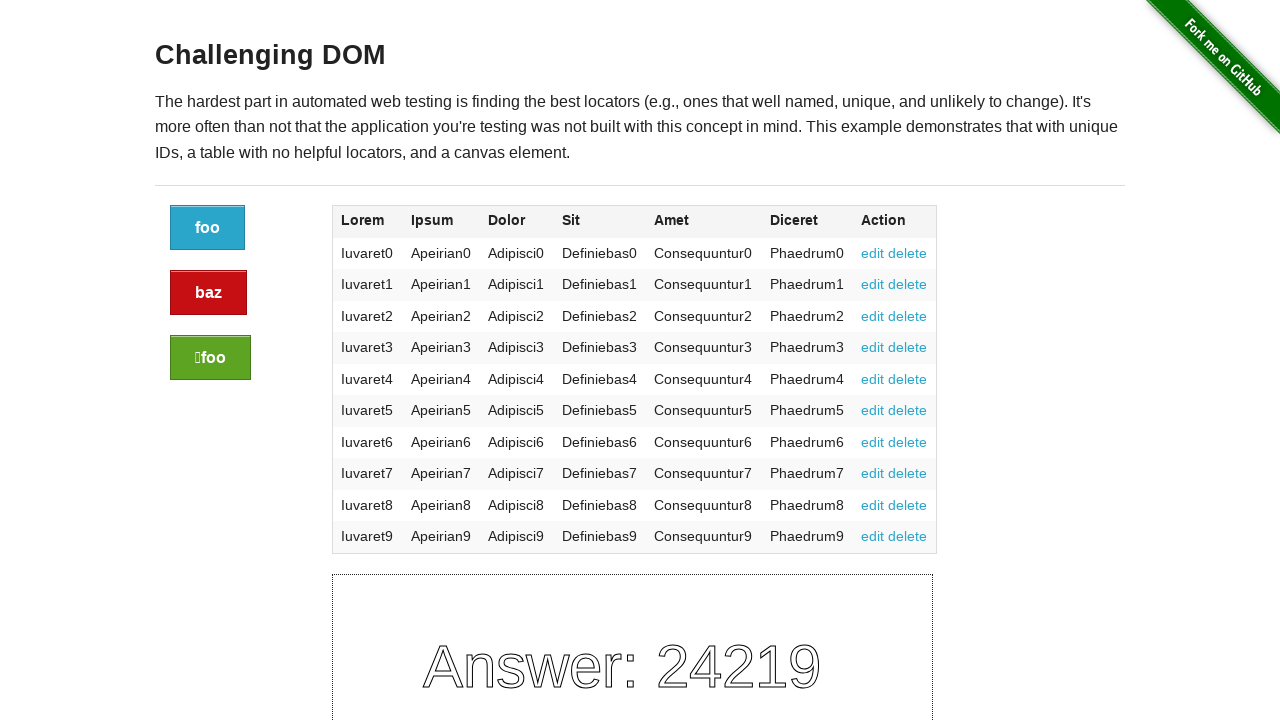

Located cell at row 5, column 3
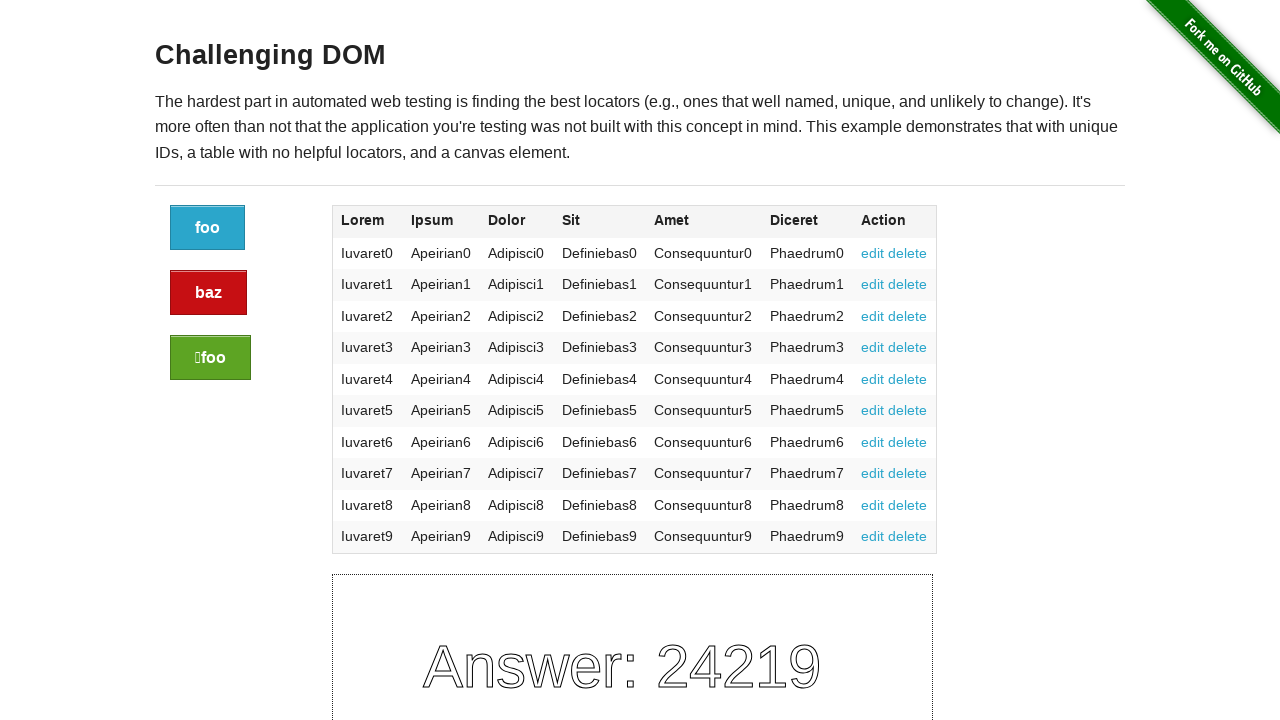

Verified cell at row 5, column 3 contains text
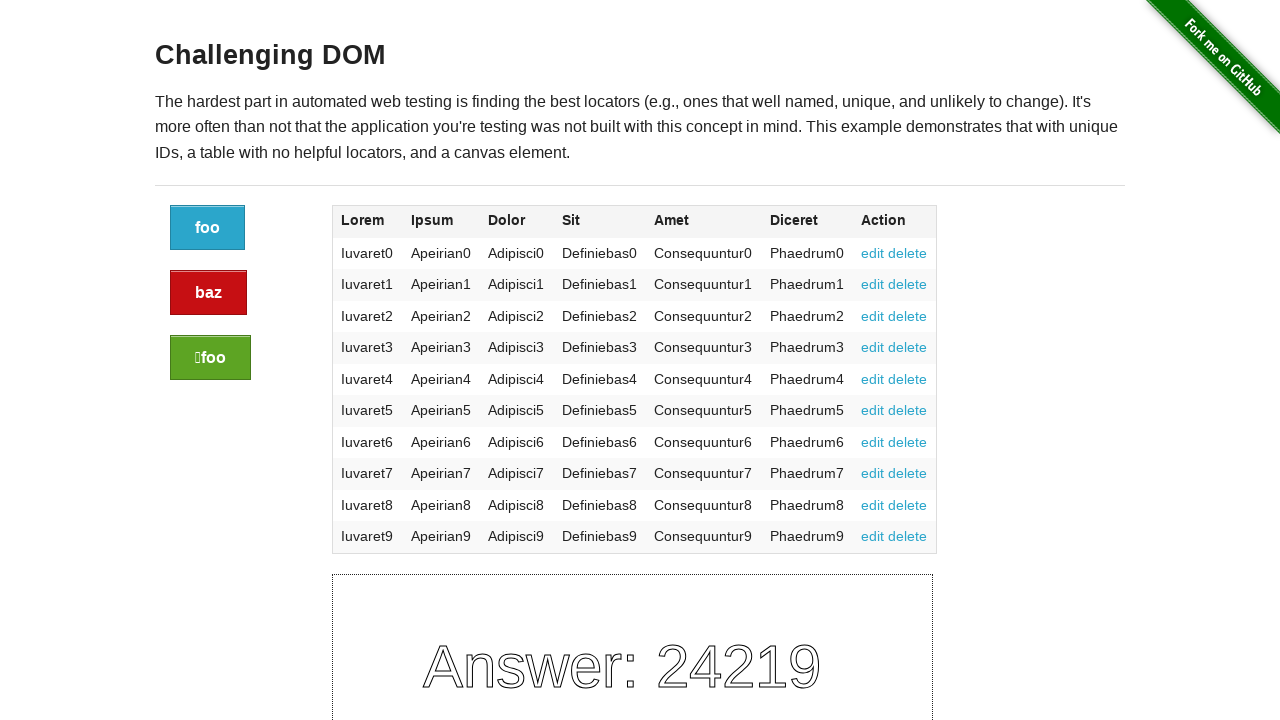

Located cell at row 5, column 4
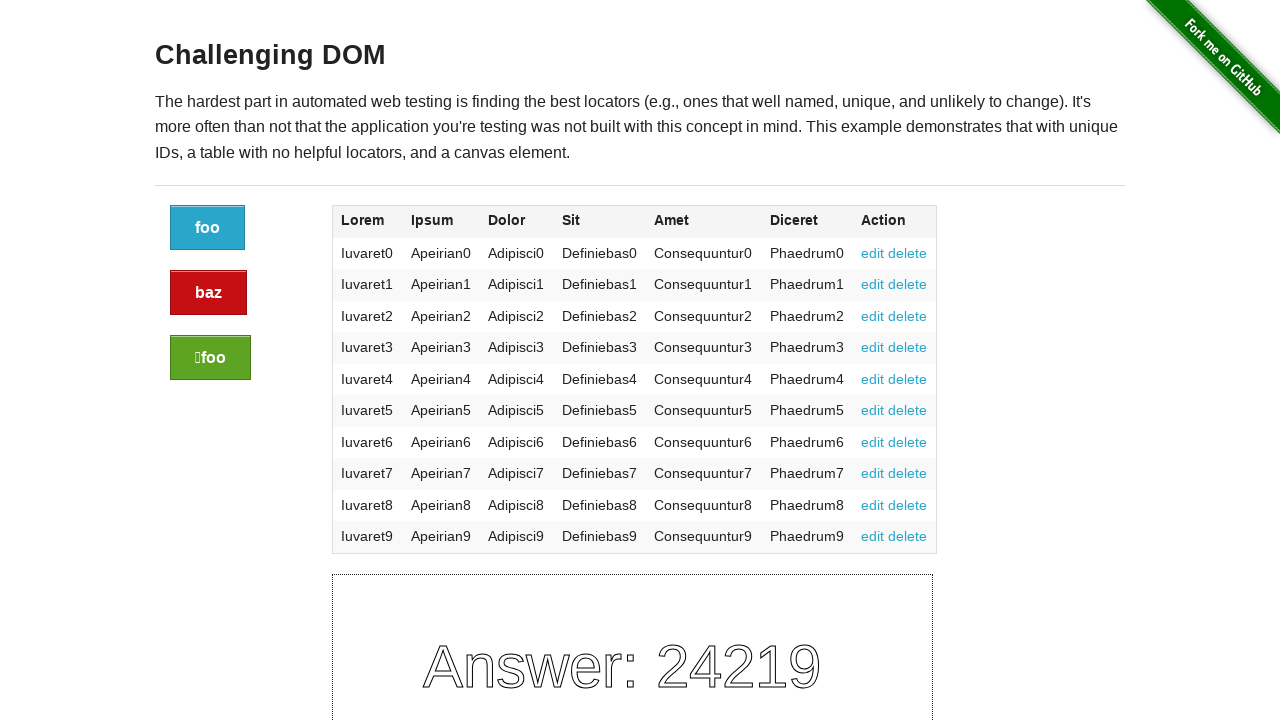

Verified cell at row 5, column 4 contains text
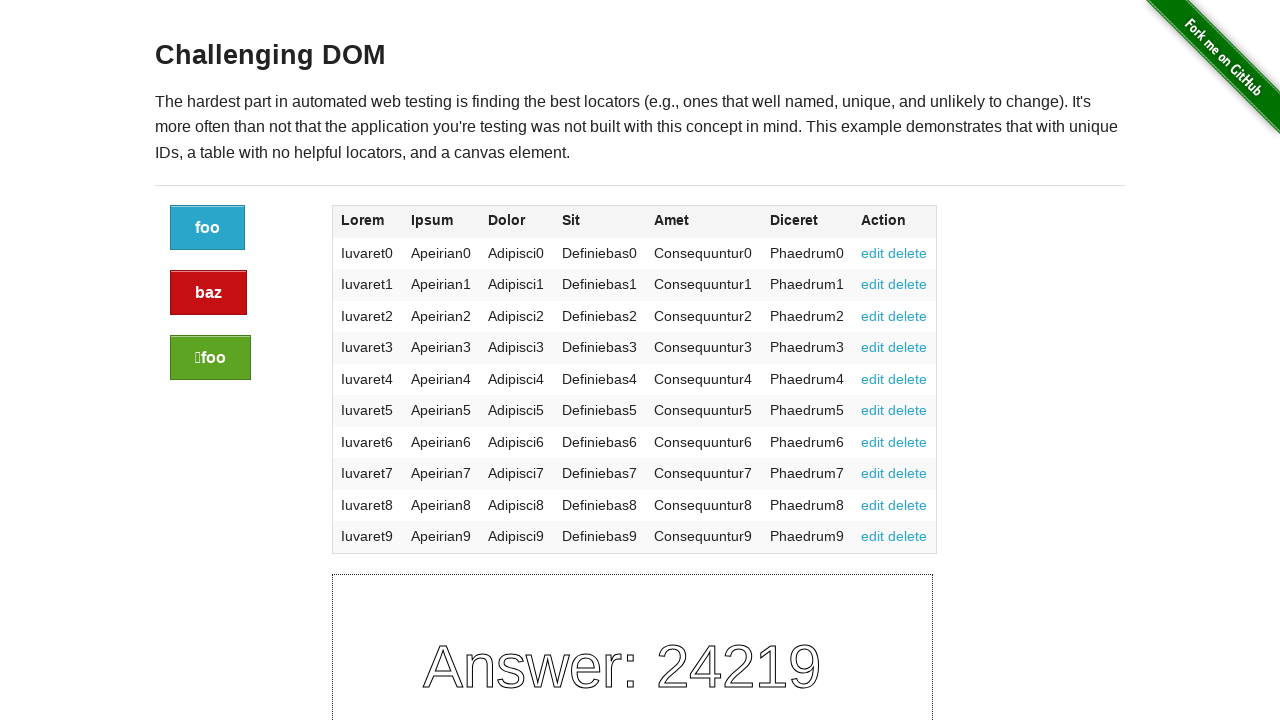

Located cell at row 5, column 5
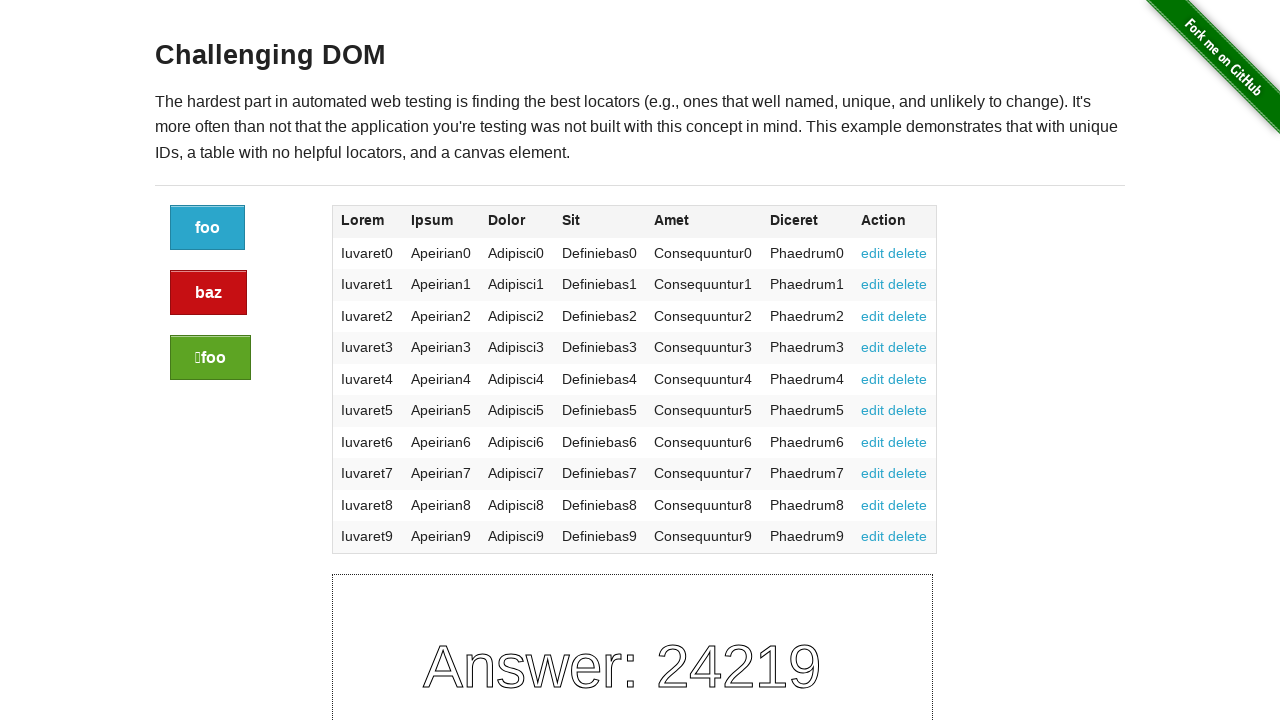

Verified cell at row 5, column 5 contains text
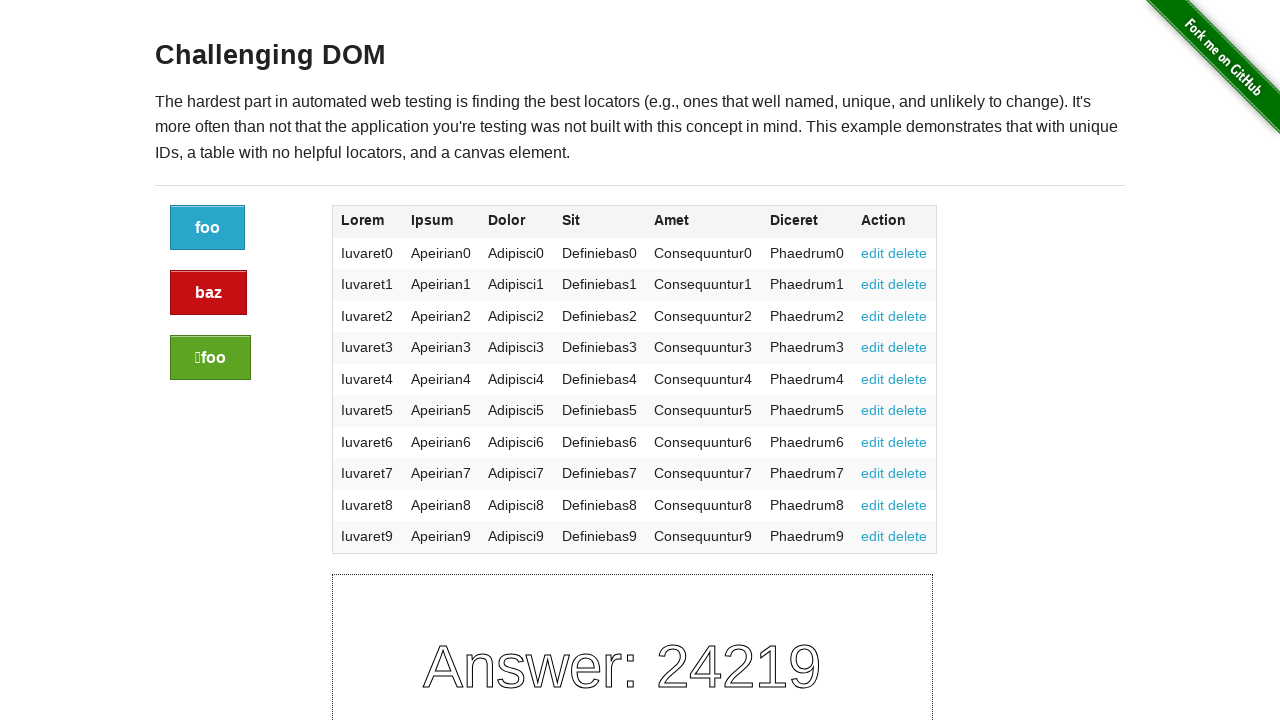

Located cell at row 5, column 6
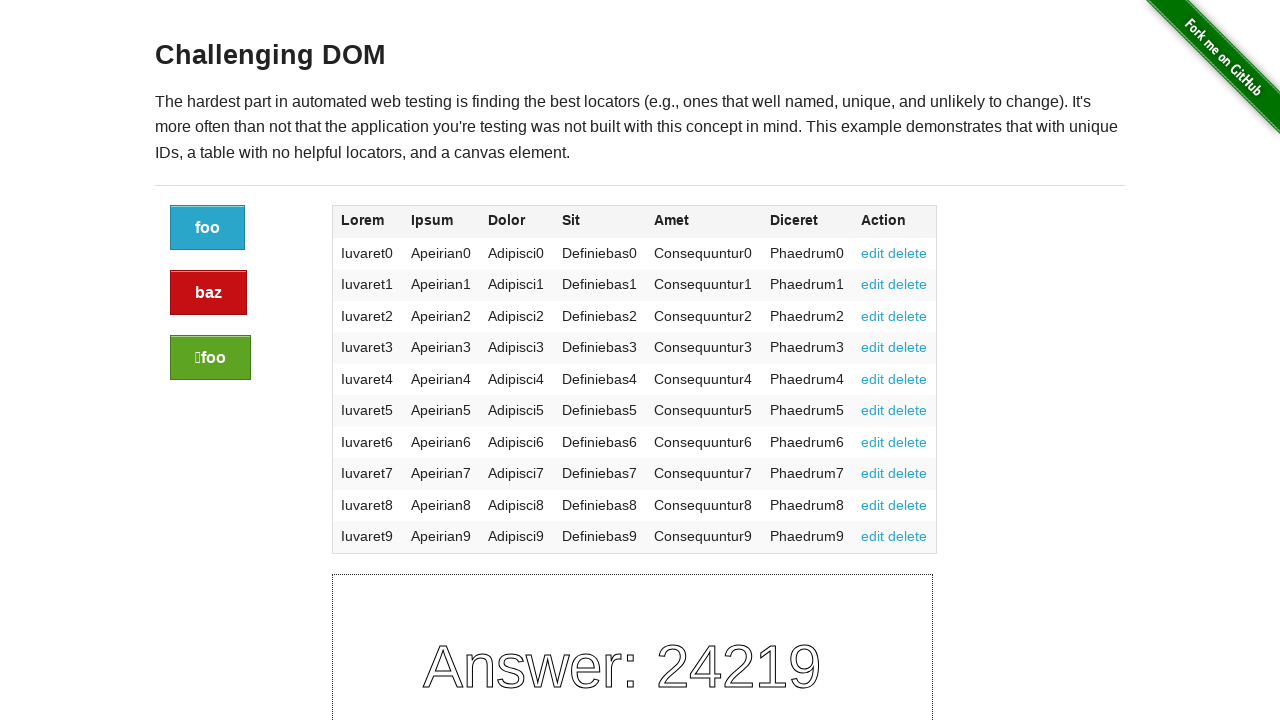

Verified cell at row 5, column 6 contains text
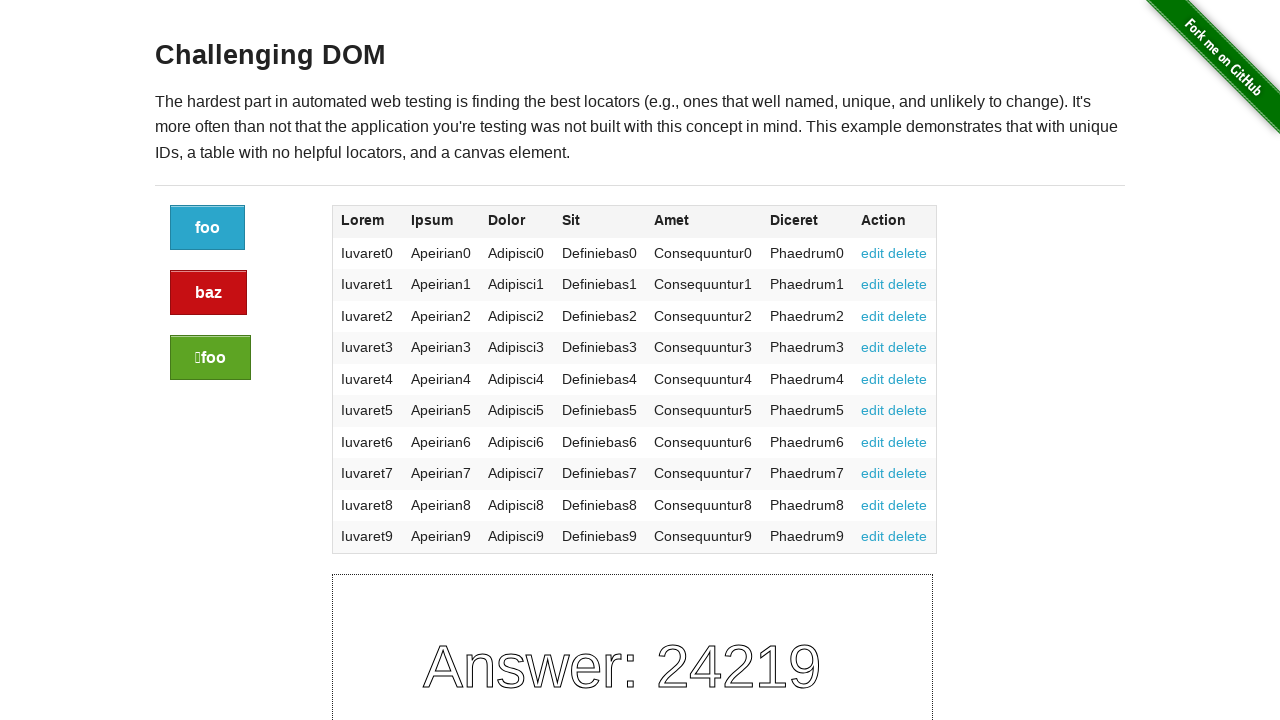

Located cell at row 5, column 7
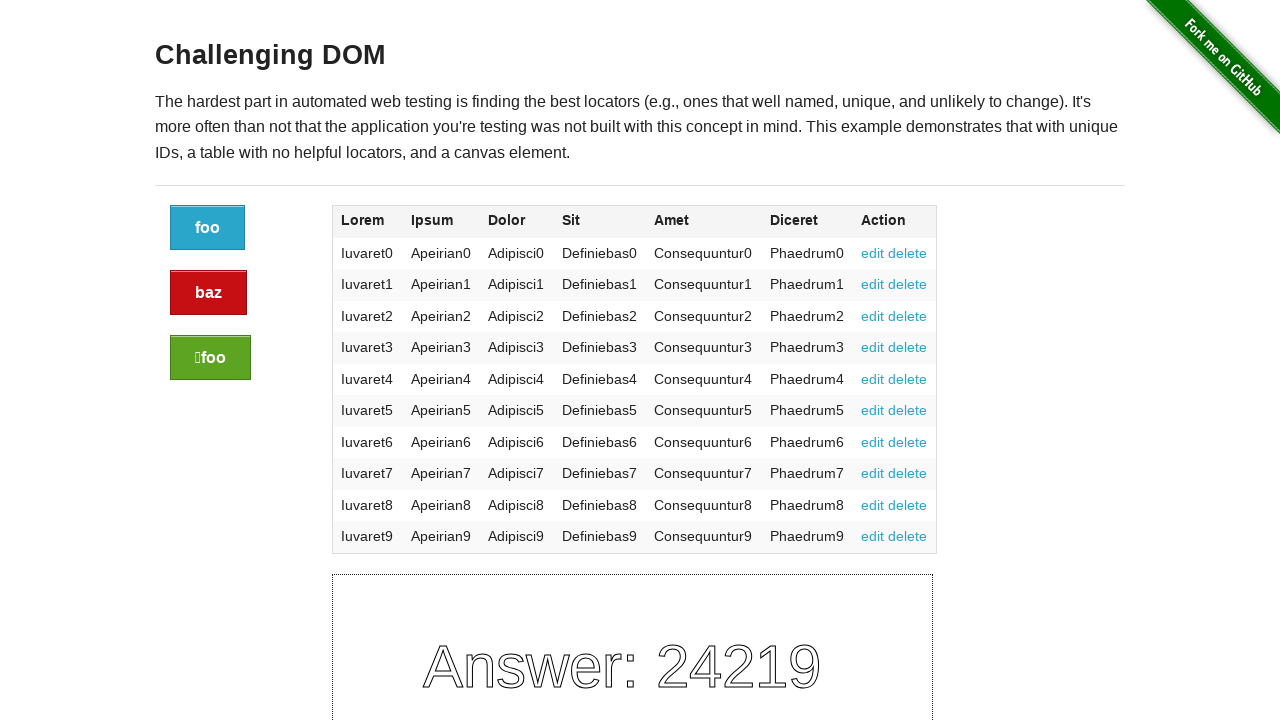

Verified cell at row 5, column 7 contains text
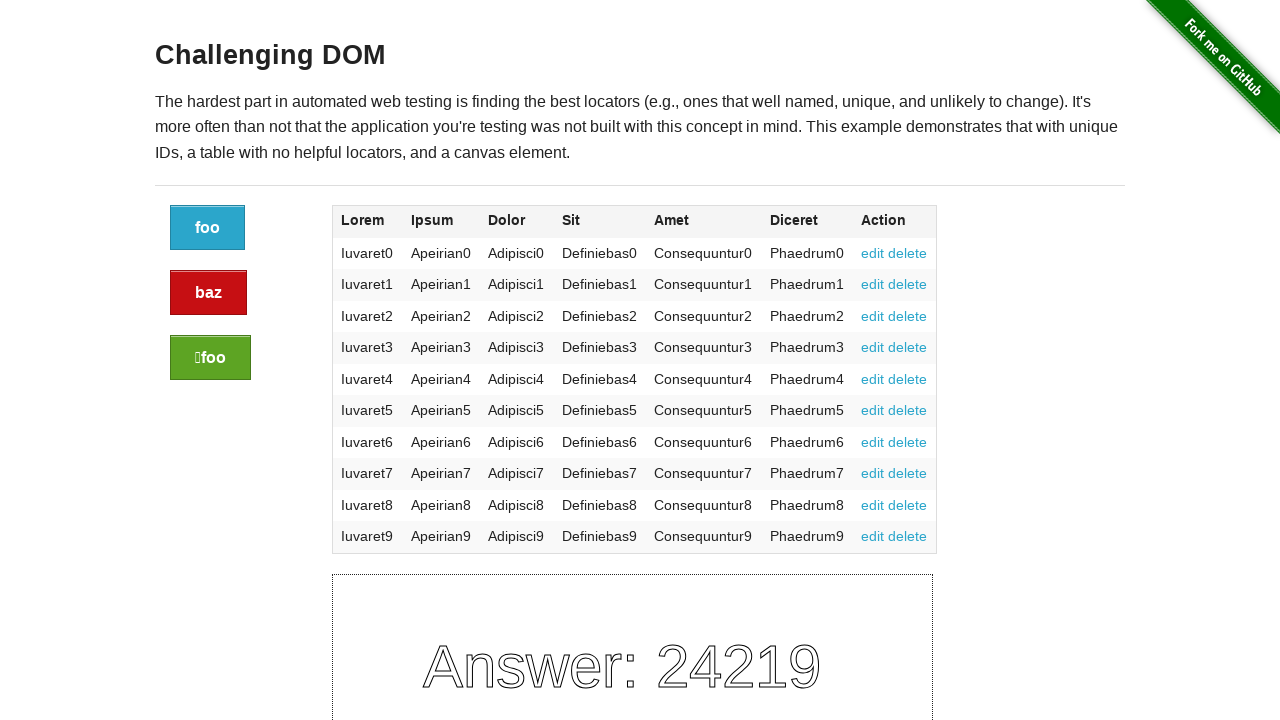

Located cells in table row 6
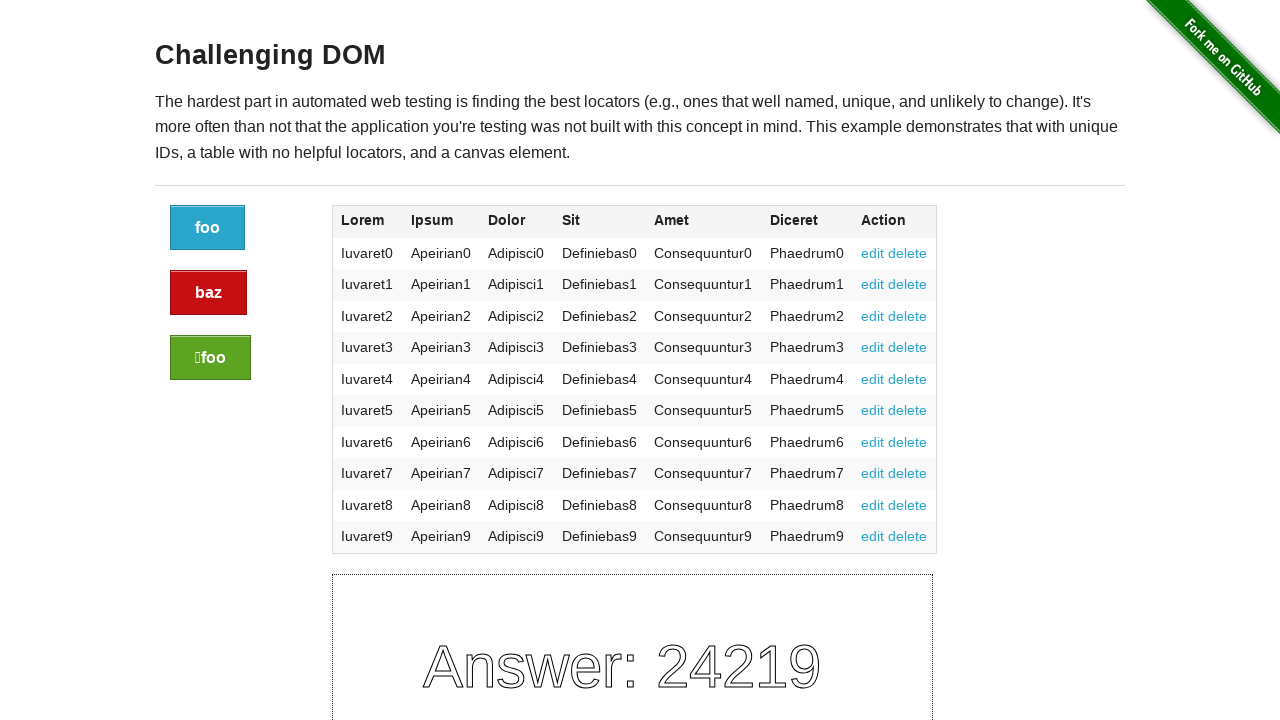

Retrieved cell count for row 6: 7
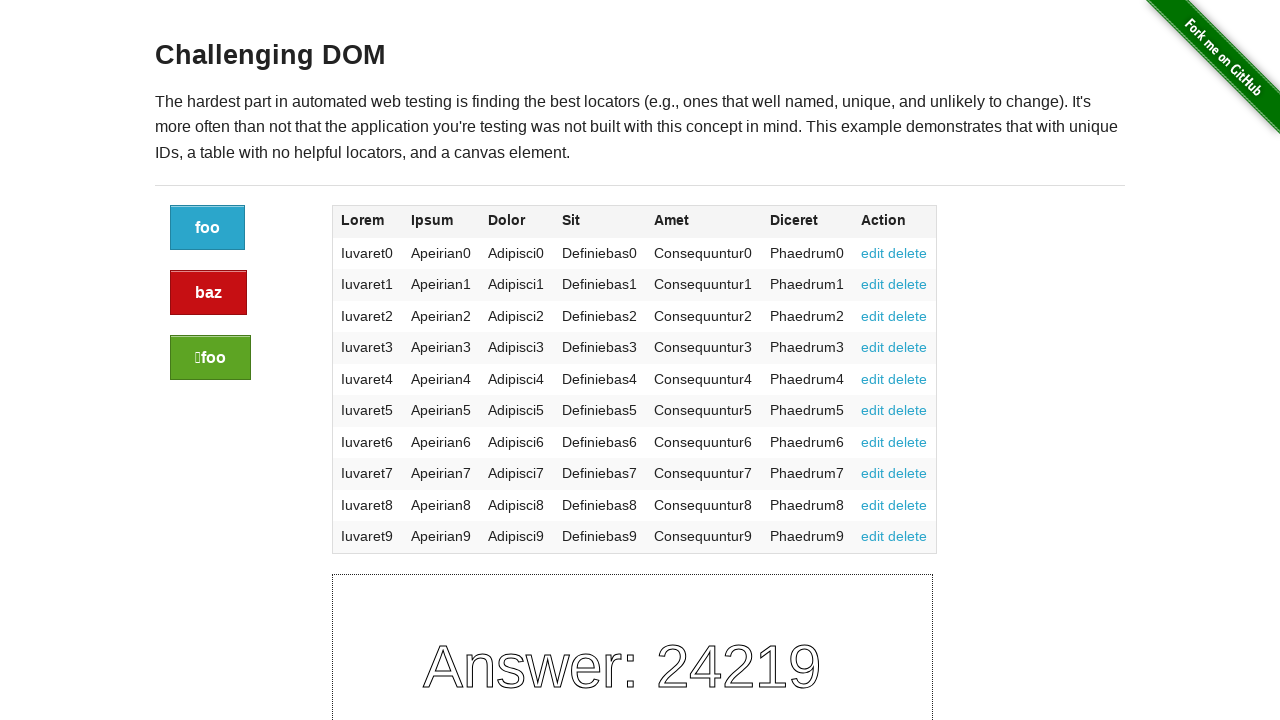

Located cell at row 6, column 1
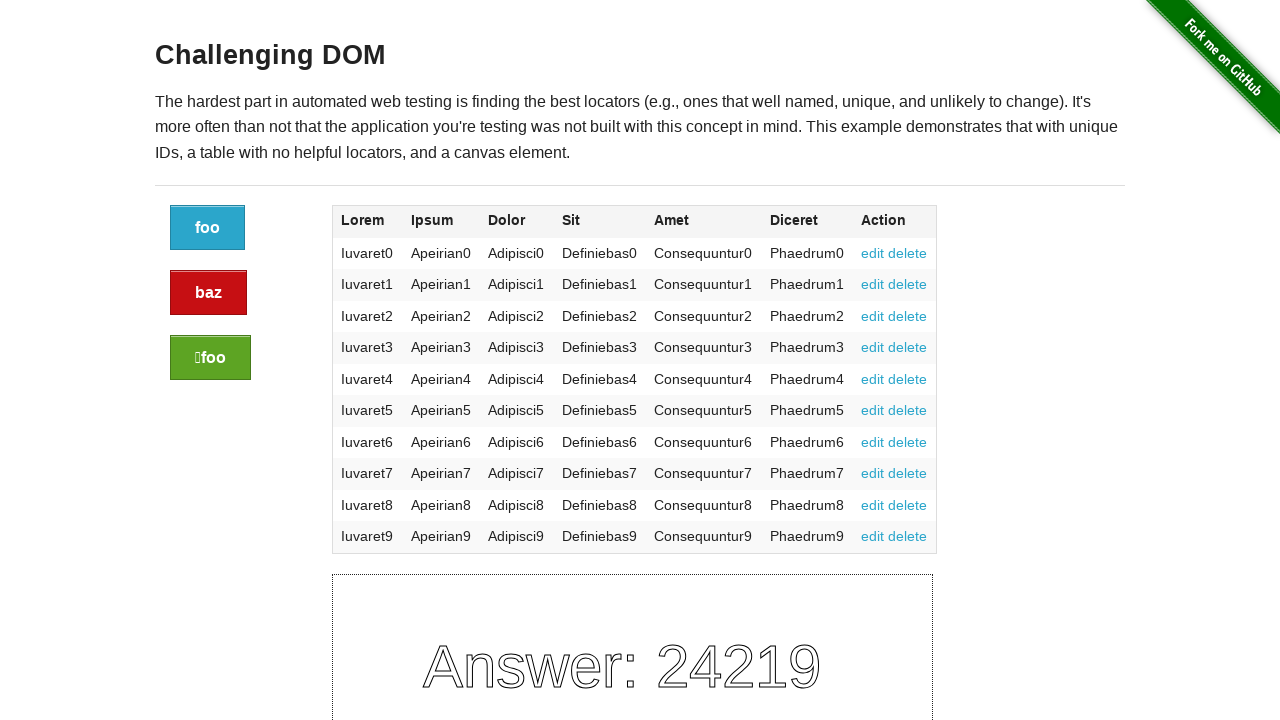

Verified cell at row 6, column 1 contains text
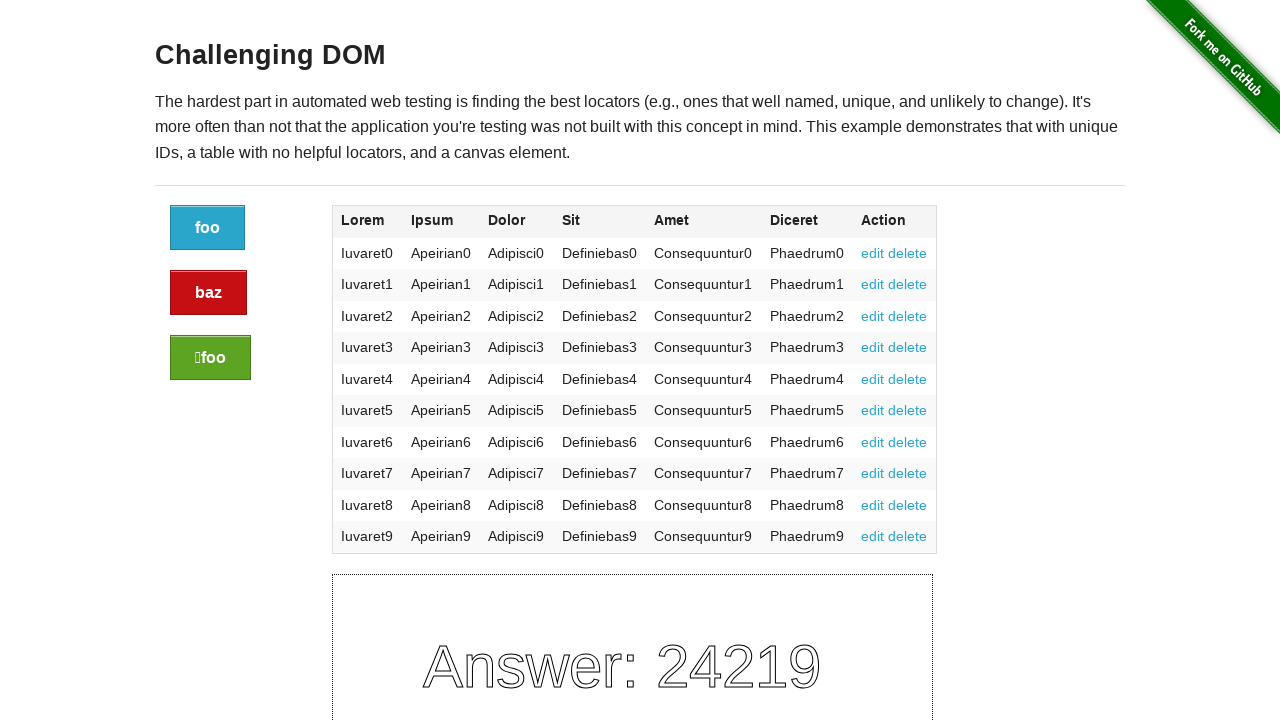

Located cell at row 6, column 2
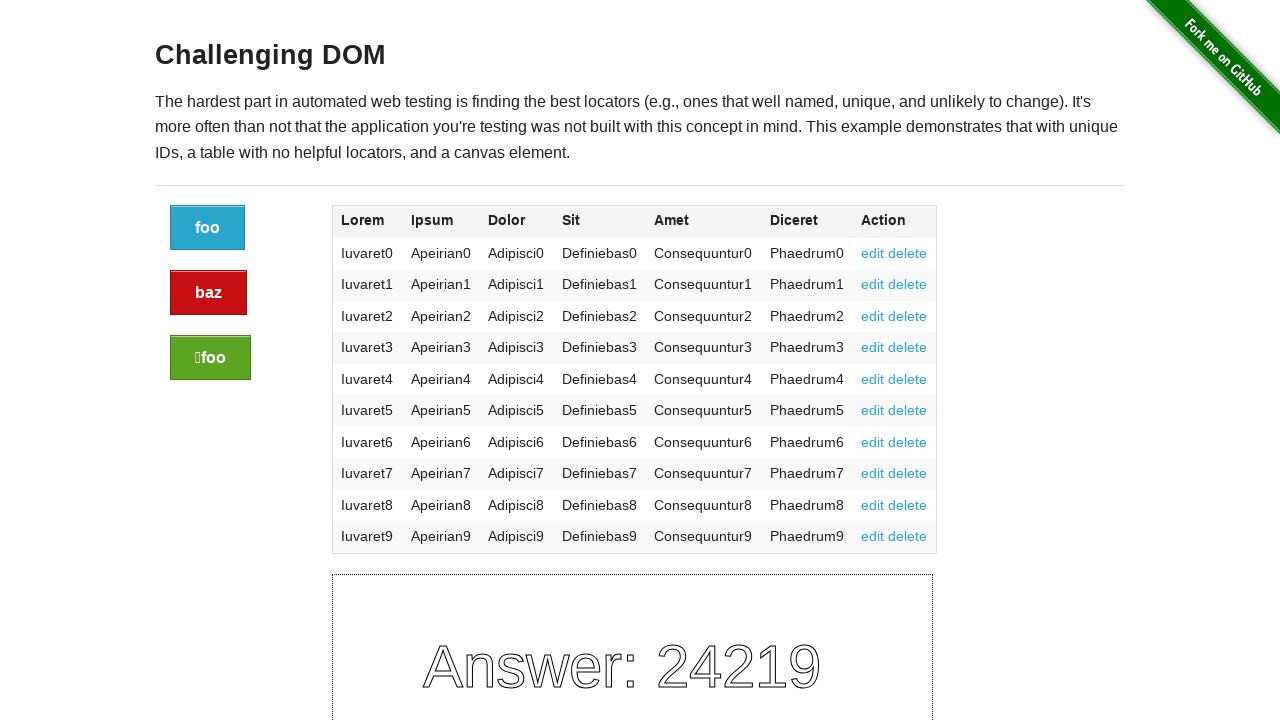

Verified cell at row 6, column 2 contains text
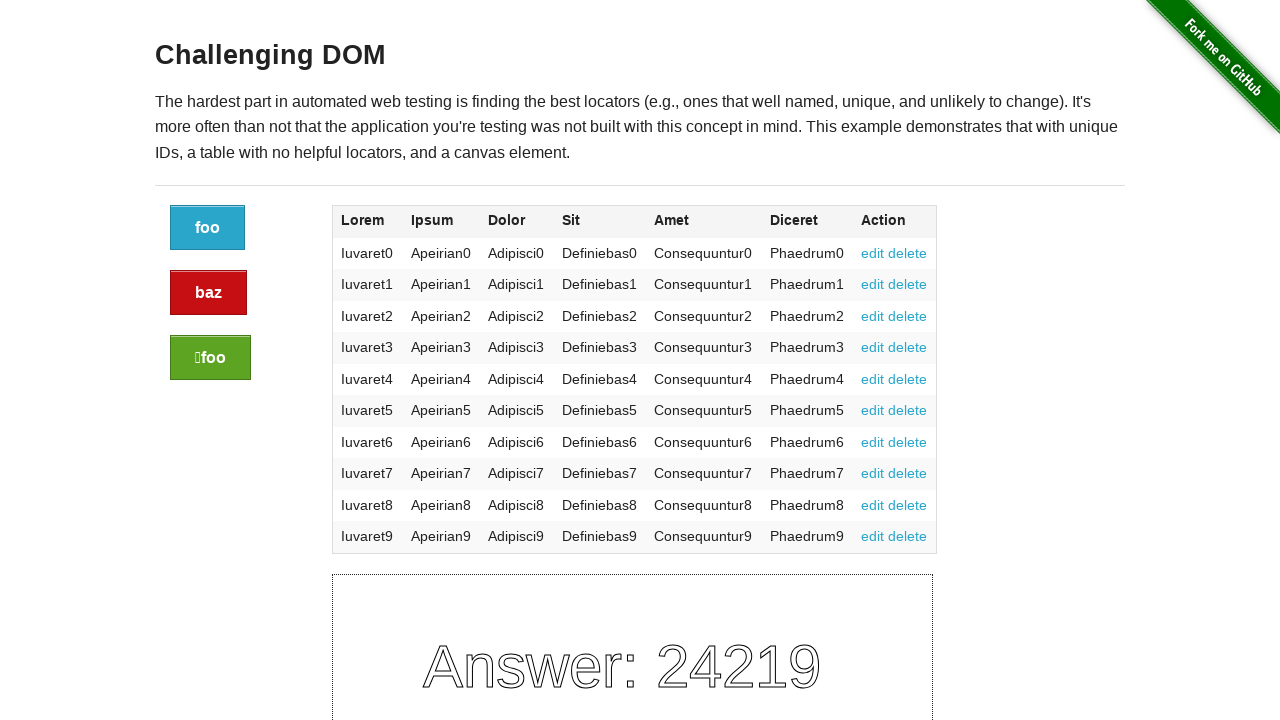

Located cell at row 6, column 3
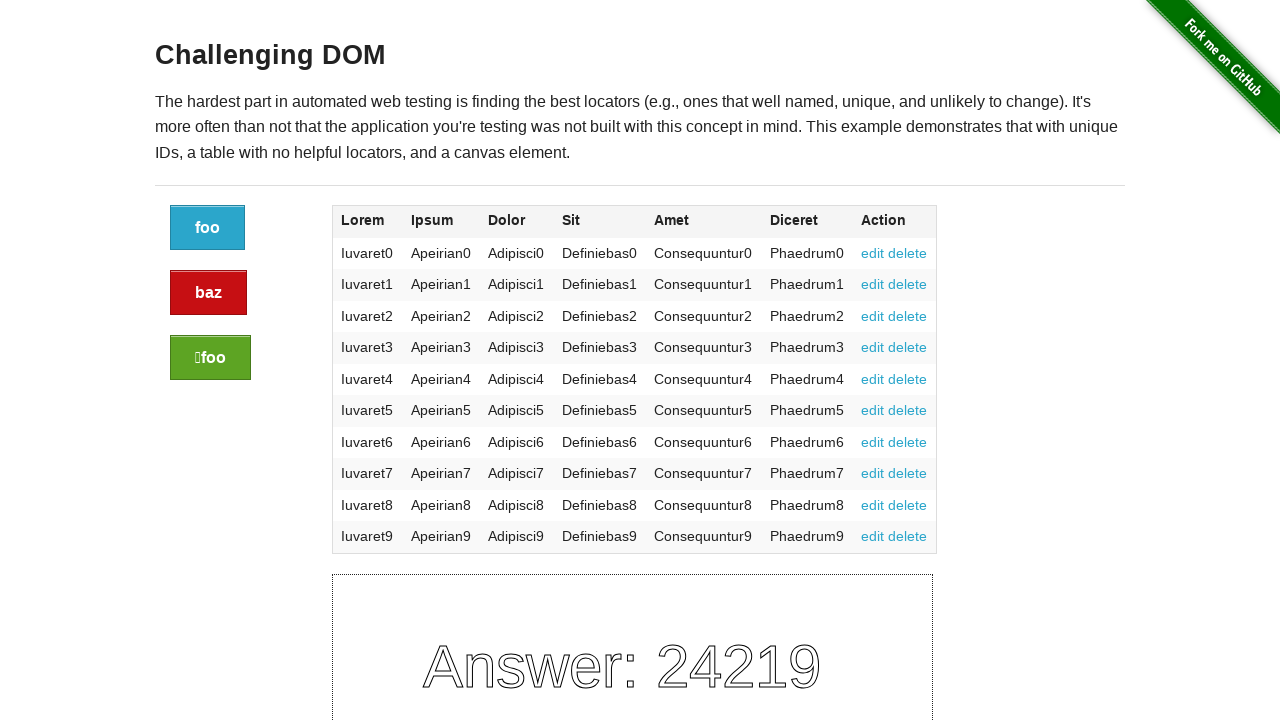

Verified cell at row 6, column 3 contains text
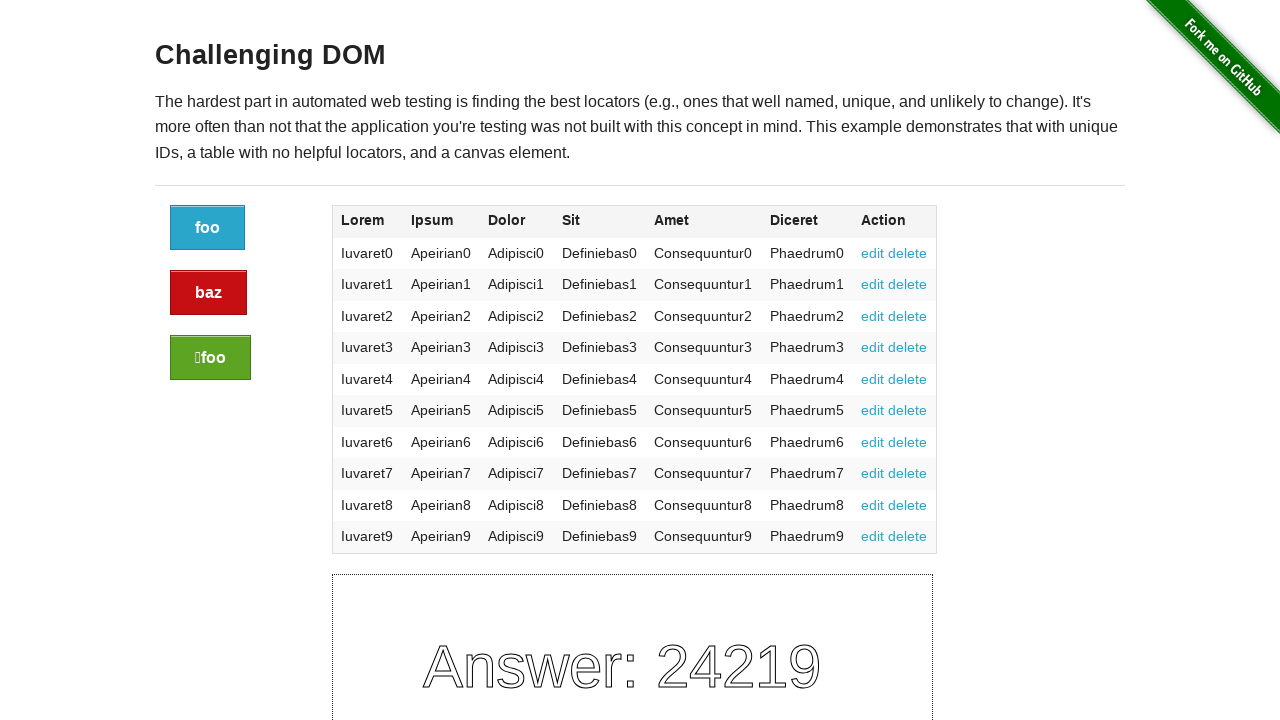

Located cell at row 6, column 4
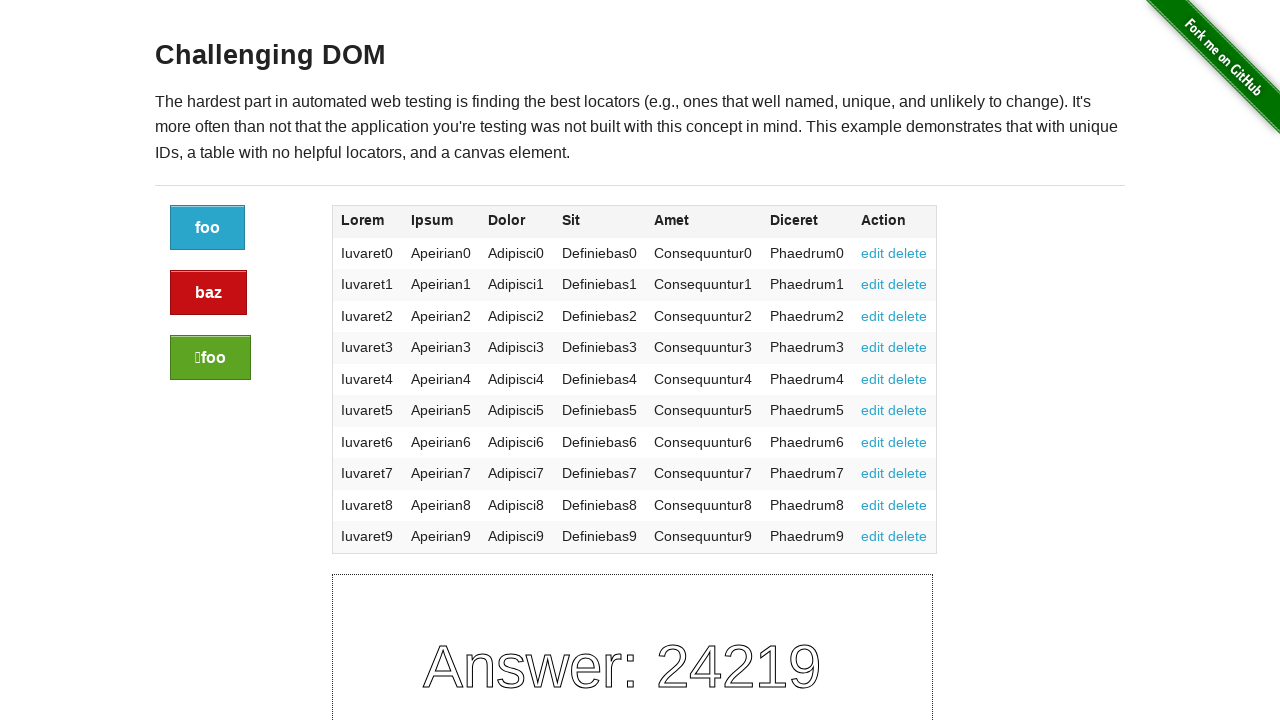

Verified cell at row 6, column 4 contains text
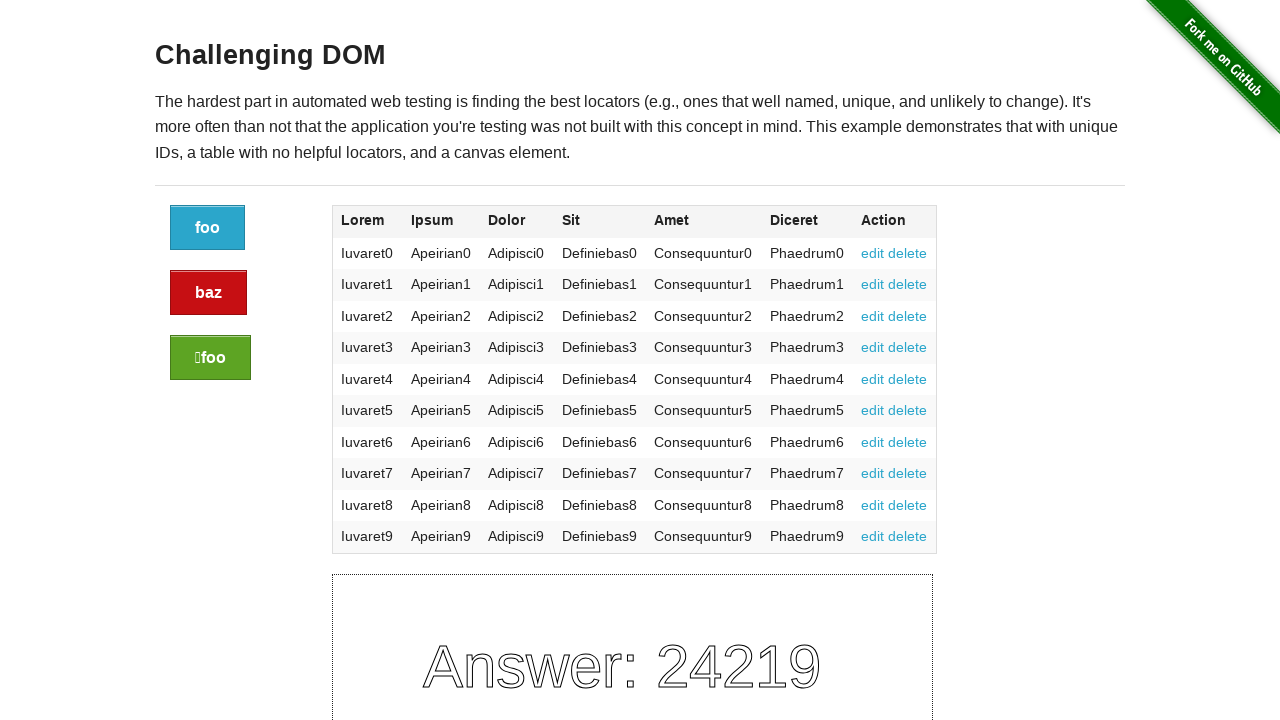

Located cell at row 6, column 5
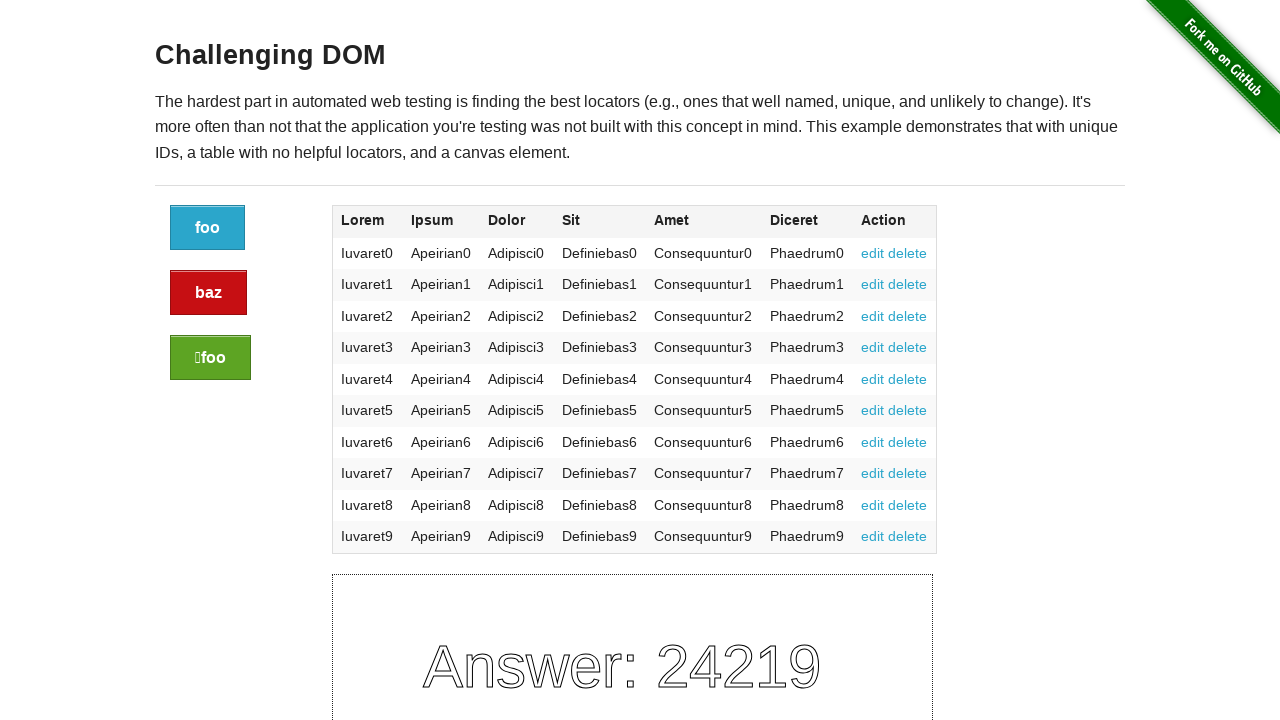

Verified cell at row 6, column 5 contains text
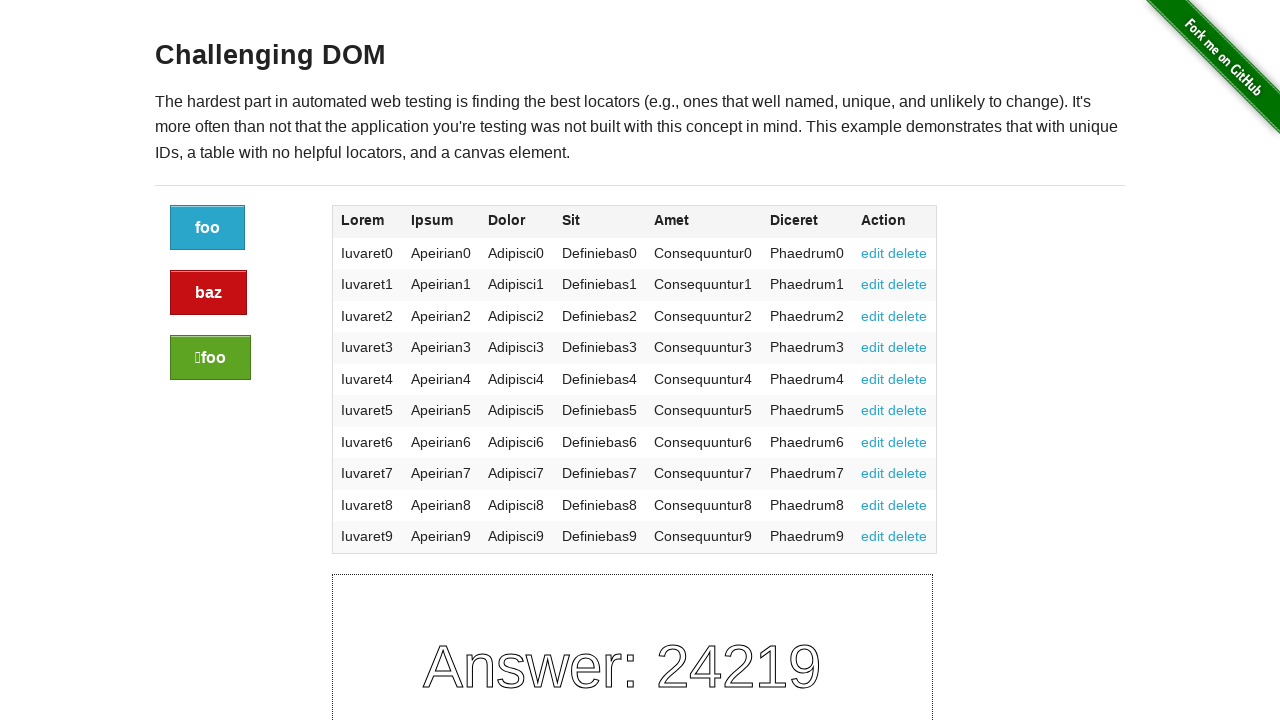

Located cell at row 6, column 6
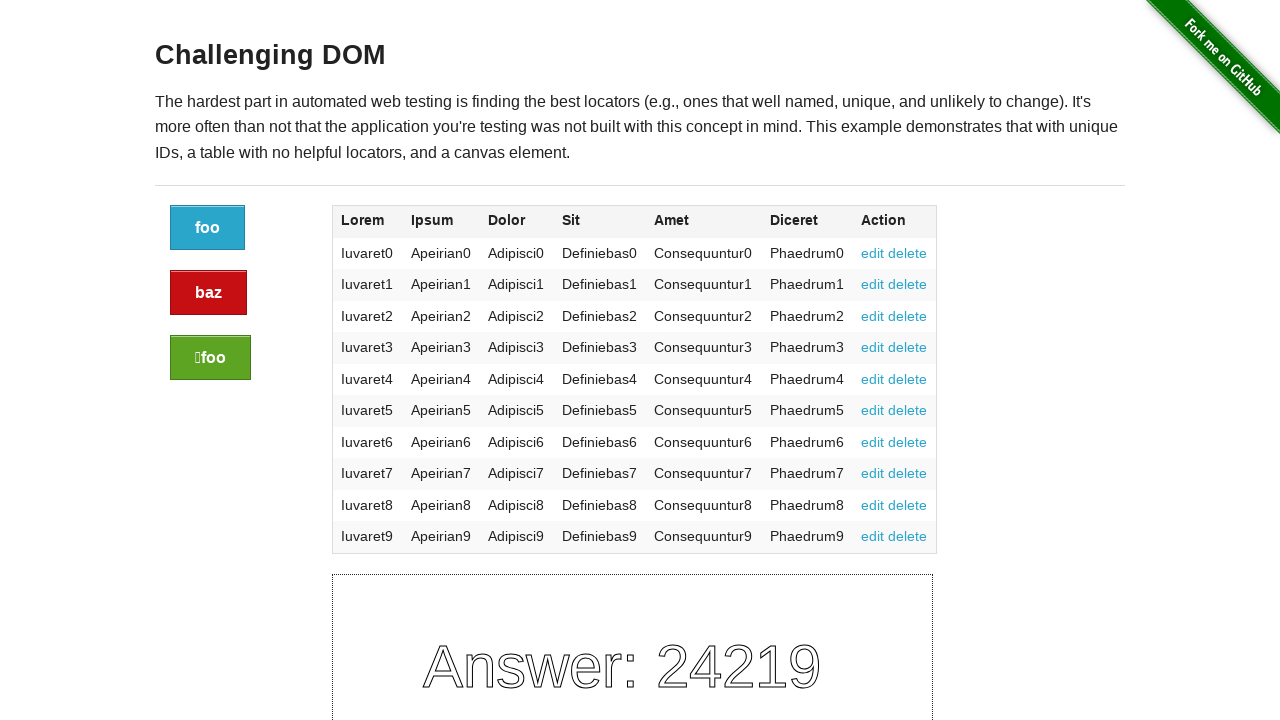

Verified cell at row 6, column 6 contains text
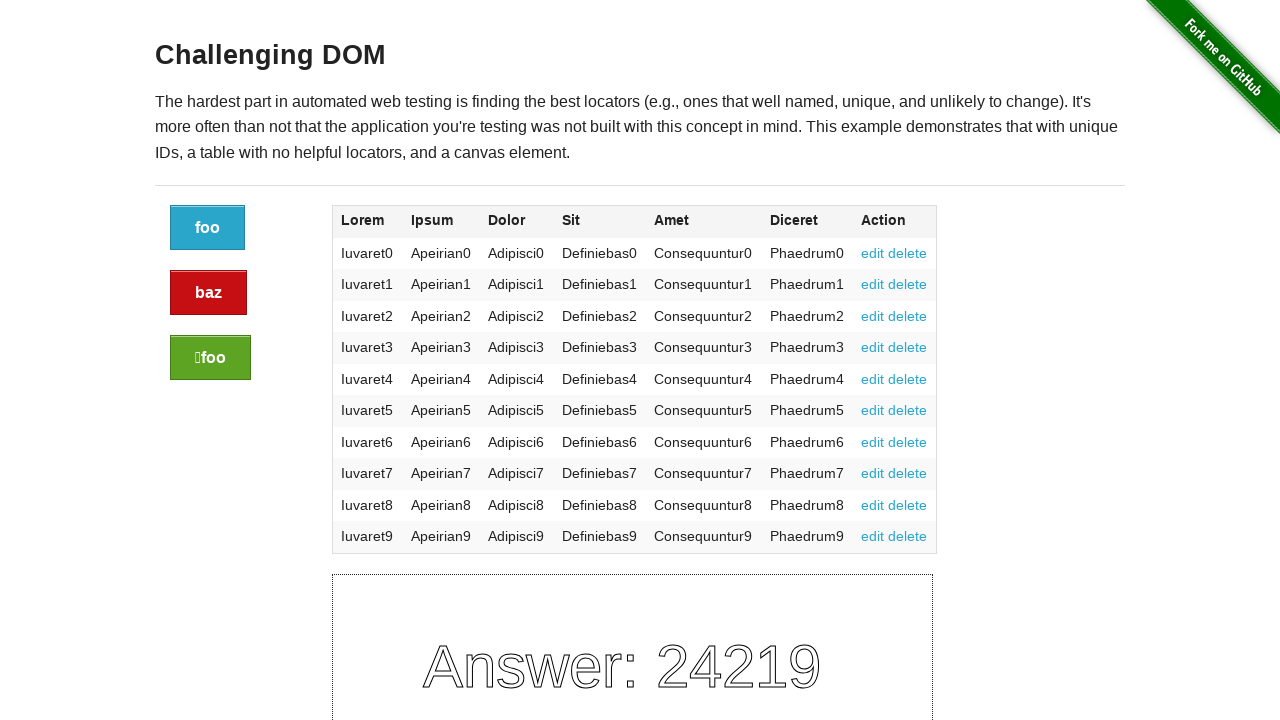

Located cell at row 6, column 7
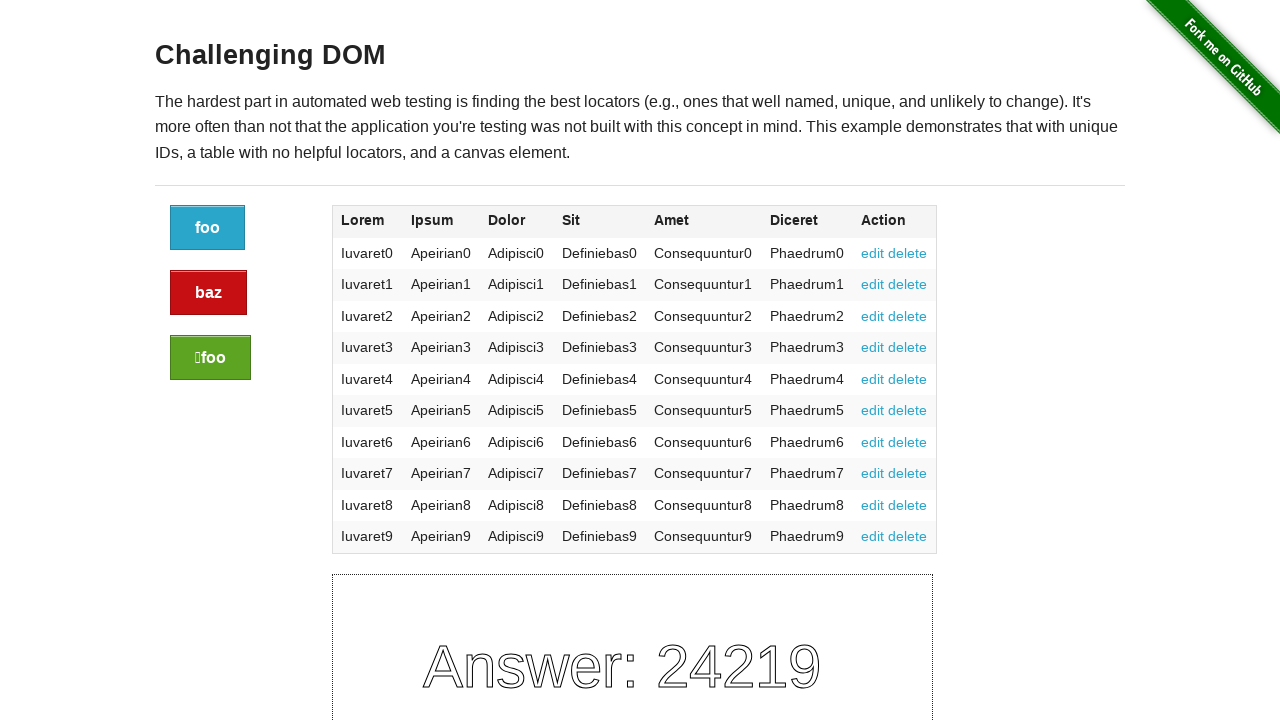

Verified cell at row 6, column 7 contains text
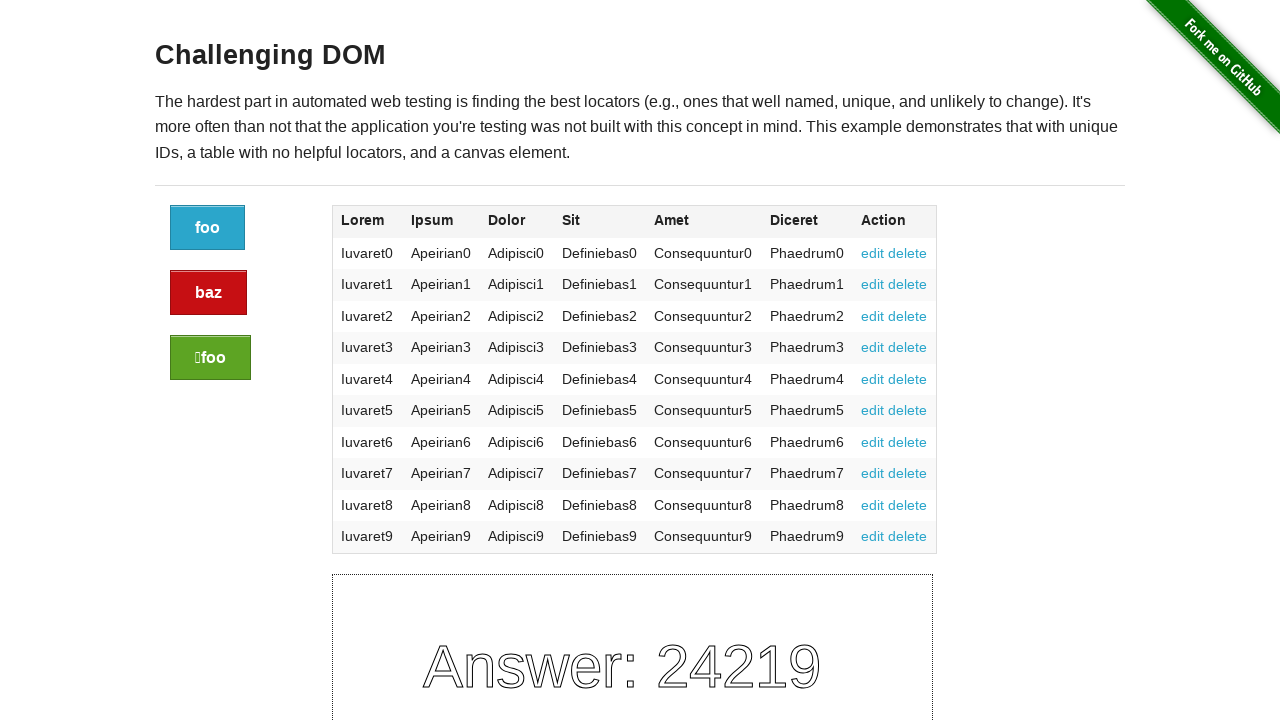

Located cells in table row 7
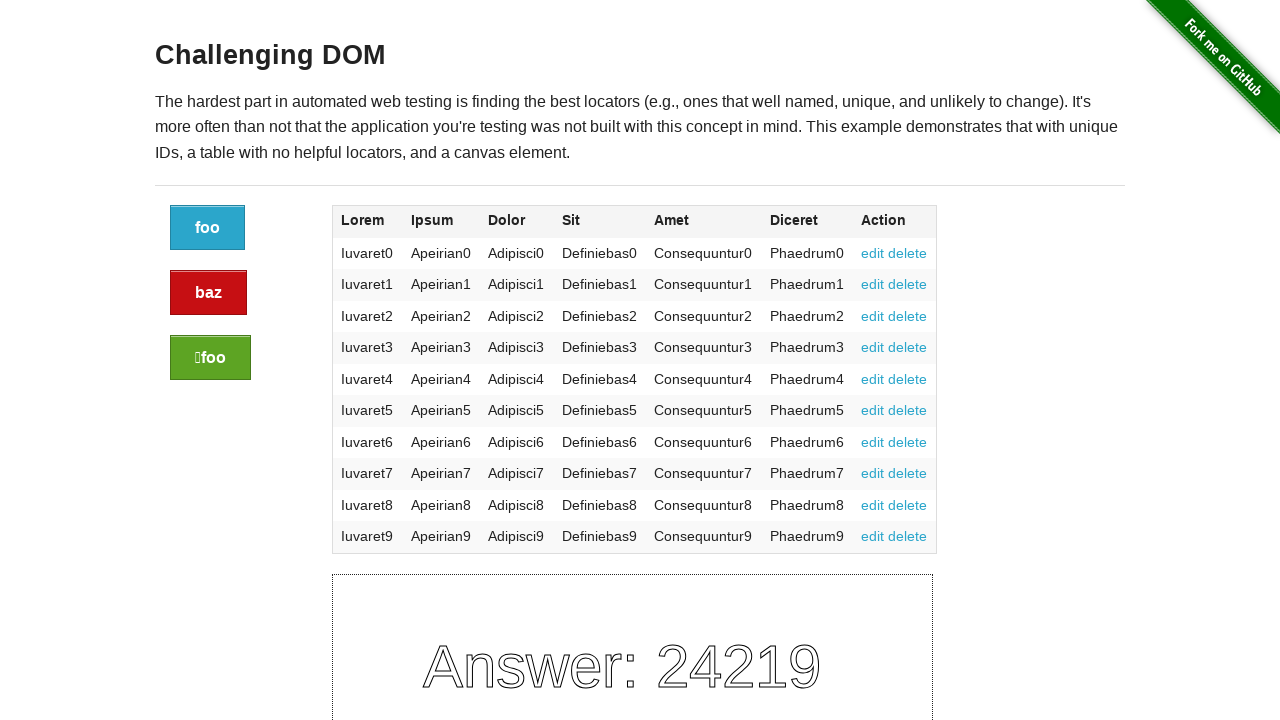

Retrieved cell count for row 7: 7
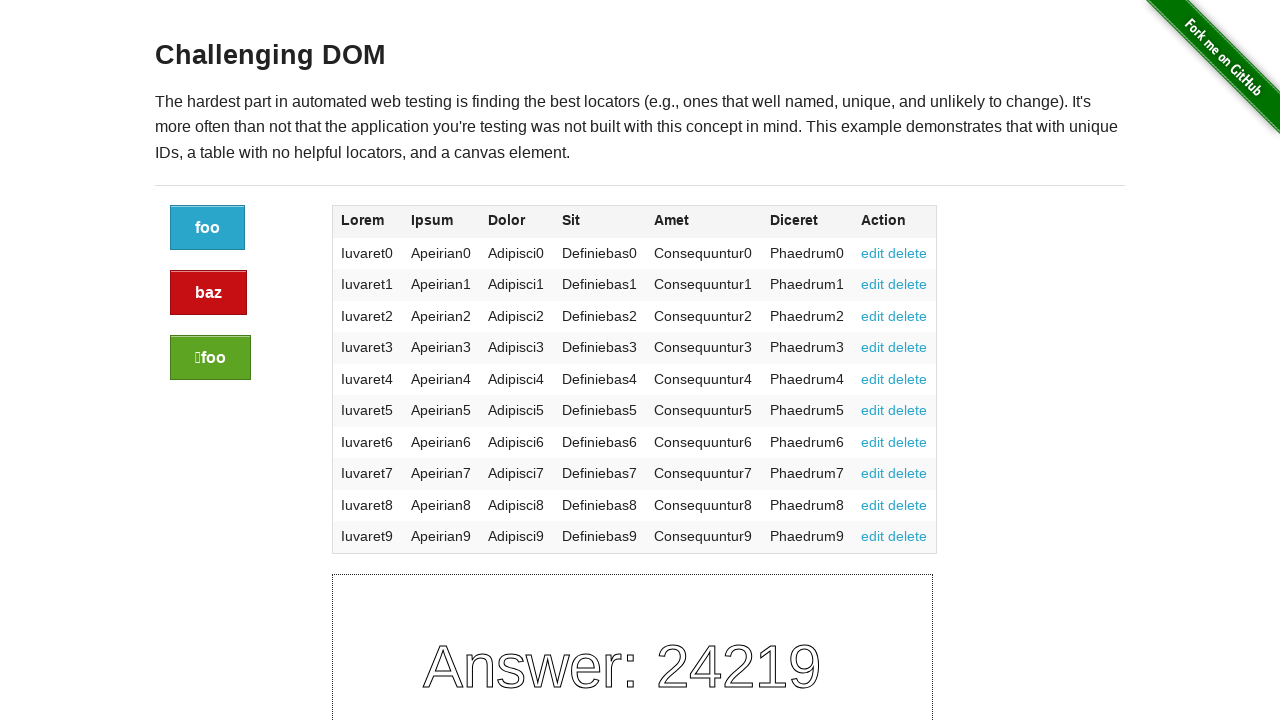

Located cell at row 7, column 1
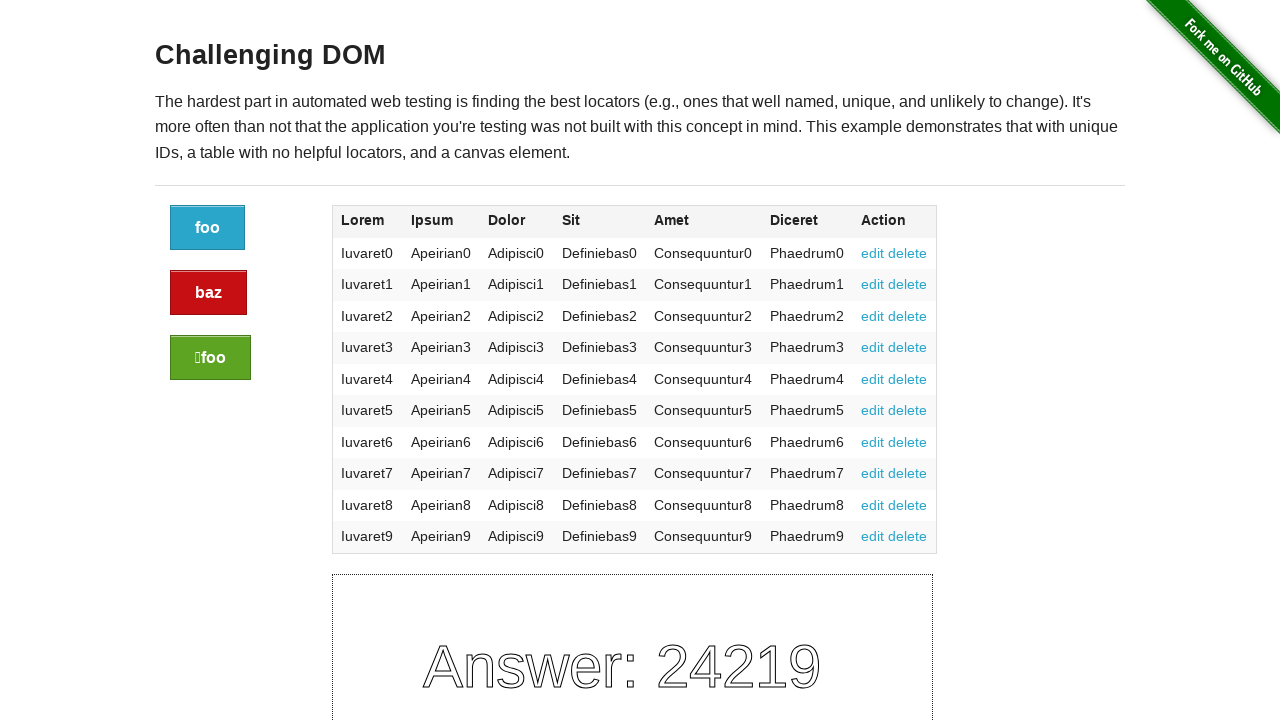

Verified cell at row 7, column 1 contains text
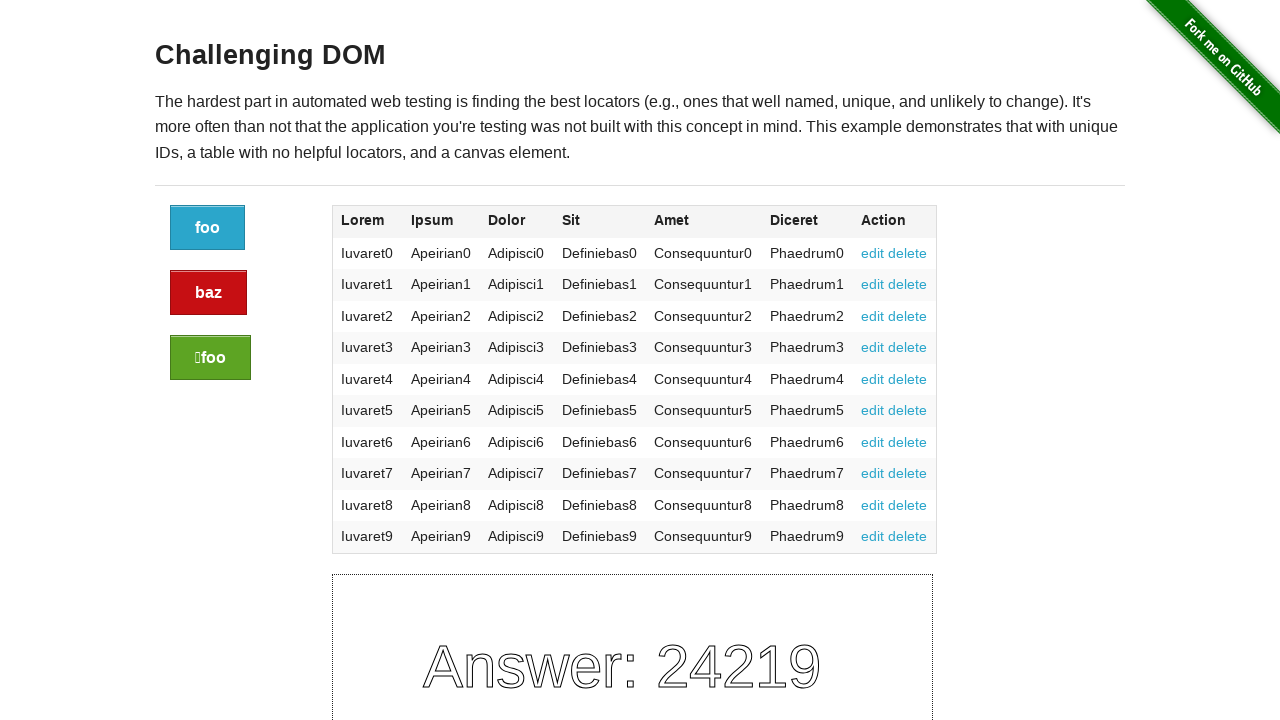

Located cell at row 7, column 2
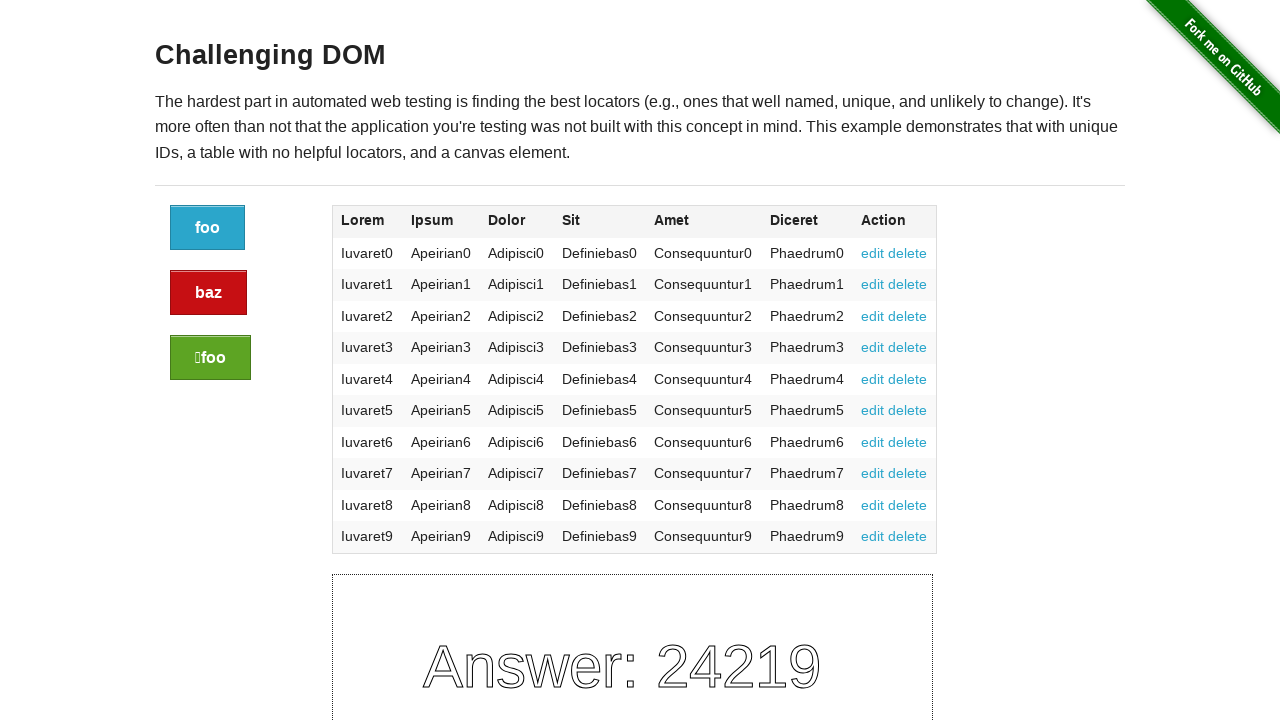

Verified cell at row 7, column 2 contains text
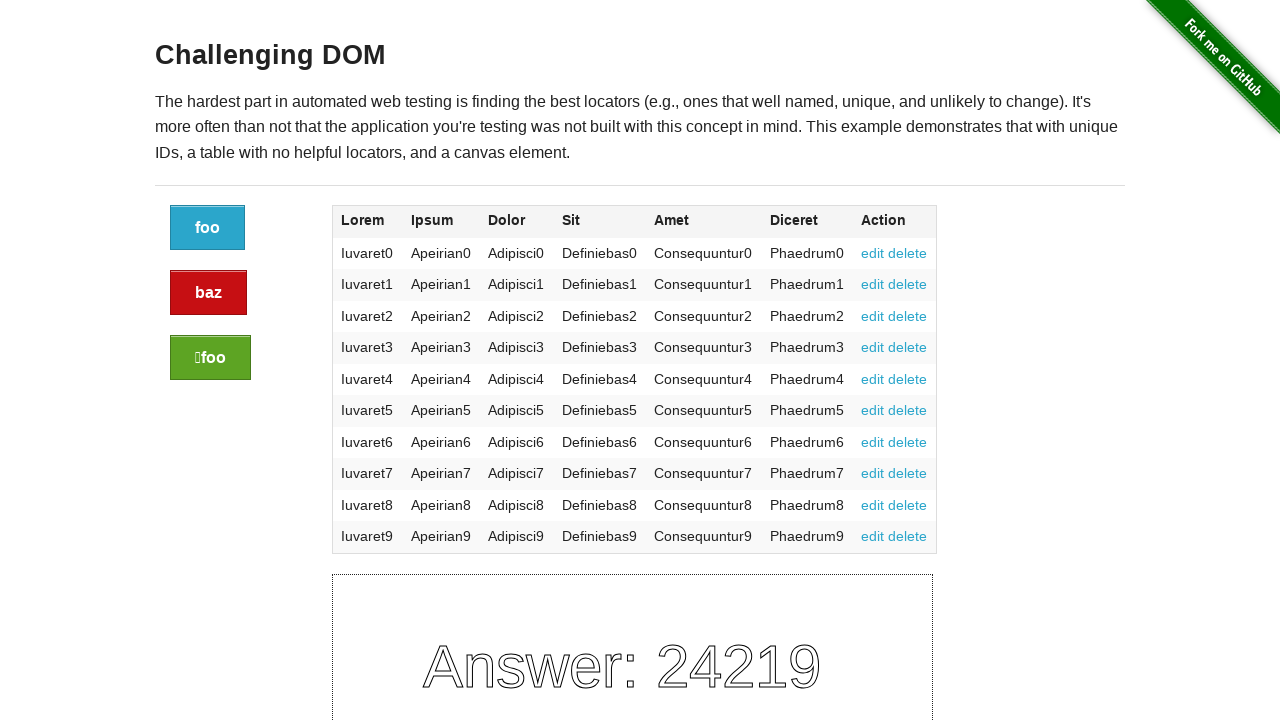

Located cell at row 7, column 3
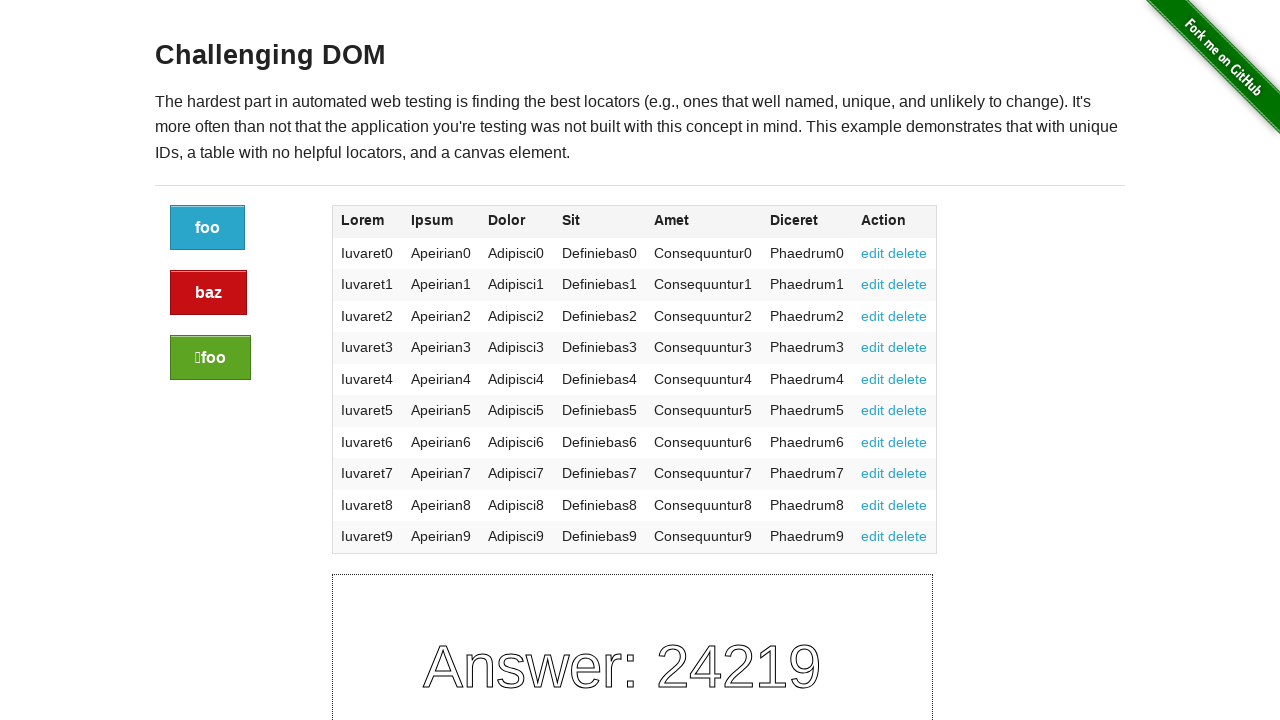

Verified cell at row 7, column 3 contains text
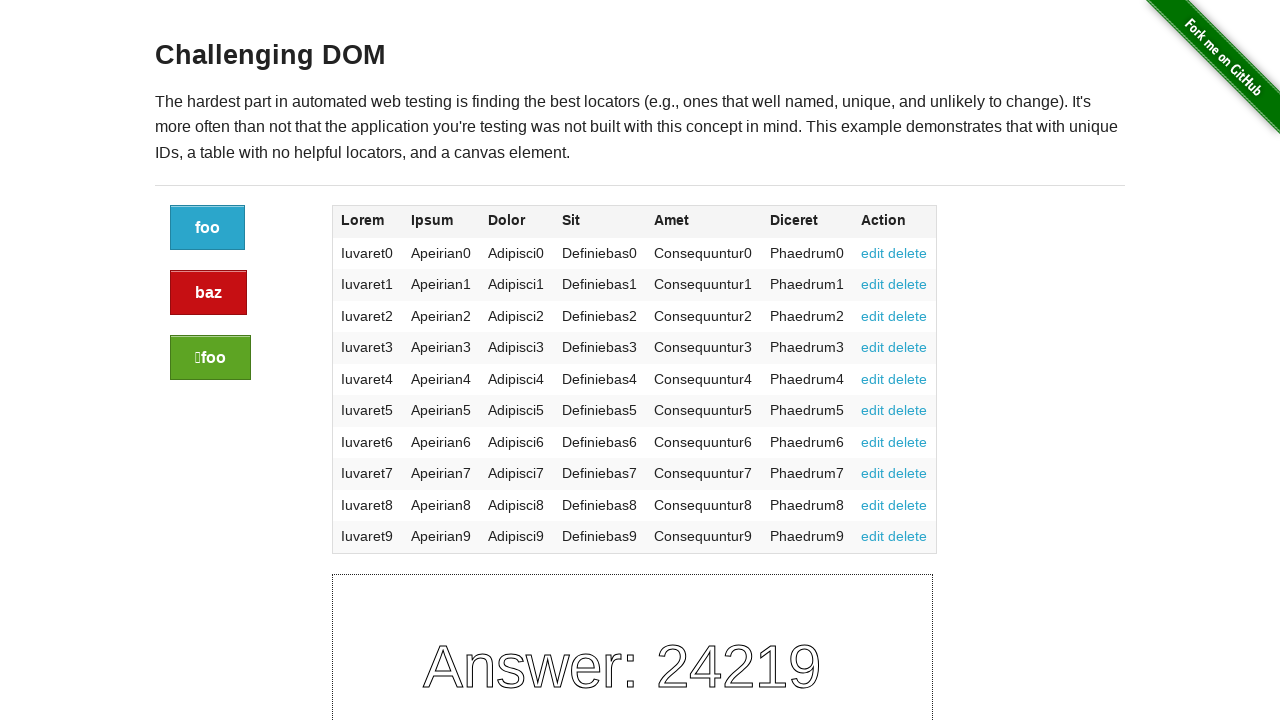

Located cell at row 7, column 4
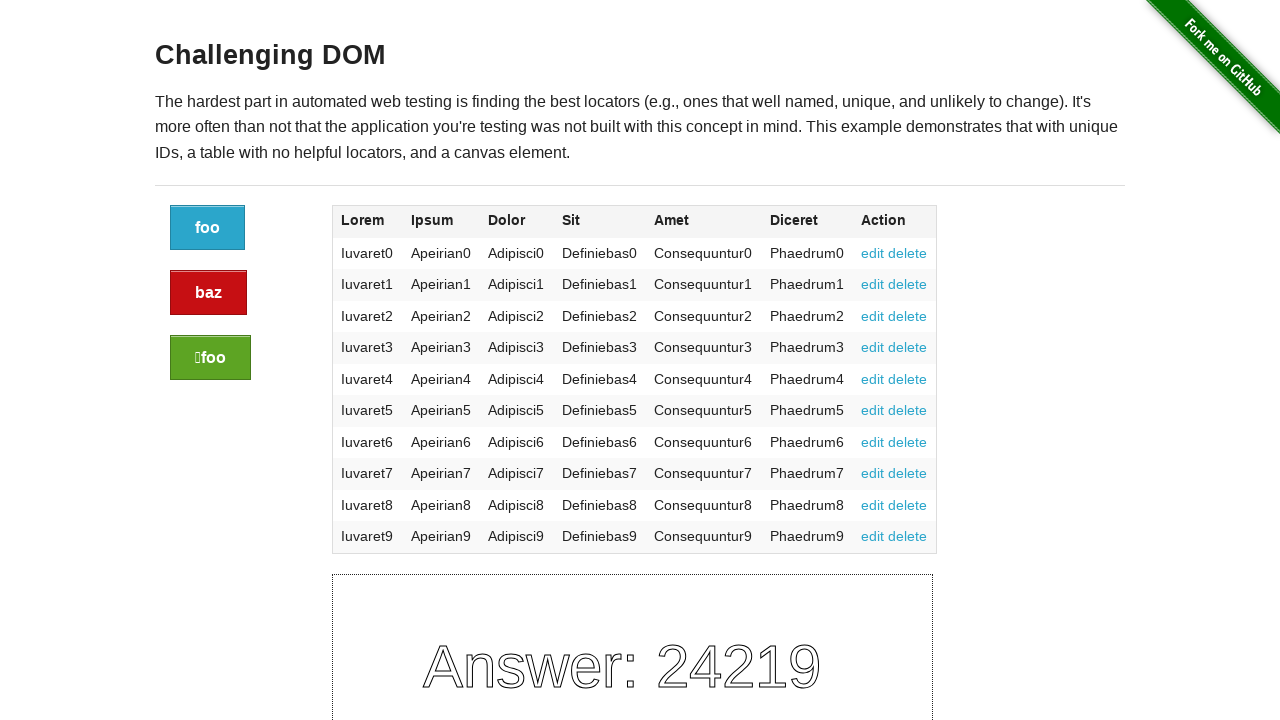

Verified cell at row 7, column 4 contains text
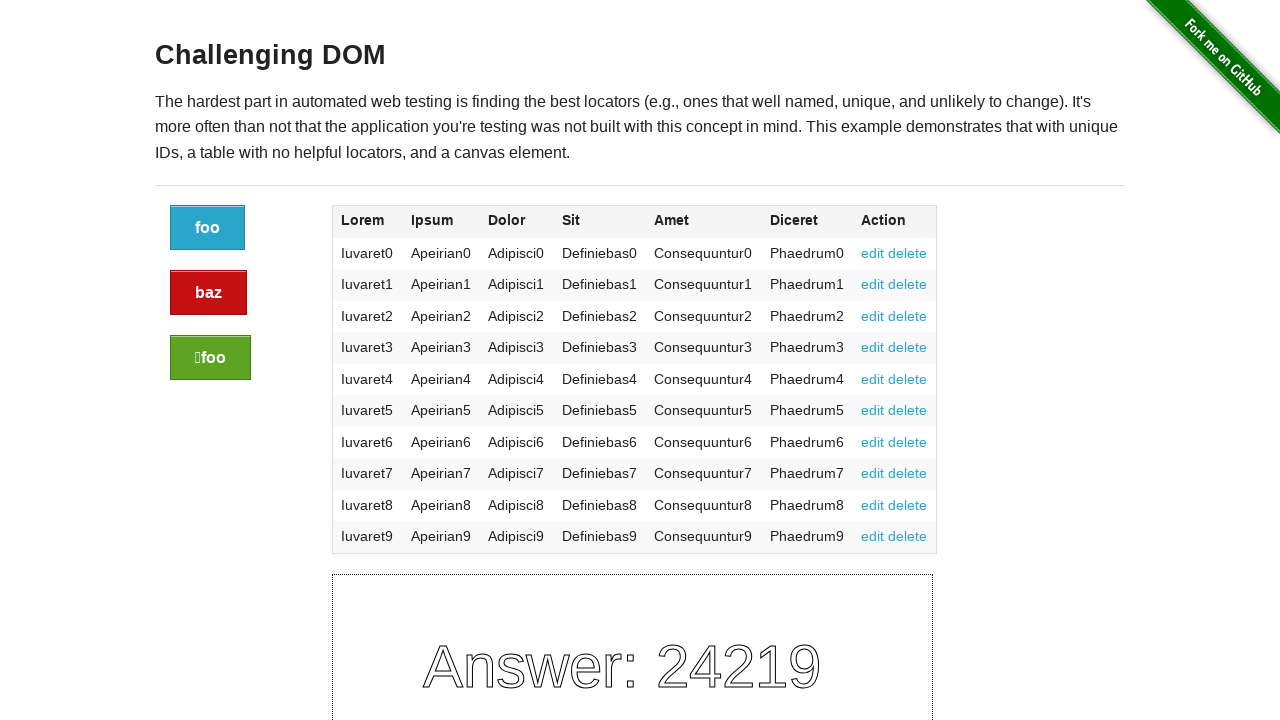

Located cell at row 7, column 5
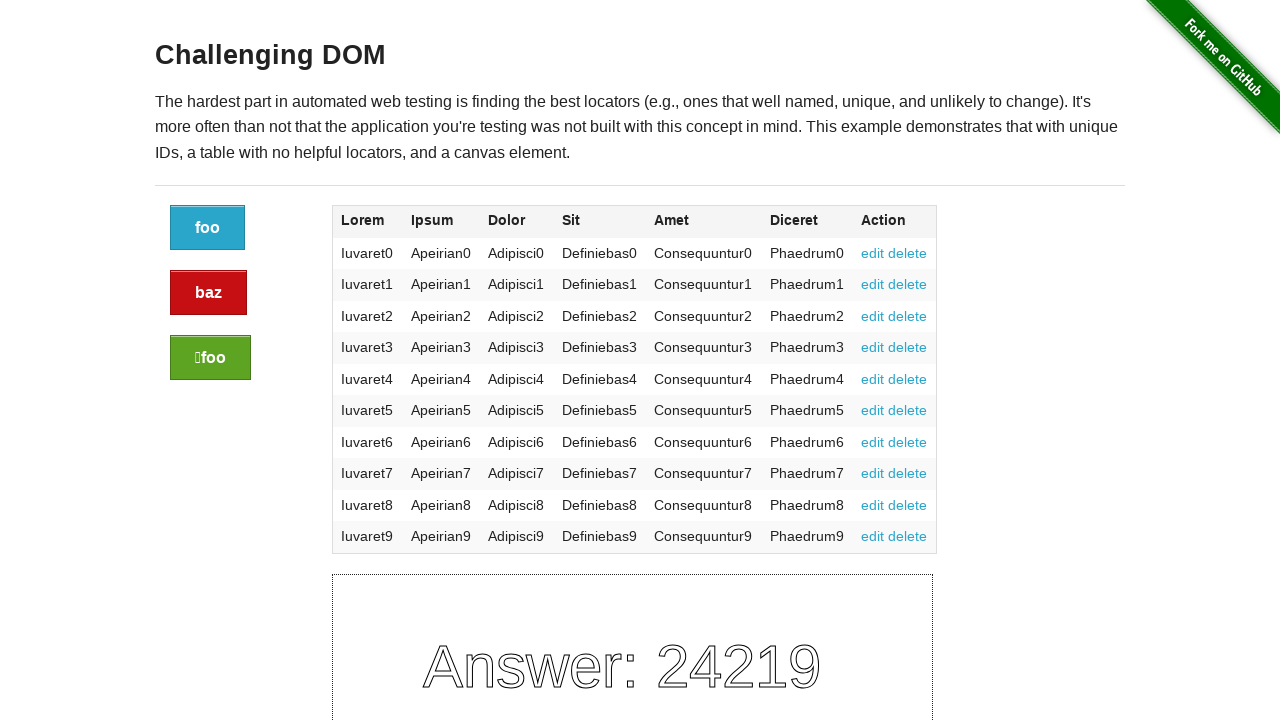

Verified cell at row 7, column 5 contains text
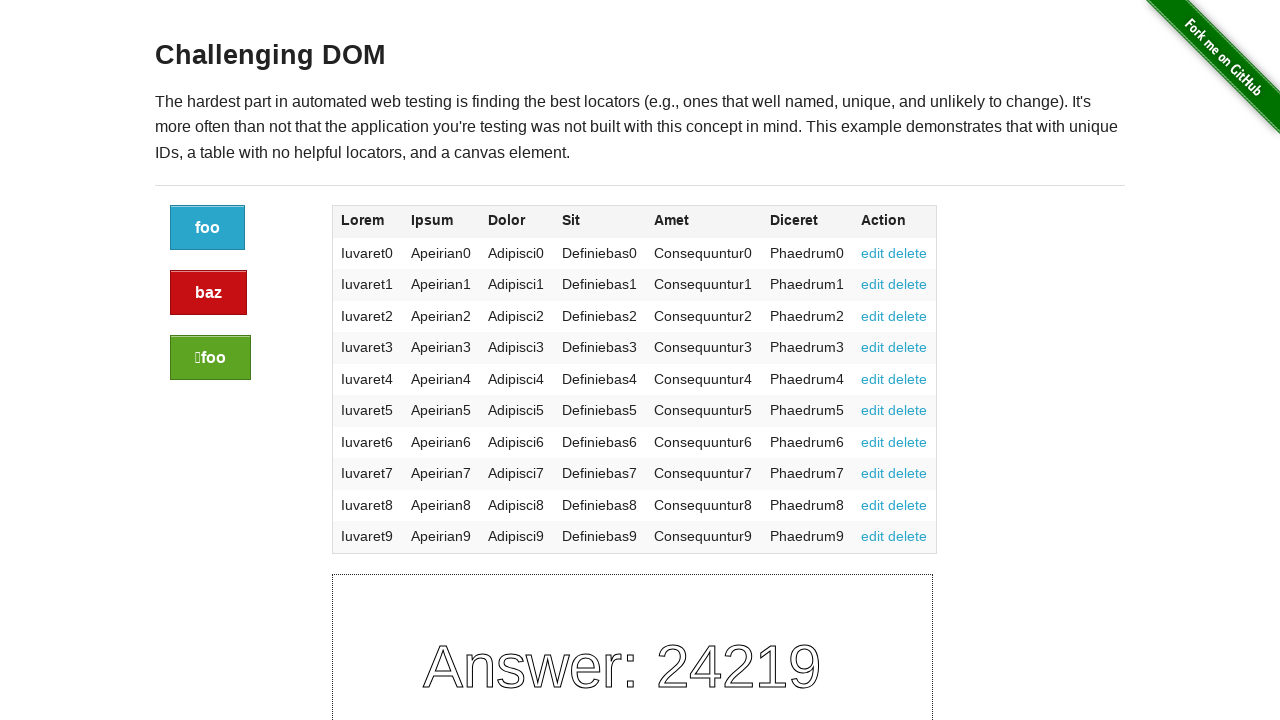

Located cell at row 7, column 6
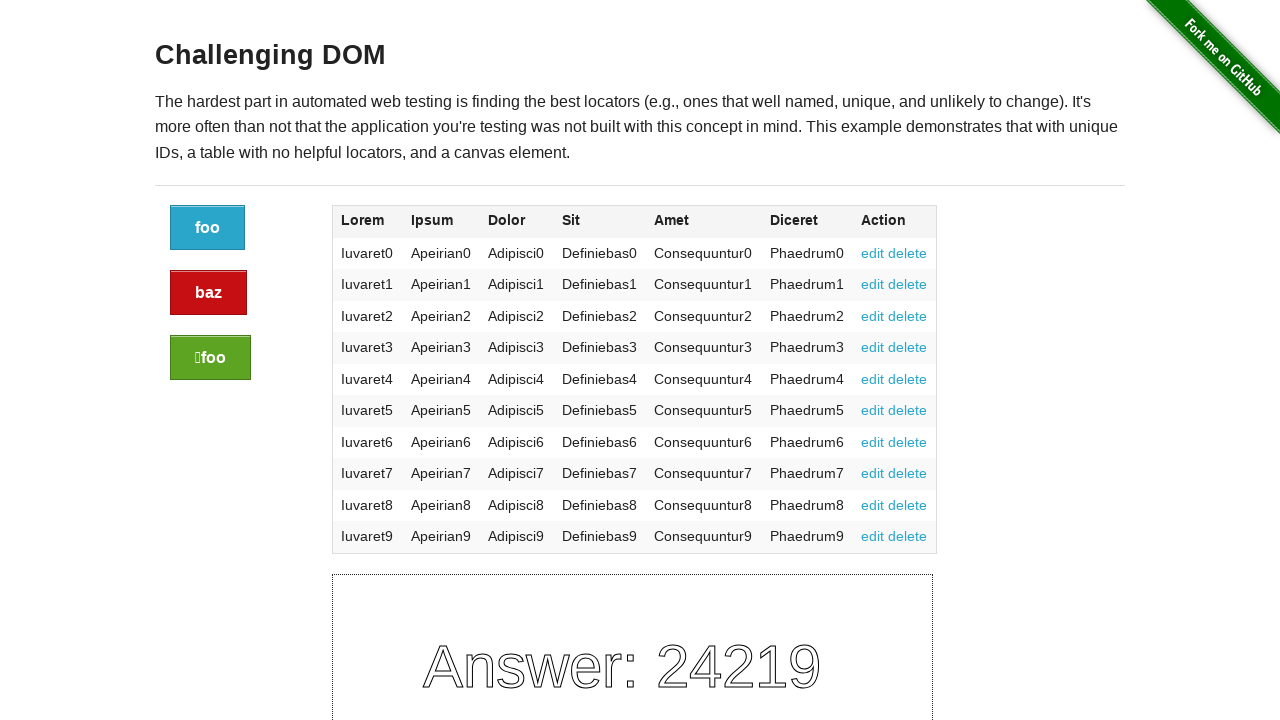

Verified cell at row 7, column 6 contains text
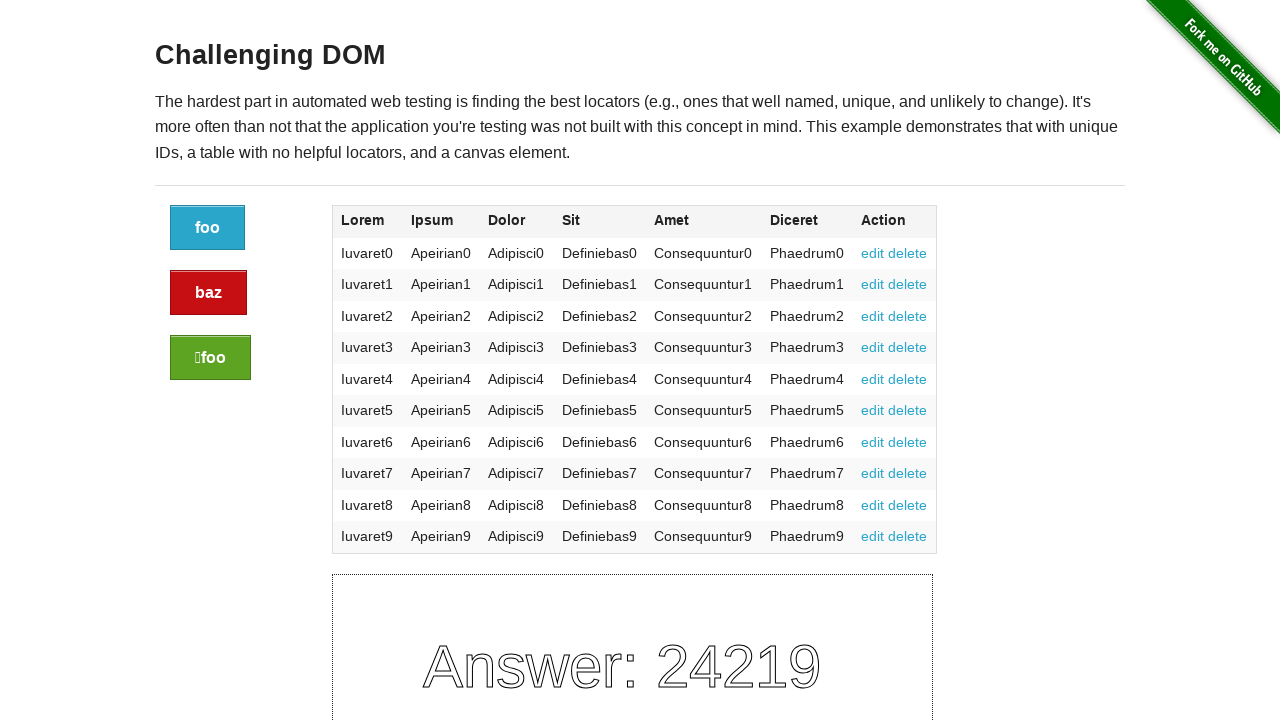

Located cell at row 7, column 7
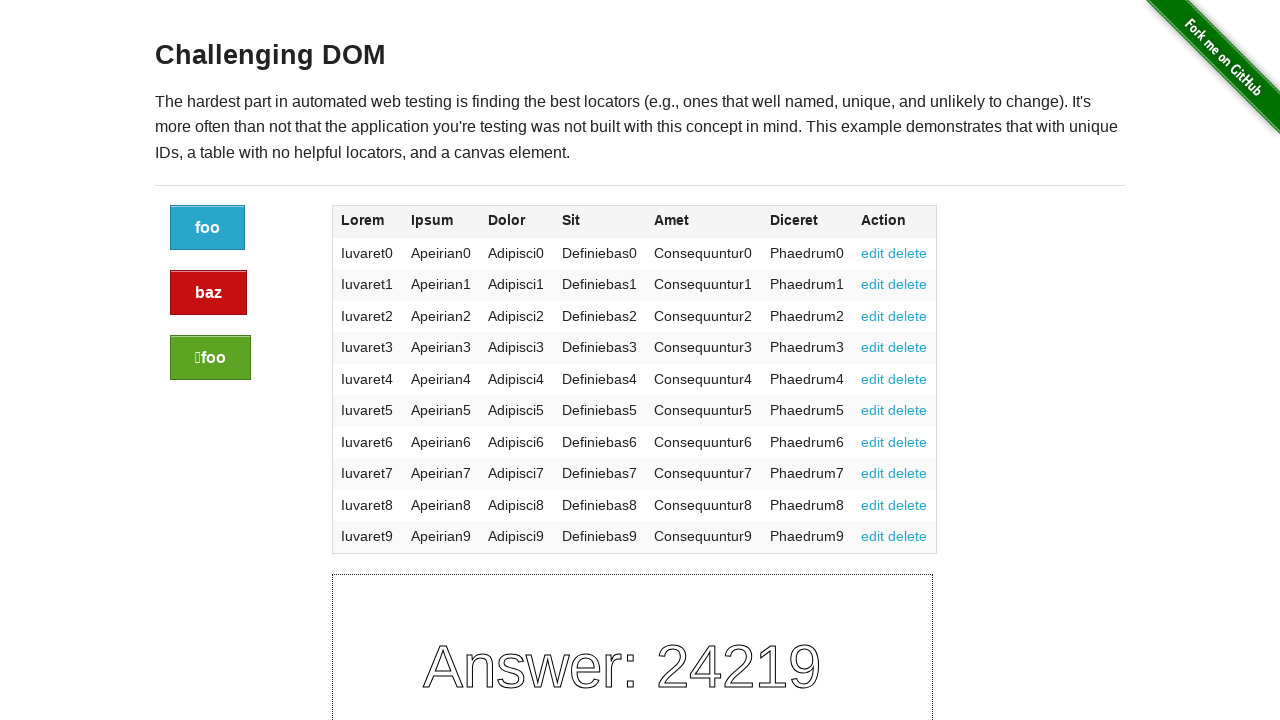

Verified cell at row 7, column 7 contains text
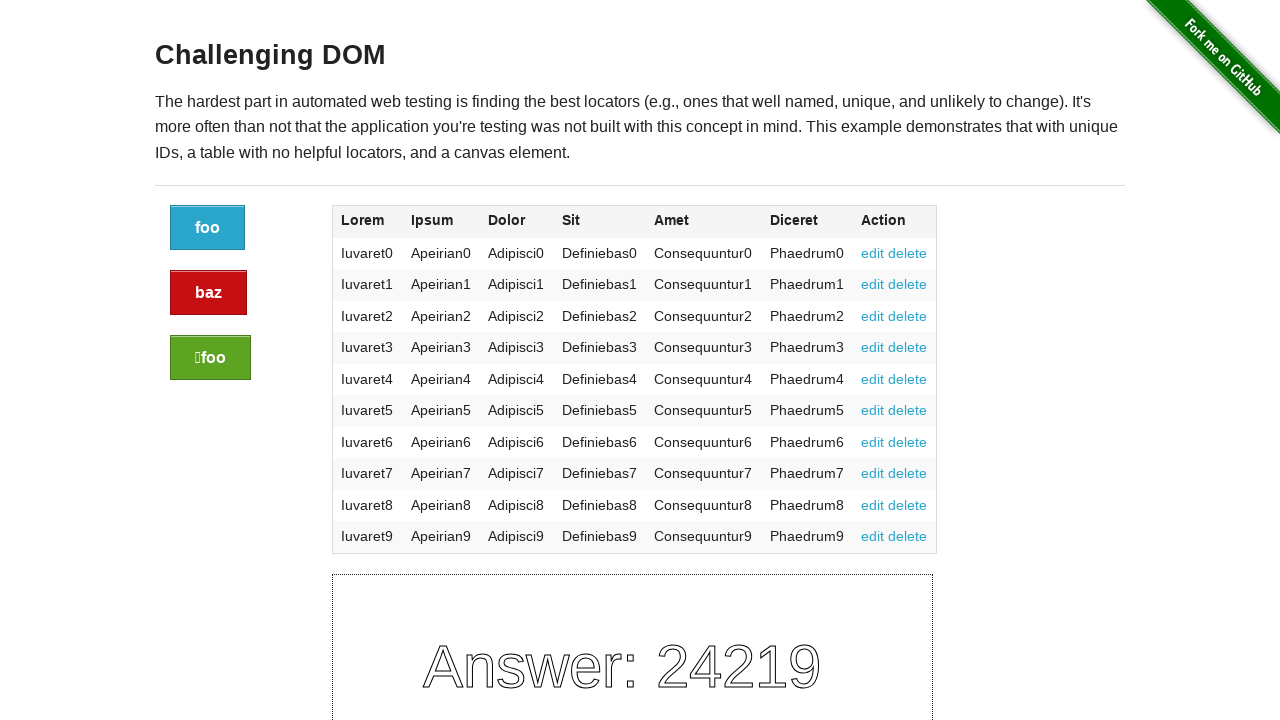

Located cells in table row 8
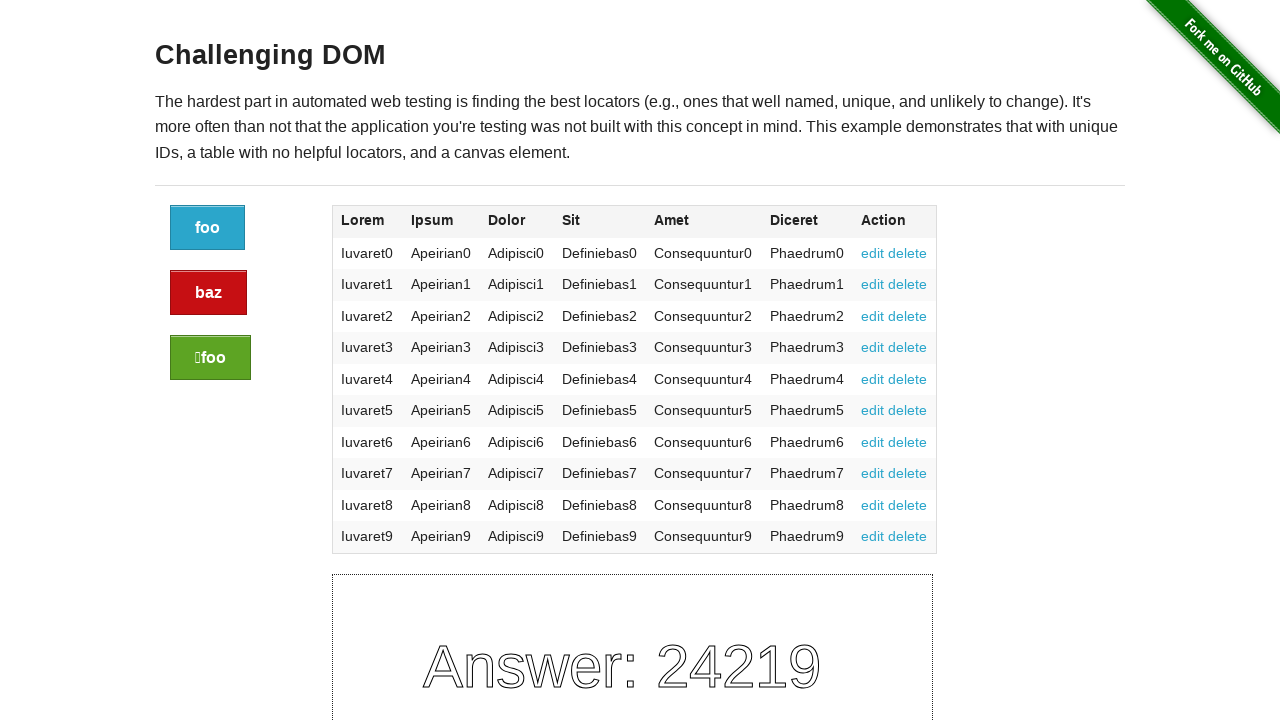

Retrieved cell count for row 8: 7
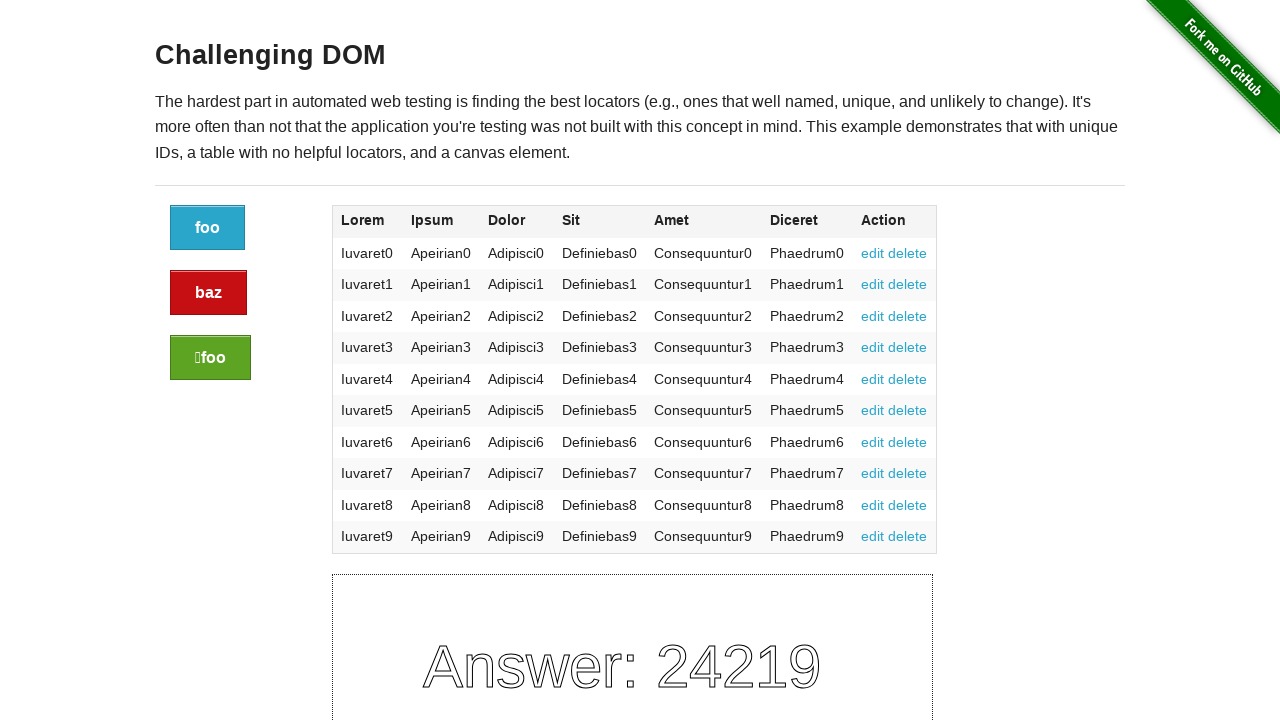

Located cell at row 8, column 1
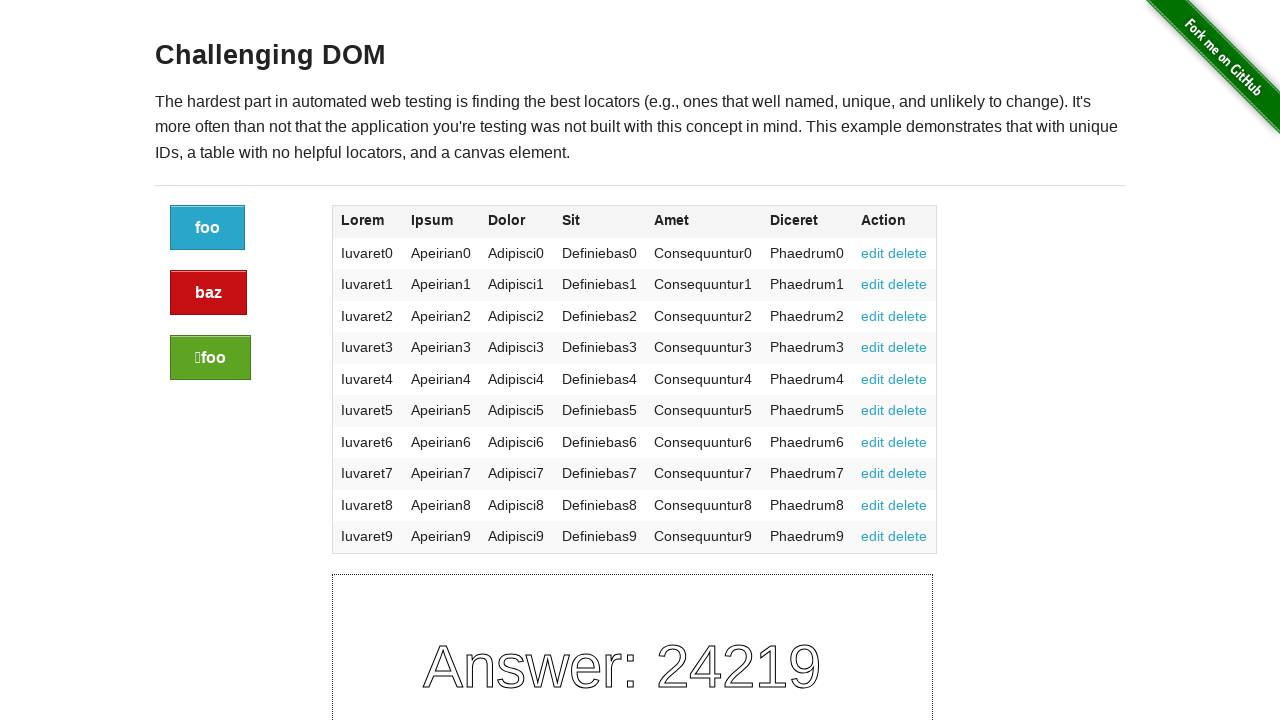

Verified cell at row 8, column 1 contains text
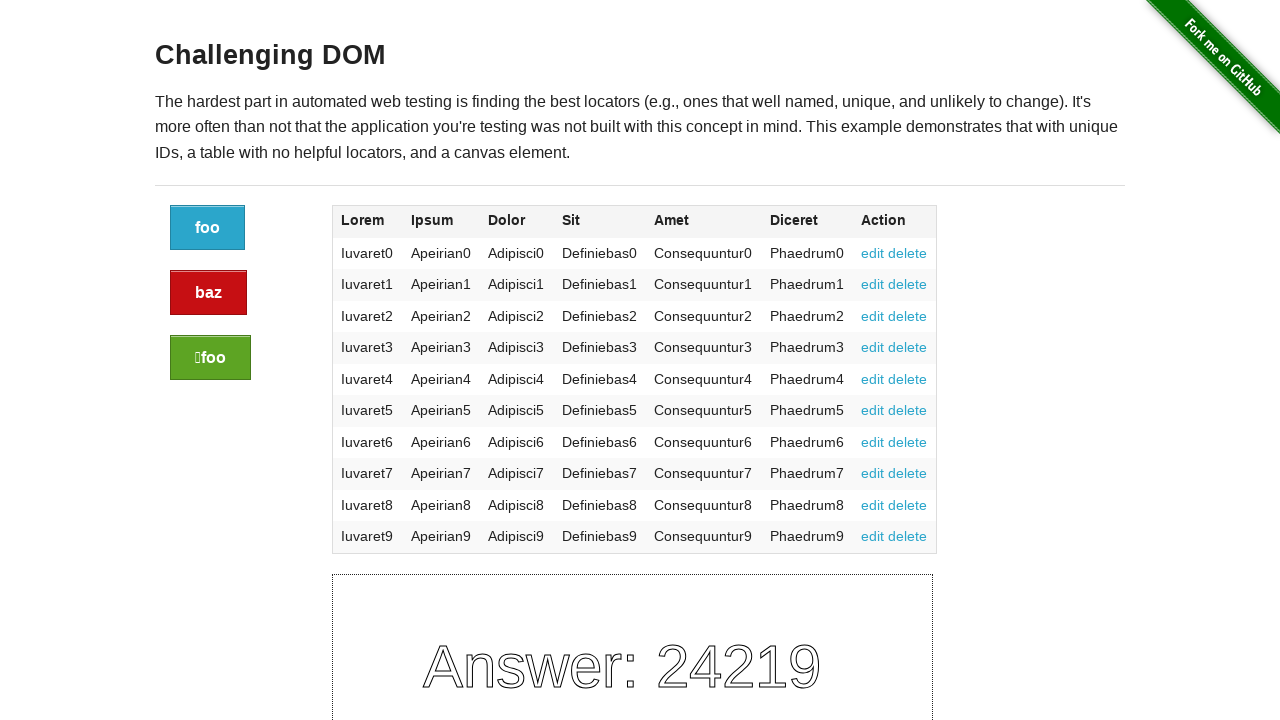

Located cell at row 8, column 2
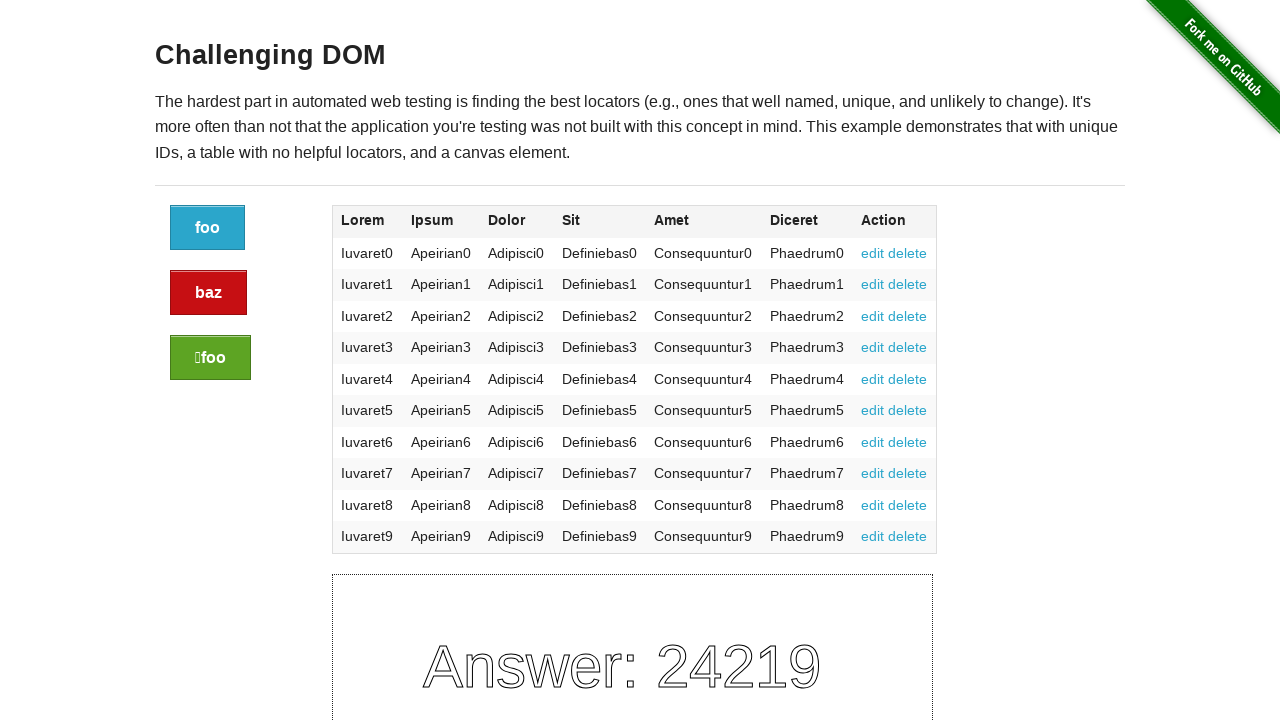

Verified cell at row 8, column 2 contains text
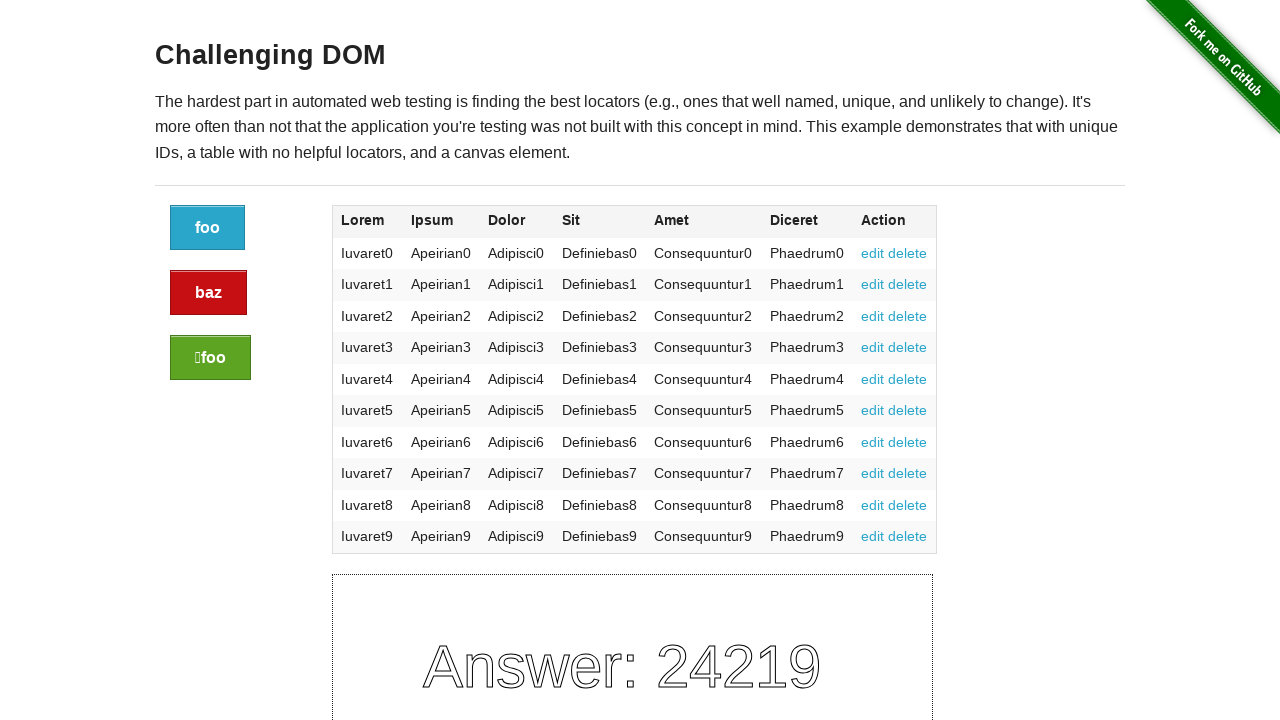

Located cell at row 8, column 3
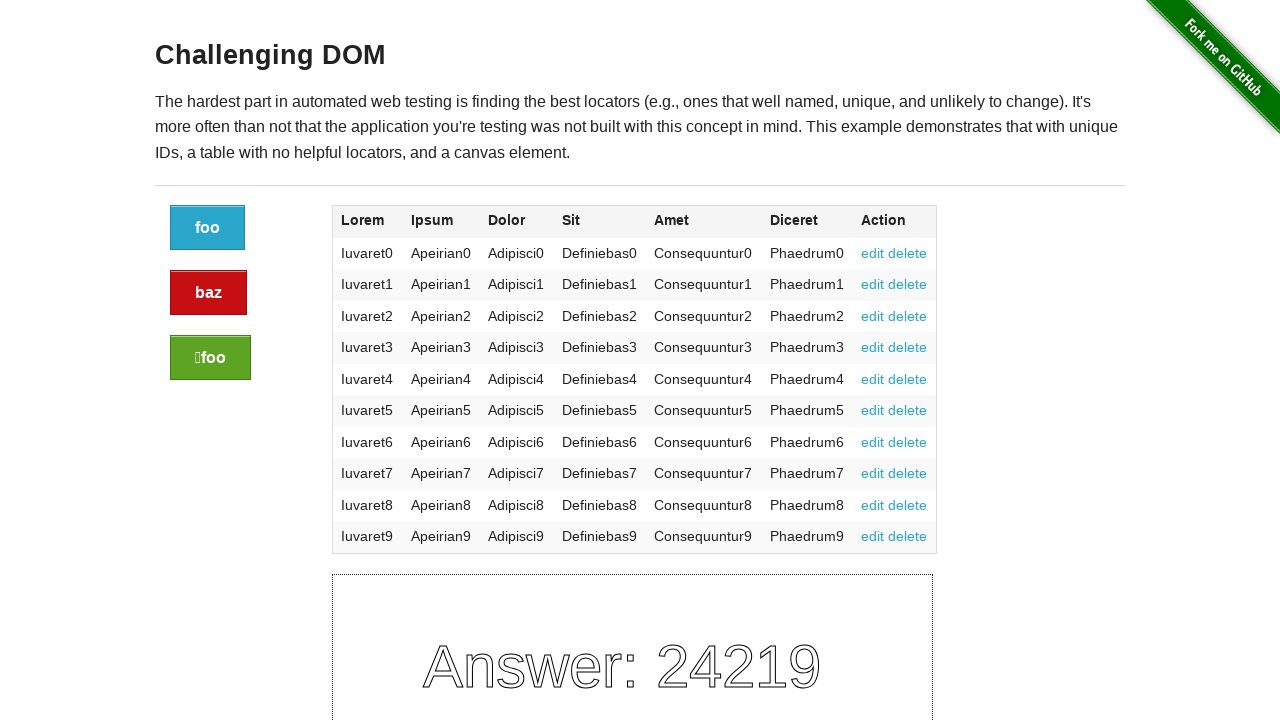

Verified cell at row 8, column 3 contains text
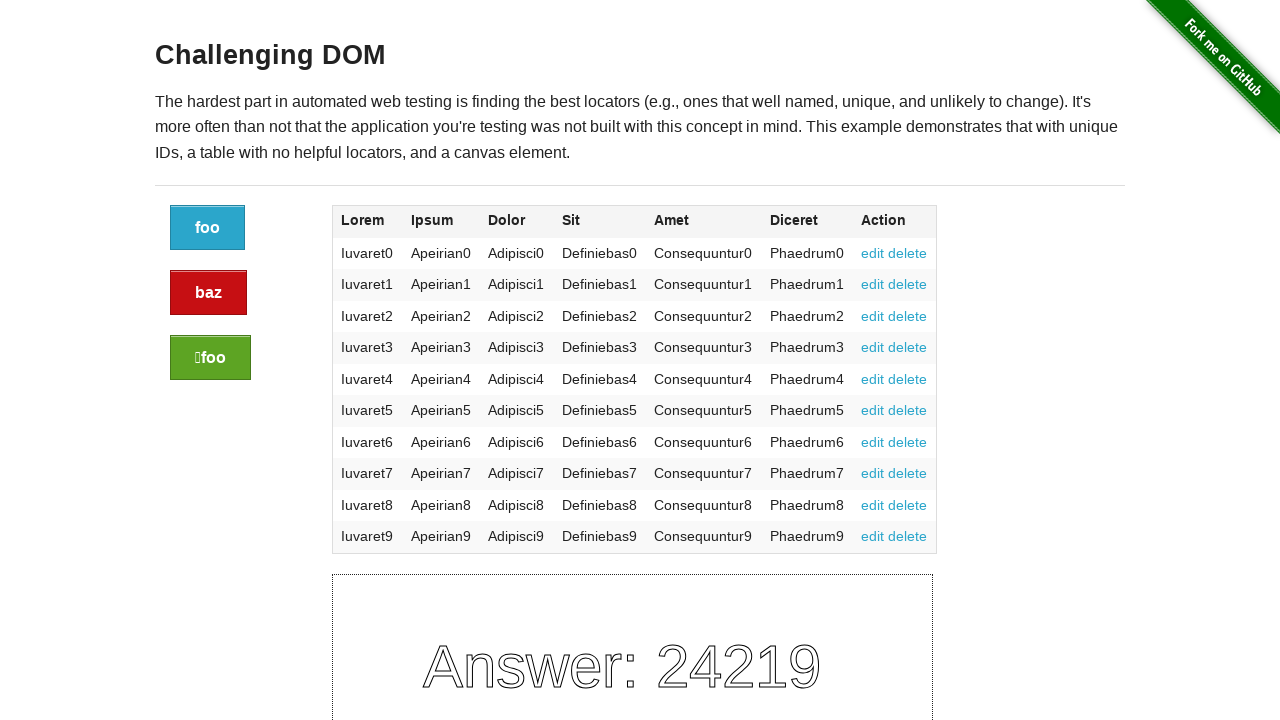

Located cell at row 8, column 4
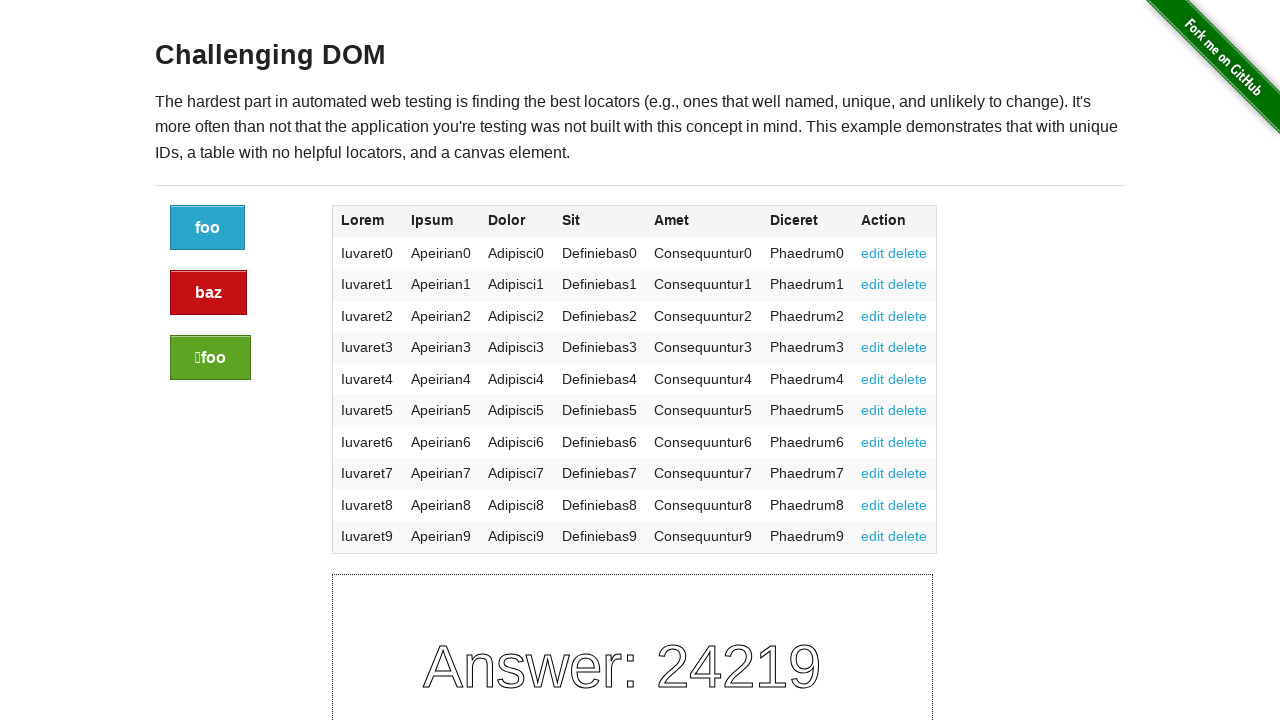

Verified cell at row 8, column 4 contains text
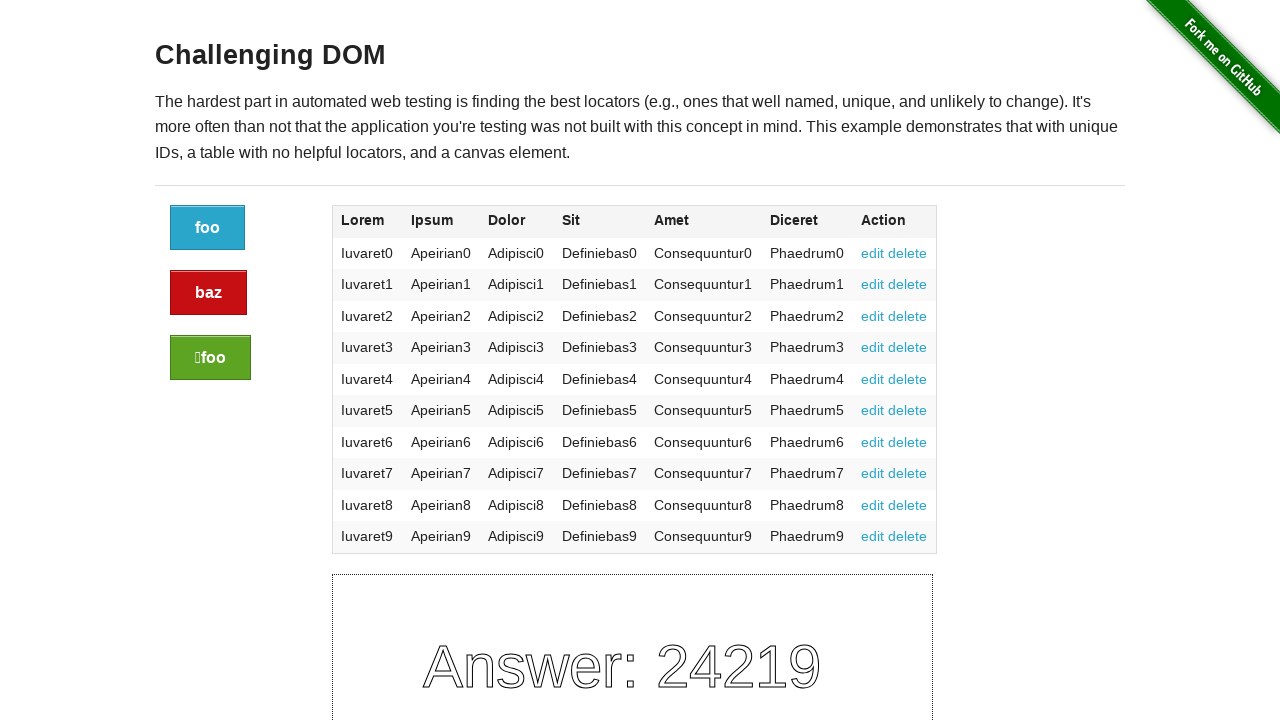

Located cell at row 8, column 5
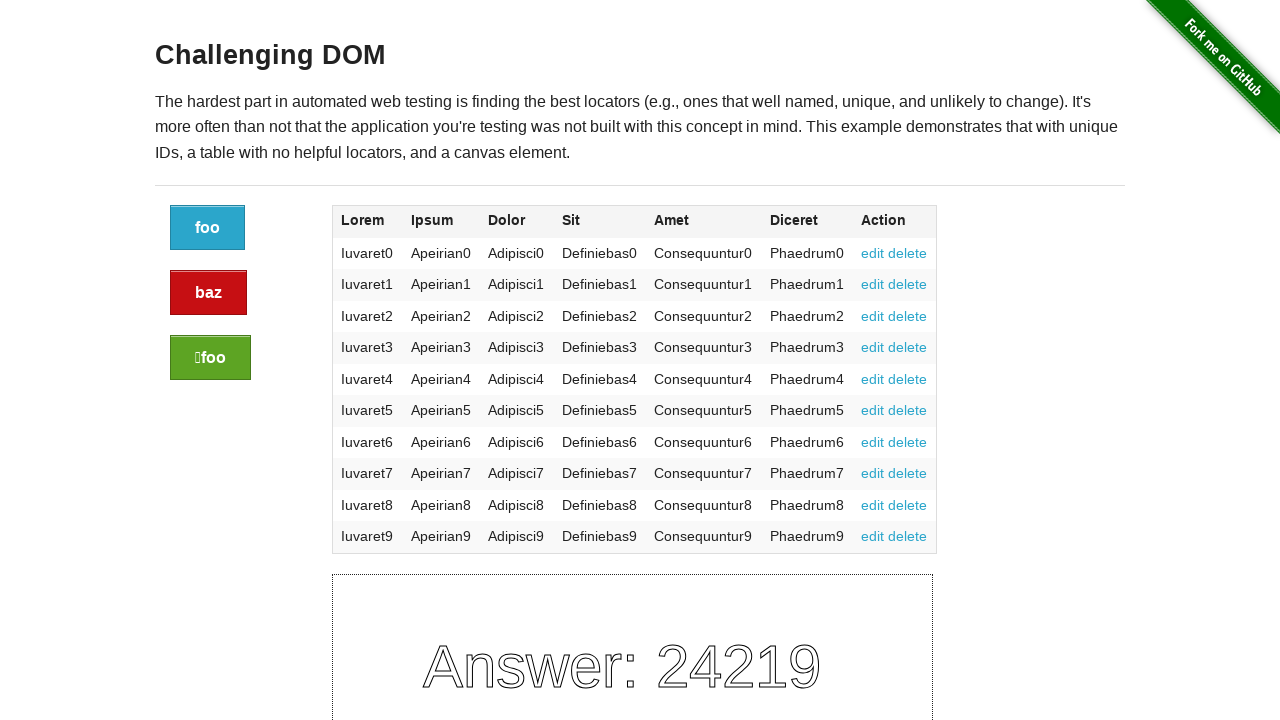

Verified cell at row 8, column 5 contains text
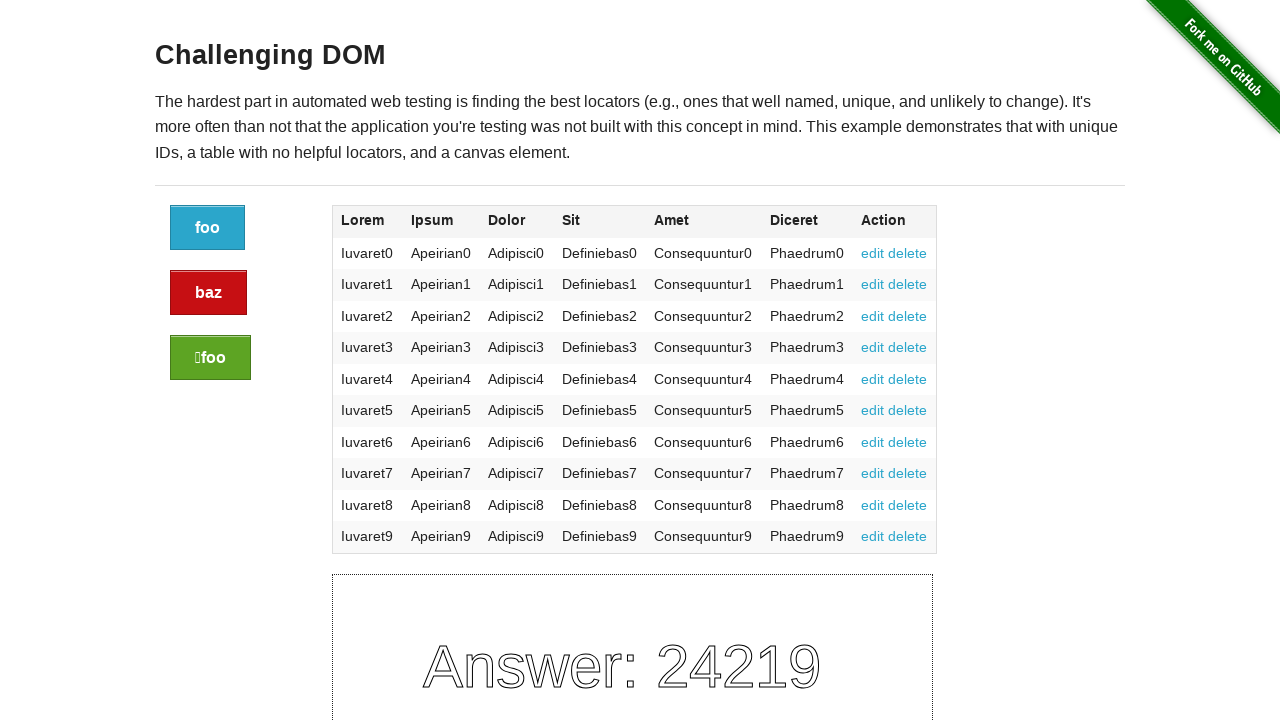

Located cell at row 8, column 6
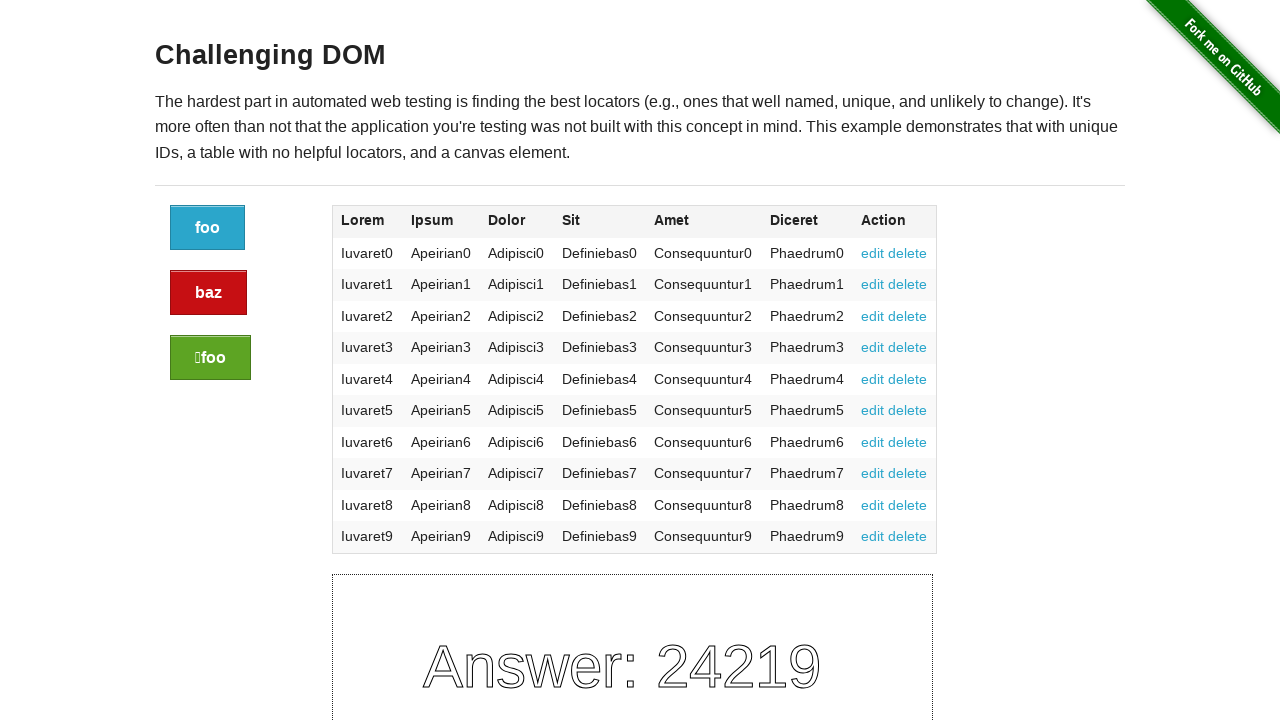

Verified cell at row 8, column 6 contains text
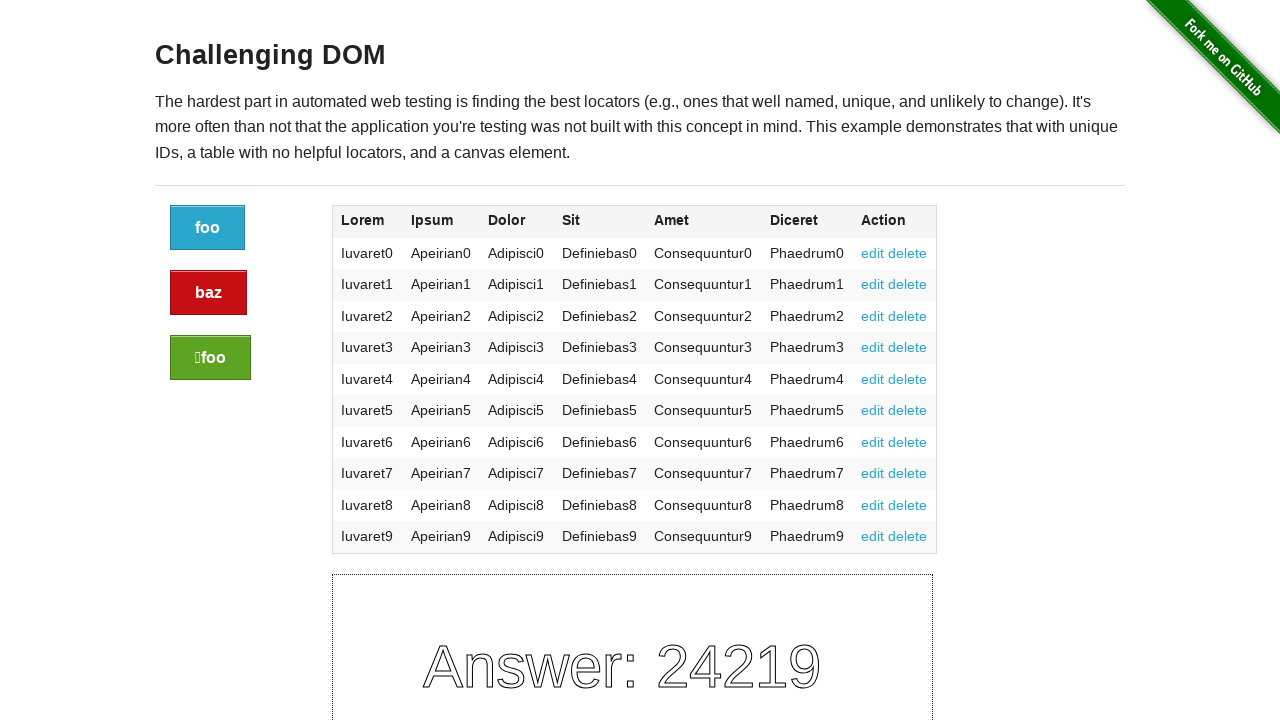

Located cell at row 8, column 7
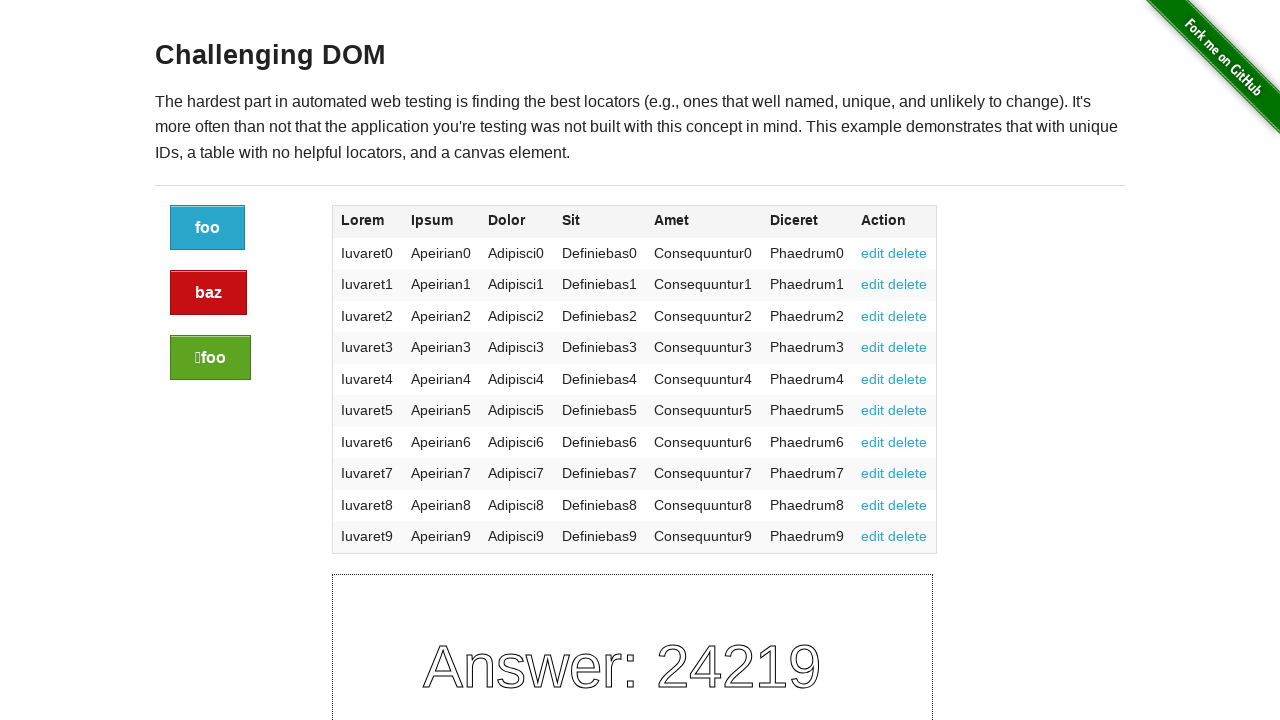

Verified cell at row 8, column 7 contains text
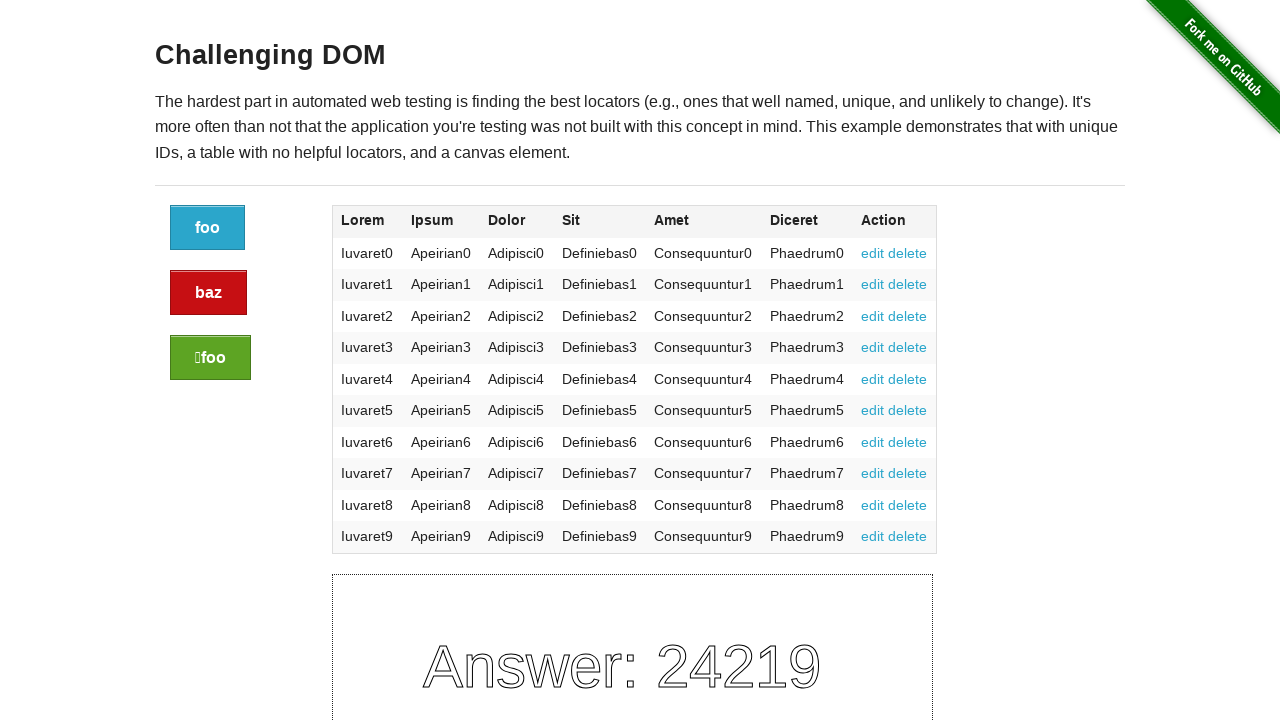

Located cells in table row 9
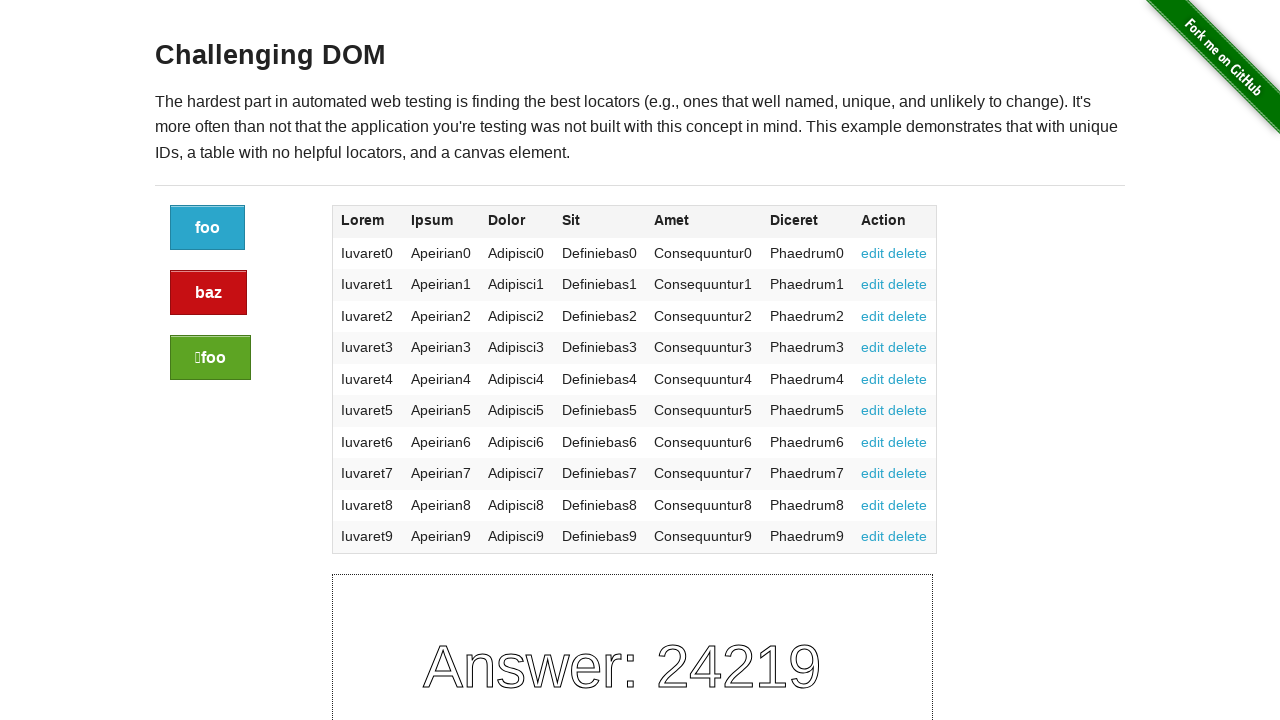

Retrieved cell count for row 9: 7
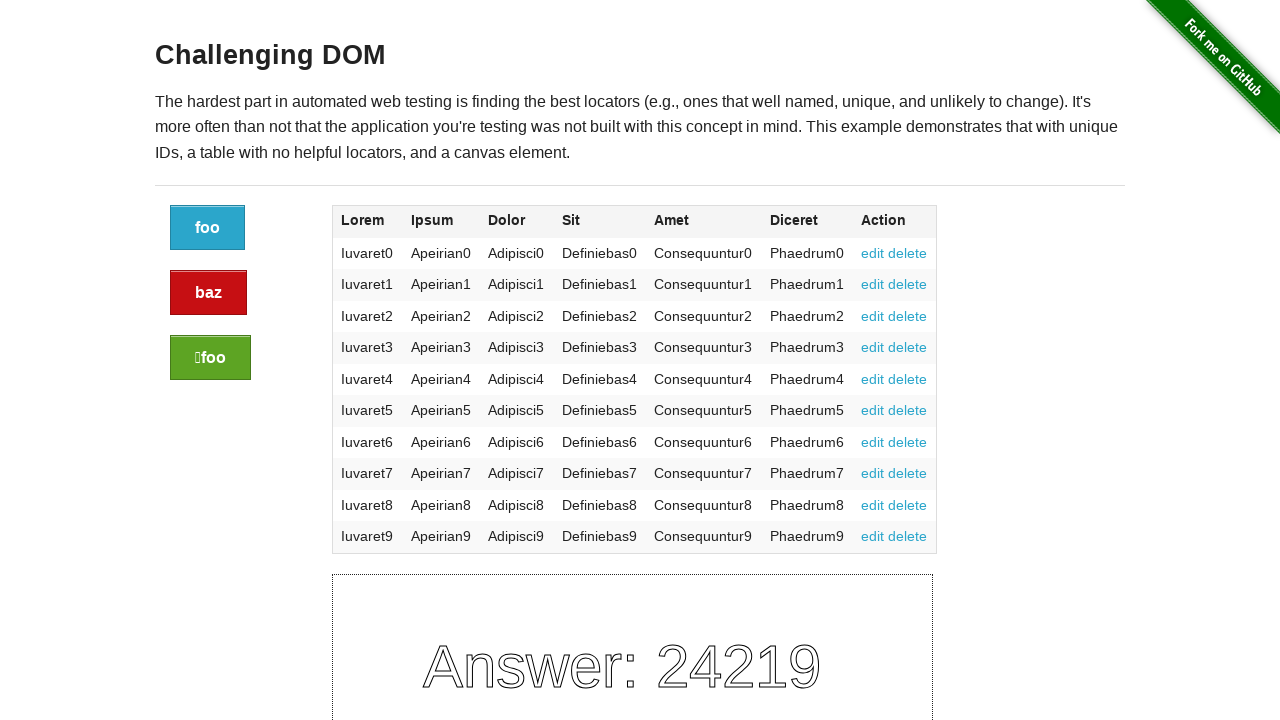

Located cell at row 9, column 1
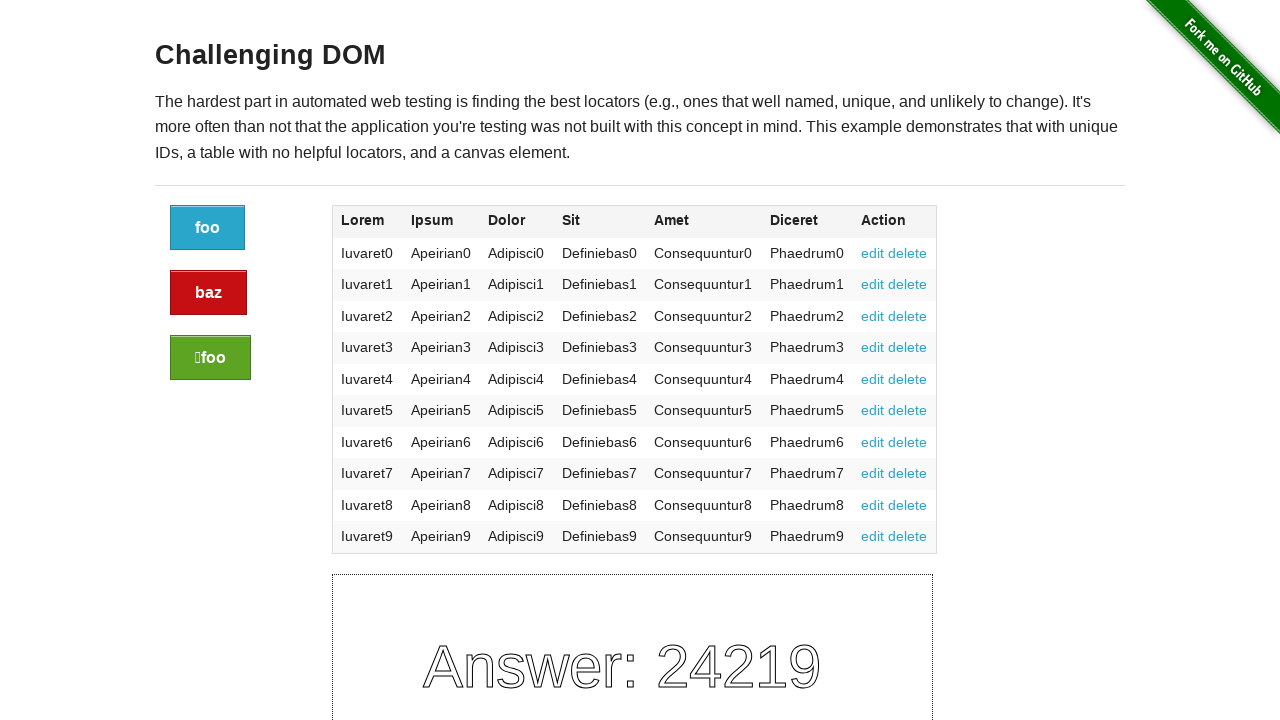

Verified cell at row 9, column 1 contains text
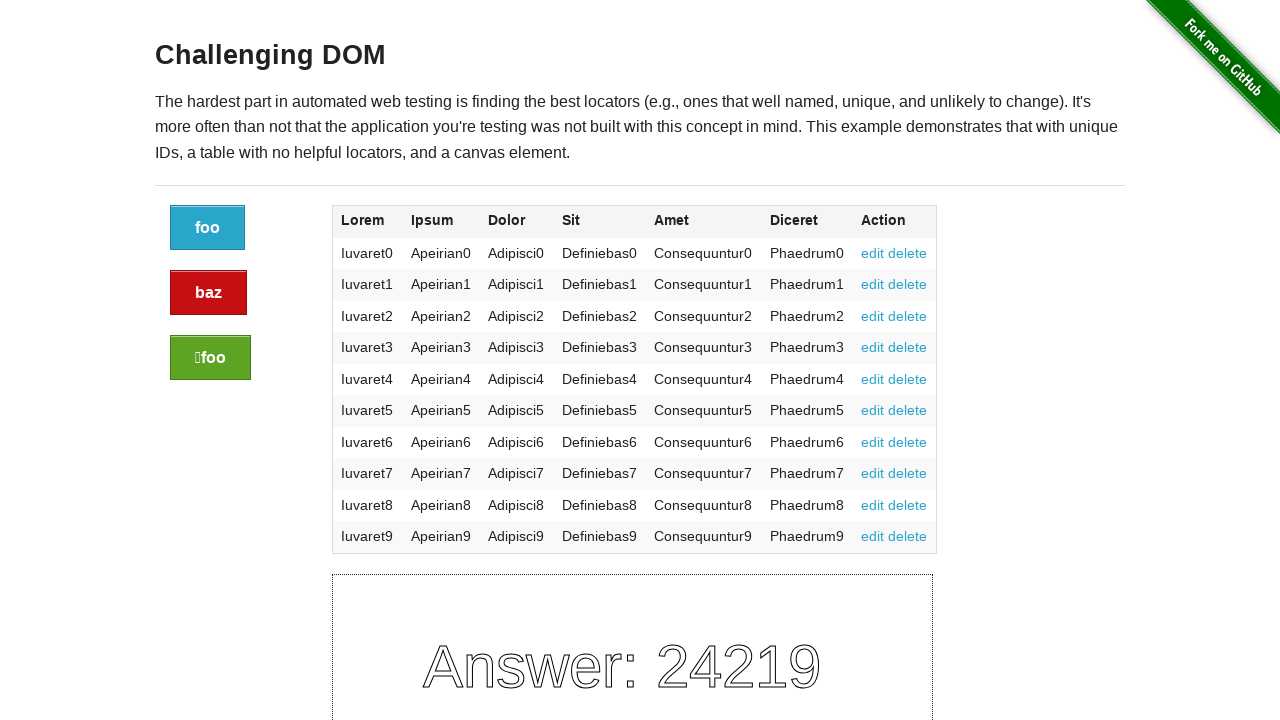

Located cell at row 9, column 2
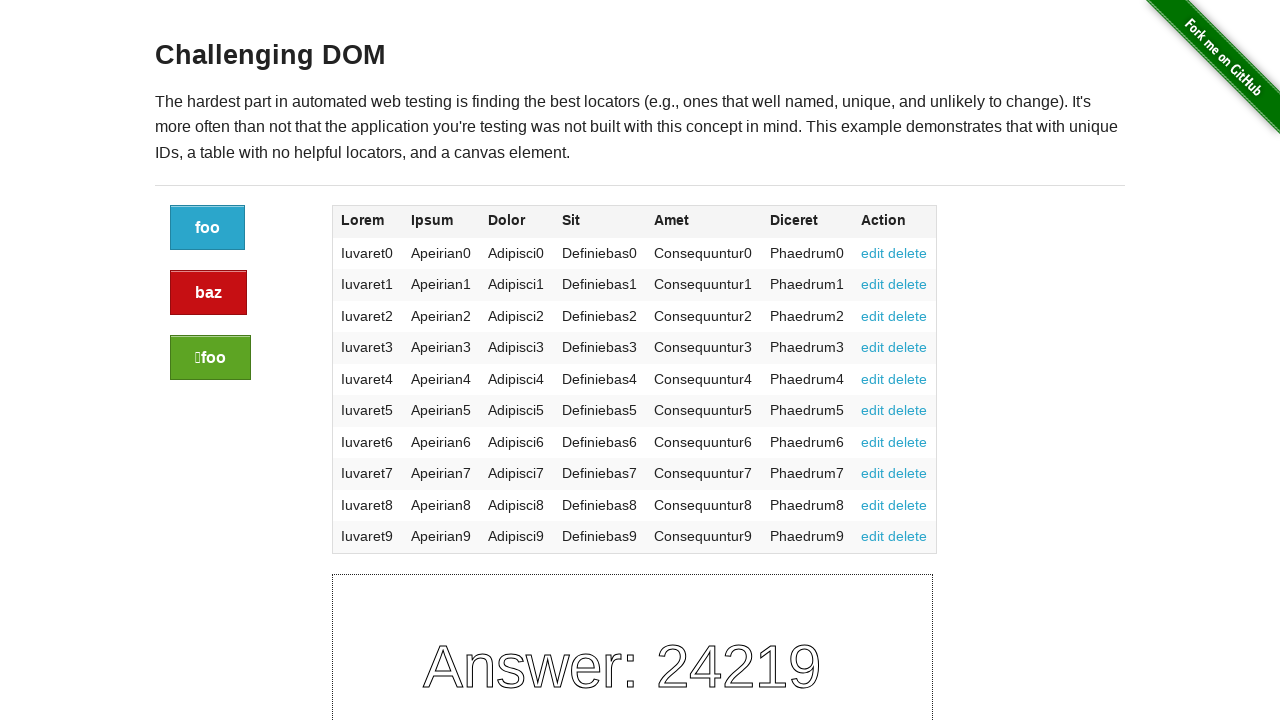

Verified cell at row 9, column 2 contains text
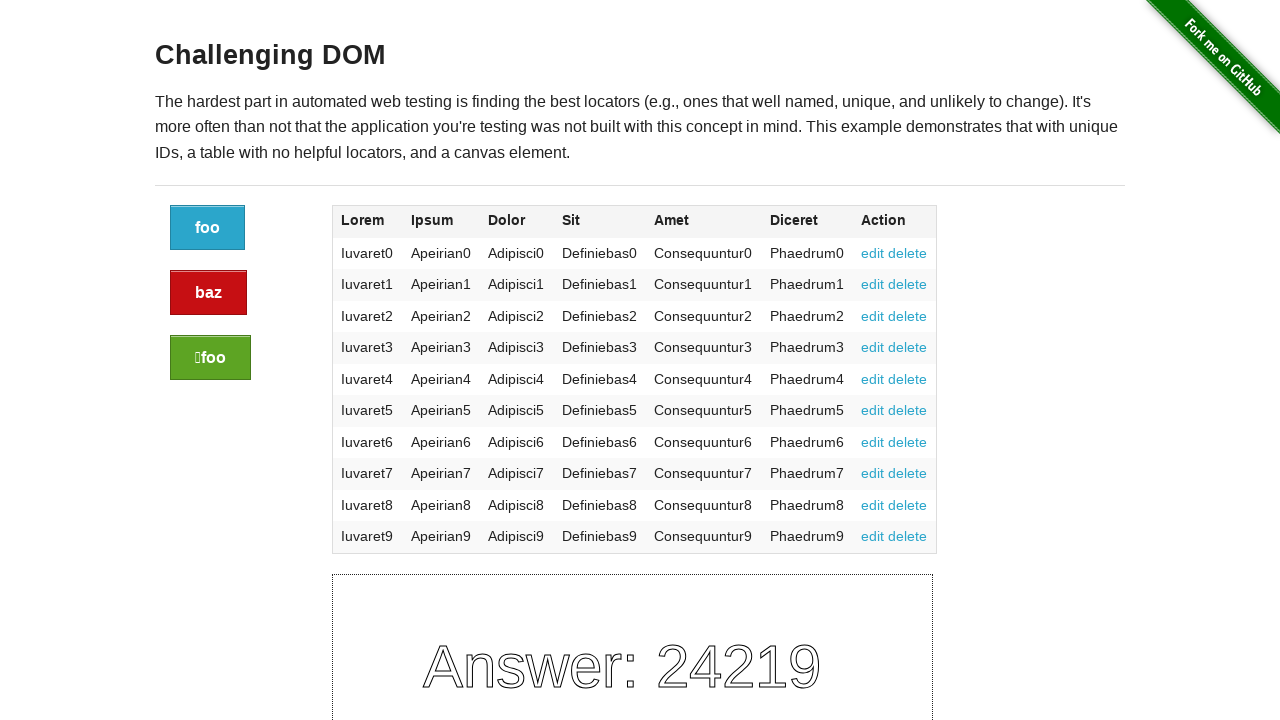

Located cell at row 9, column 3
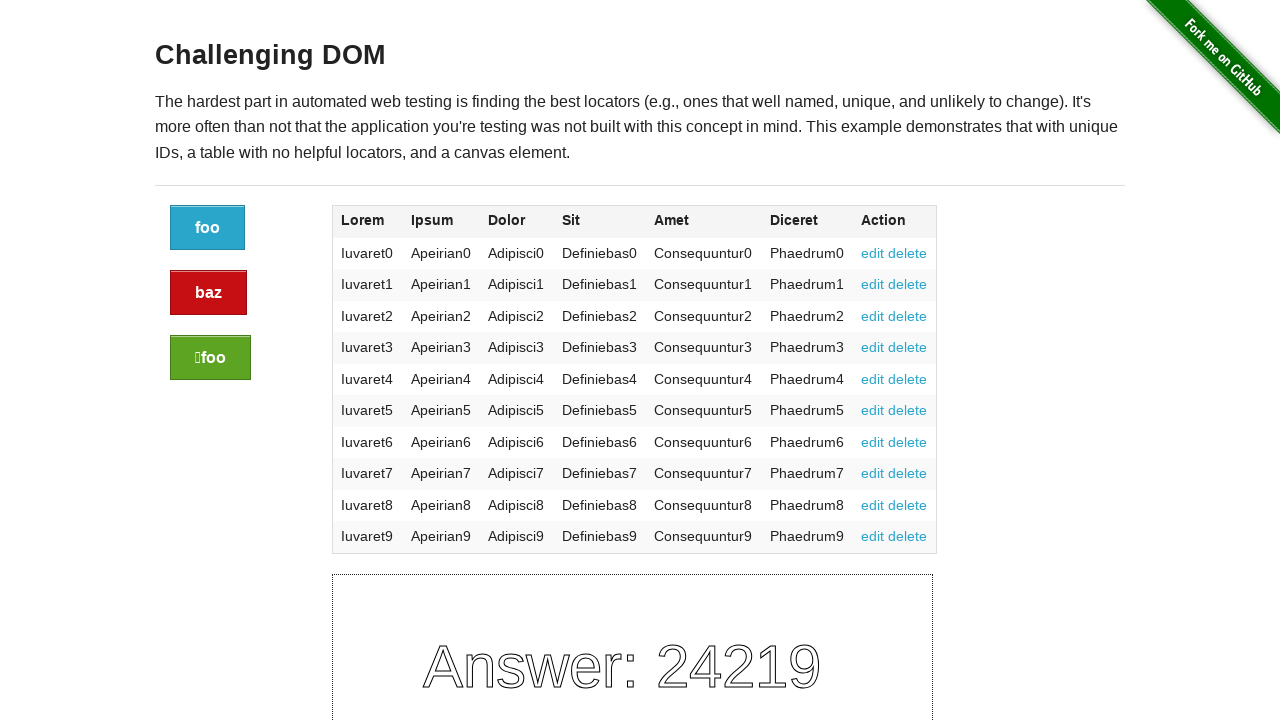

Verified cell at row 9, column 3 contains text
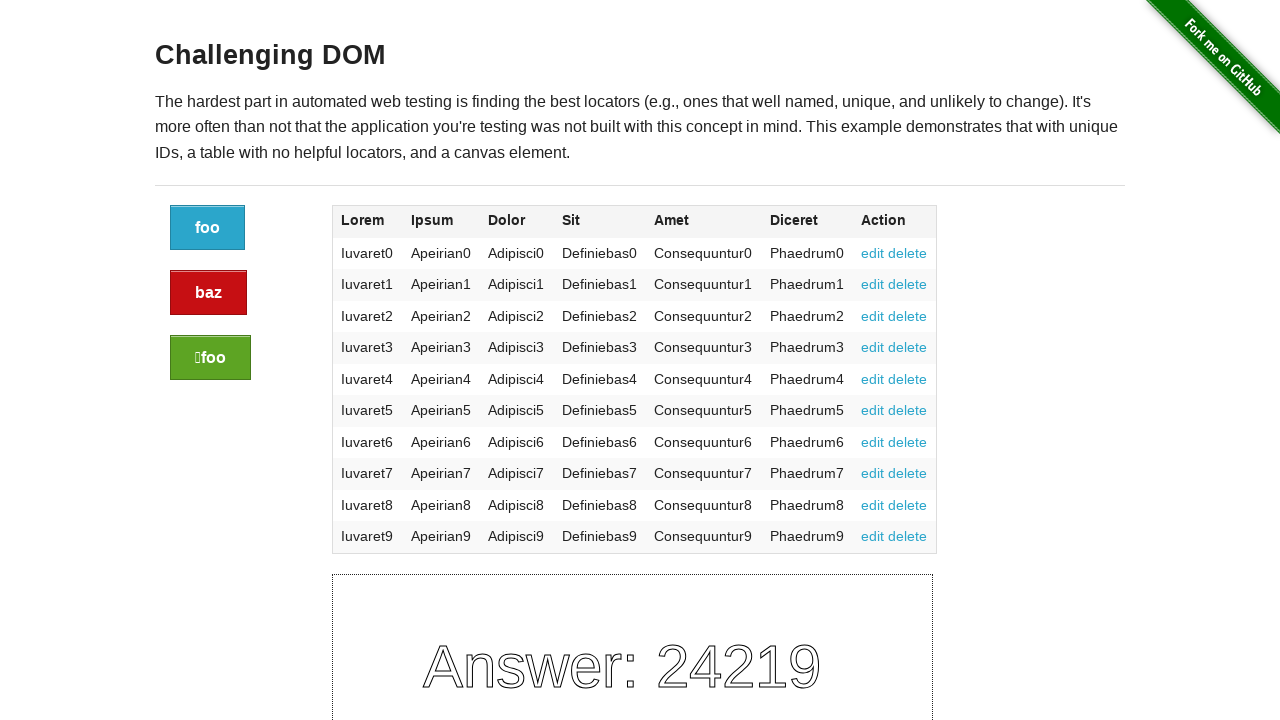

Located cell at row 9, column 4
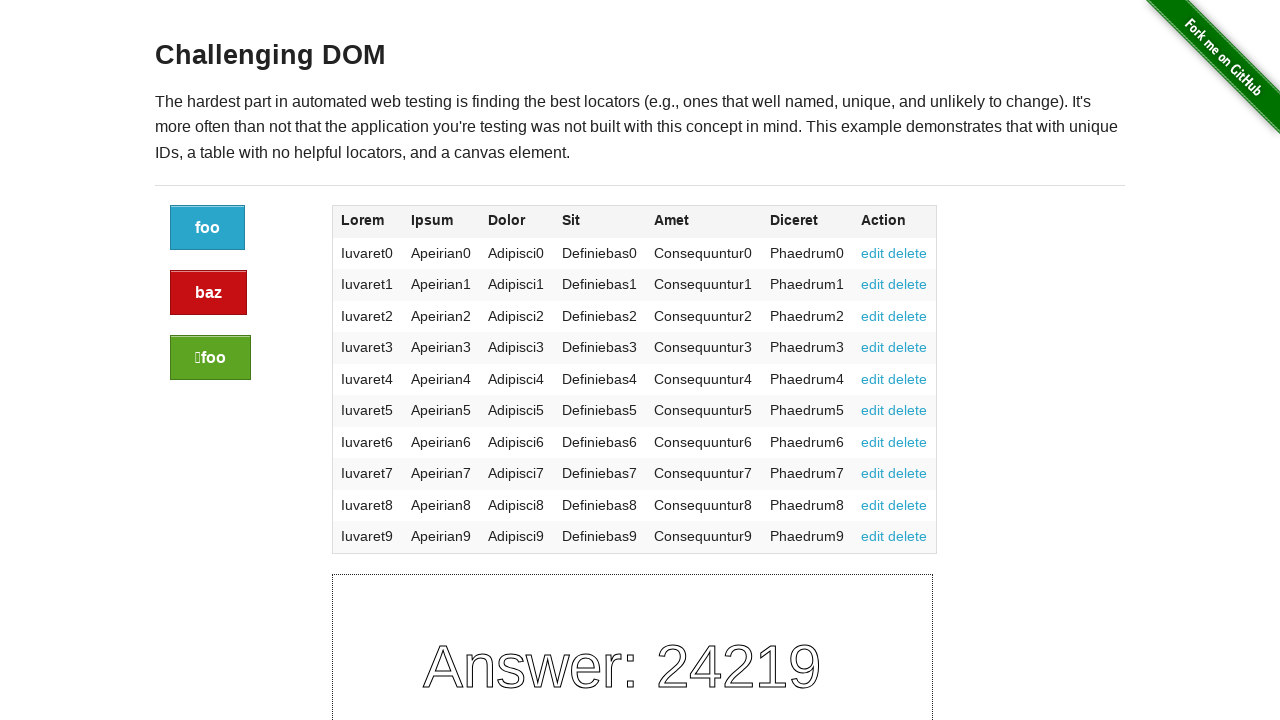

Verified cell at row 9, column 4 contains text
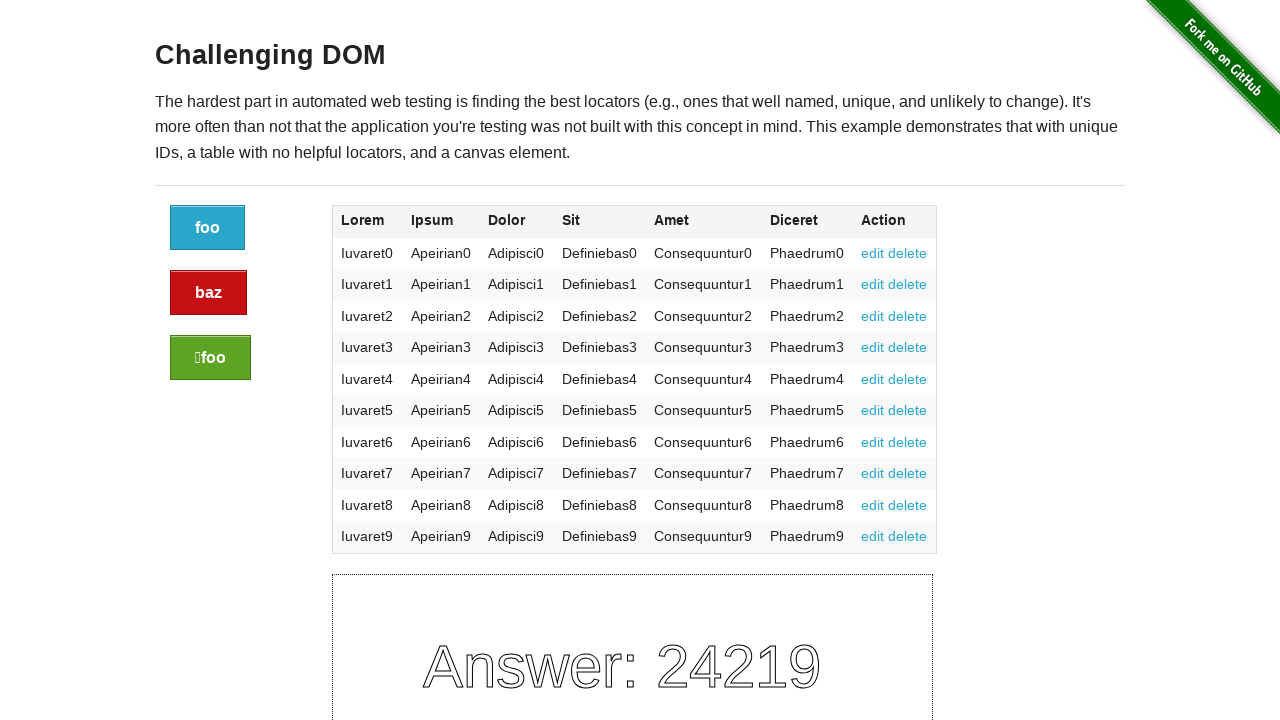

Located cell at row 9, column 5
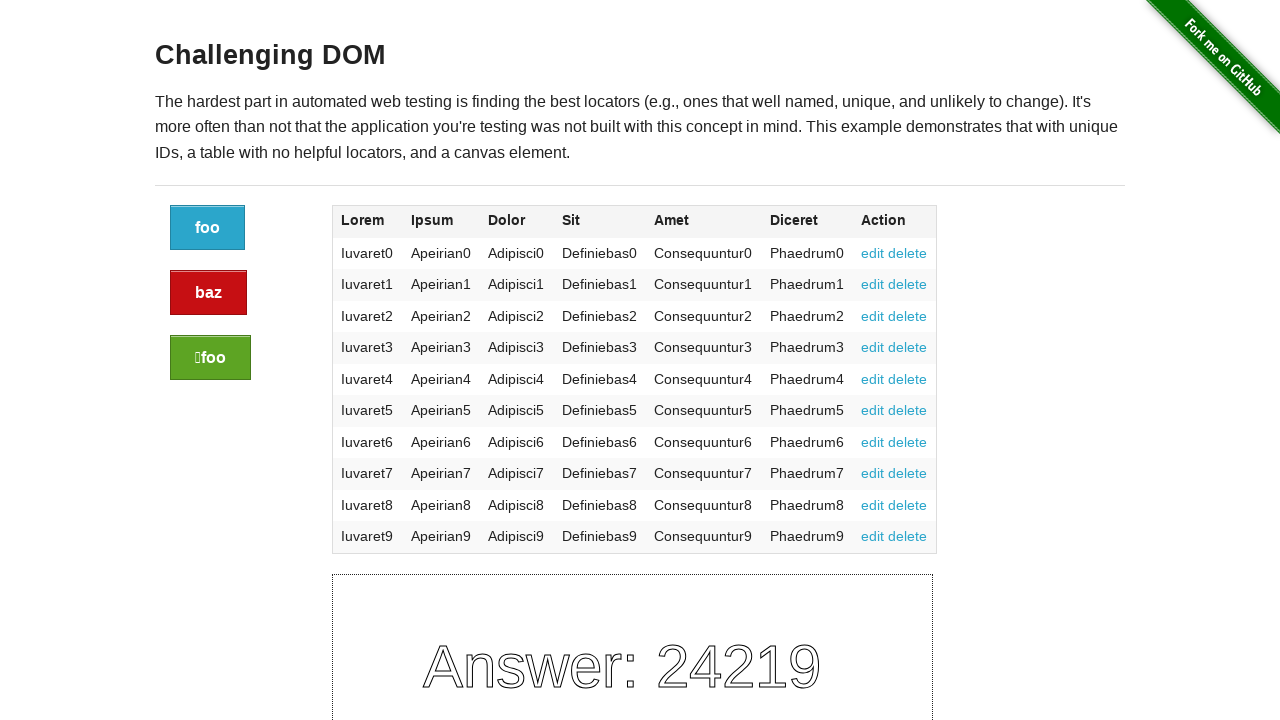

Verified cell at row 9, column 5 contains text
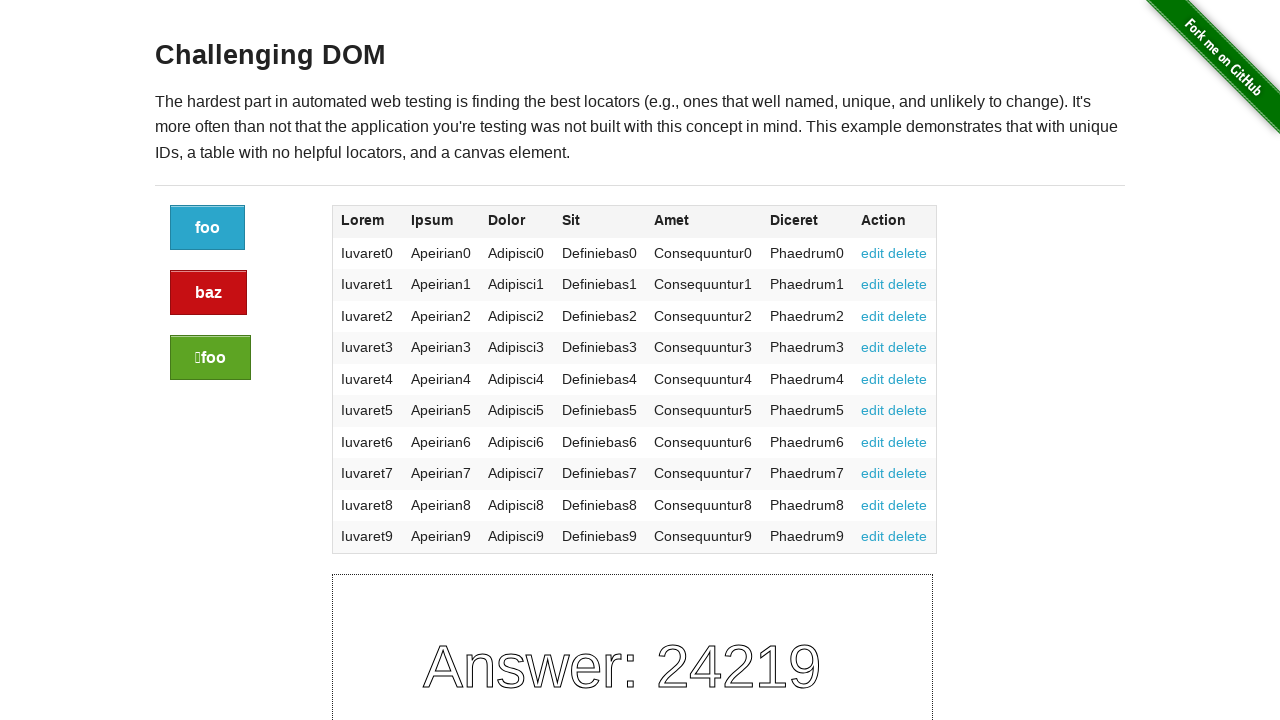

Located cell at row 9, column 6
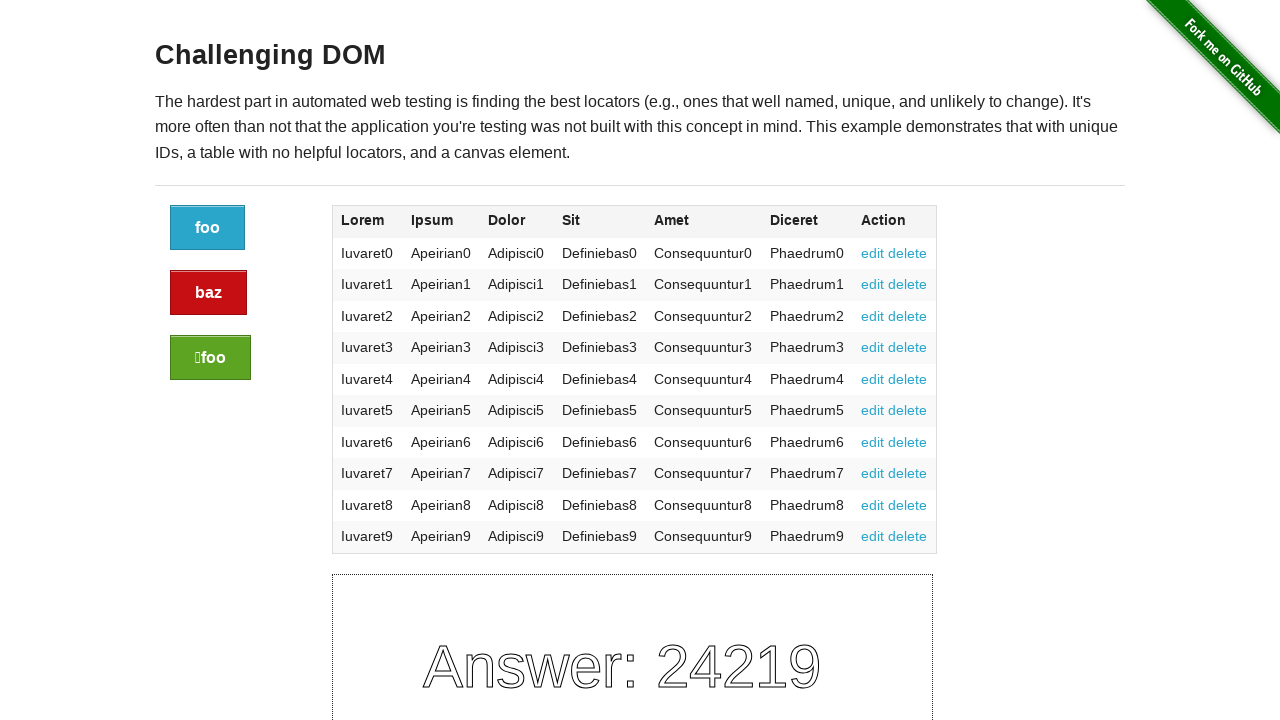

Verified cell at row 9, column 6 contains text
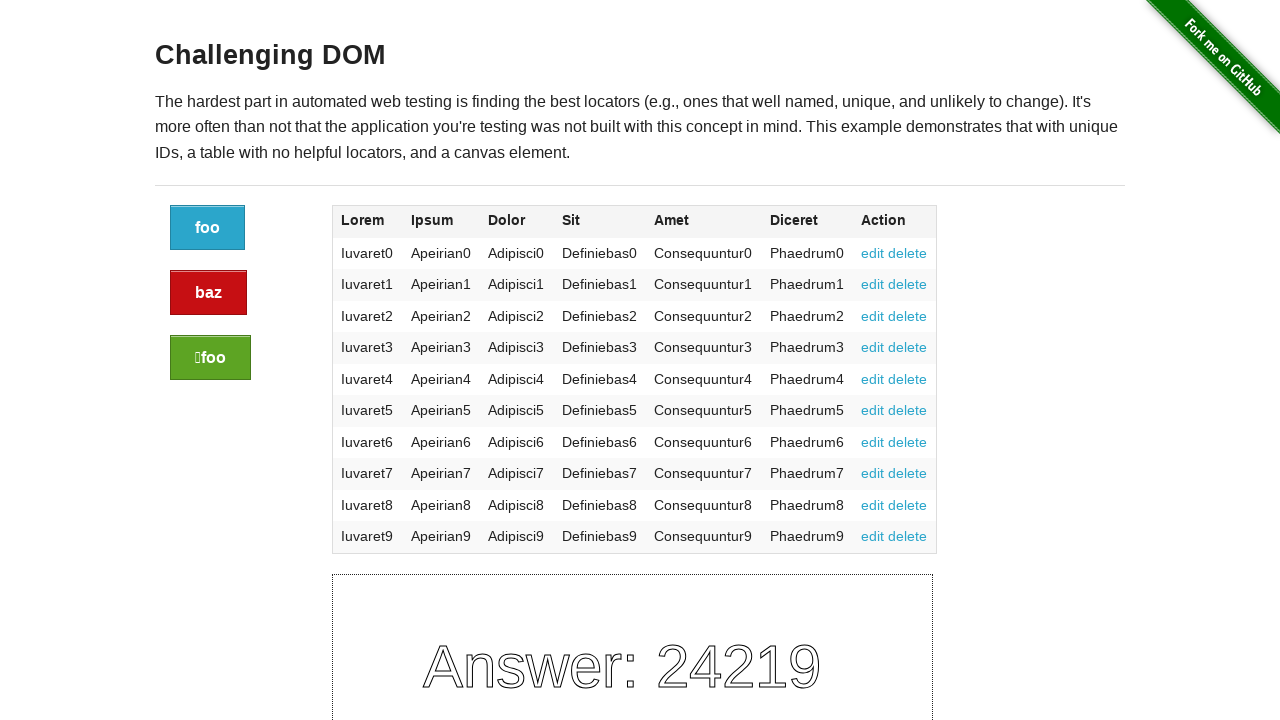

Located cell at row 9, column 7
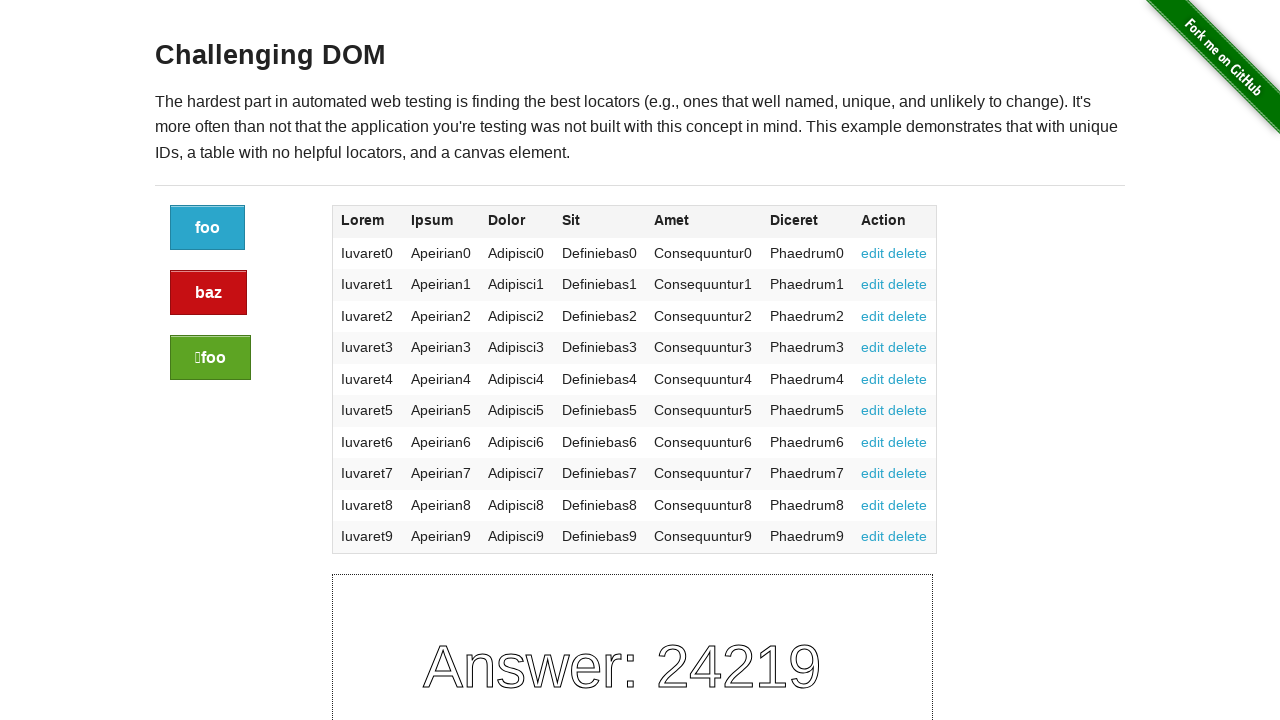

Verified cell at row 9, column 7 contains text
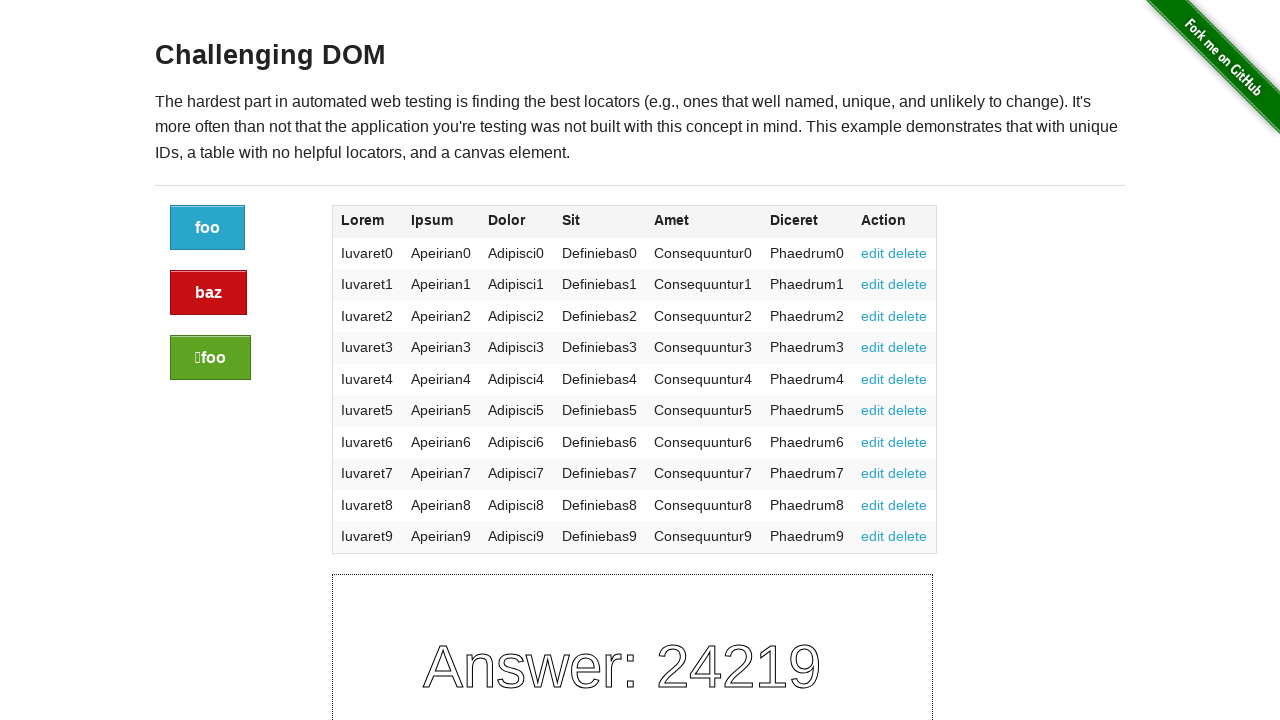

Located cells in table row 10
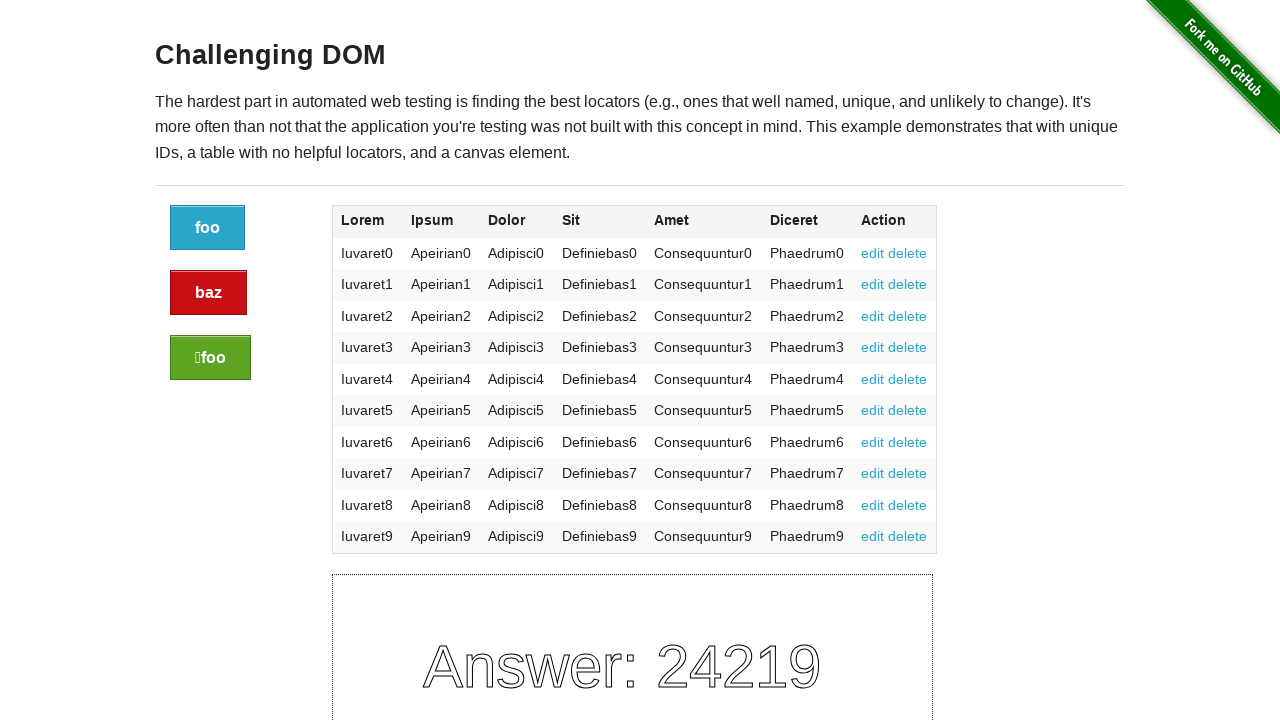

Retrieved cell count for row 10: 7
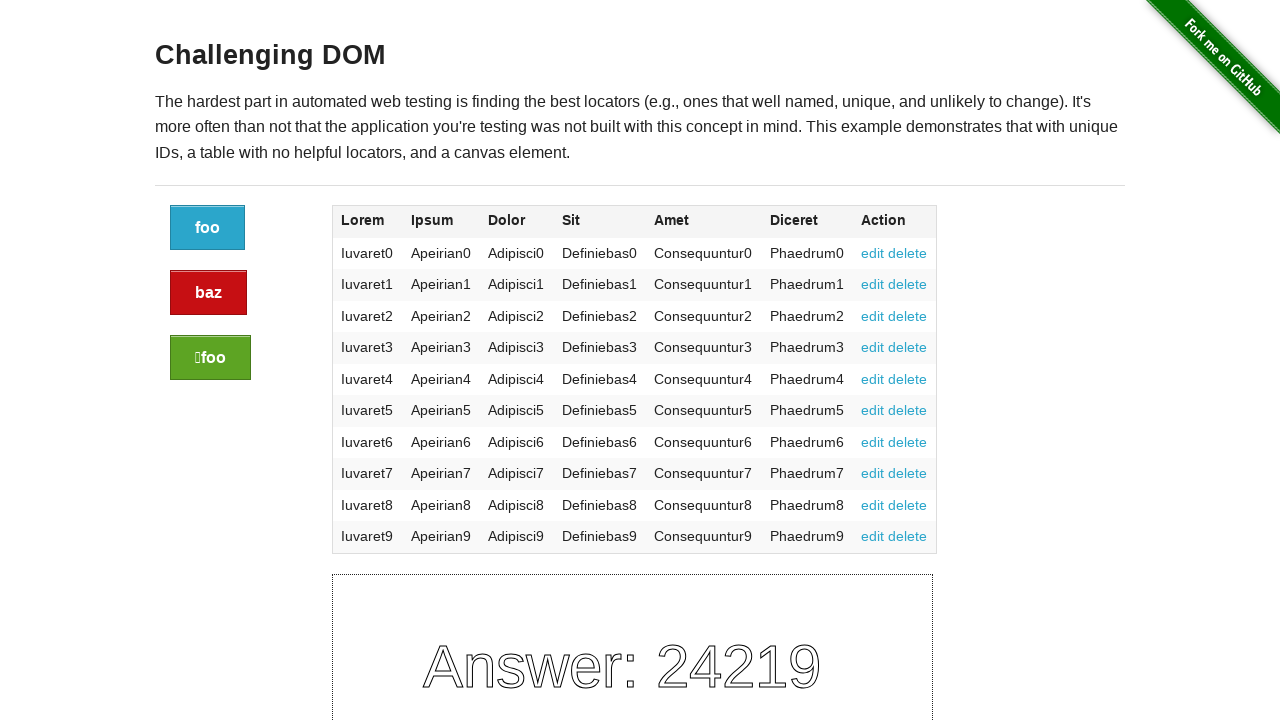

Located cell at row 10, column 1
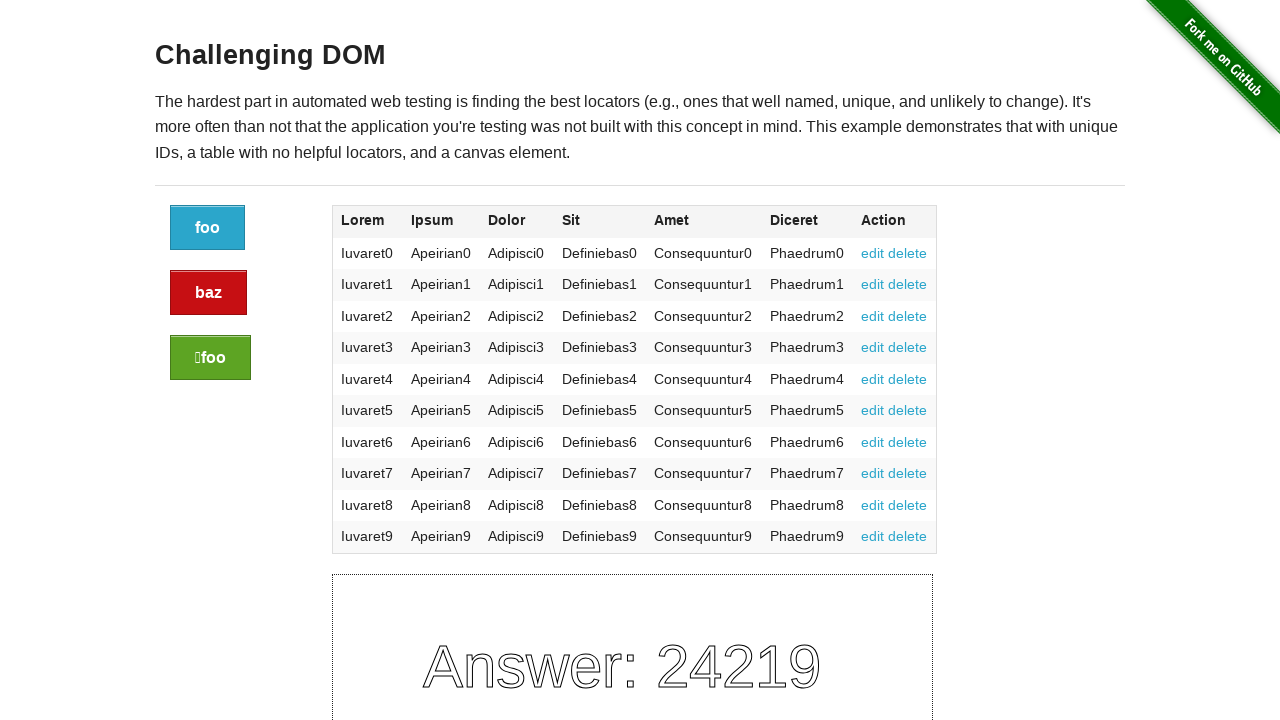

Verified cell at row 10, column 1 contains text
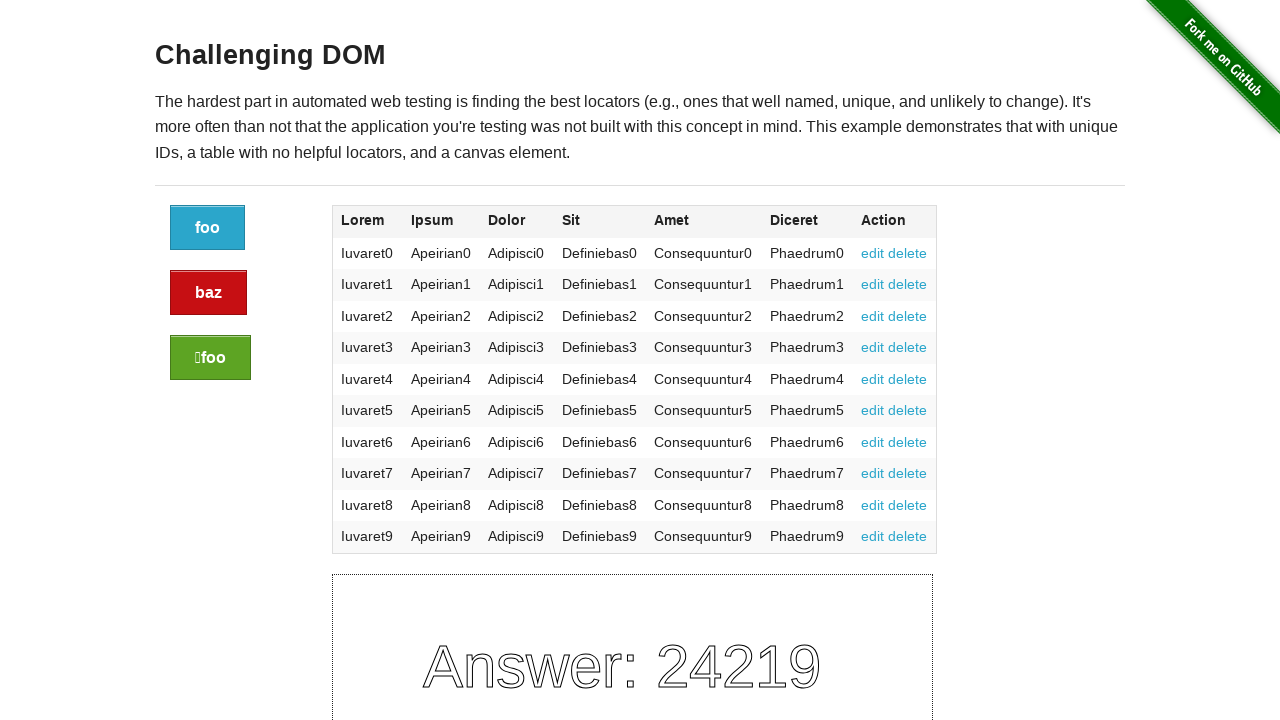

Located cell at row 10, column 2
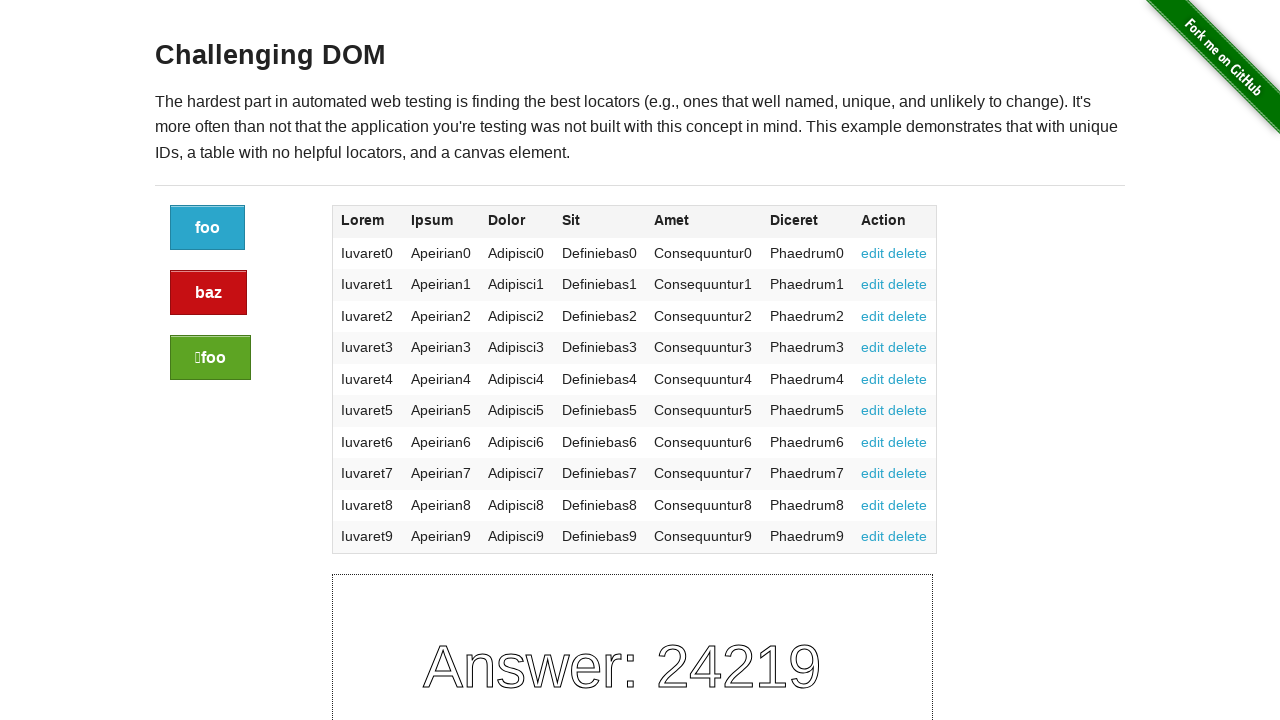

Verified cell at row 10, column 2 contains text
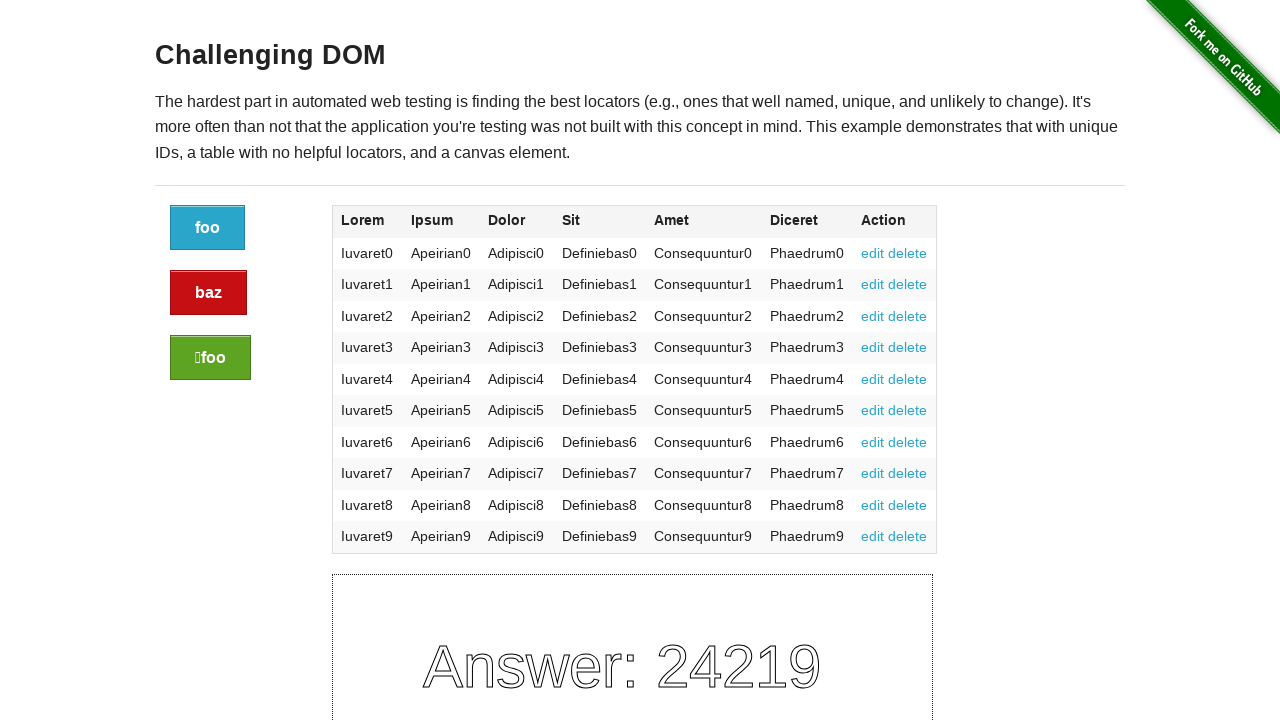

Located cell at row 10, column 3
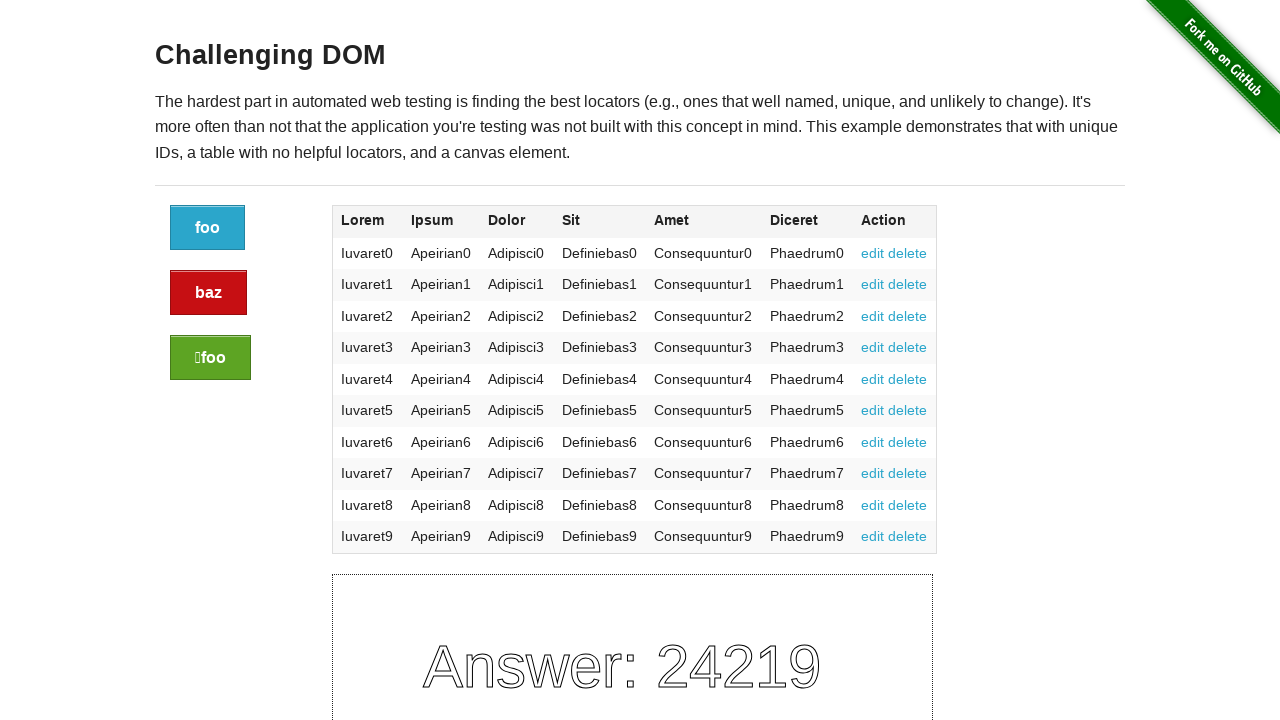

Verified cell at row 10, column 3 contains text
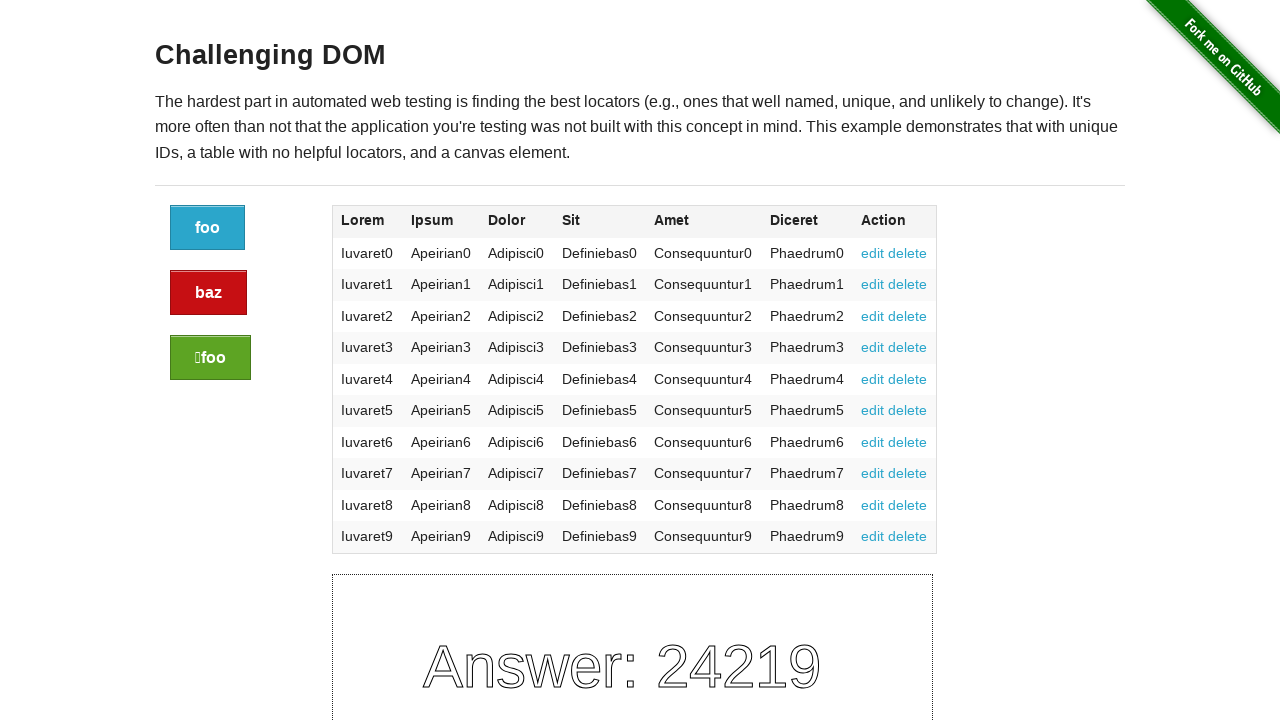

Located cell at row 10, column 4
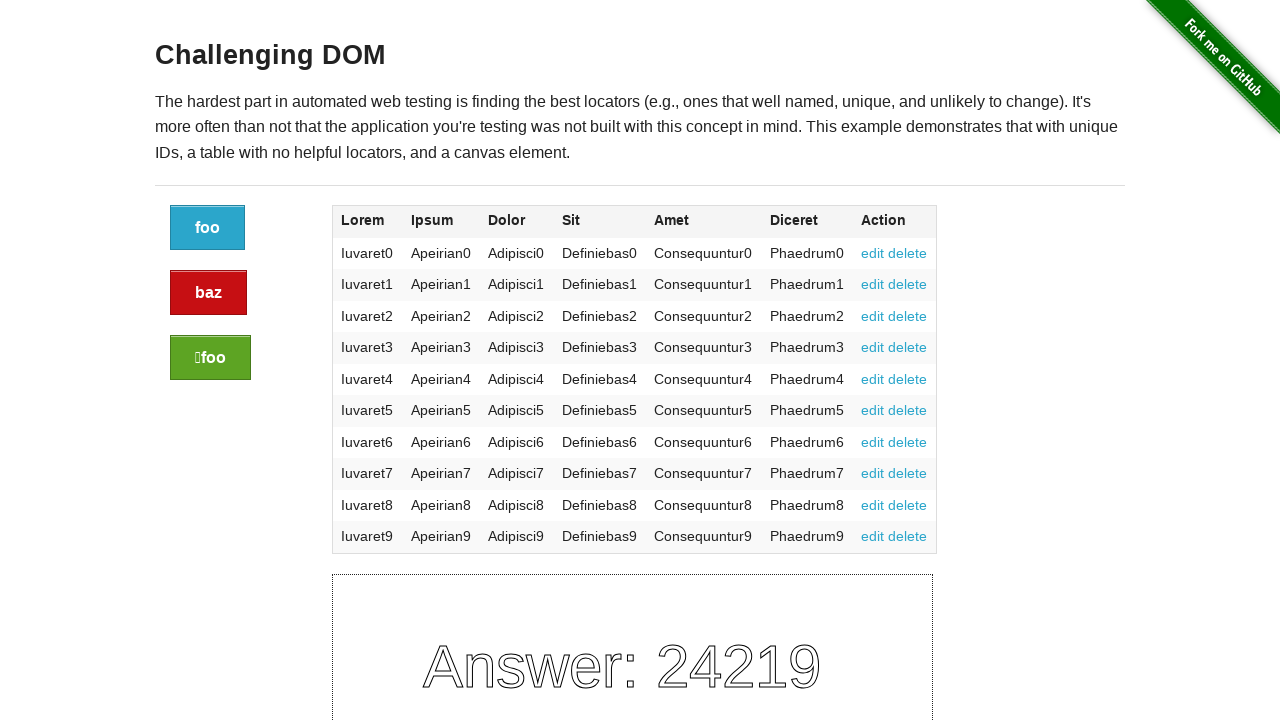

Verified cell at row 10, column 4 contains text
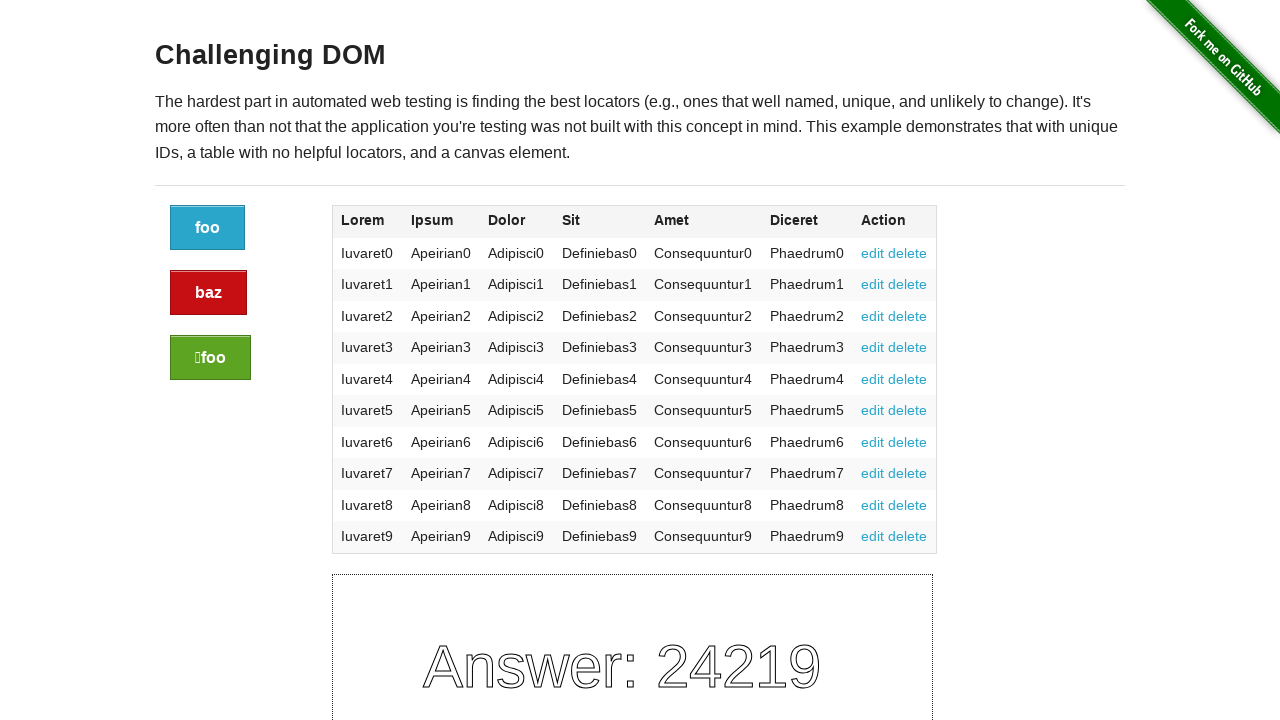

Located cell at row 10, column 5
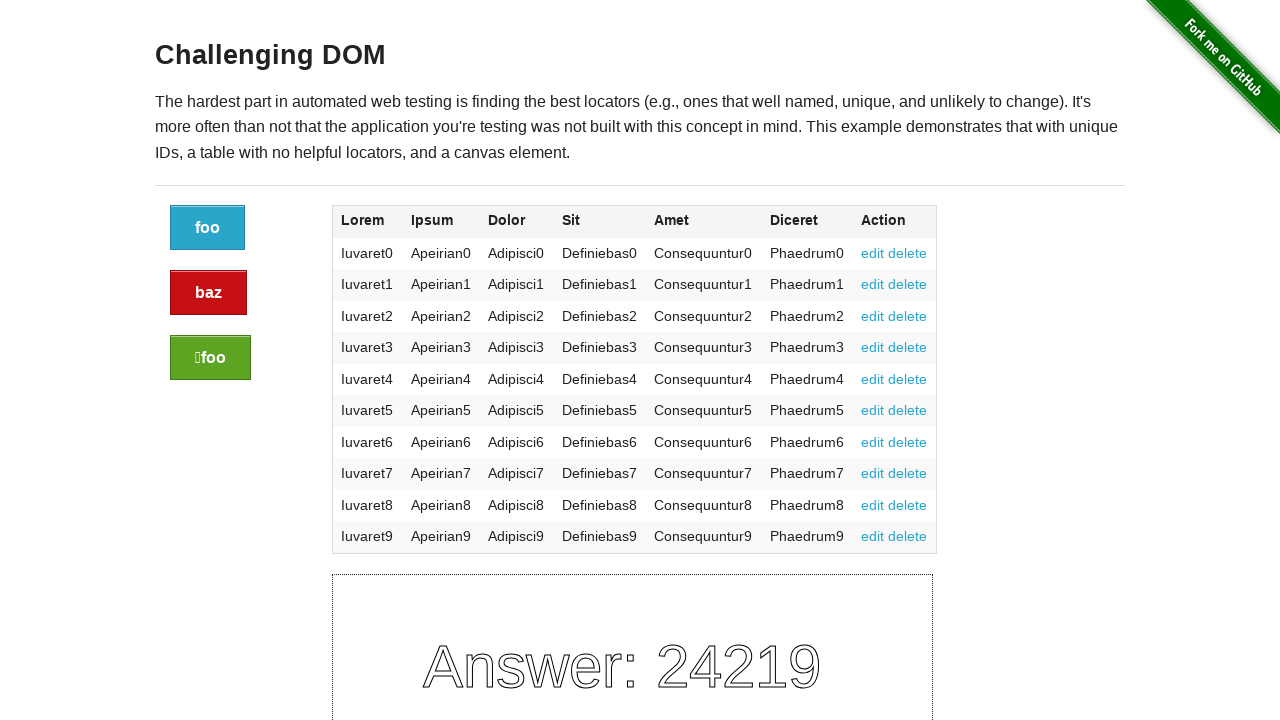

Verified cell at row 10, column 5 contains text
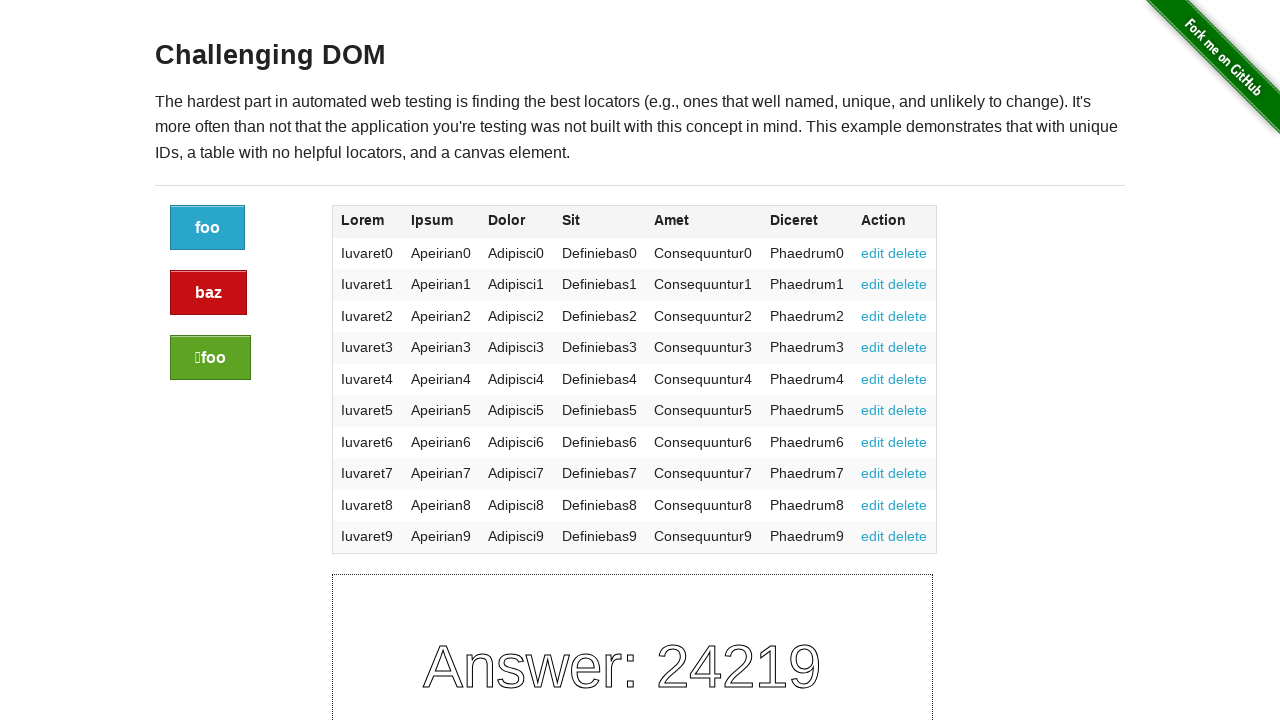

Located cell at row 10, column 6
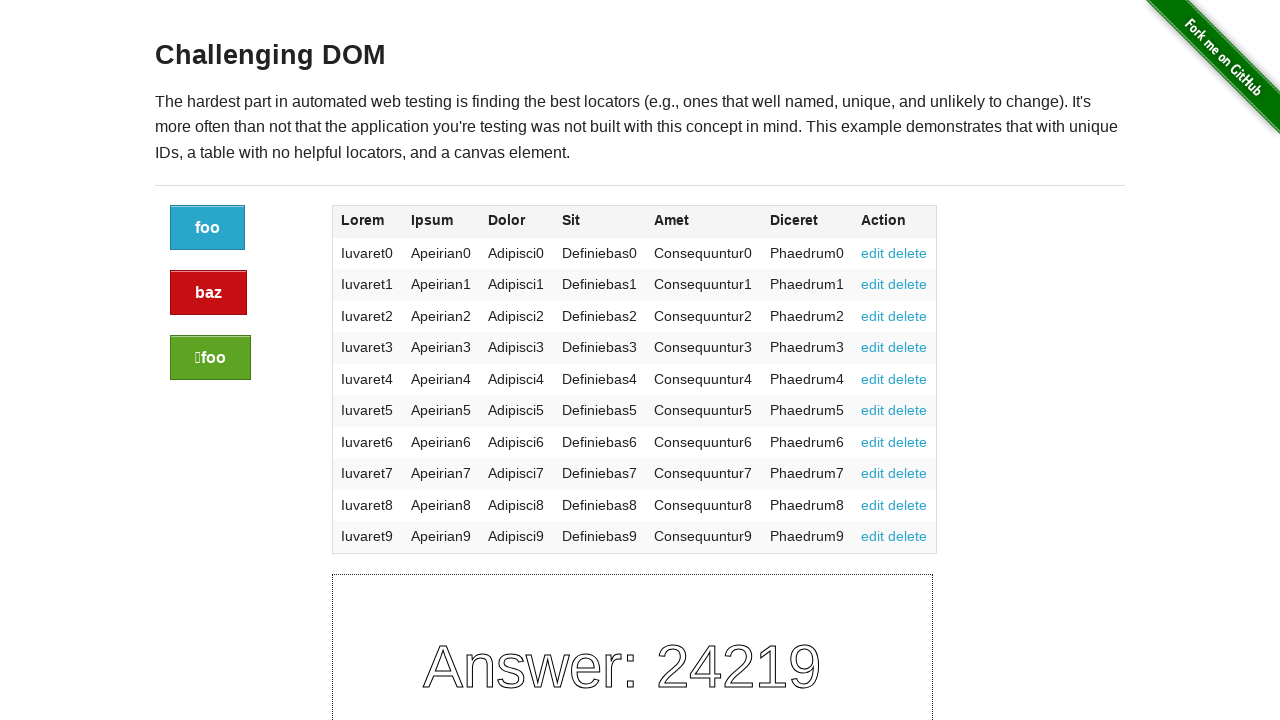

Verified cell at row 10, column 6 contains text
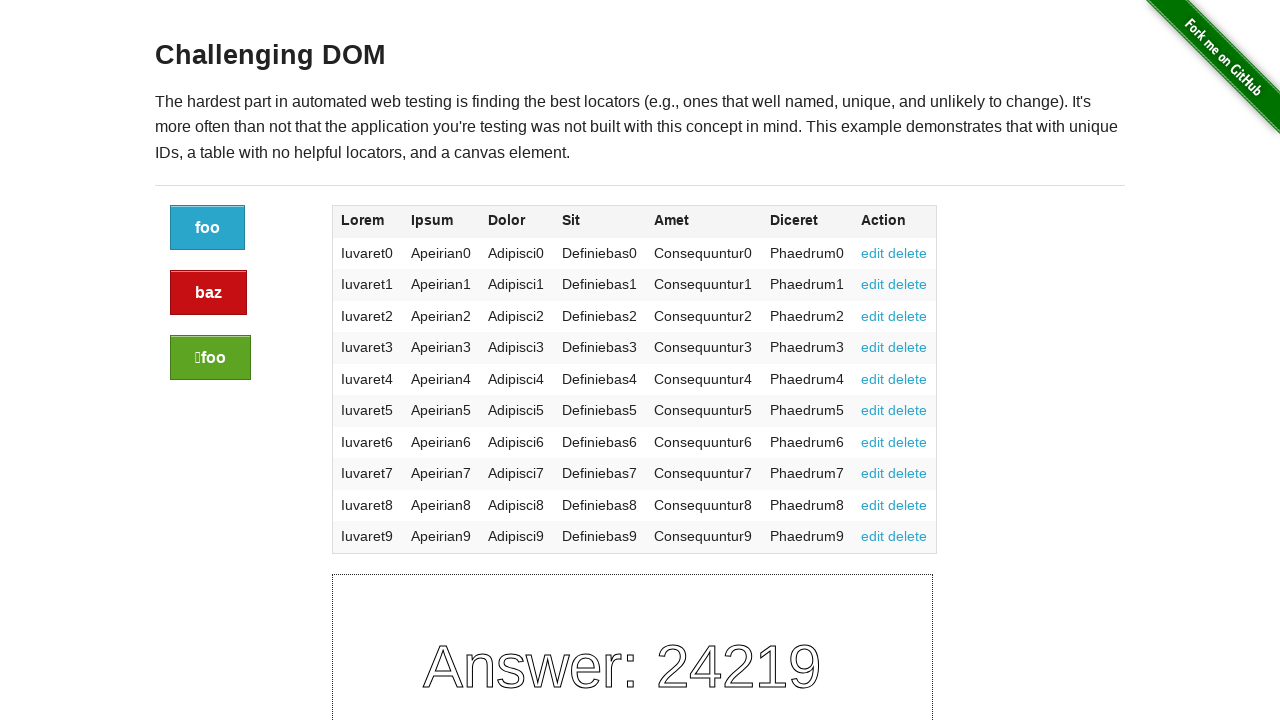

Located cell at row 10, column 7
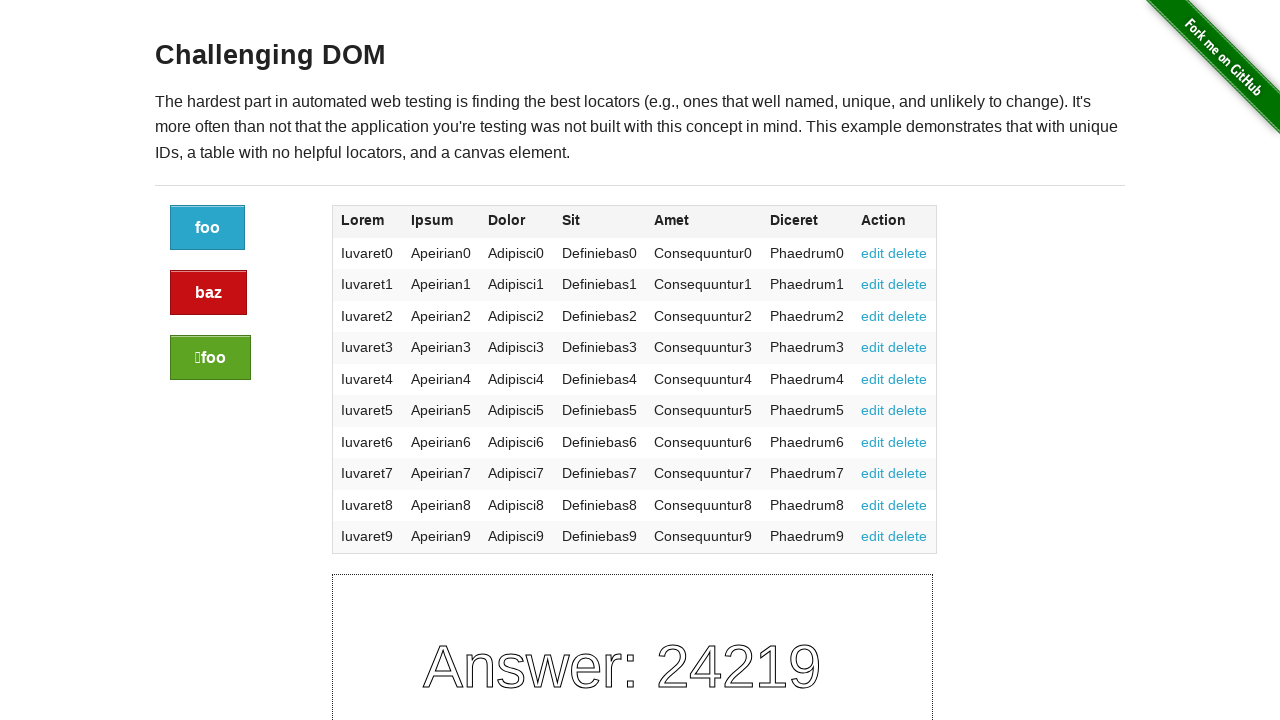

Verified cell at row 10, column 7 contains text
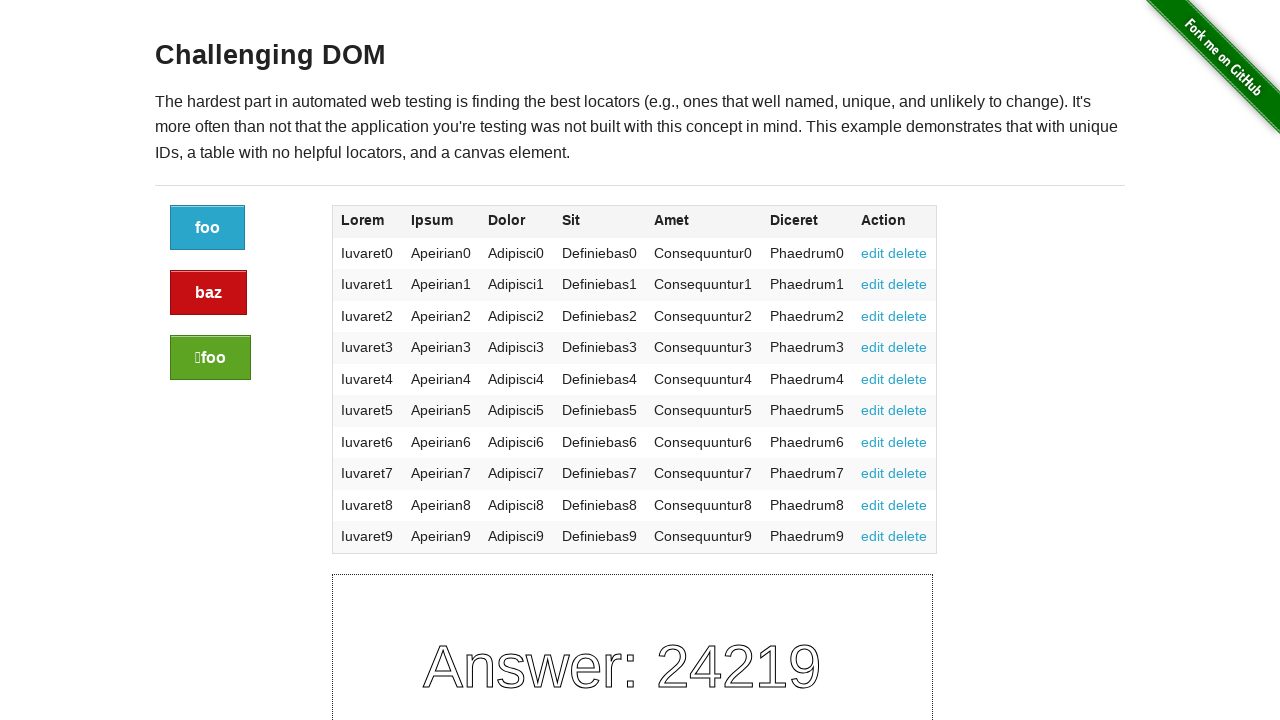

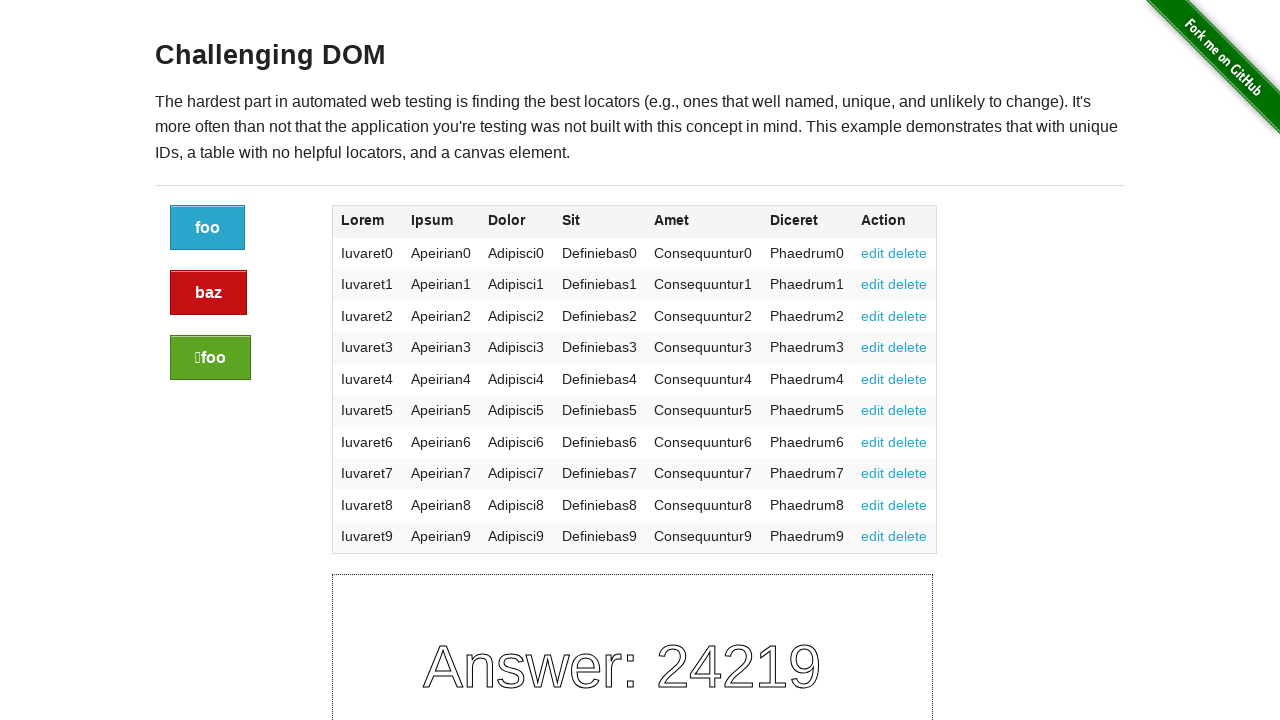